Navigates to a YouTube playlist and scrolls down repeatedly to load all videos in the playlist

Starting URL: https://www.youtube.com/playlist?list=PLirAqAtl_h2o4xCWaBsDH3BKNQs8YqLCL

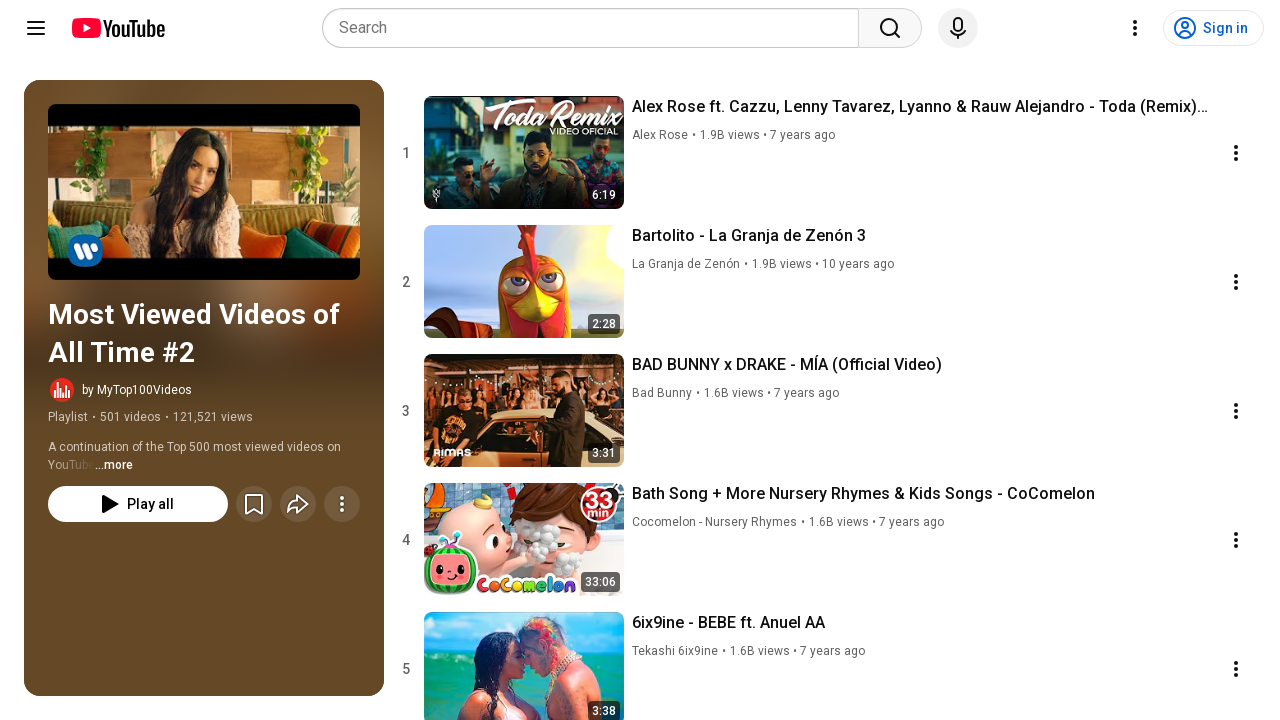

Navigated to YouTube playlist
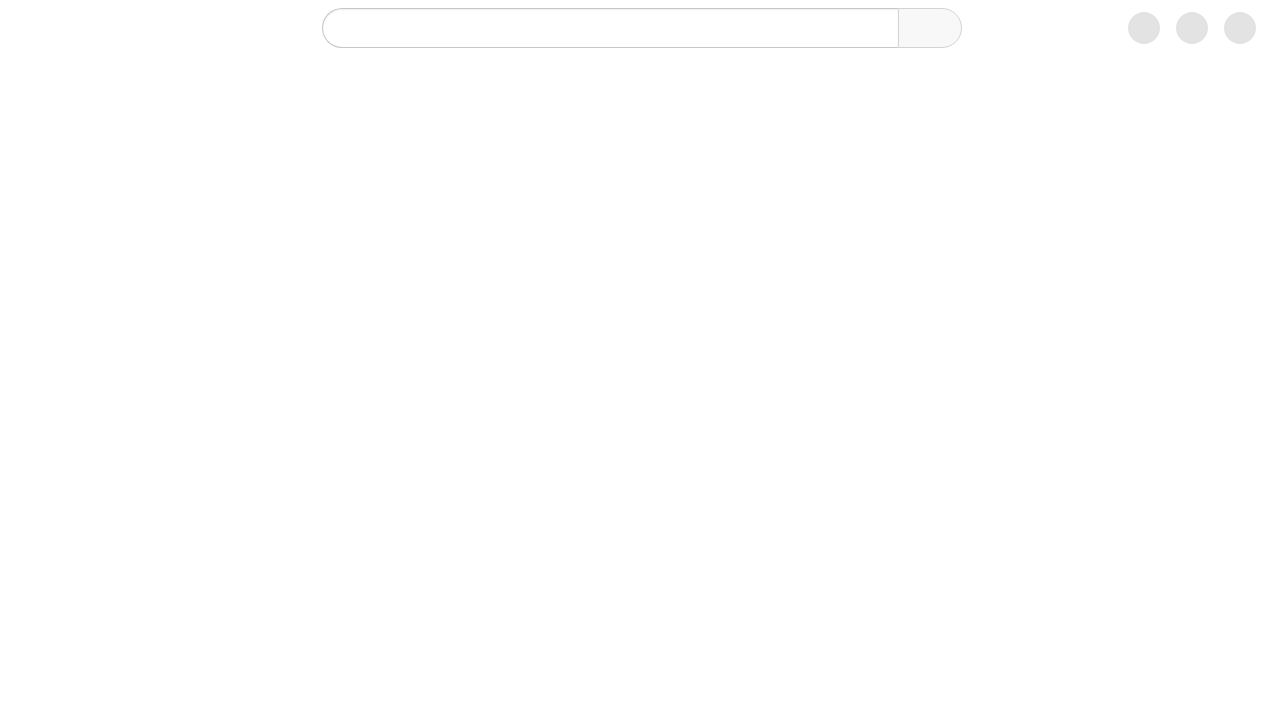

Pressed PageDown to scroll through playlist (iteration 1/95)
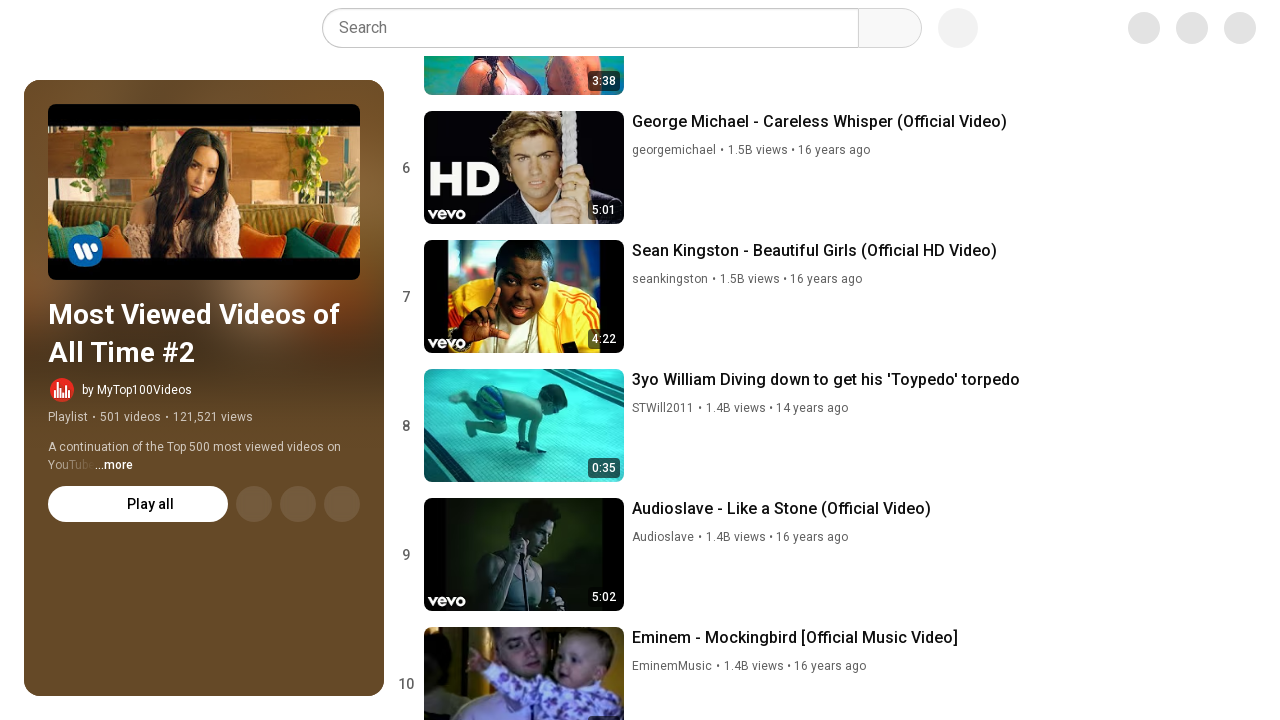

Waited 1 second for content to load
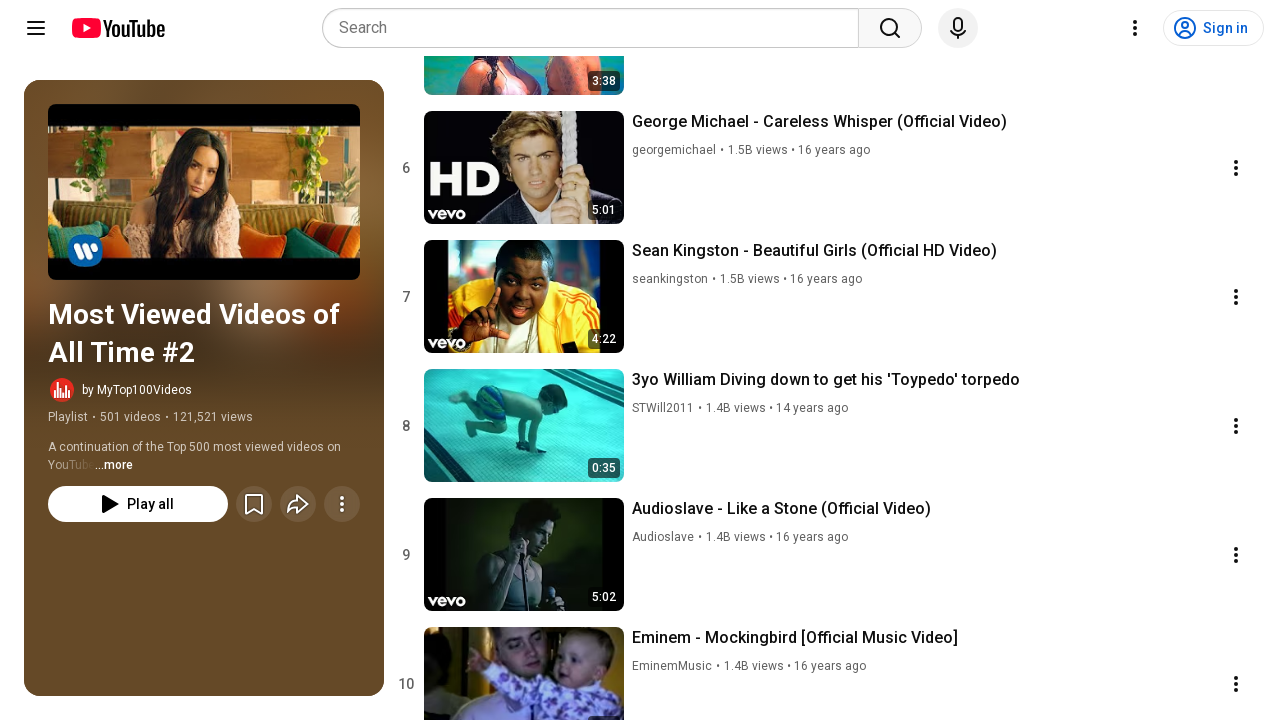

Pressed PageDown to scroll through playlist (iteration 2/95)
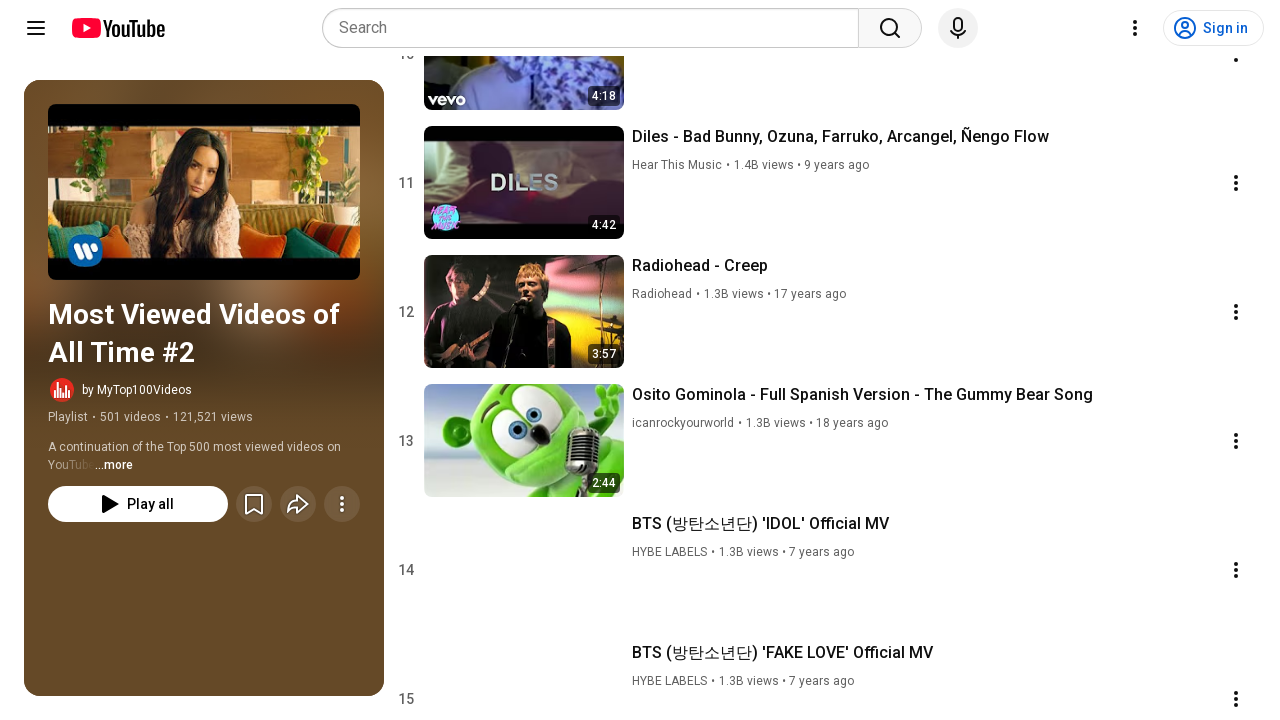

Waited 1 second for content to load
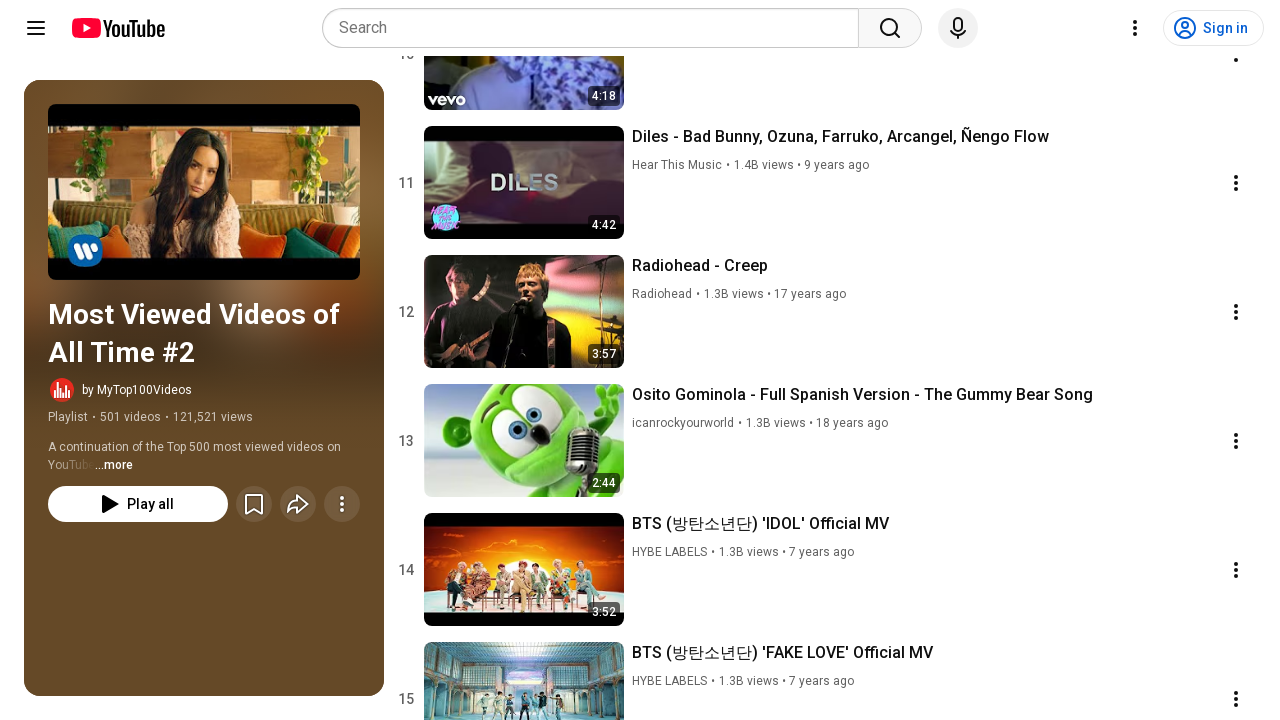

Pressed PageDown to scroll through playlist (iteration 3/95)
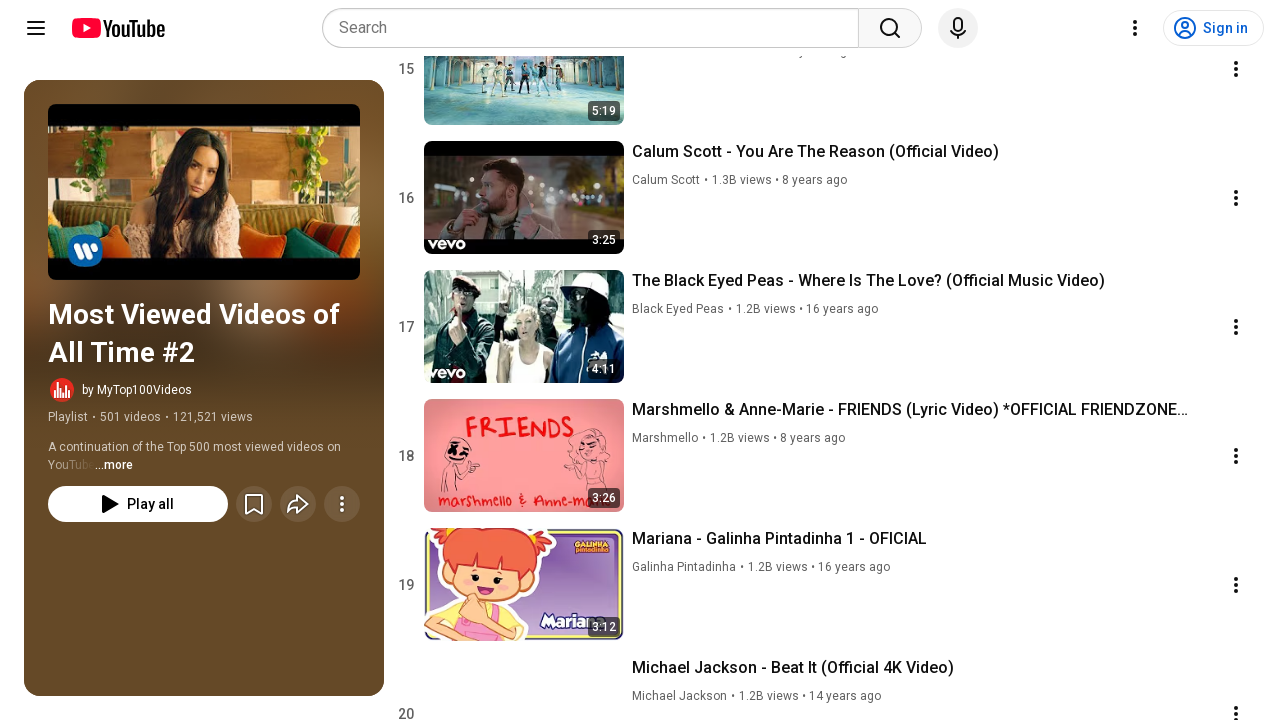

Waited 1 second for content to load
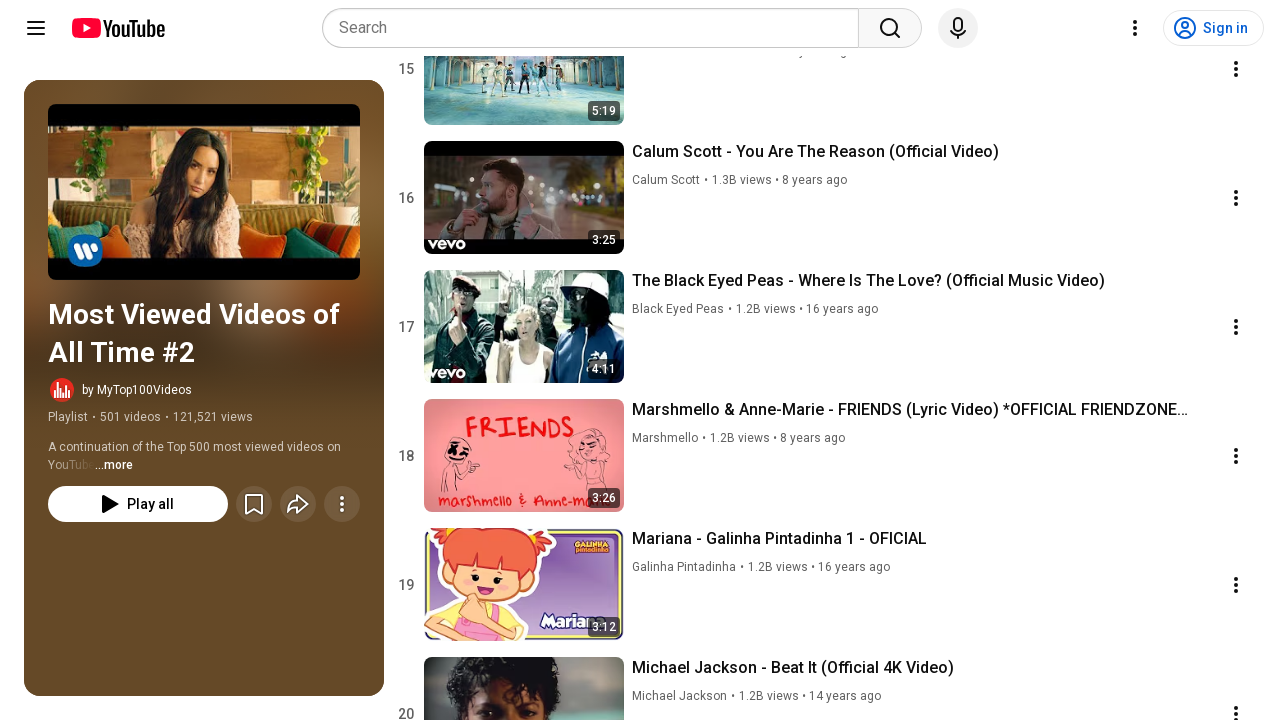

Pressed PageDown to scroll through playlist (iteration 4/95)
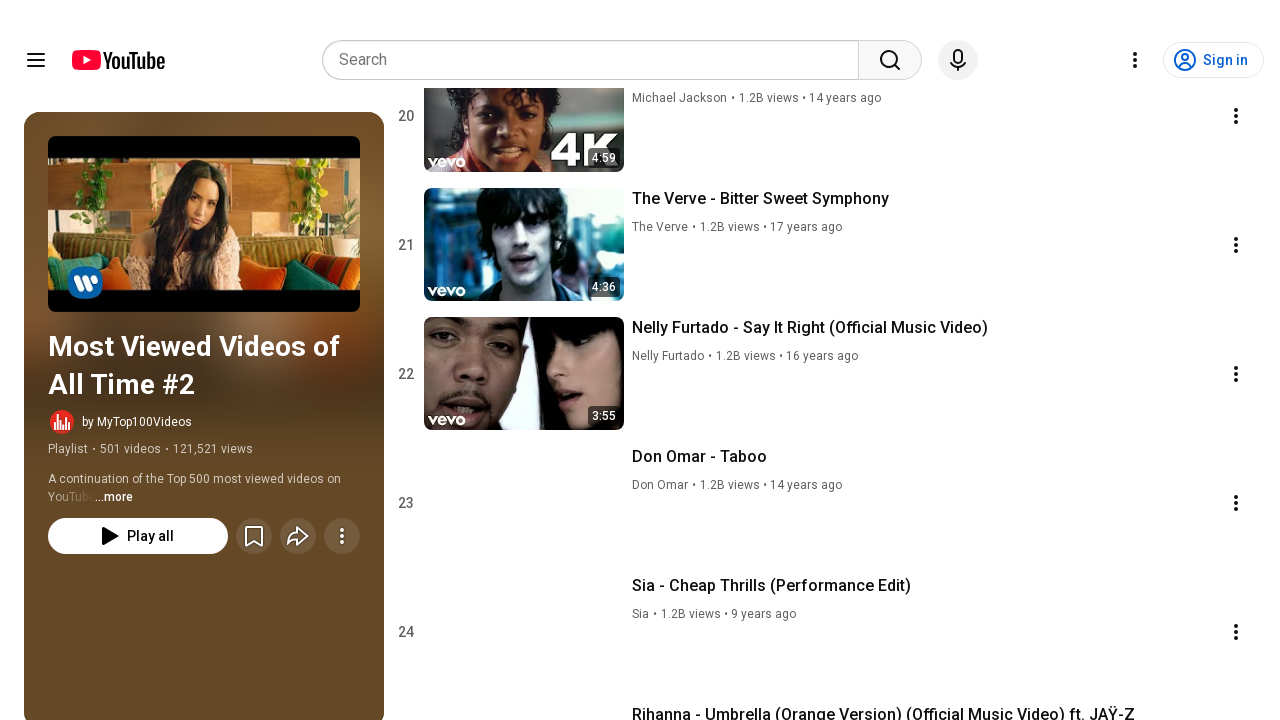

Waited 1 second for content to load
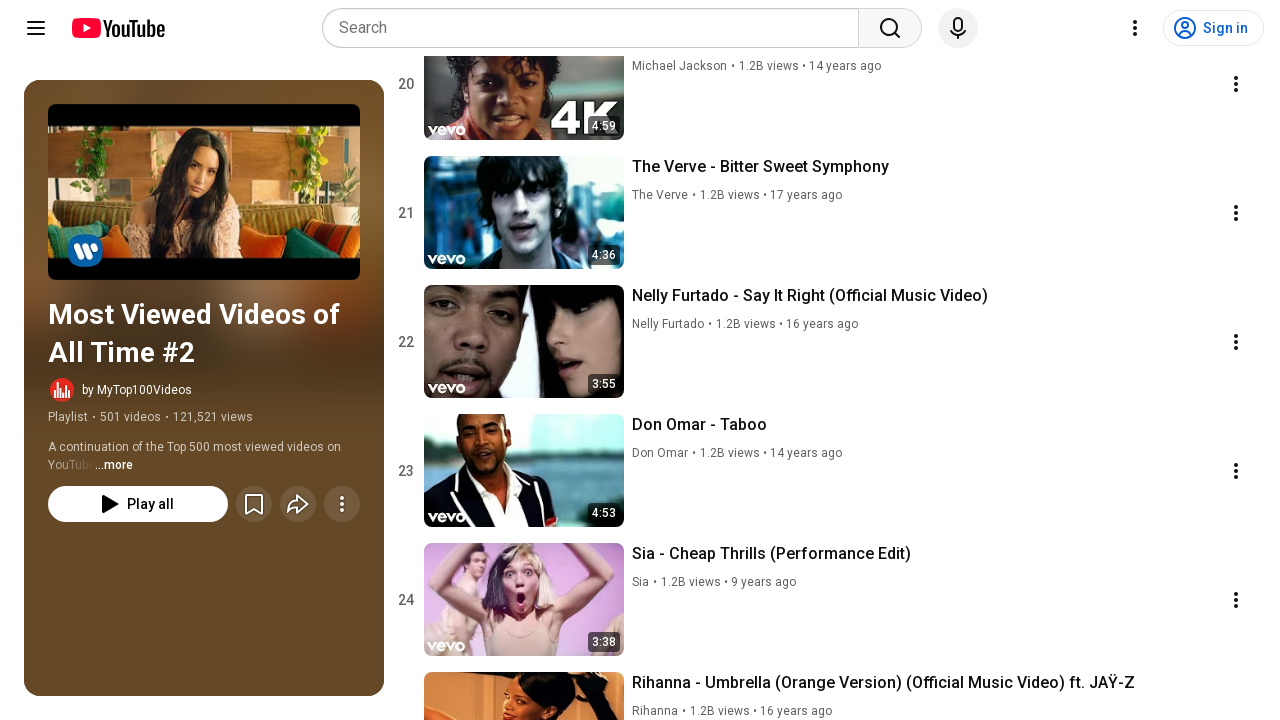

Pressed PageDown to scroll through playlist (iteration 5/95)
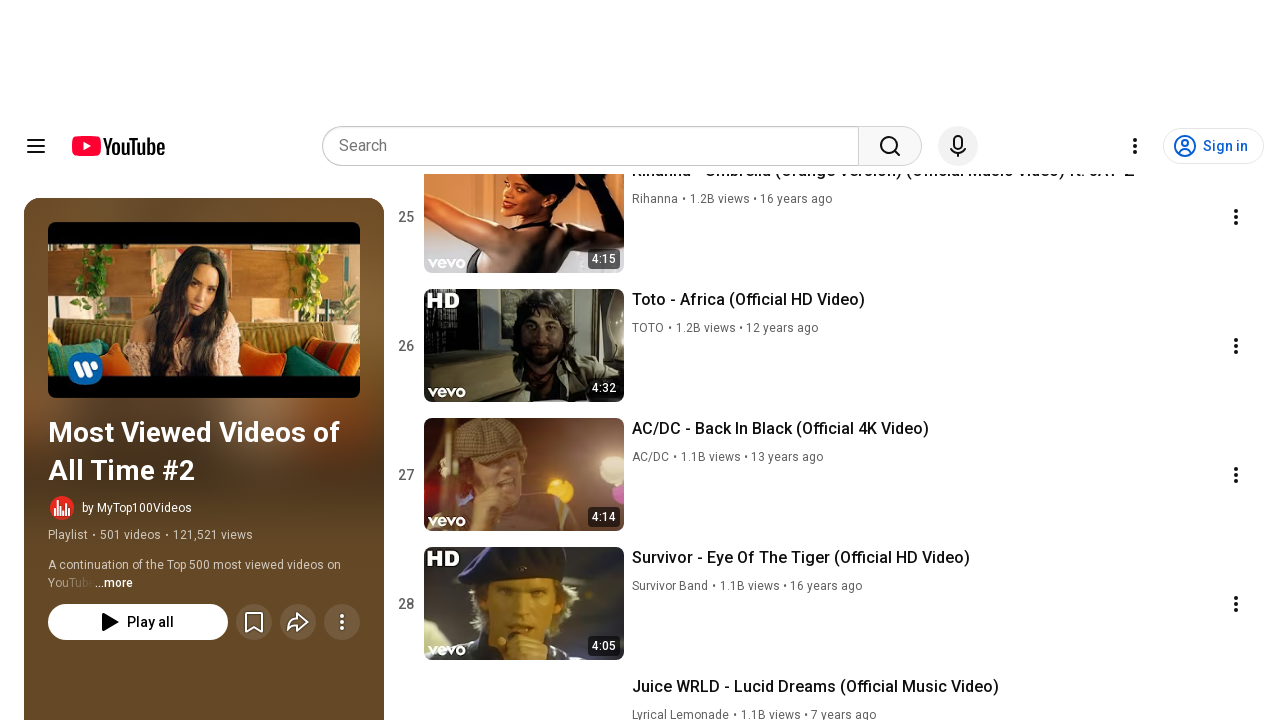

Waited 1 second for content to load
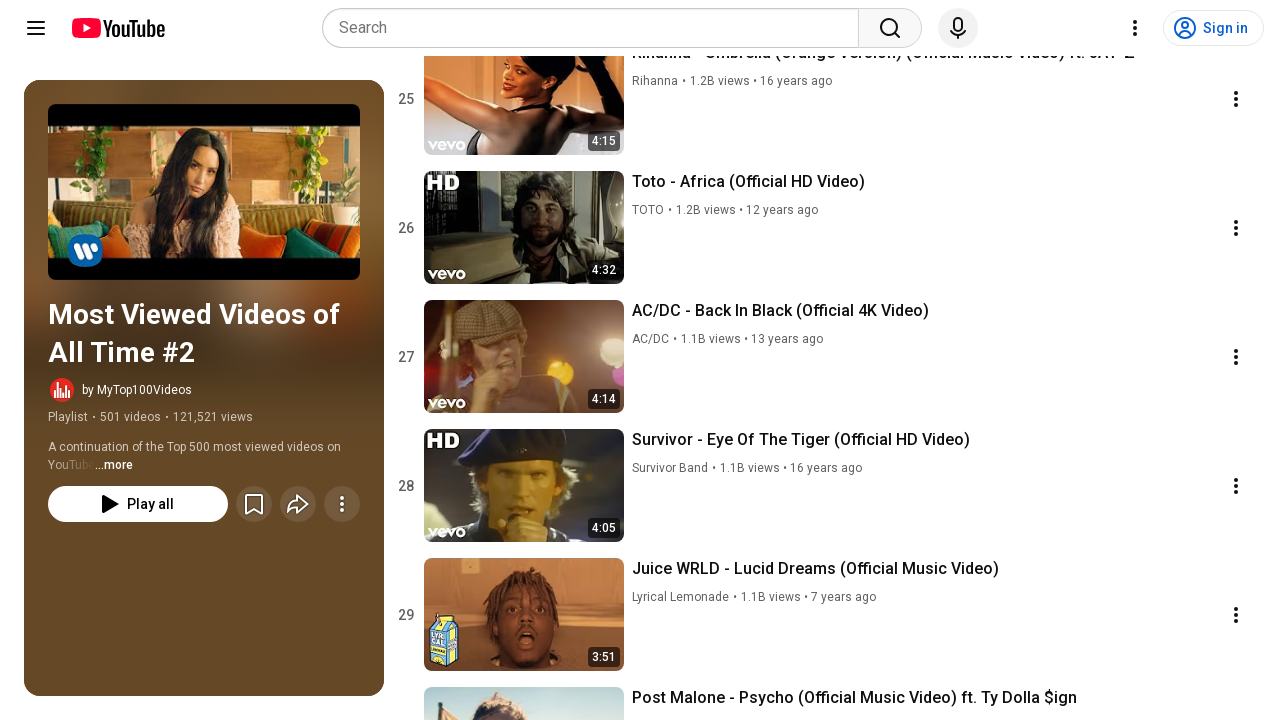

Pressed PageDown to scroll through playlist (iteration 6/95)
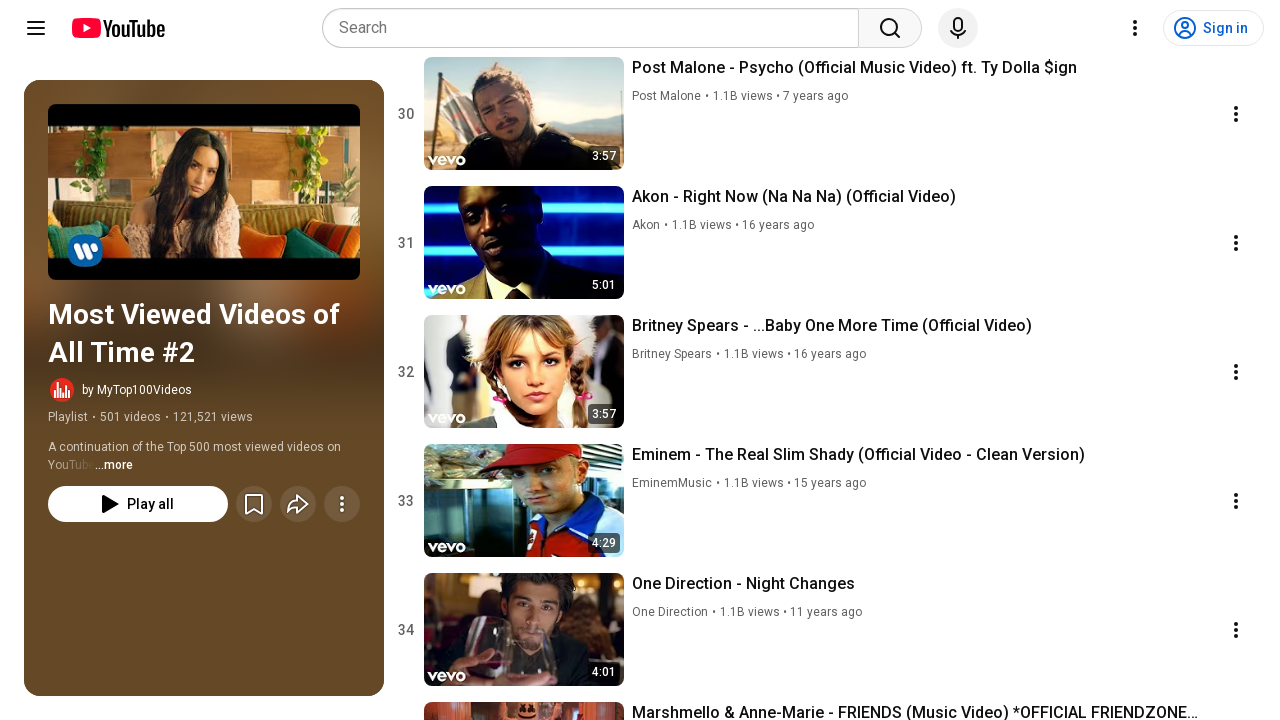

Waited 1 second for content to load
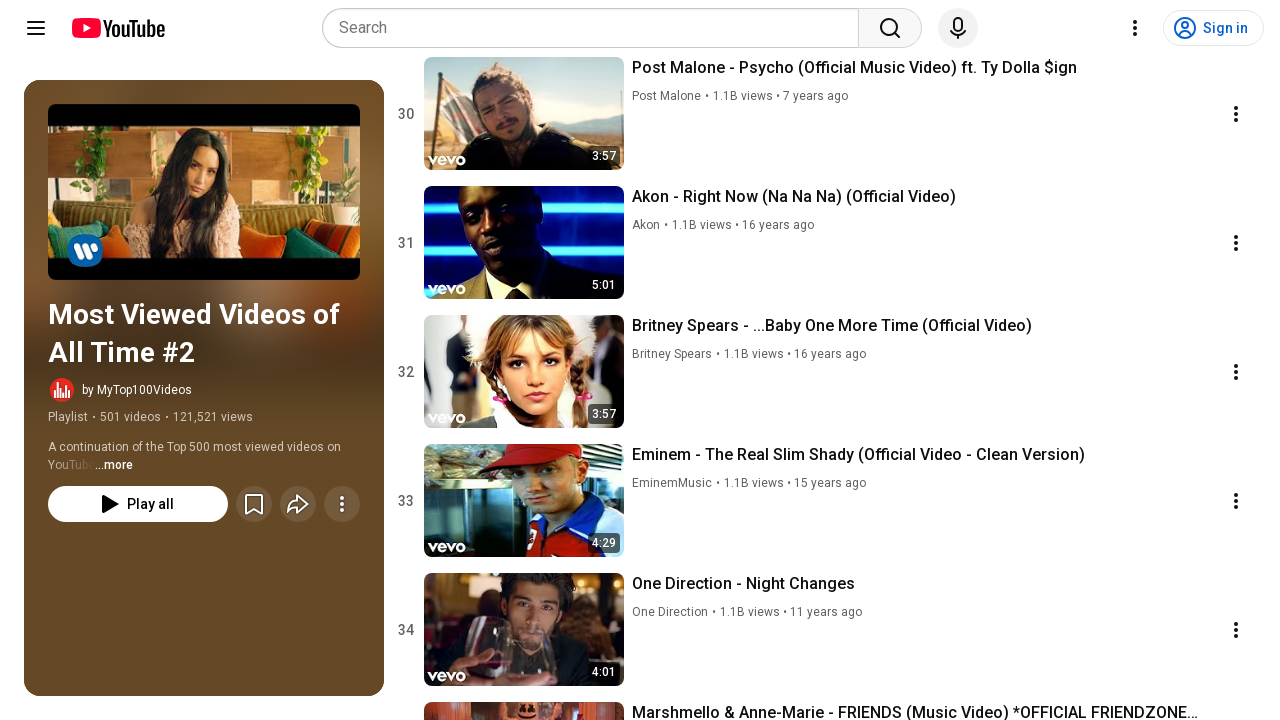

Pressed PageDown to scroll through playlist (iteration 7/95)
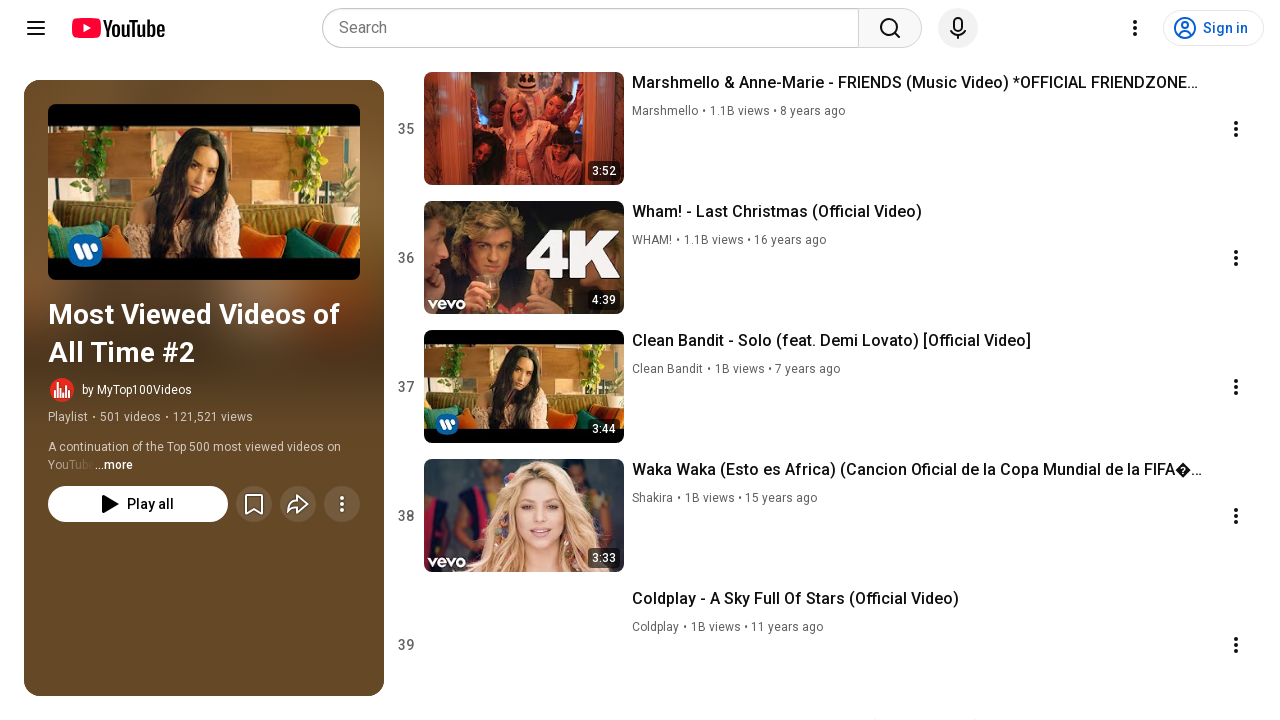

Waited 1 second for content to load
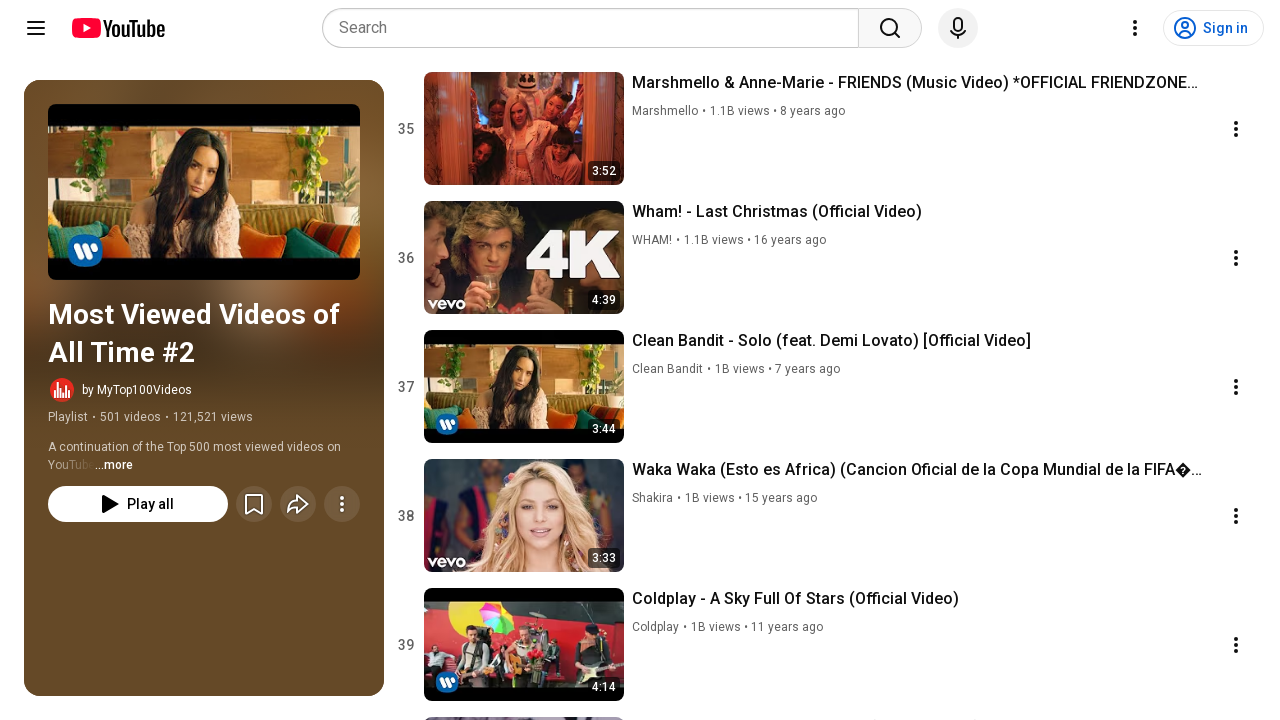

Pressed PageDown to scroll through playlist (iteration 8/95)
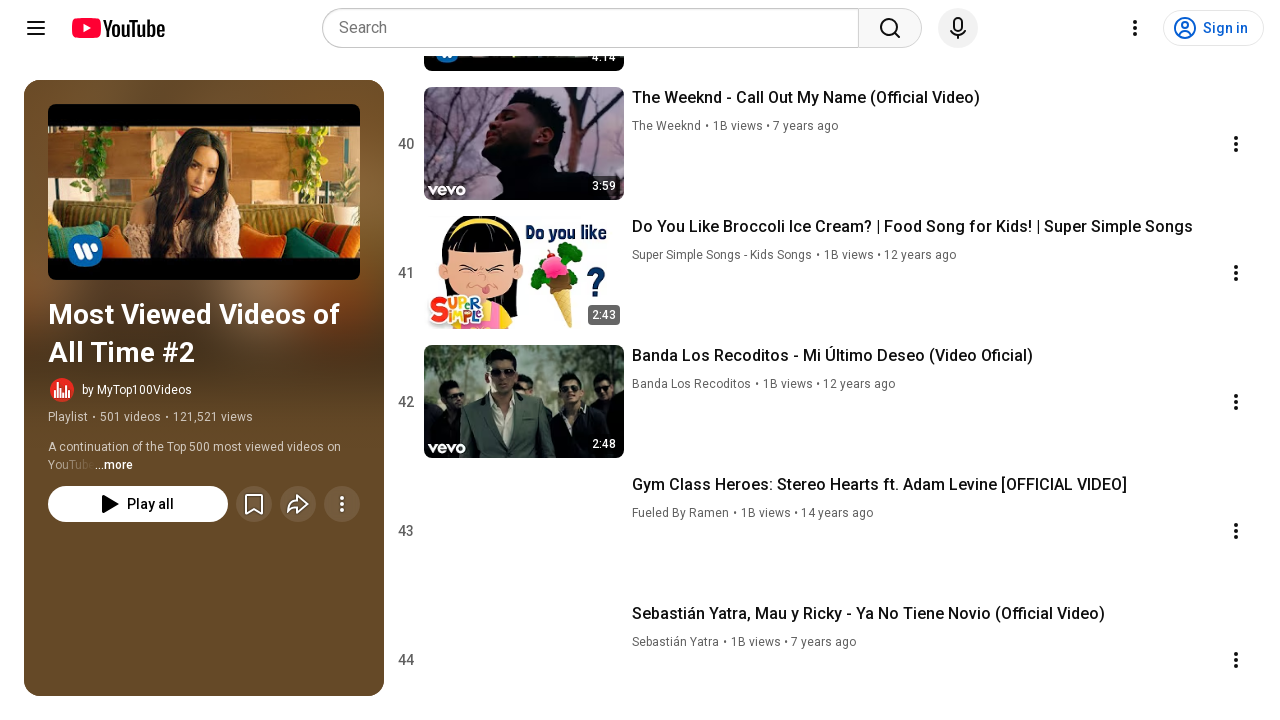

Waited 1 second for content to load
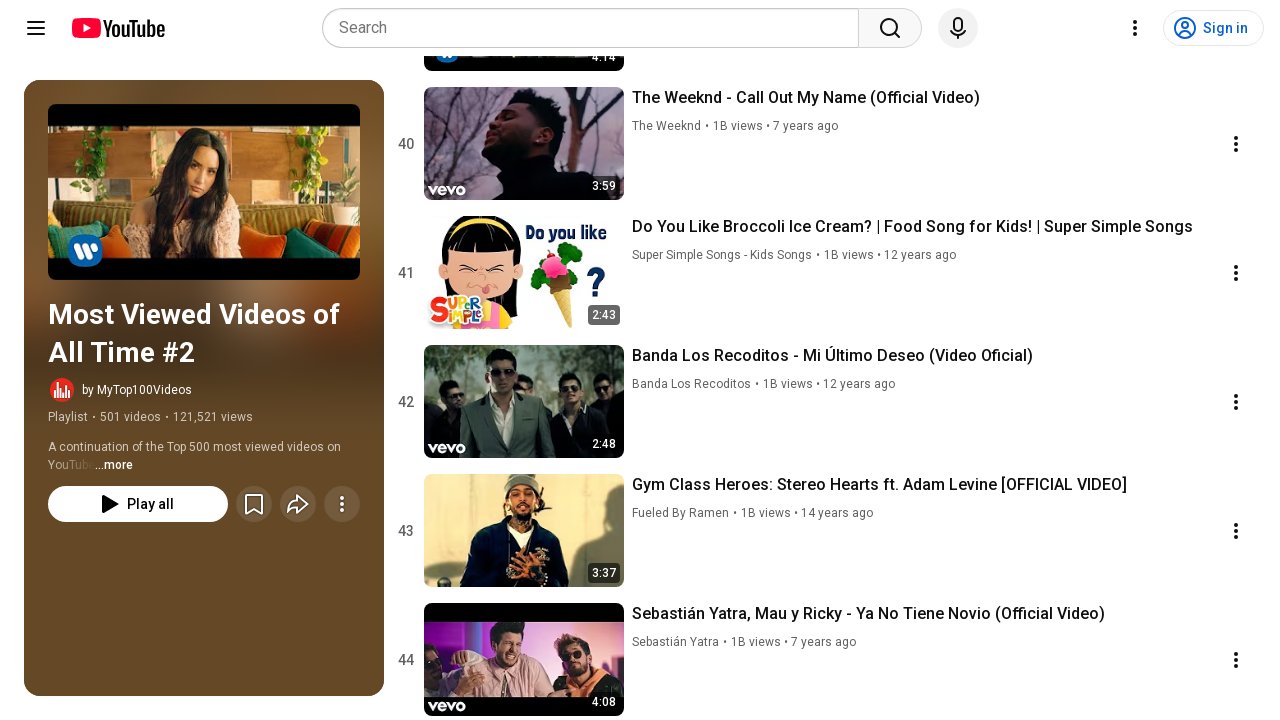

Pressed PageDown to scroll through playlist (iteration 9/95)
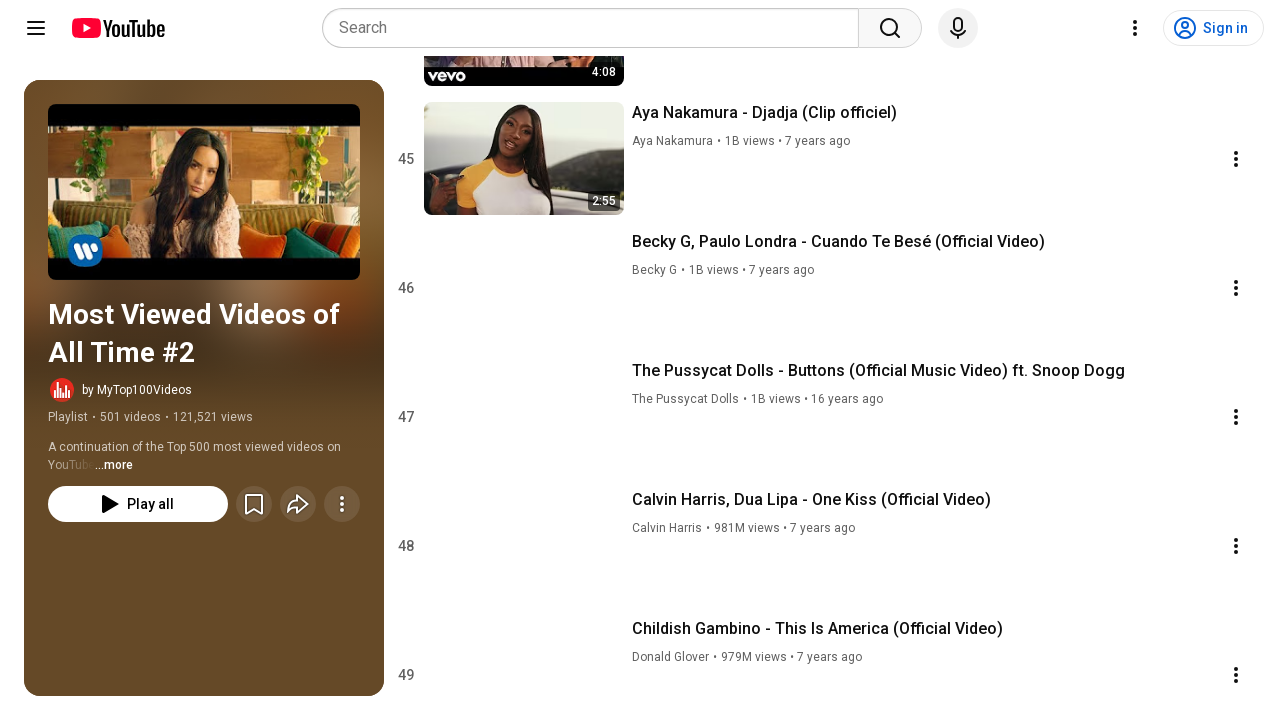

Waited 1 second for content to load
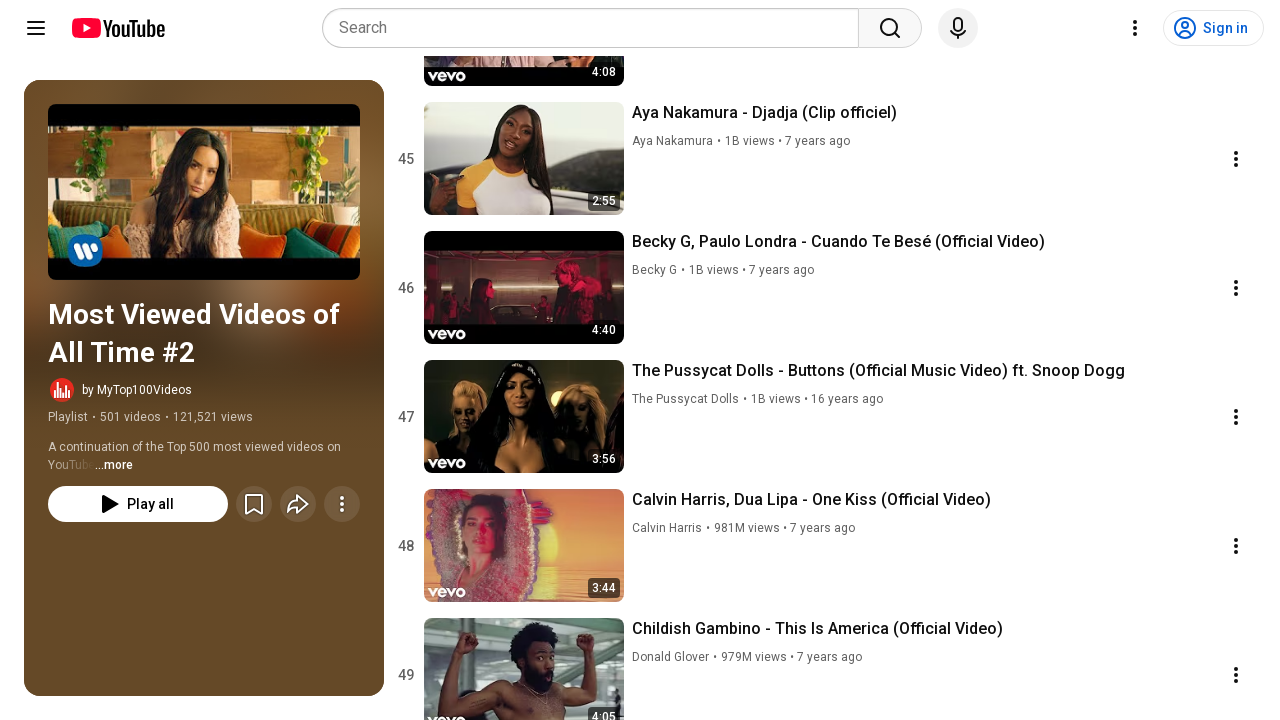

Pressed PageDown to scroll through playlist (iteration 10/95)
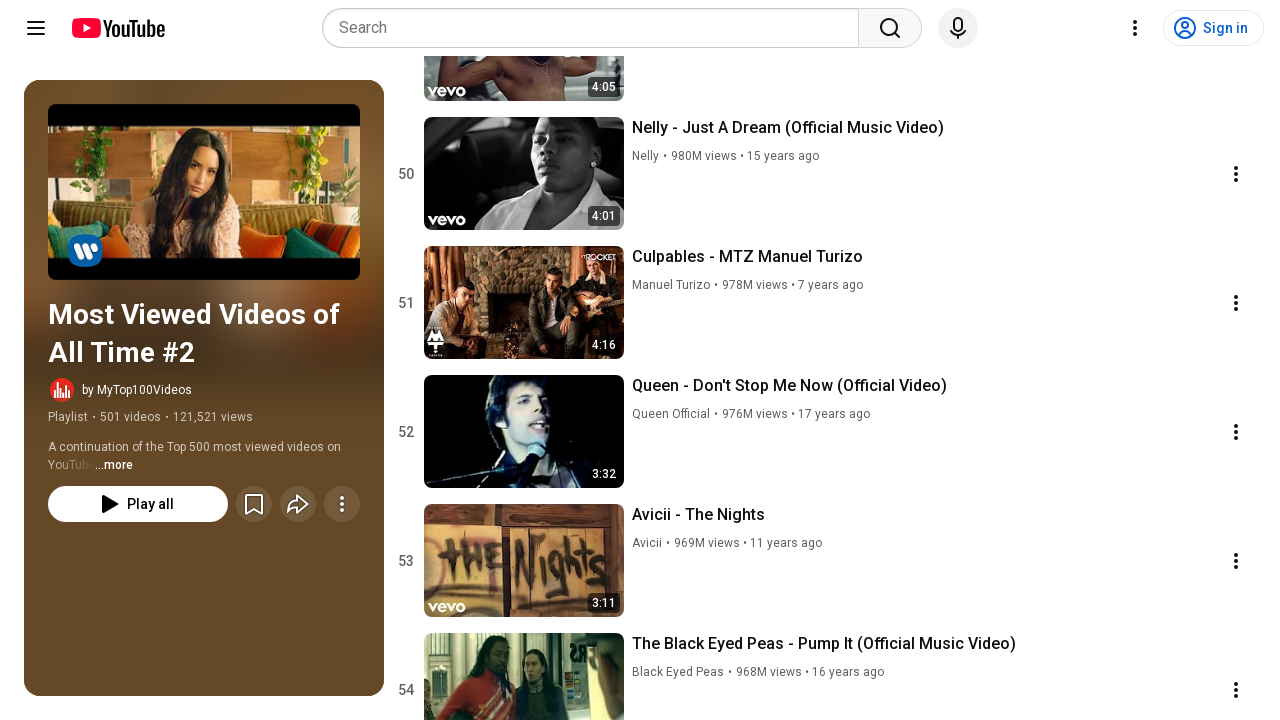

Waited 1 second for content to load
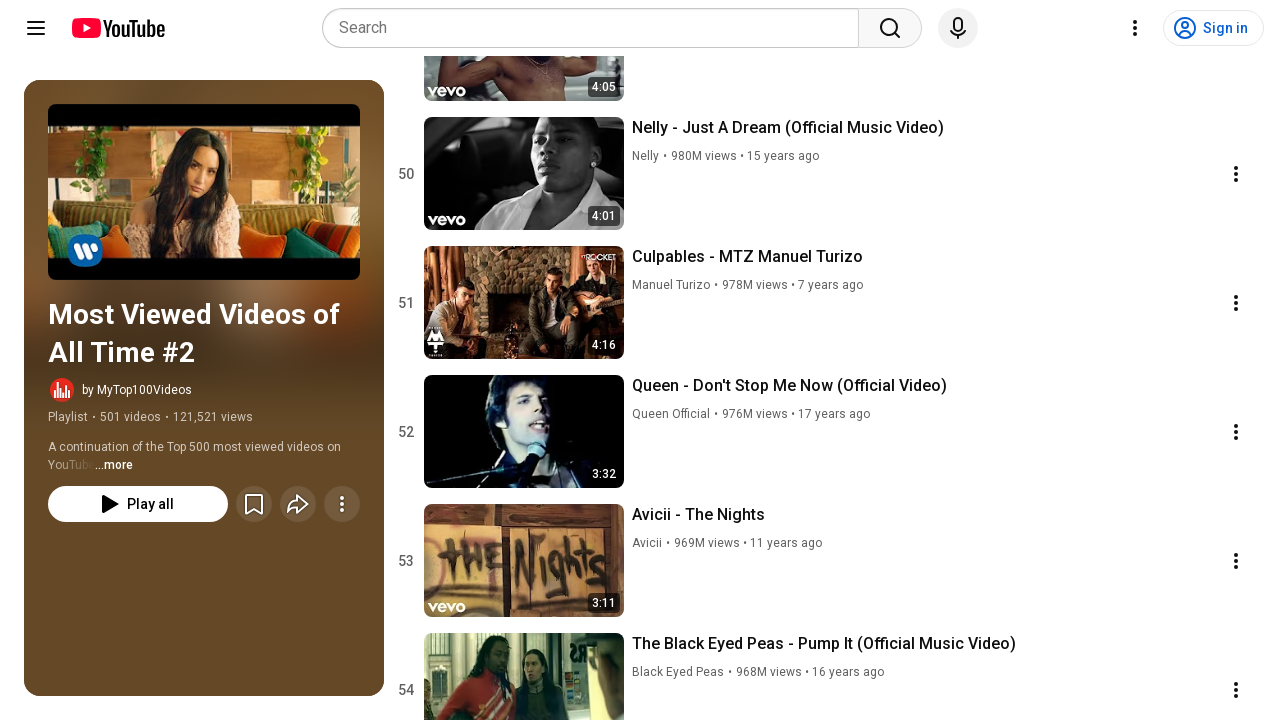

Pressed PageDown to scroll through playlist (iteration 11/95)
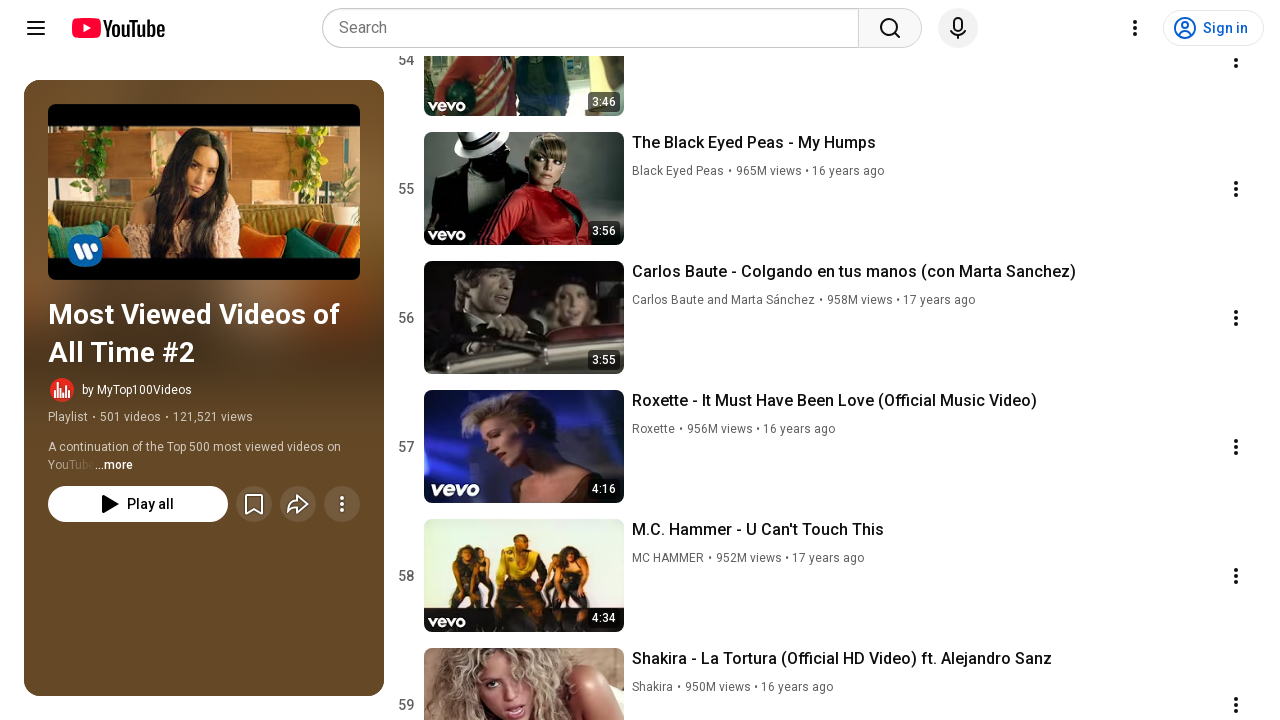

Waited 1 second for content to load
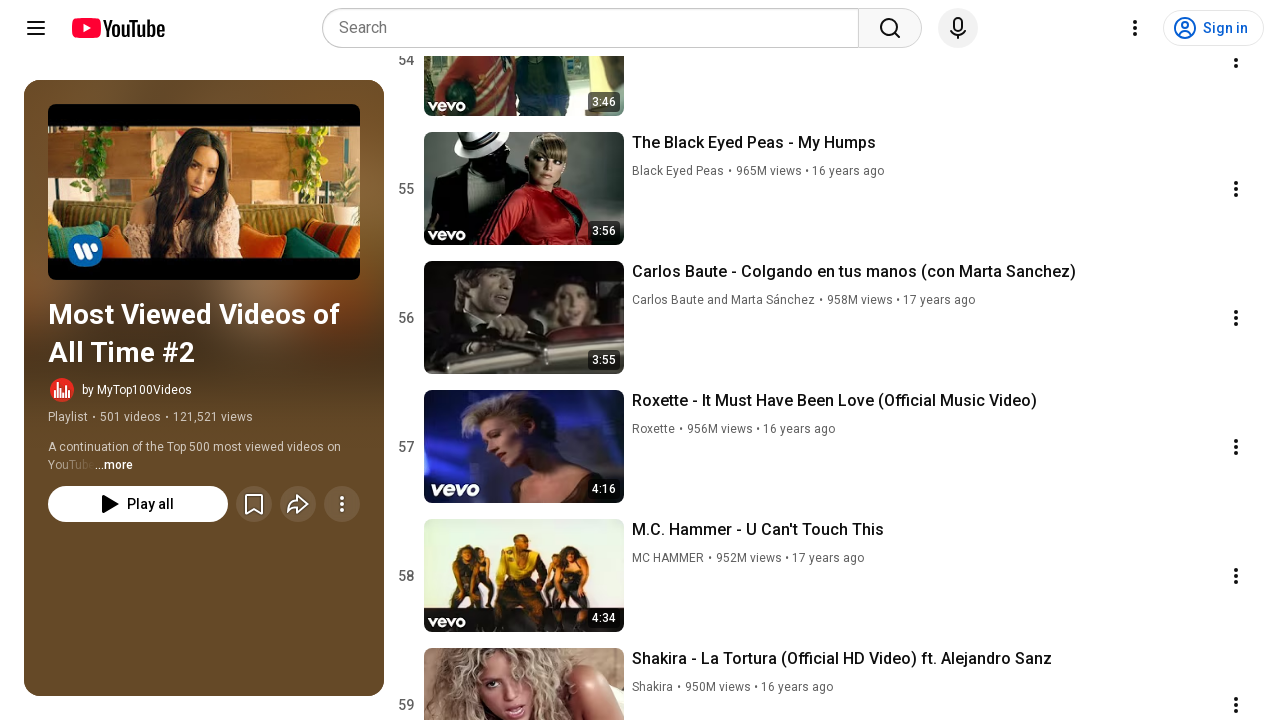

Pressed PageDown to scroll through playlist (iteration 12/95)
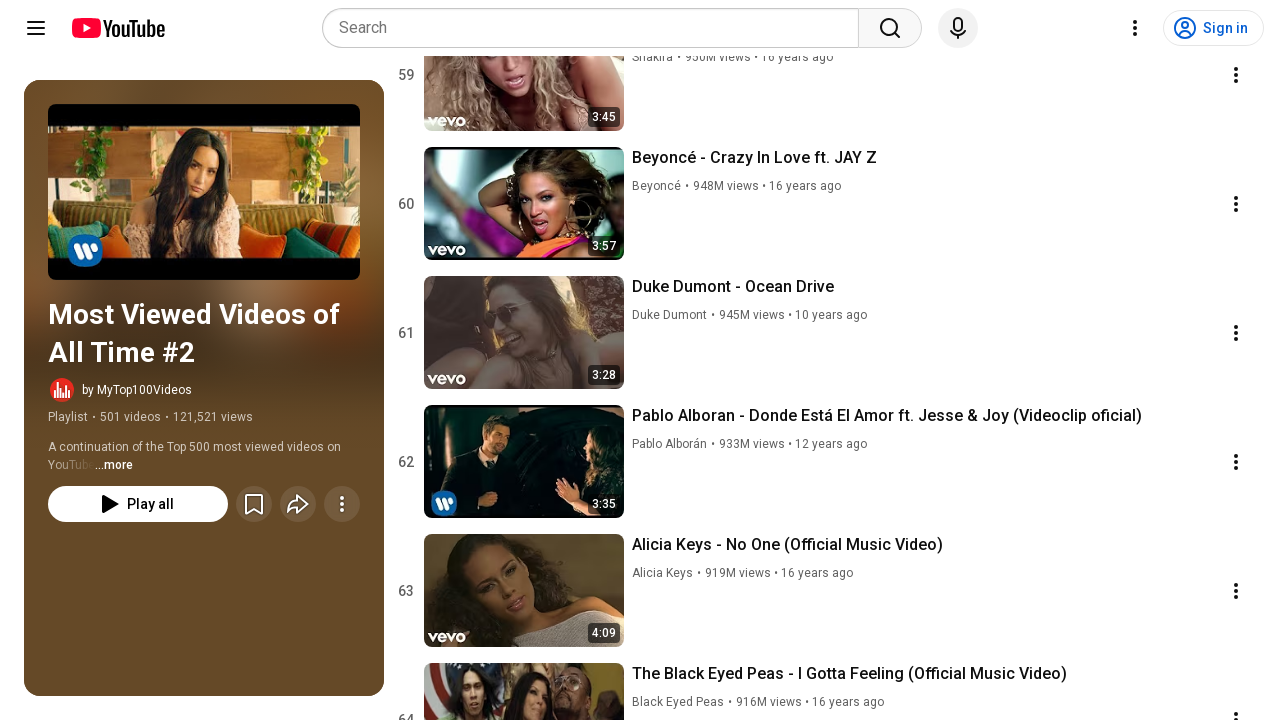

Waited 1 second for content to load
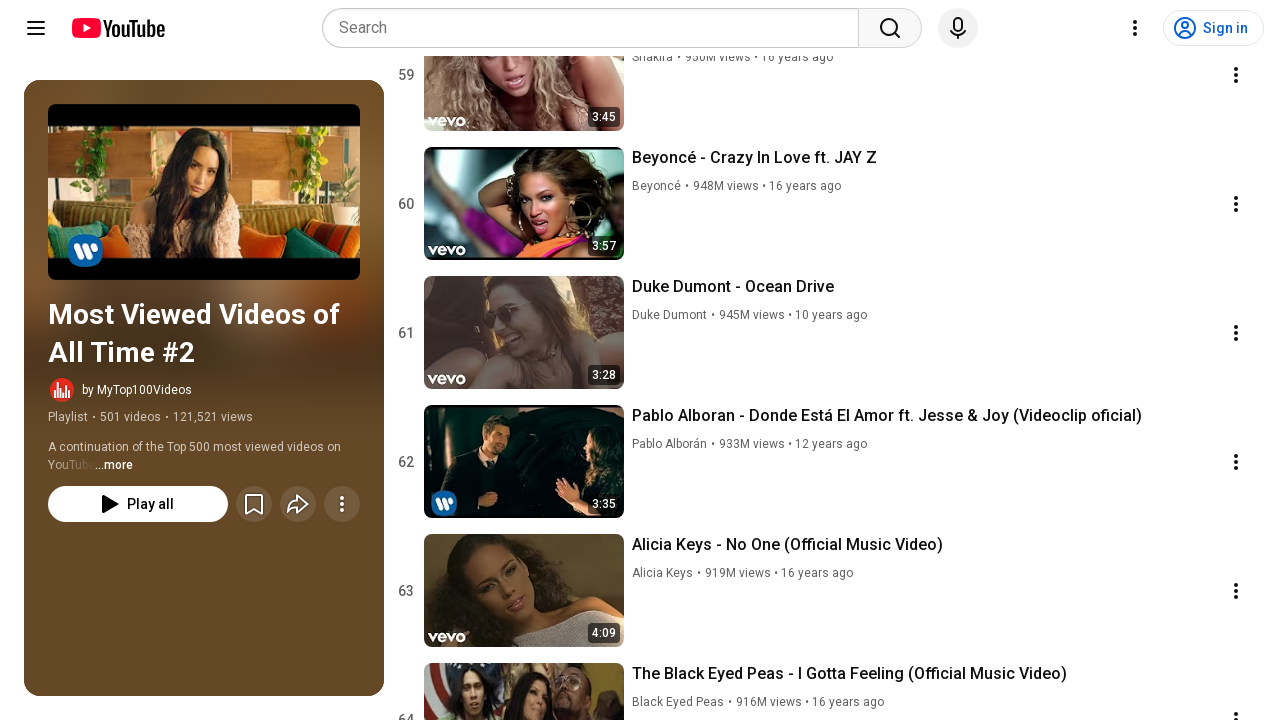

Pressed PageDown to scroll through playlist (iteration 13/95)
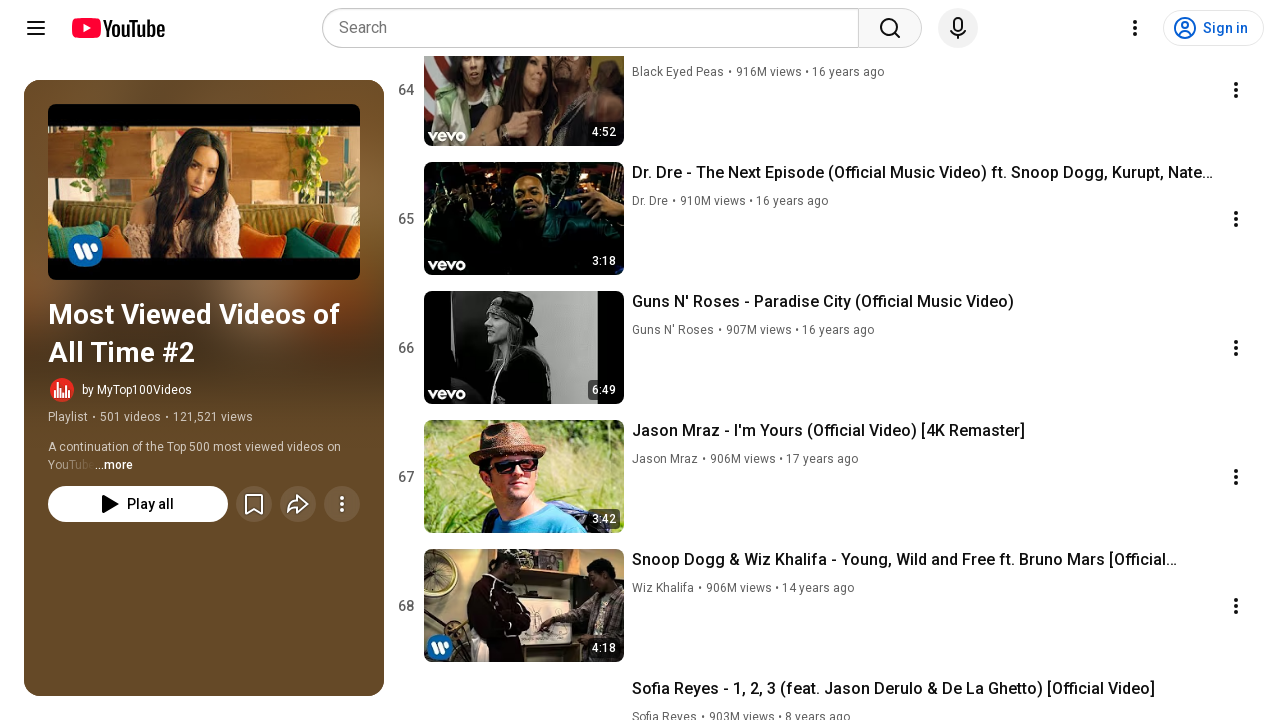

Waited 1 second for content to load
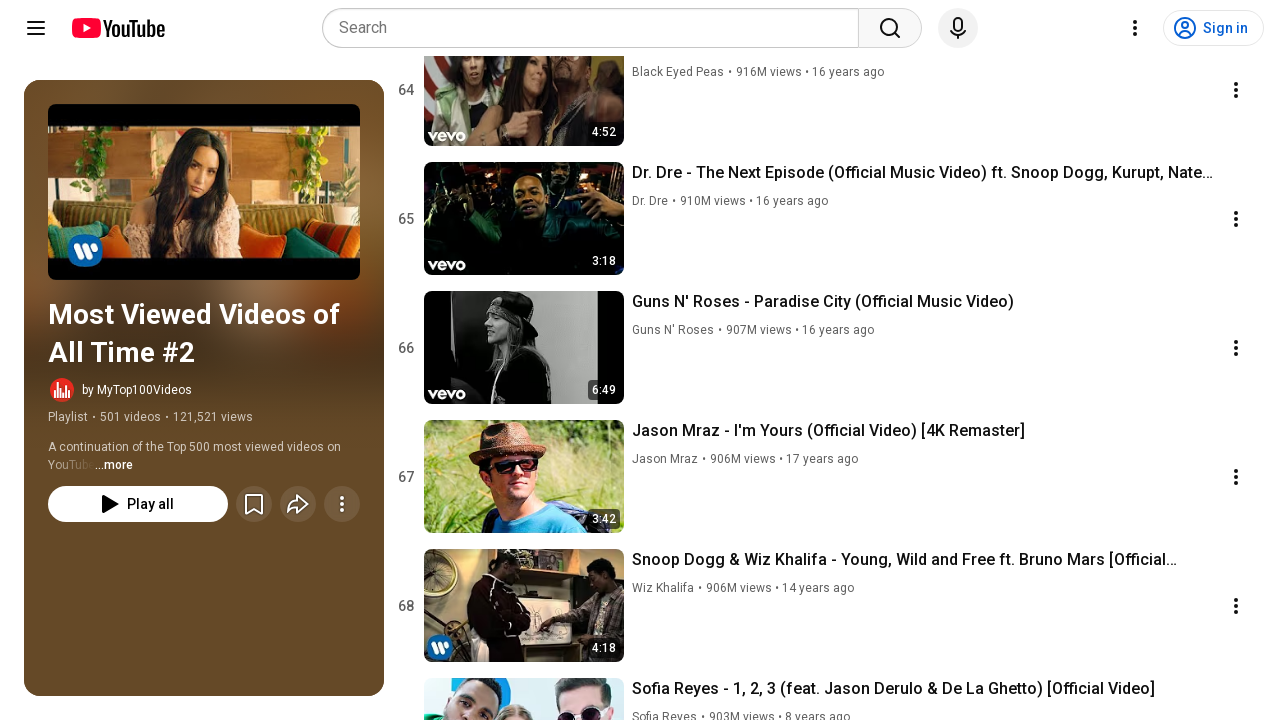

Pressed PageDown to scroll through playlist (iteration 14/95)
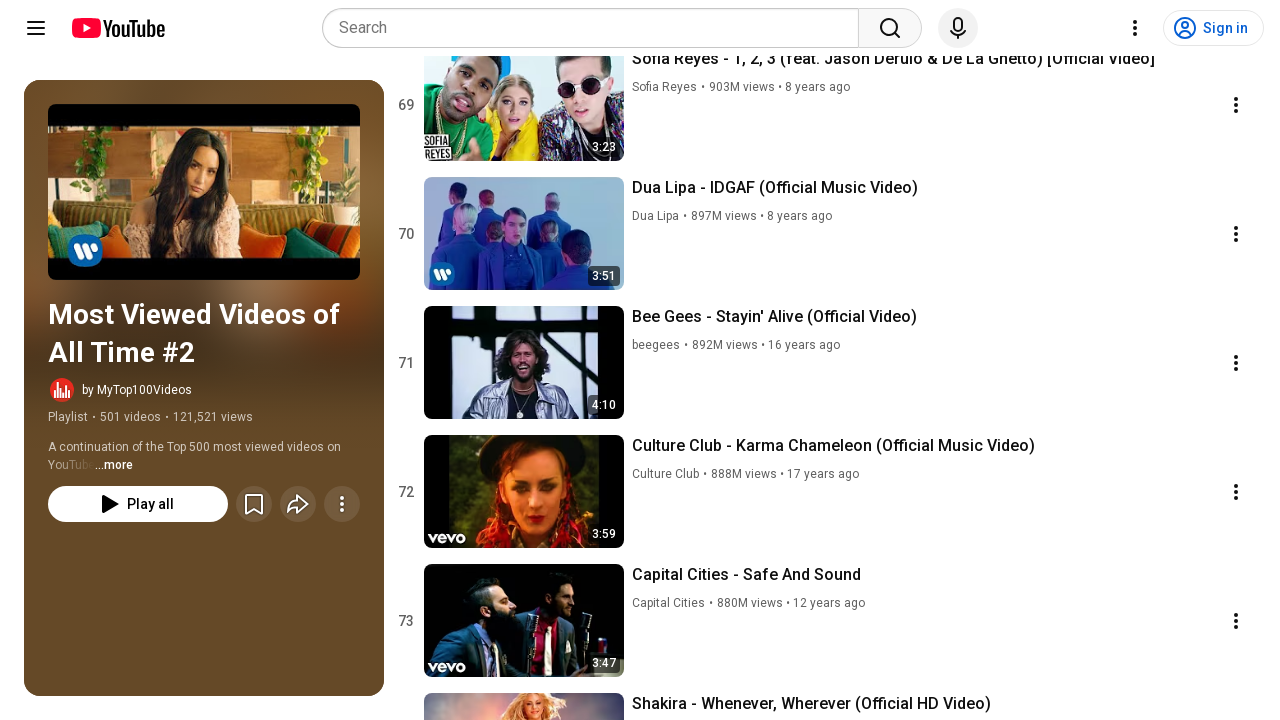

Waited 1 second for content to load
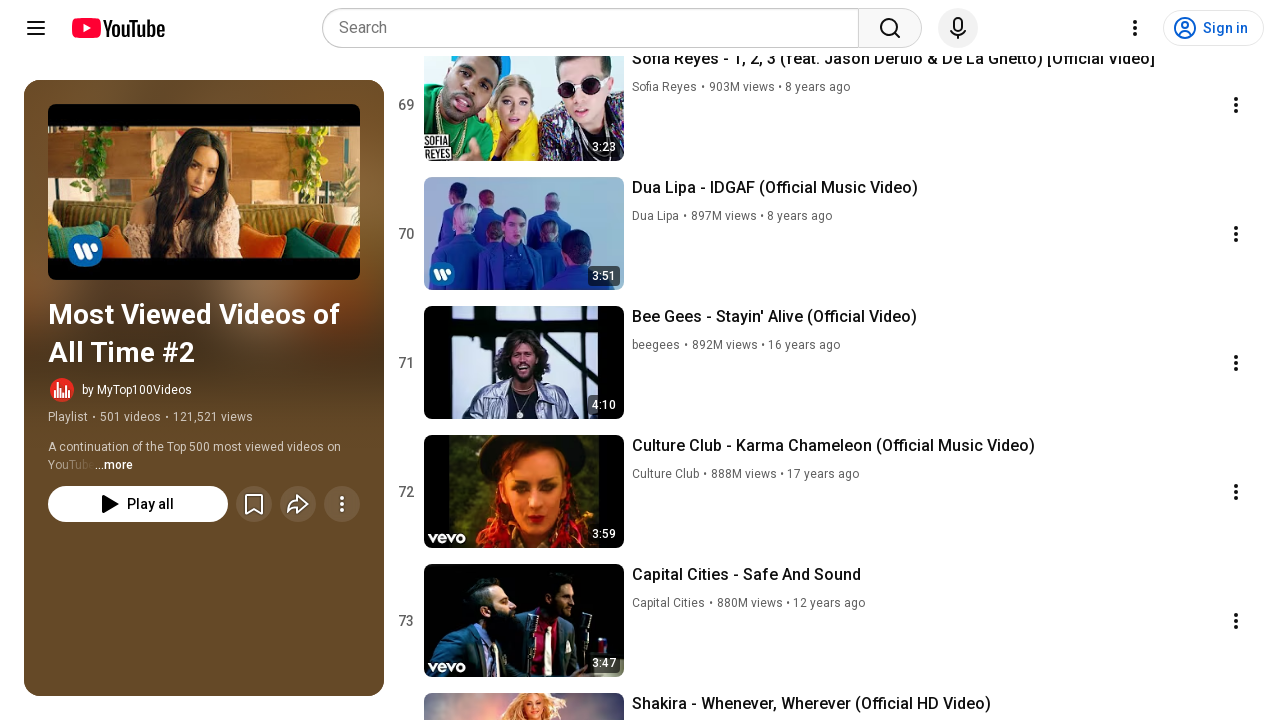

Pressed PageDown to scroll through playlist (iteration 15/95)
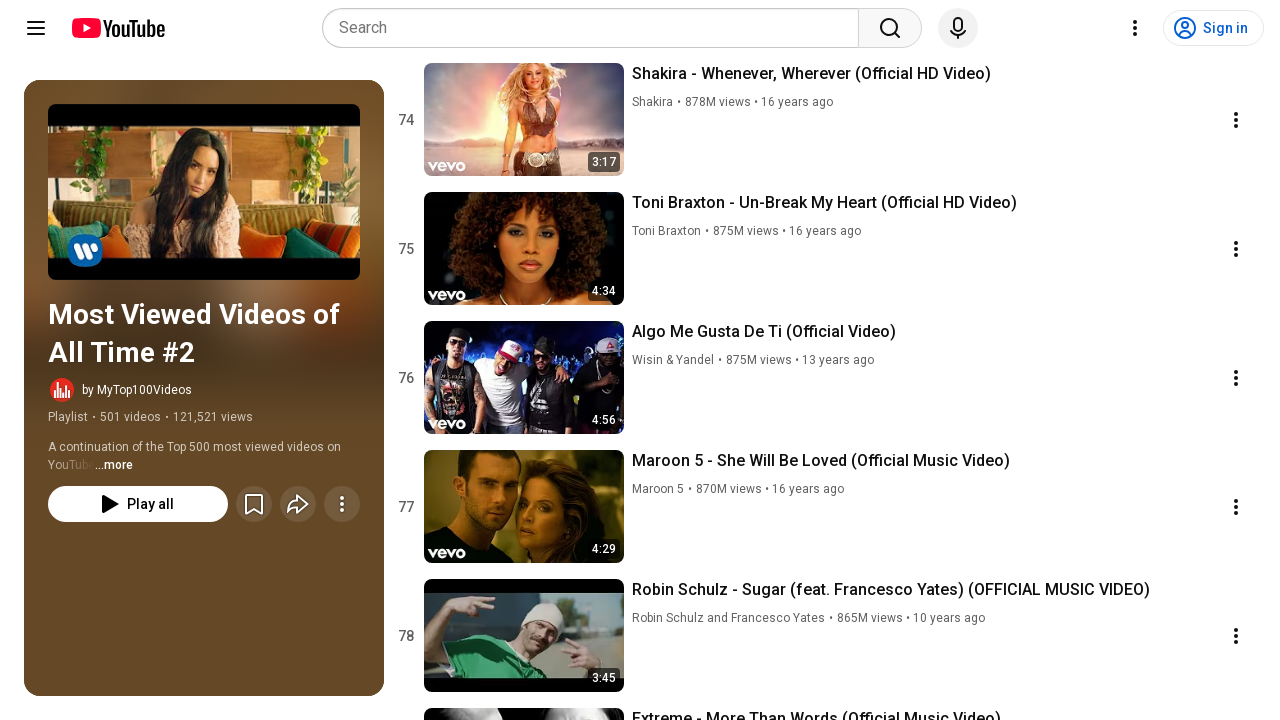

Waited 1 second for content to load
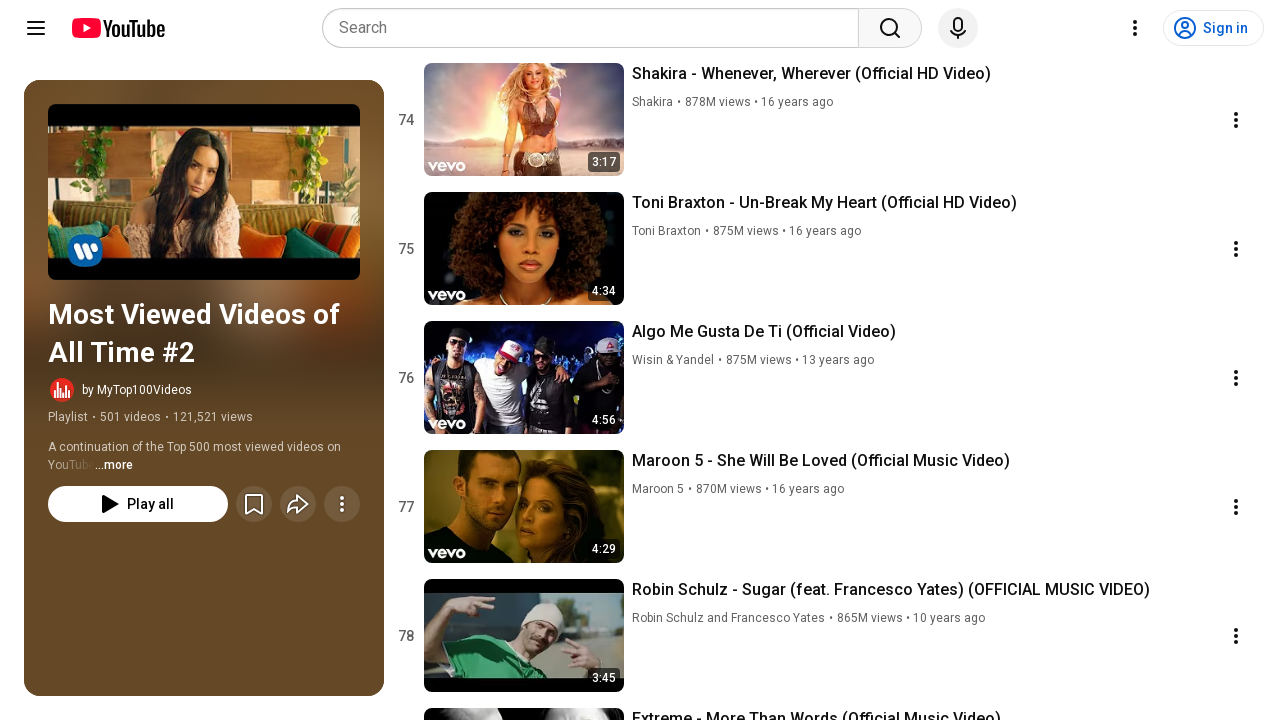

Pressed PageDown to scroll through playlist (iteration 16/95)
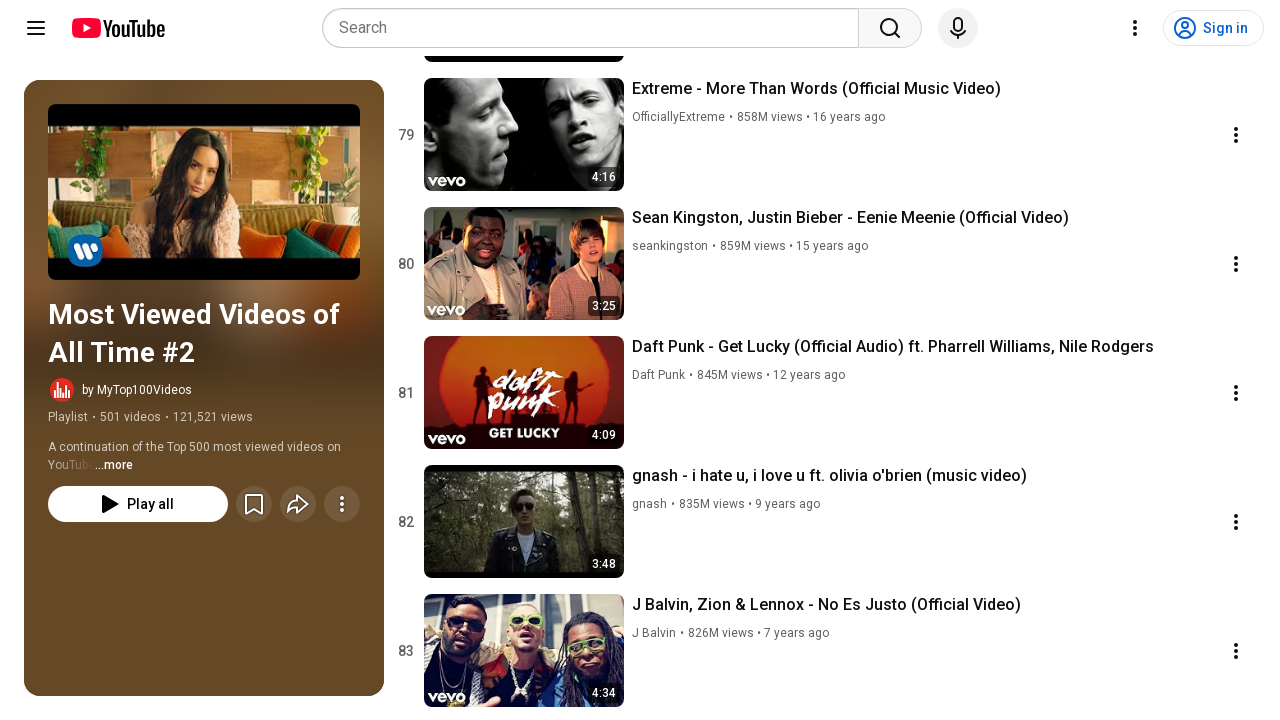

Waited 1 second for content to load
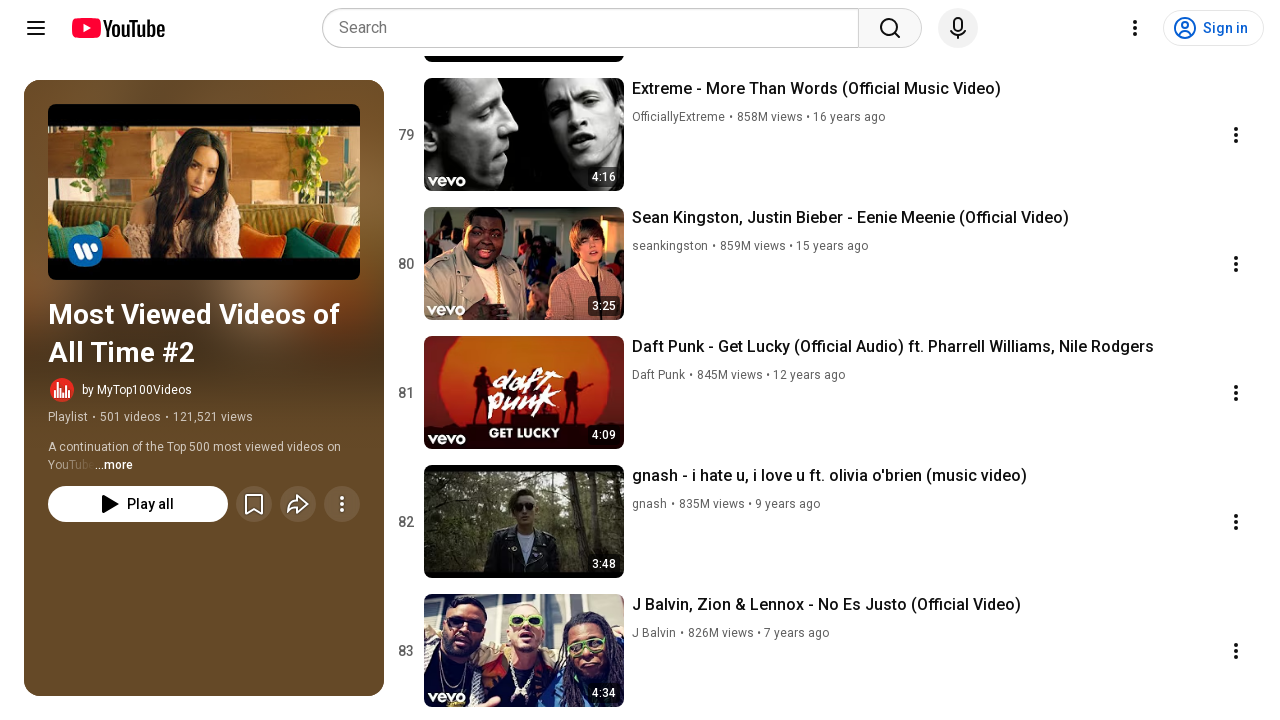

Pressed PageDown to scroll through playlist (iteration 17/95)
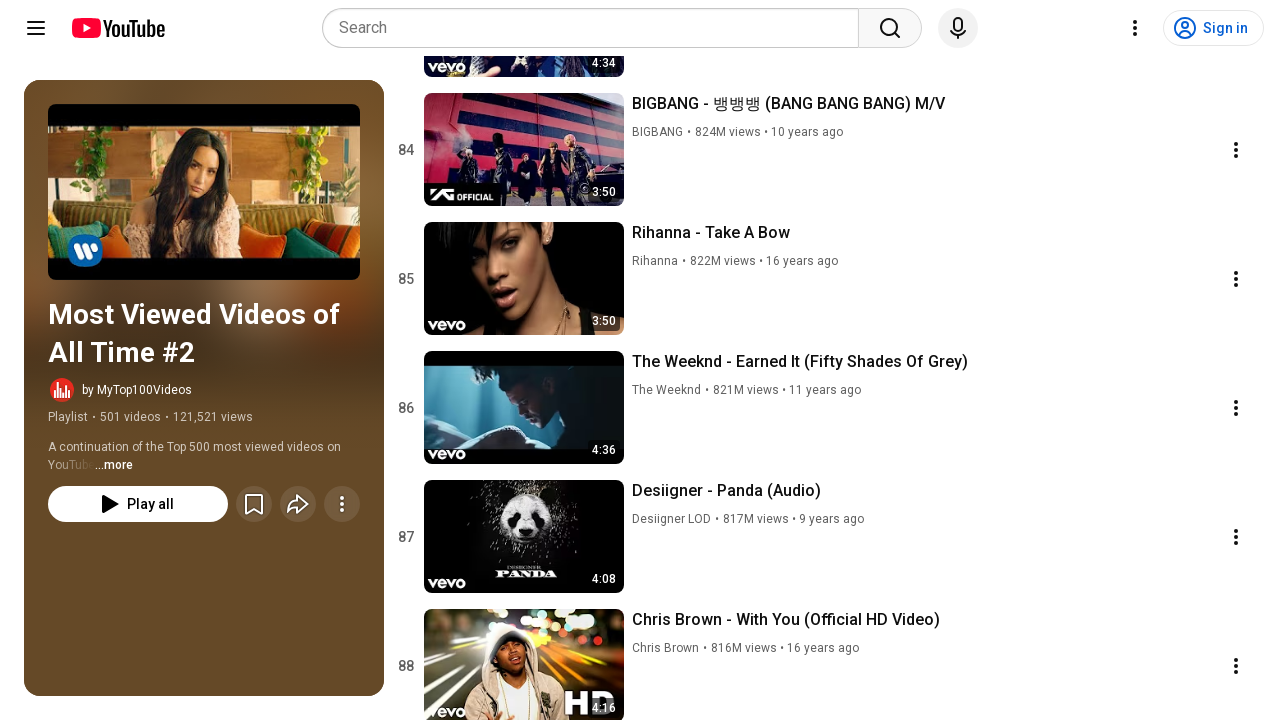

Waited 1 second for content to load
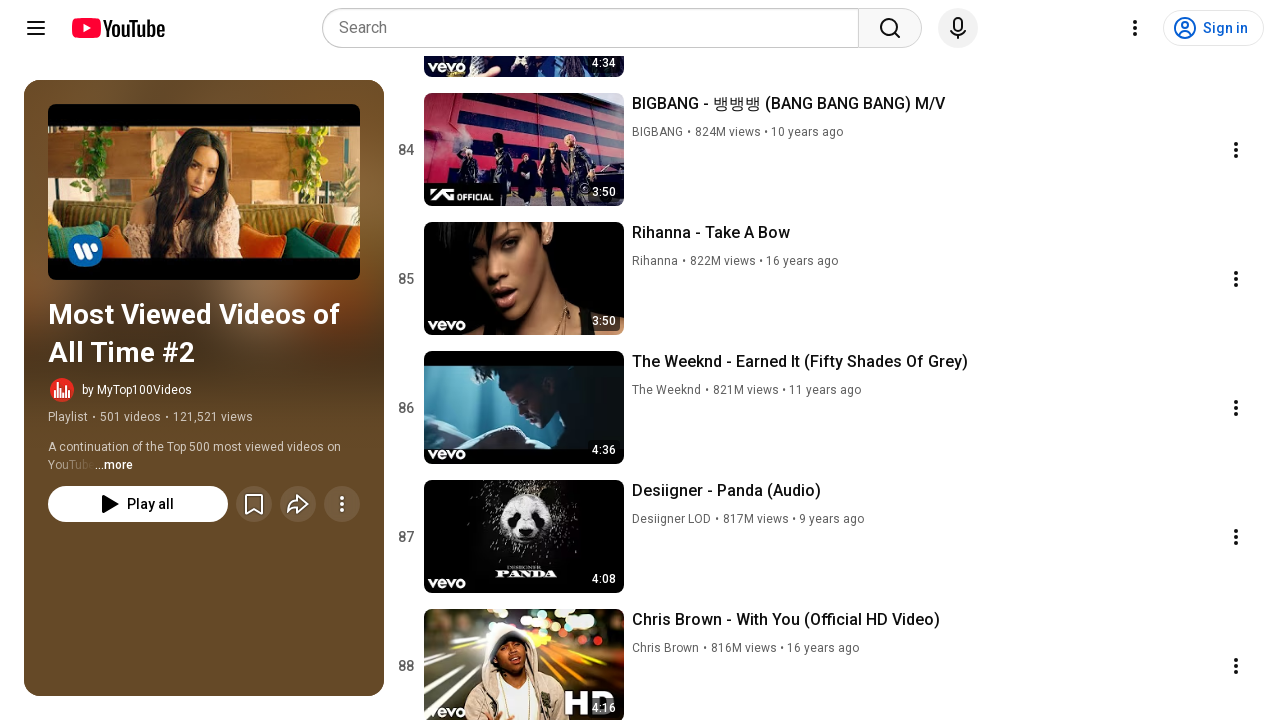

Pressed PageDown to scroll through playlist (iteration 18/95)
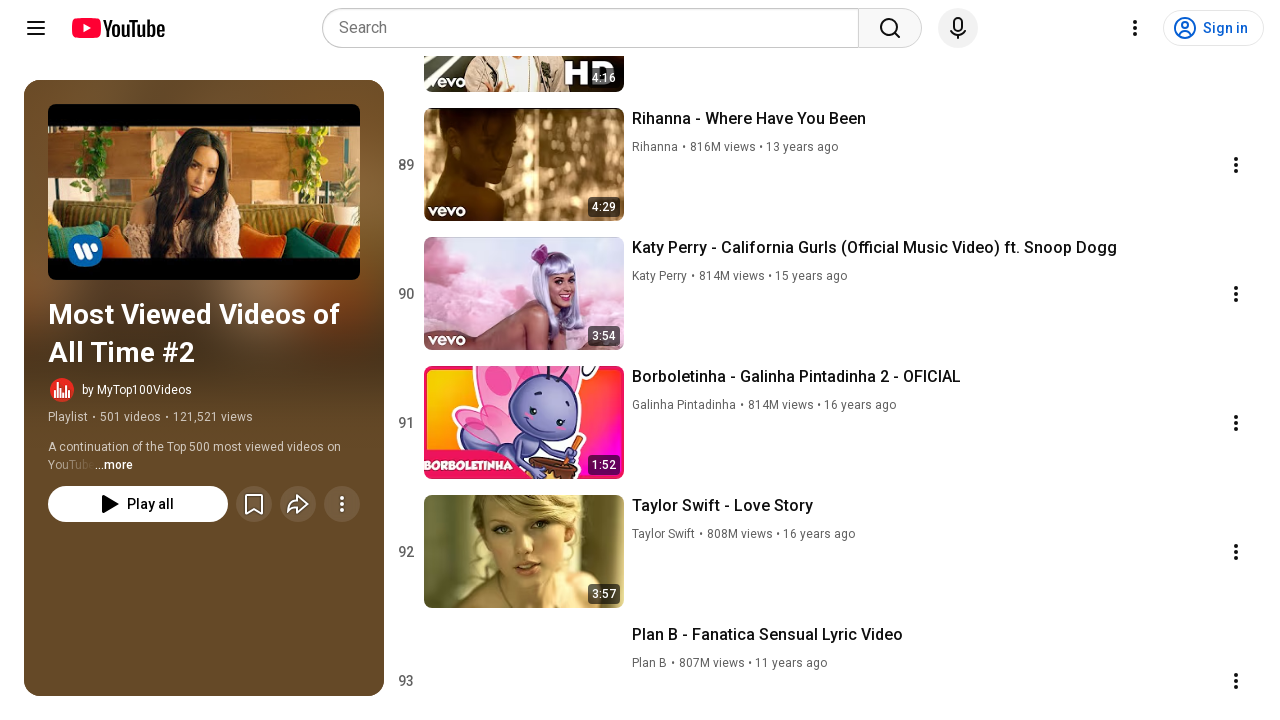

Waited 1 second for content to load
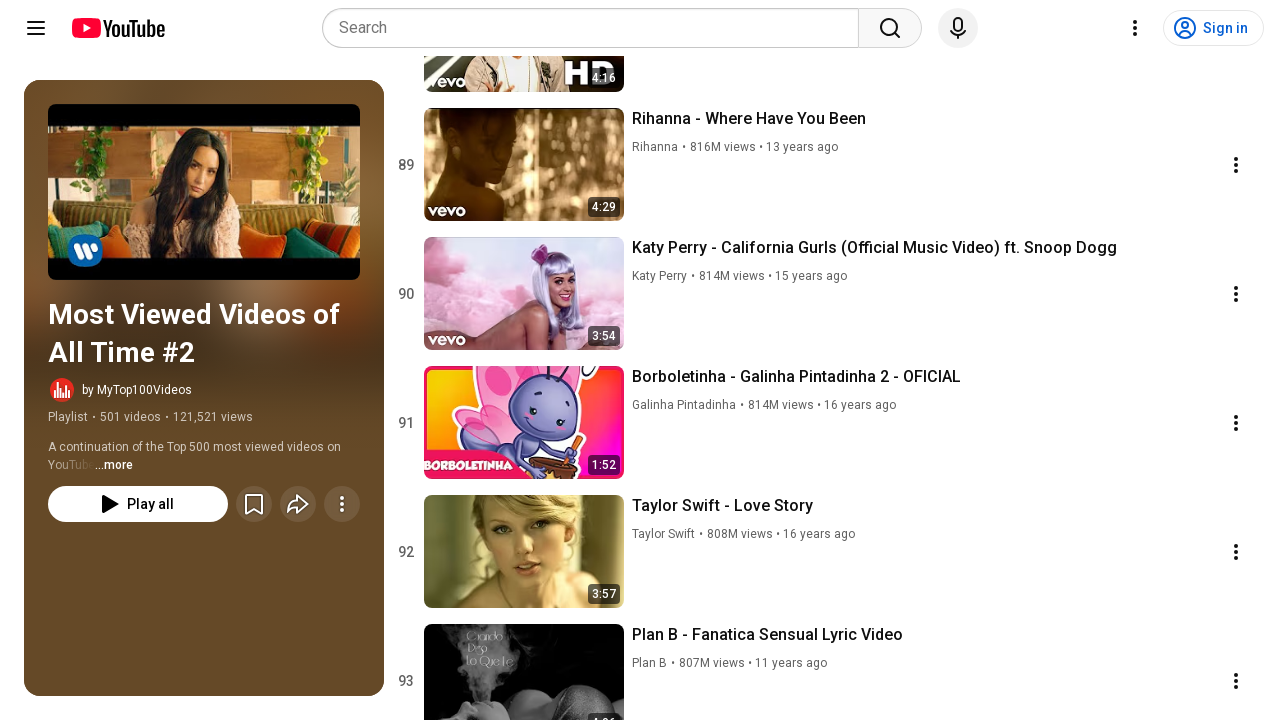

Pressed PageDown to scroll through playlist (iteration 19/95)
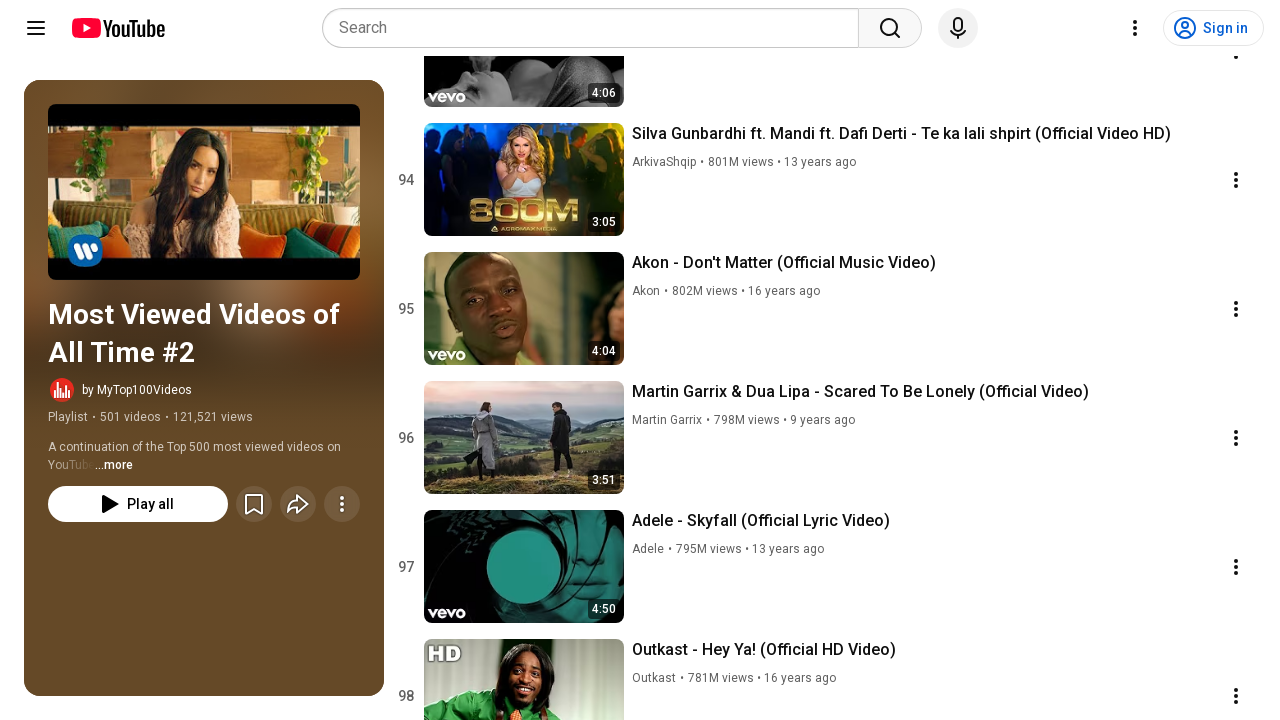

Waited 1 second for content to load
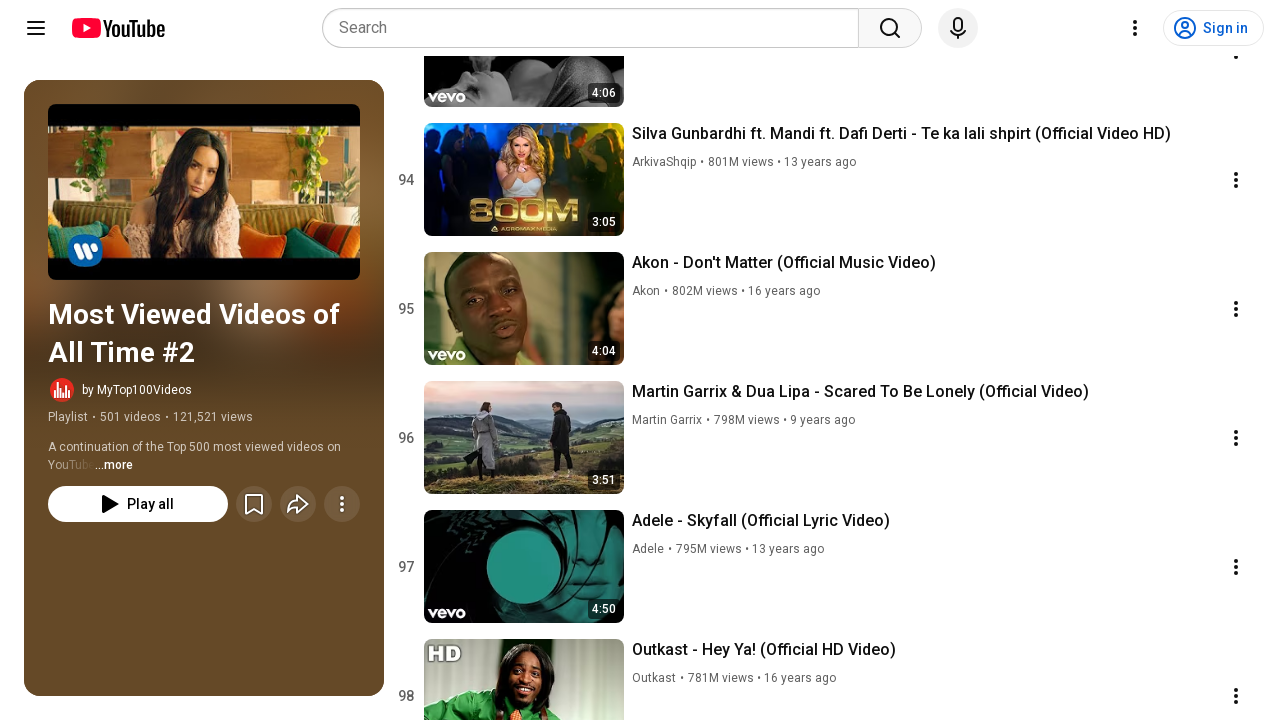

Pressed PageDown to scroll through playlist (iteration 20/95)
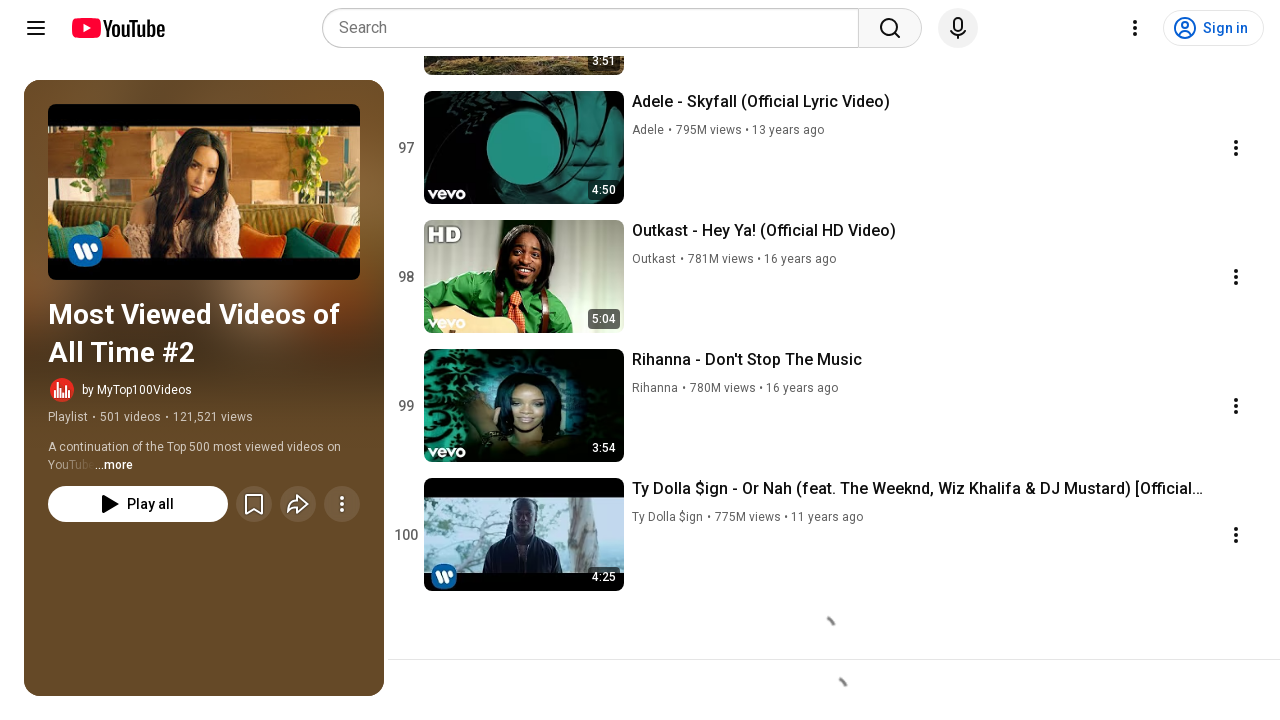

Waited 1 second for content to load
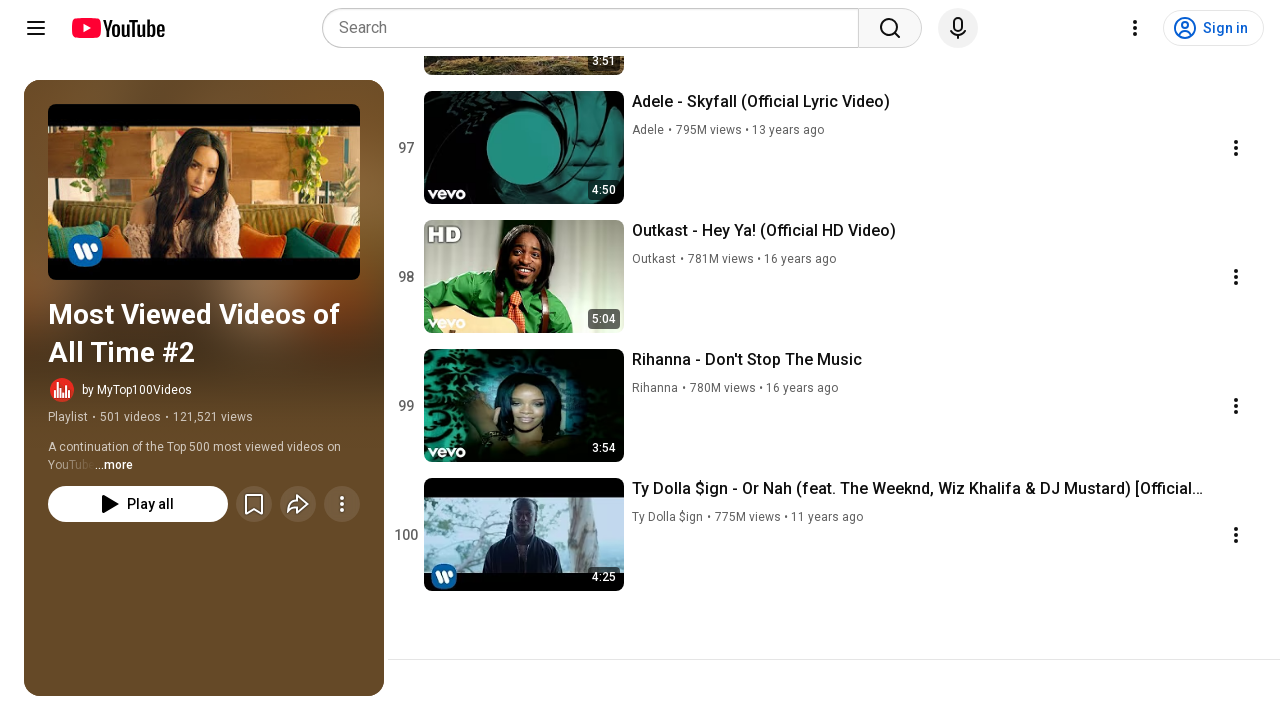

Pressed PageDown to scroll through playlist (iteration 21/95)
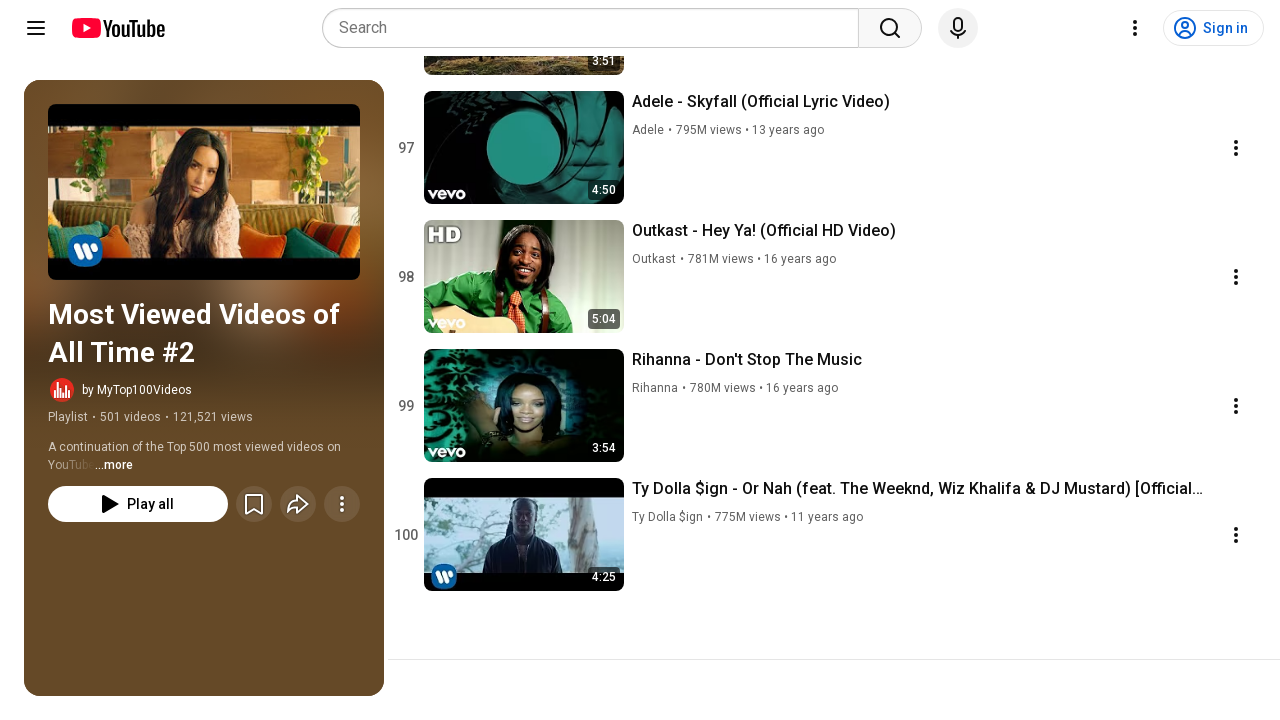

Waited 1 second for content to load
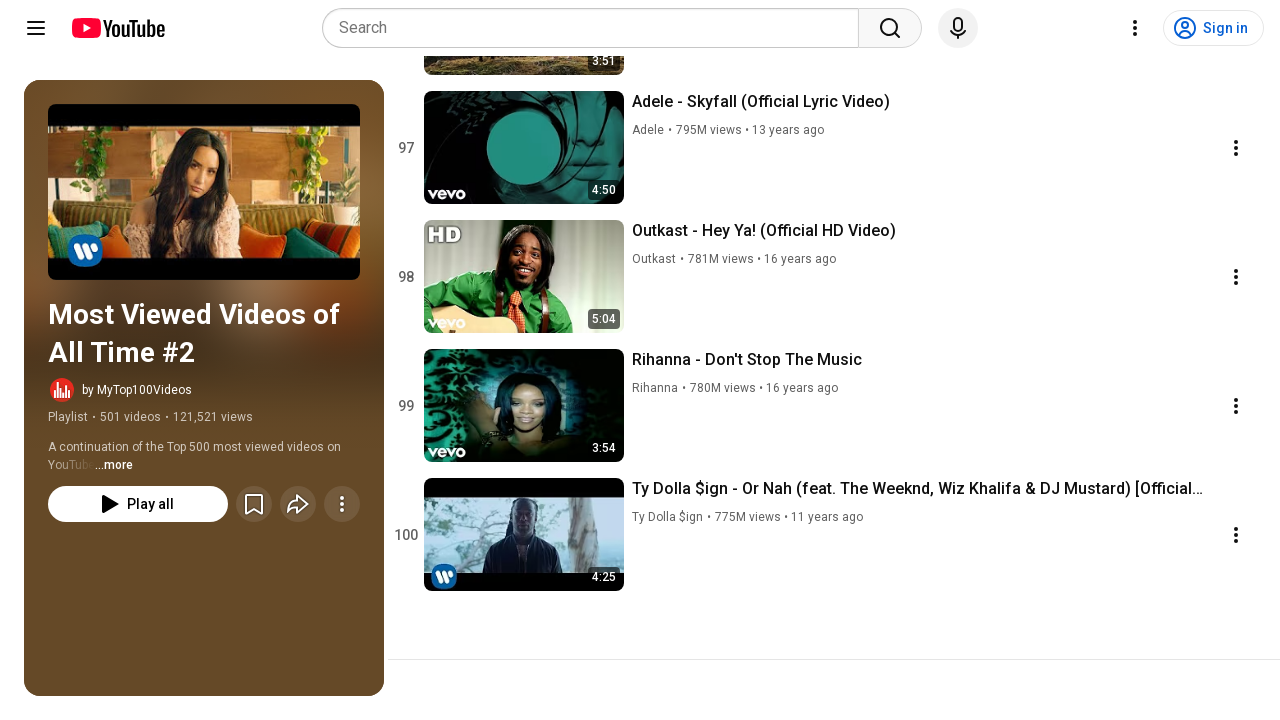

Pressed PageDown to scroll through playlist (iteration 22/95)
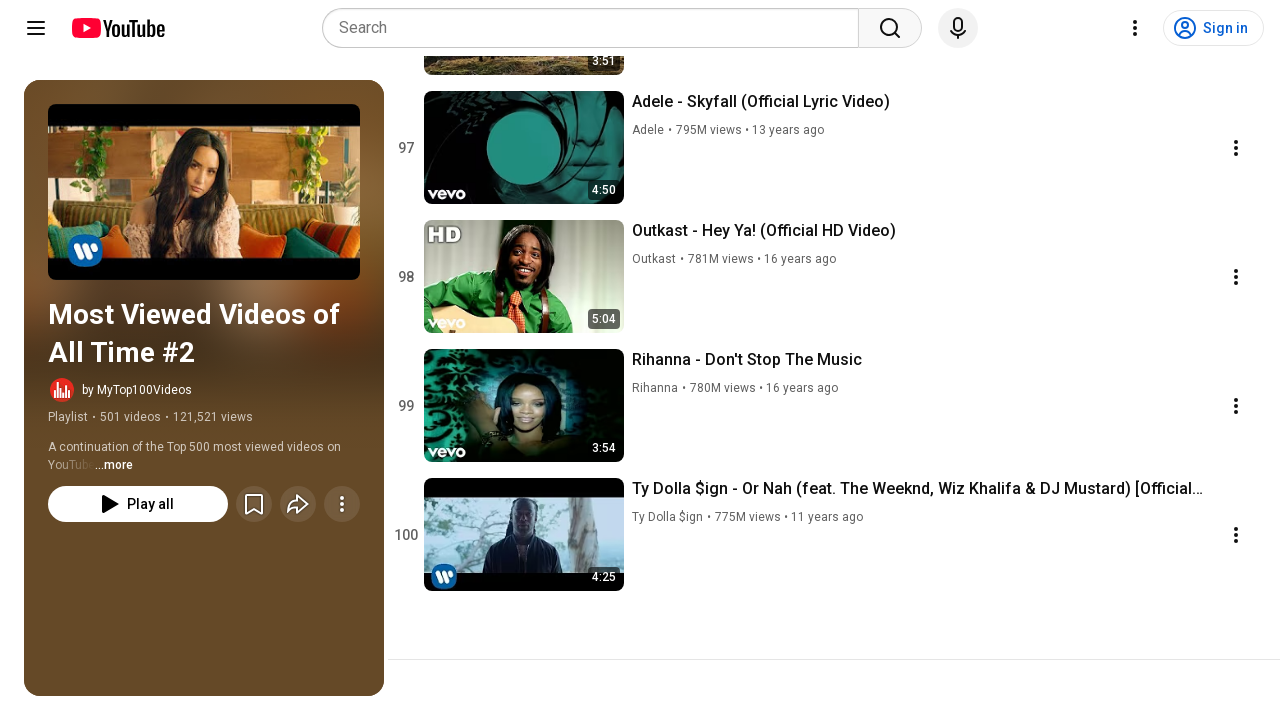

Waited 1 second for content to load
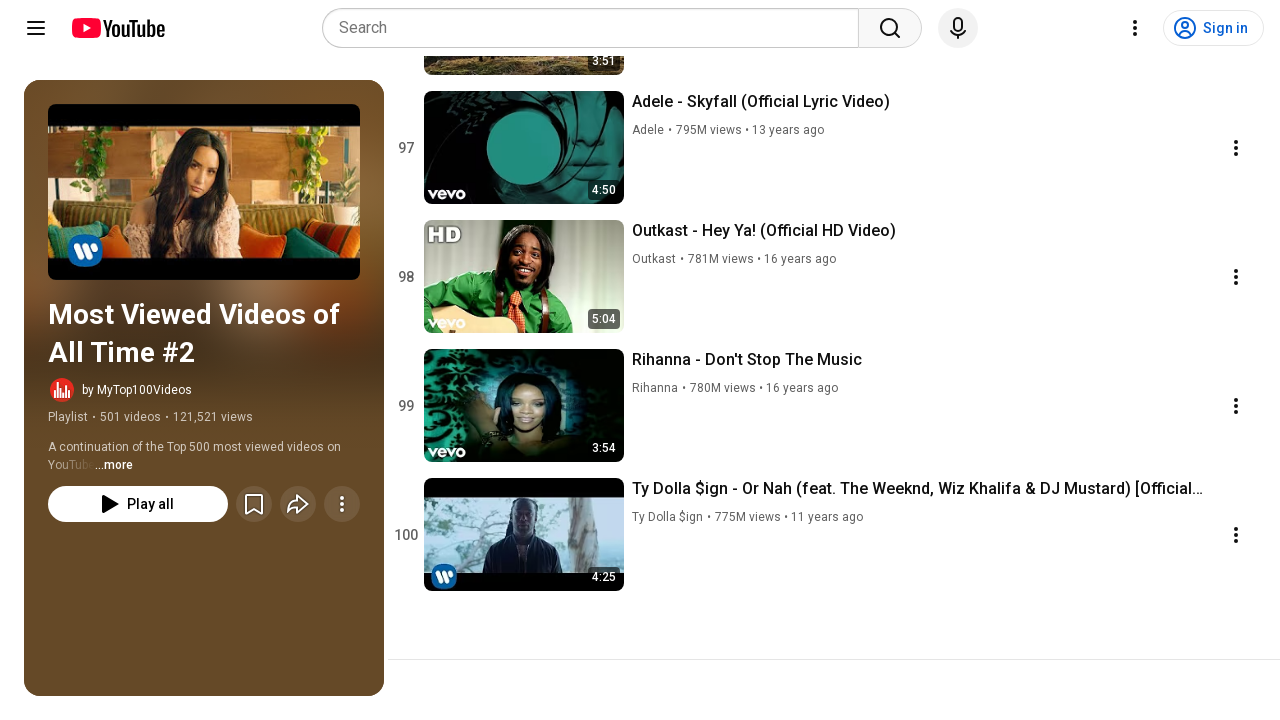

Pressed PageDown to scroll through playlist (iteration 23/95)
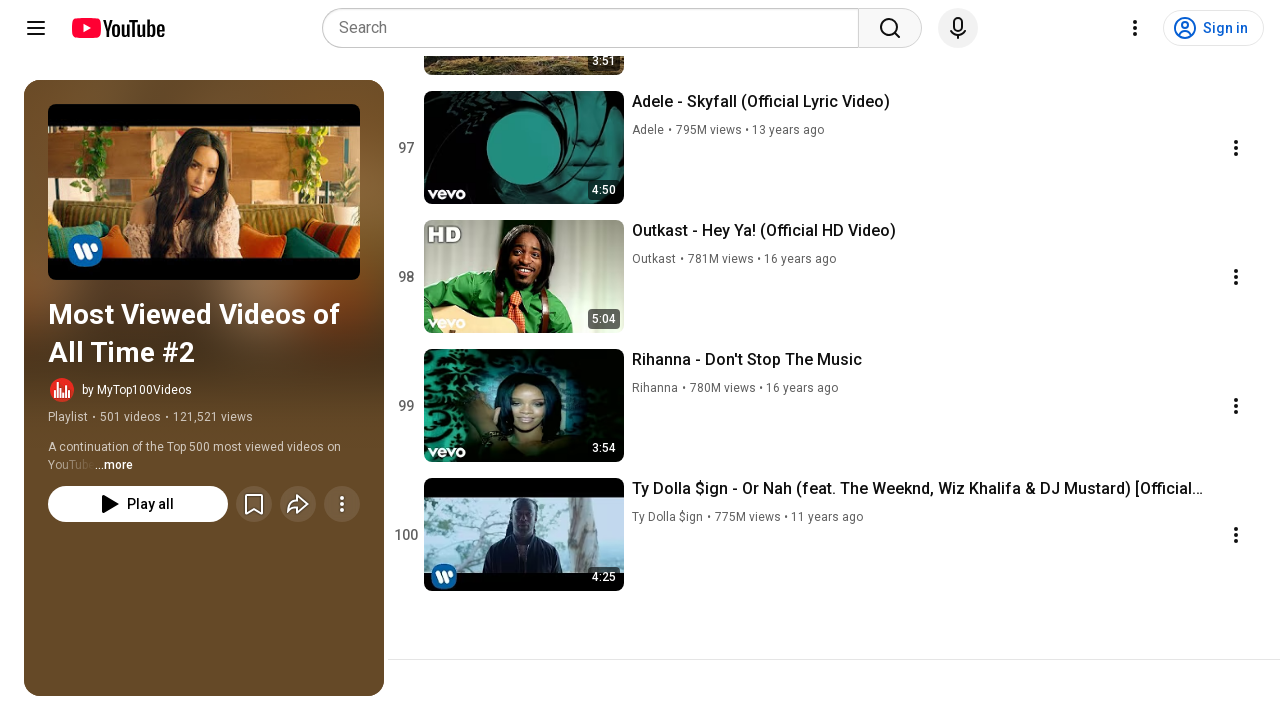

Waited 1 second for content to load
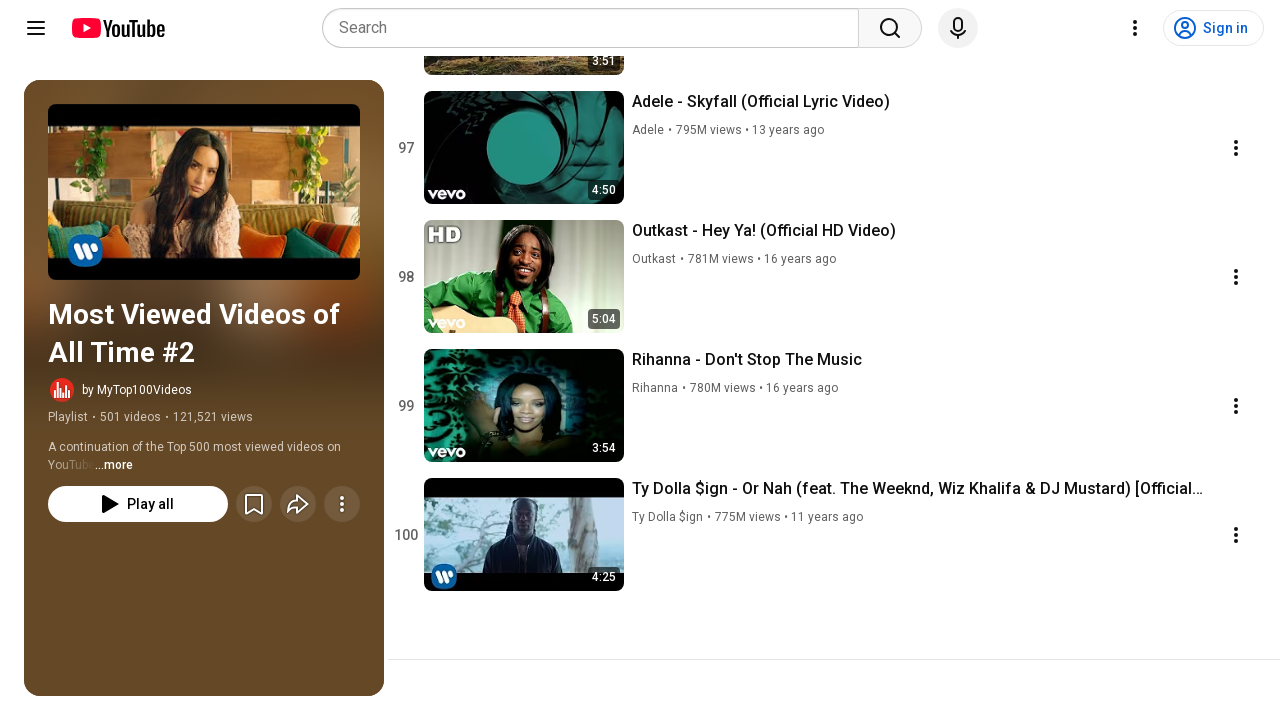

Pressed PageDown to scroll through playlist (iteration 24/95)
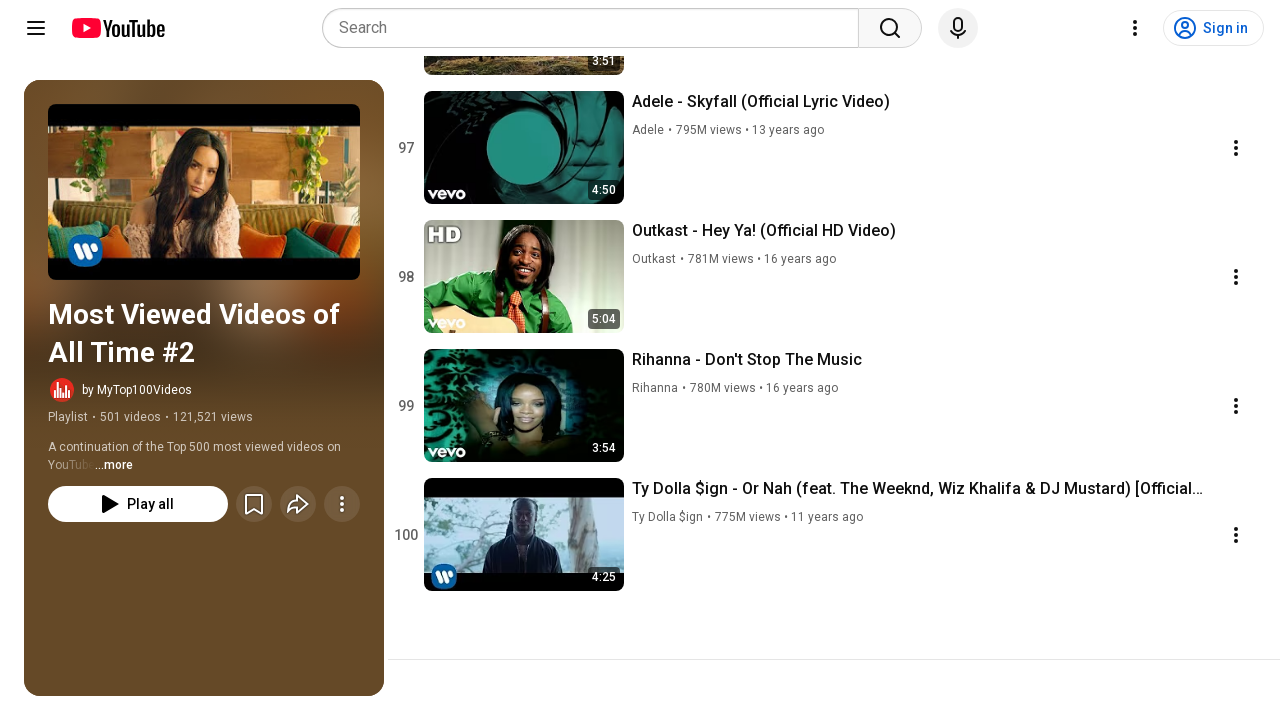

Waited 1 second for content to load
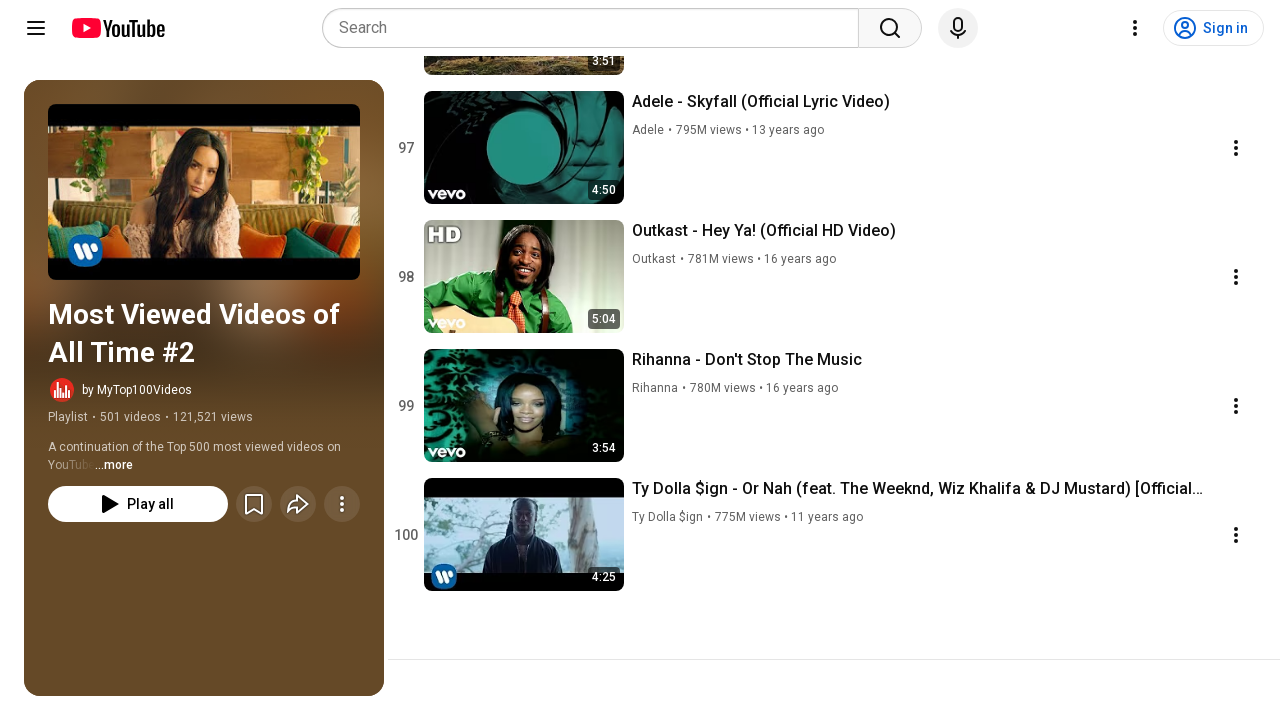

Pressed PageDown to scroll through playlist (iteration 25/95)
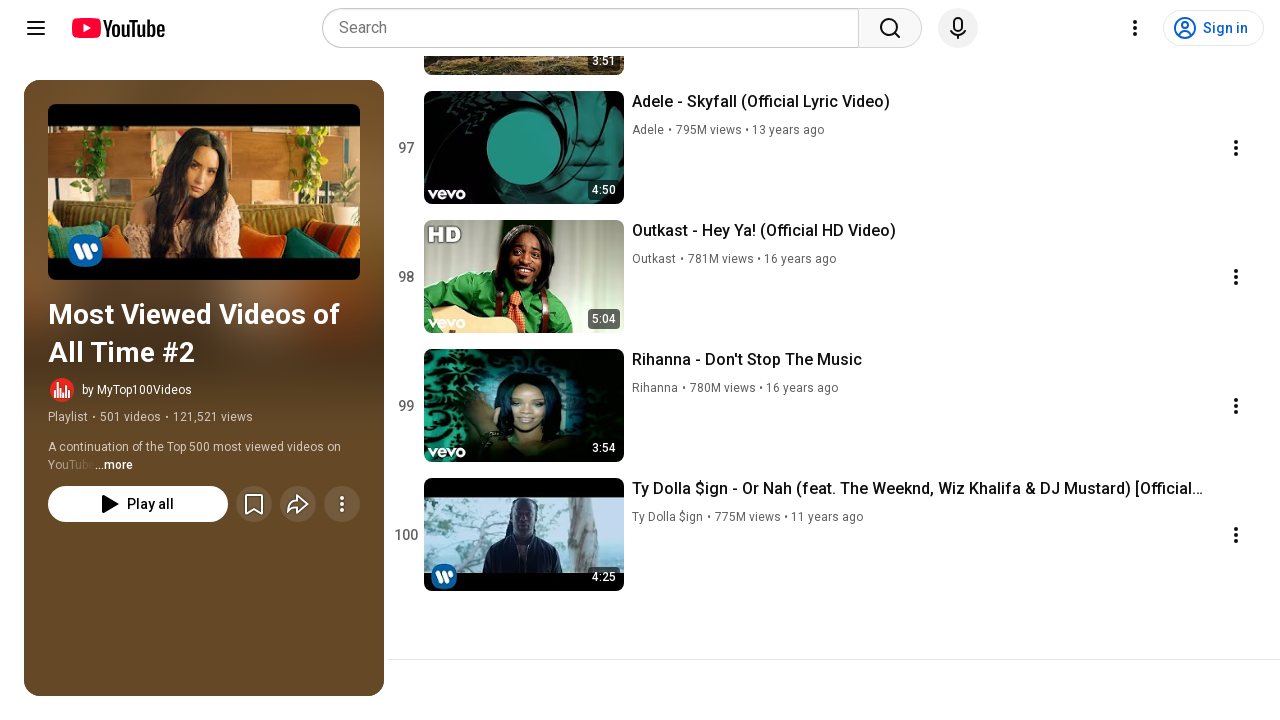

Waited 1 second for content to load
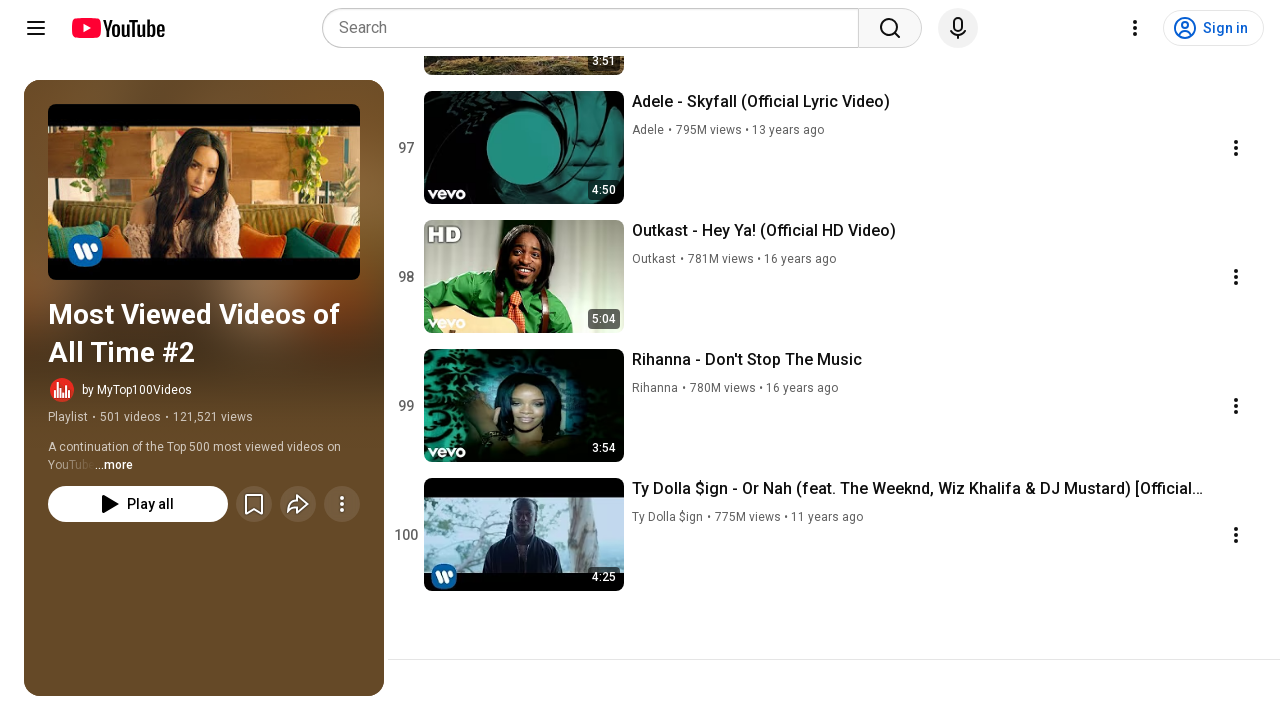

Pressed PageDown to scroll through playlist (iteration 26/95)
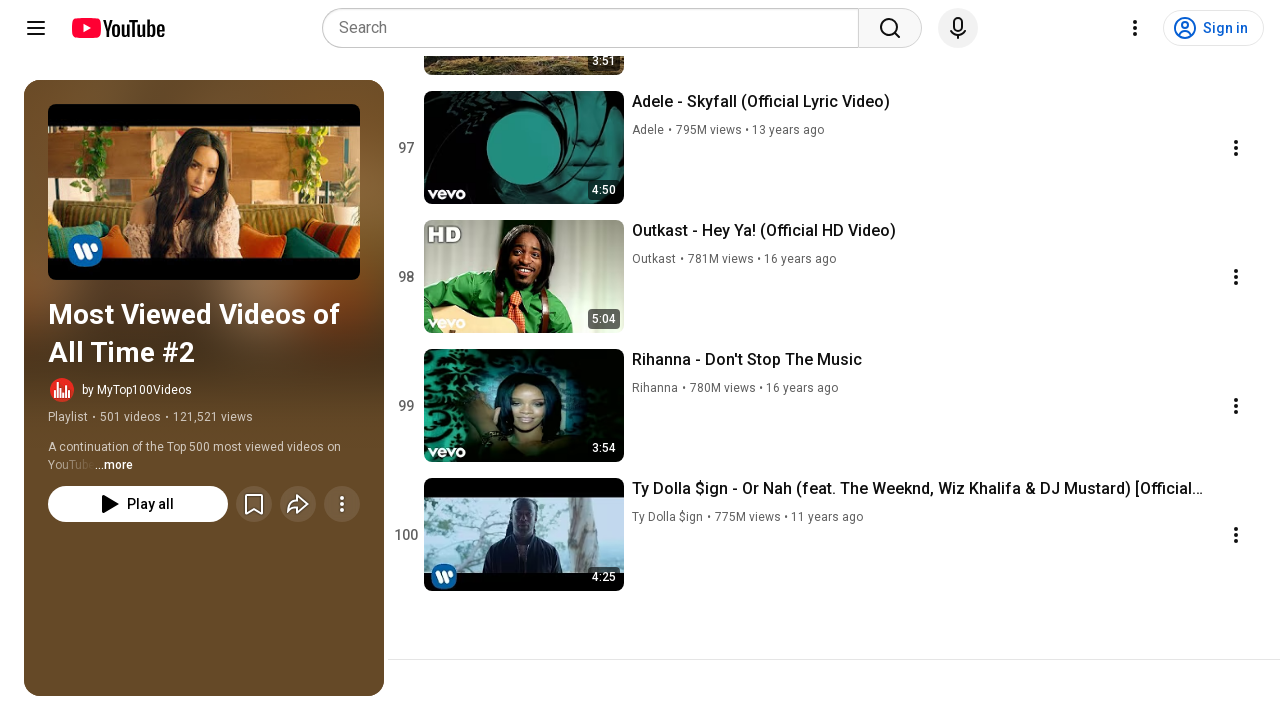

Waited 1 second for content to load
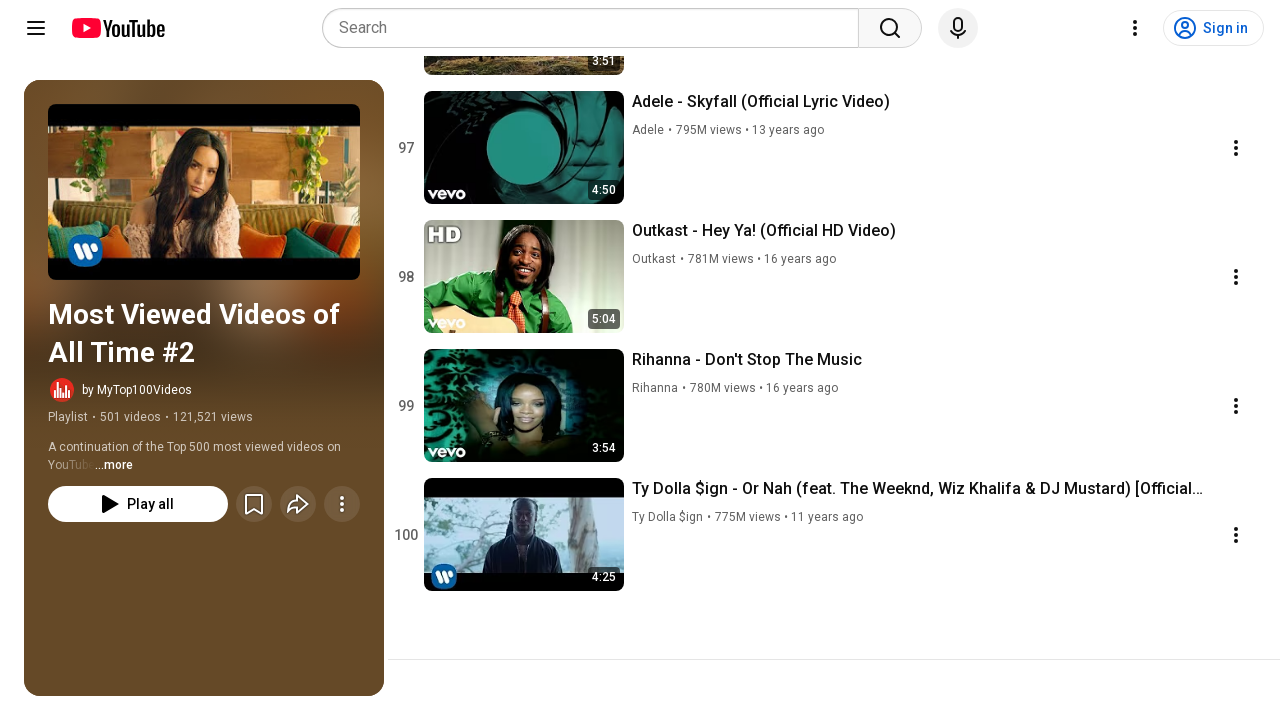

Pressed PageDown to scroll through playlist (iteration 27/95)
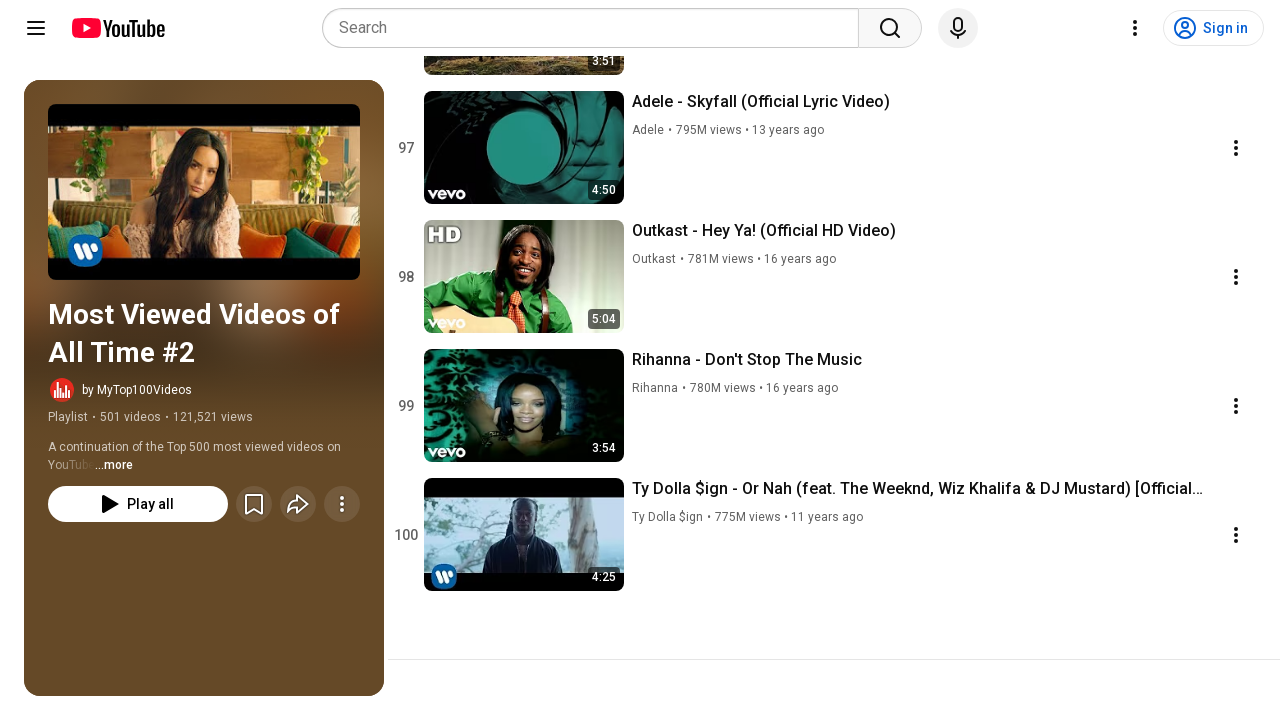

Waited 1 second for content to load
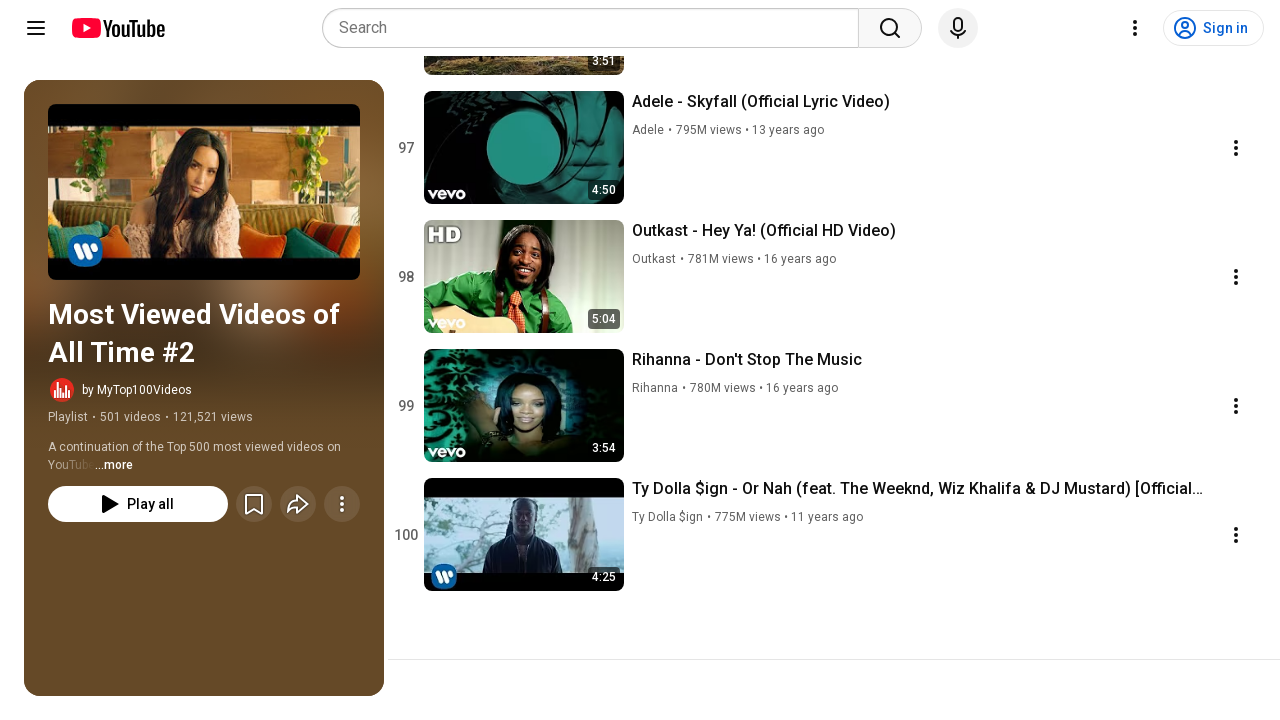

Pressed PageDown to scroll through playlist (iteration 28/95)
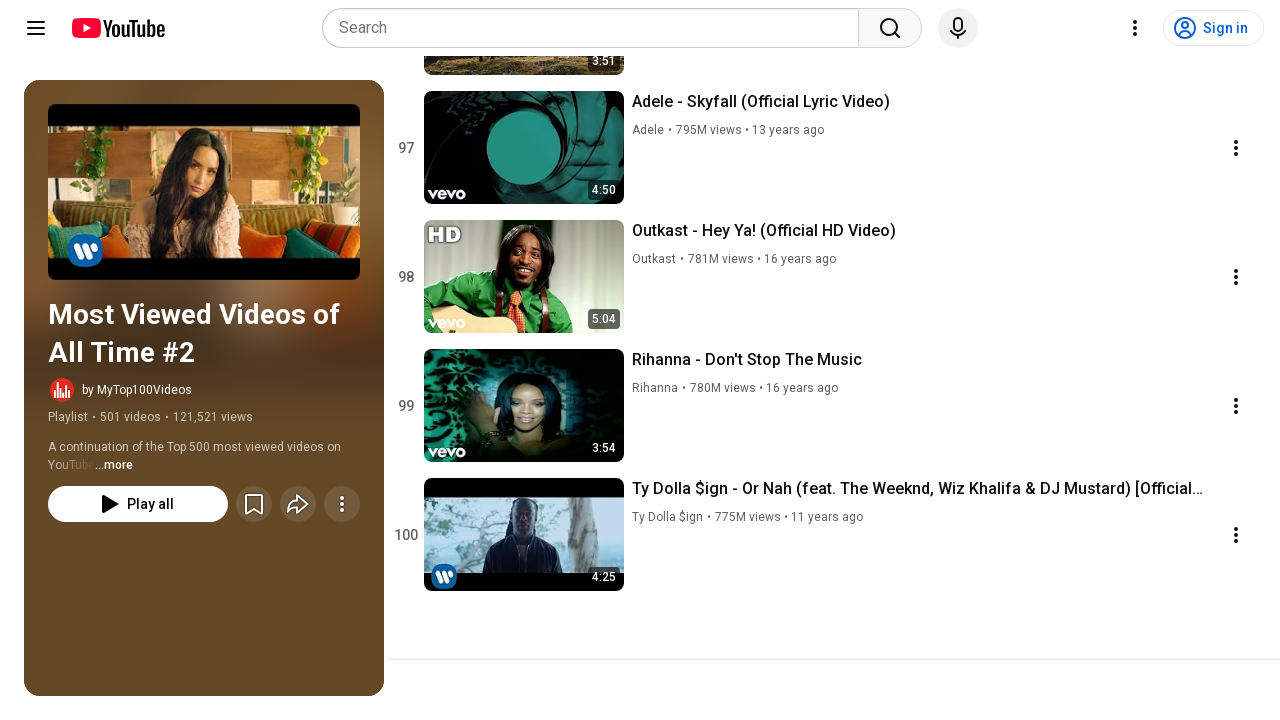

Waited 1 second for content to load
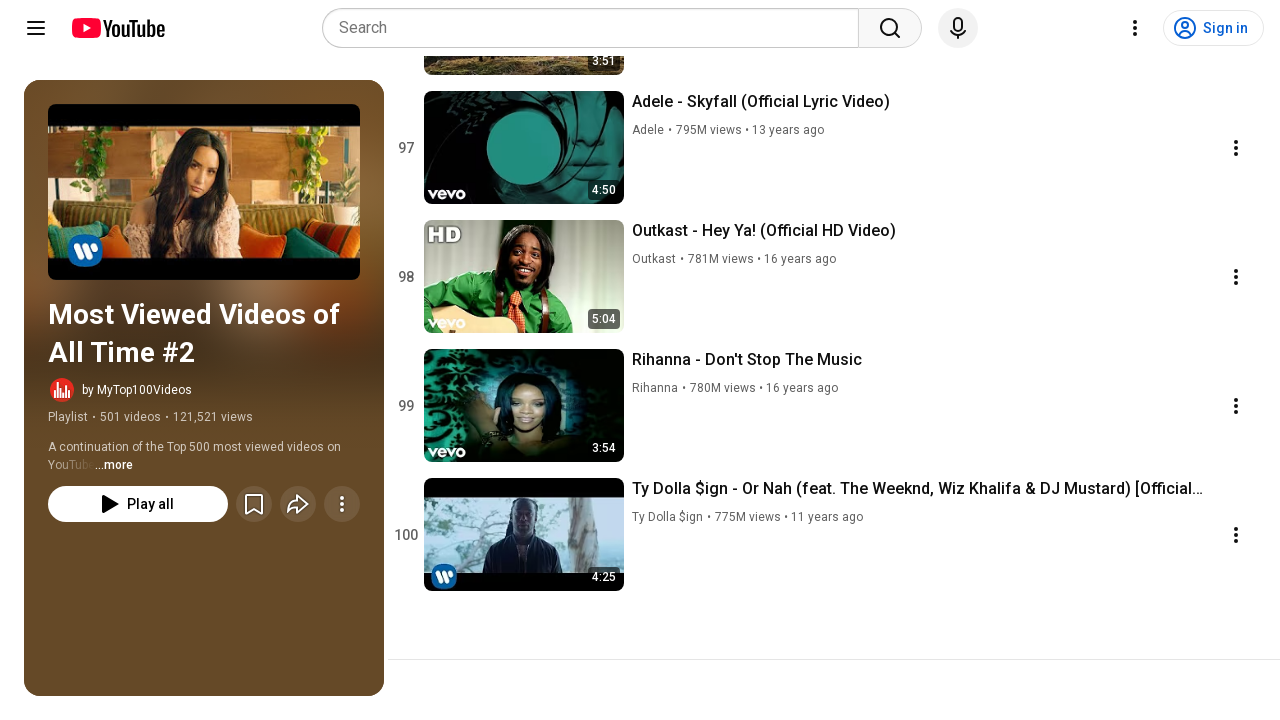

Pressed PageDown to scroll through playlist (iteration 29/95)
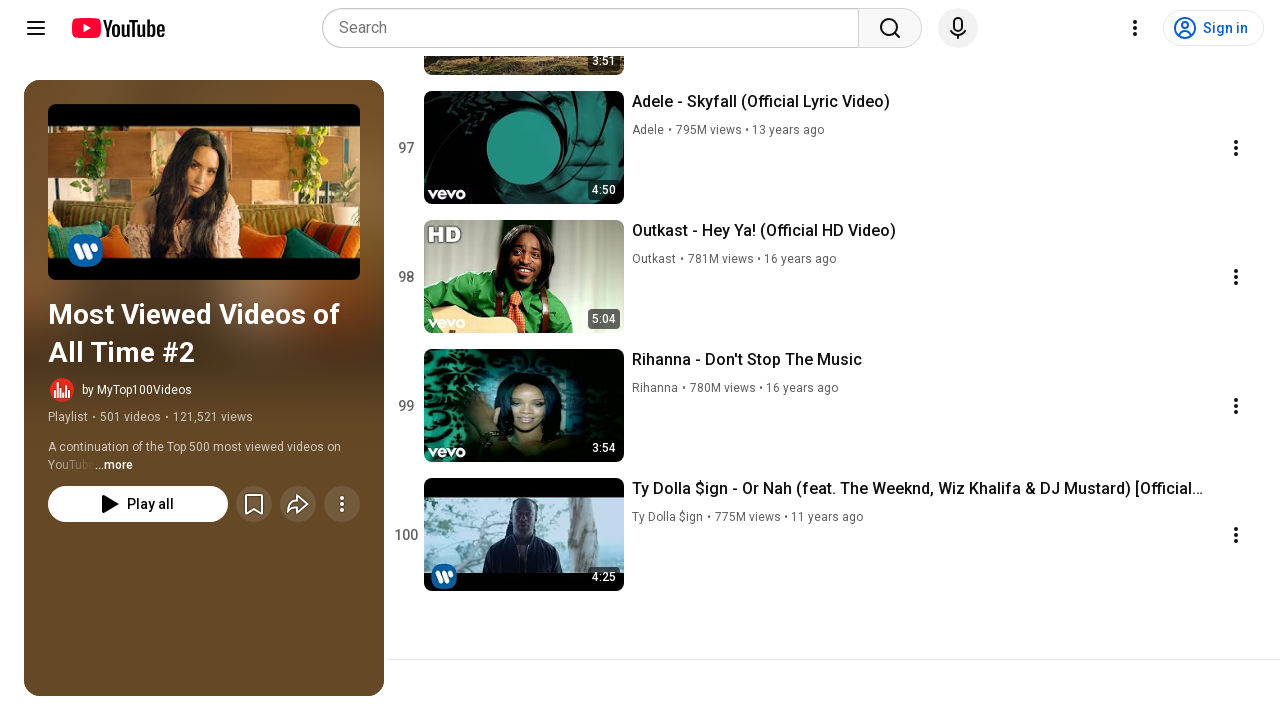

Waited 1 second for content to load
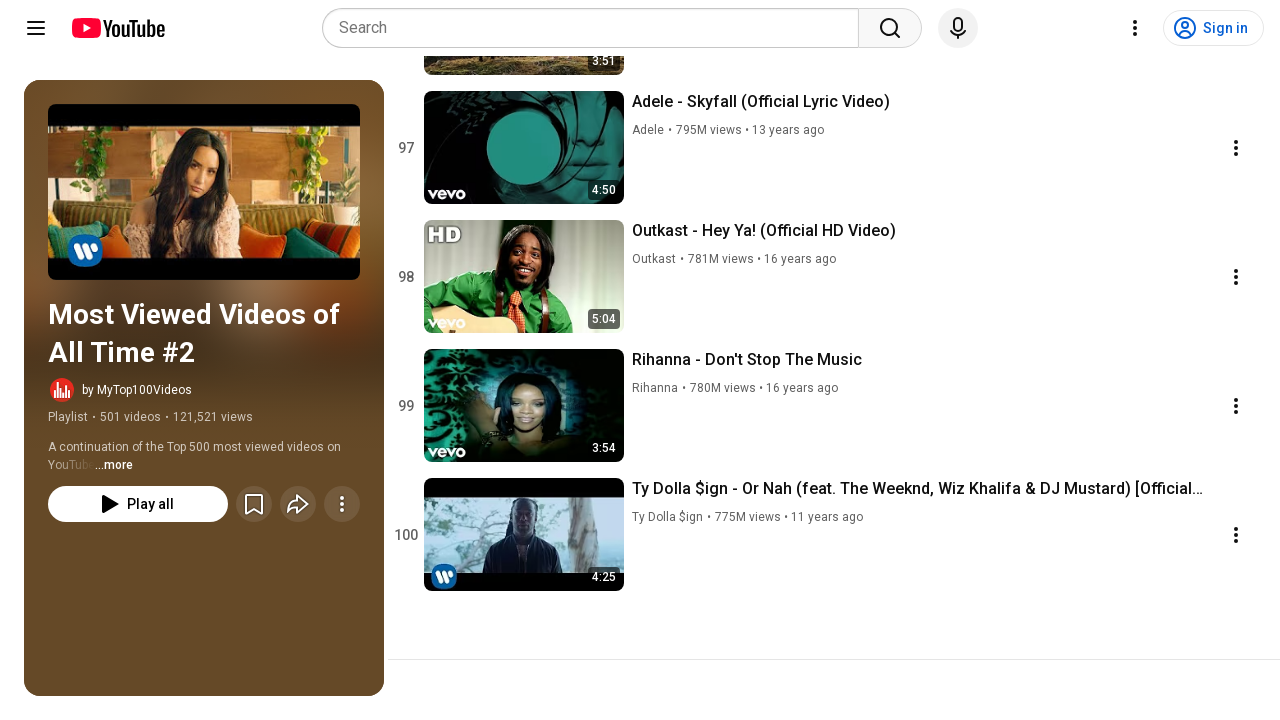

Pressed PageDown to scroll through playlist (iteration 30/95)
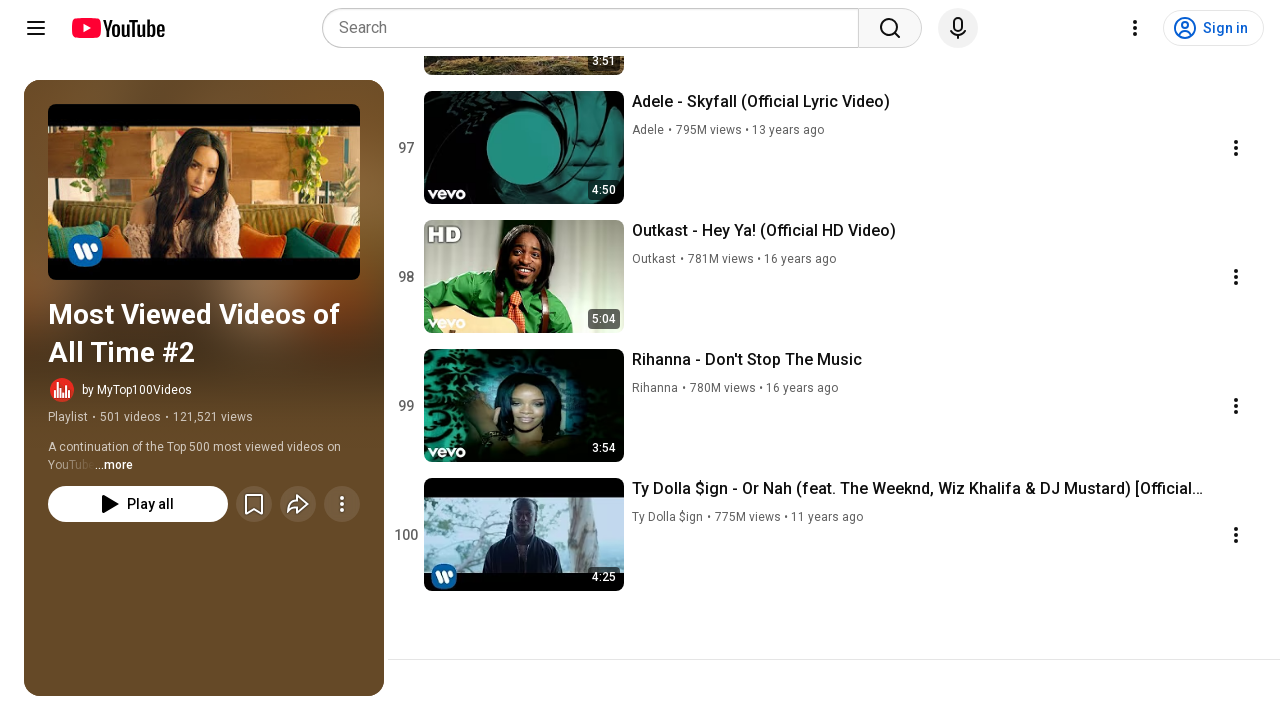

Waited 1 second for content to load
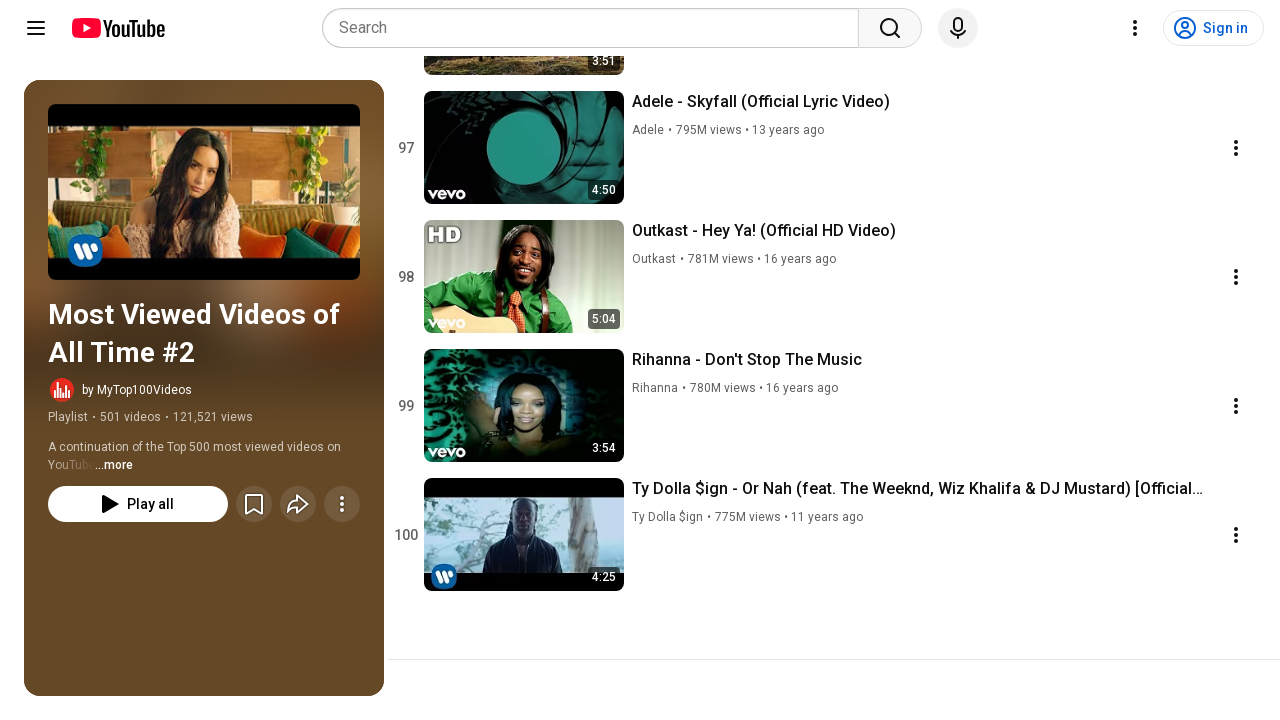

Pressed PageDown to scroll through playlist (iteration 31/95)
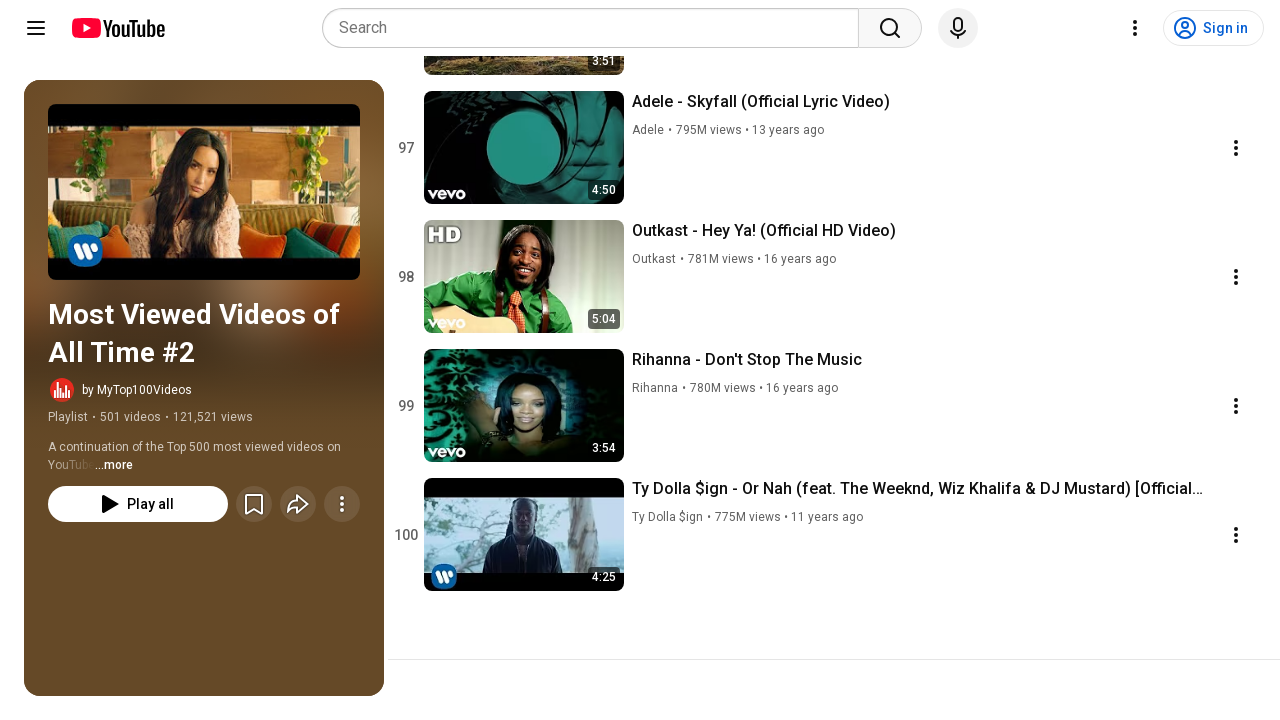

Waited 1 second for content to load
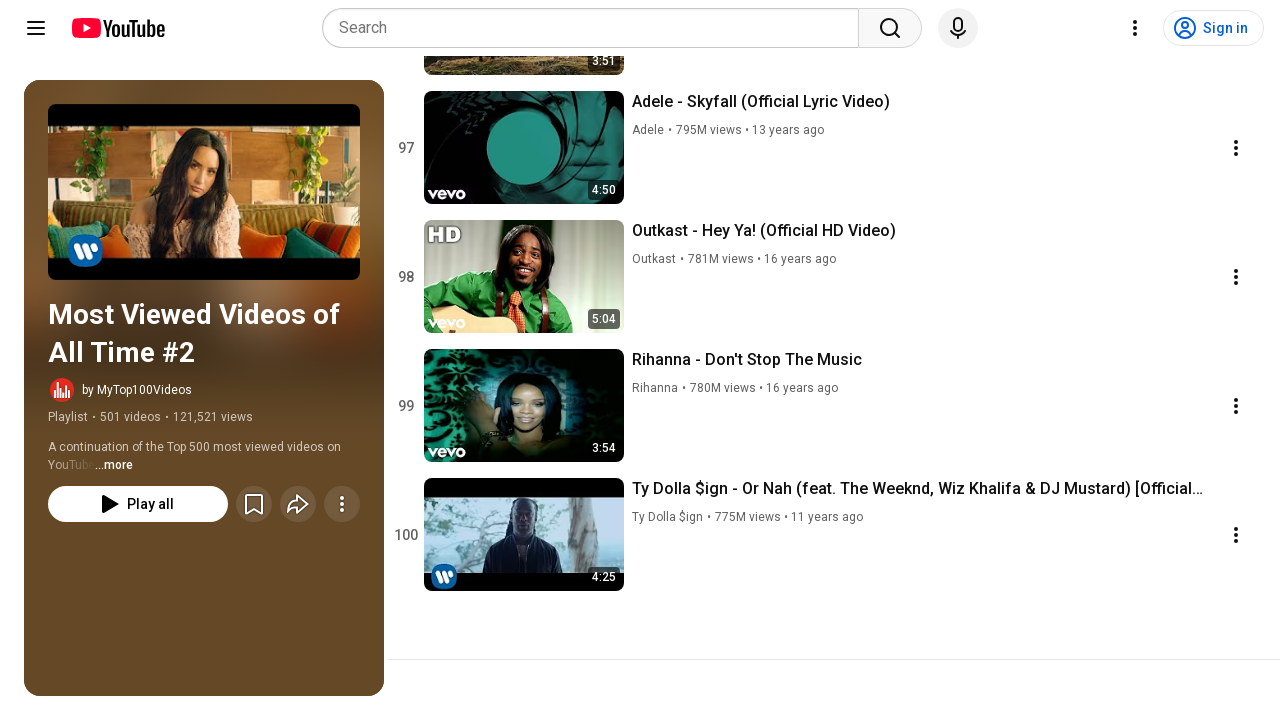

Pressed PageDown to scroll through playlist (iteration 32/95)
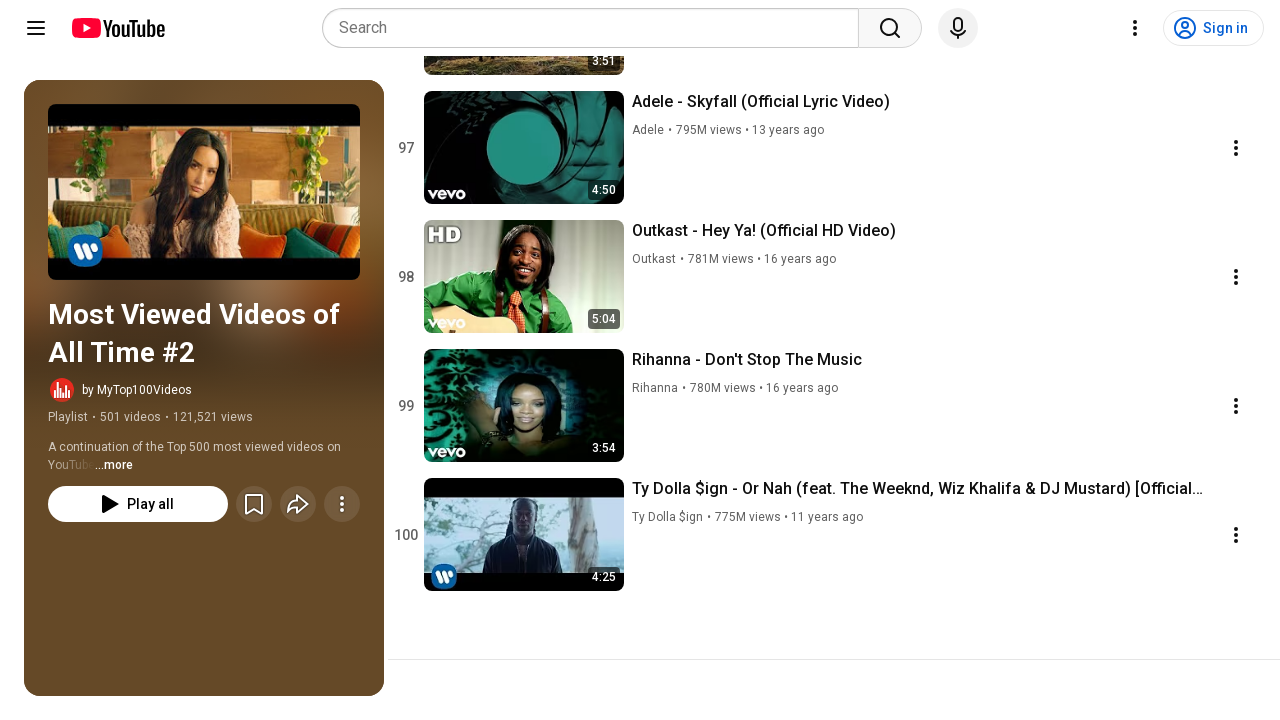

Waited 1 second for content to load
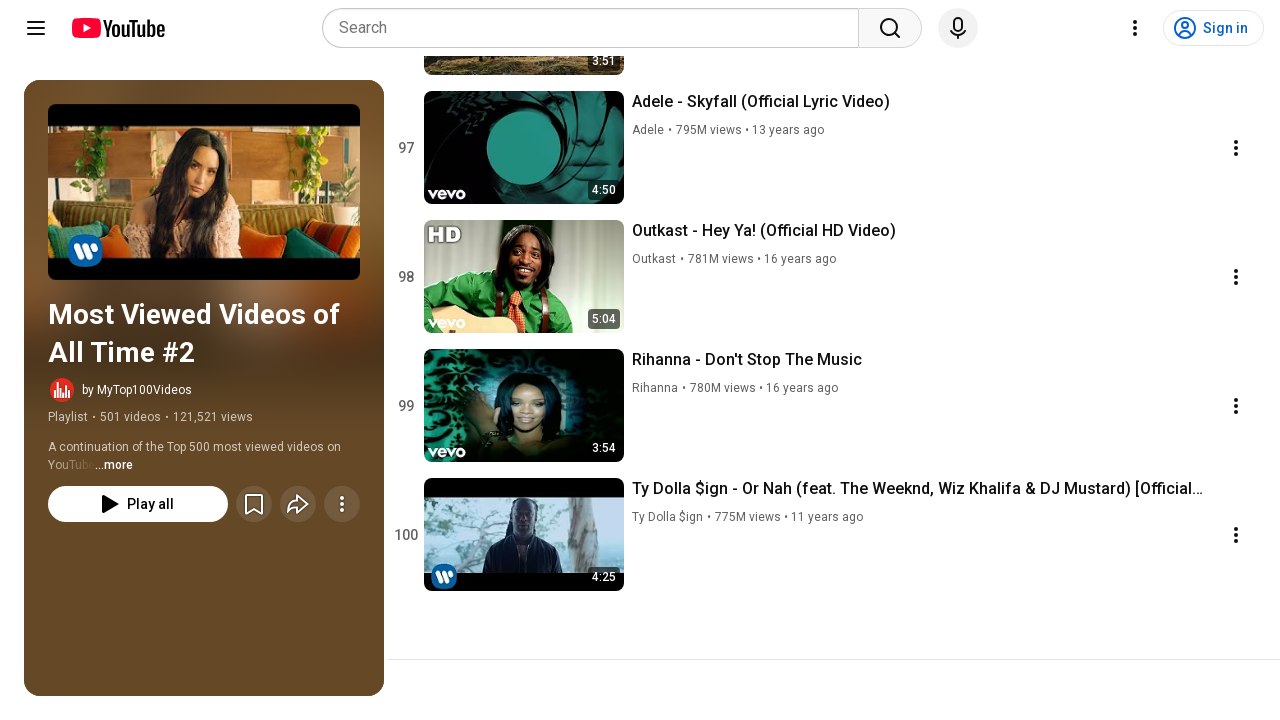

Pressed PageDown to scroll through playlist (iteration 33/95)
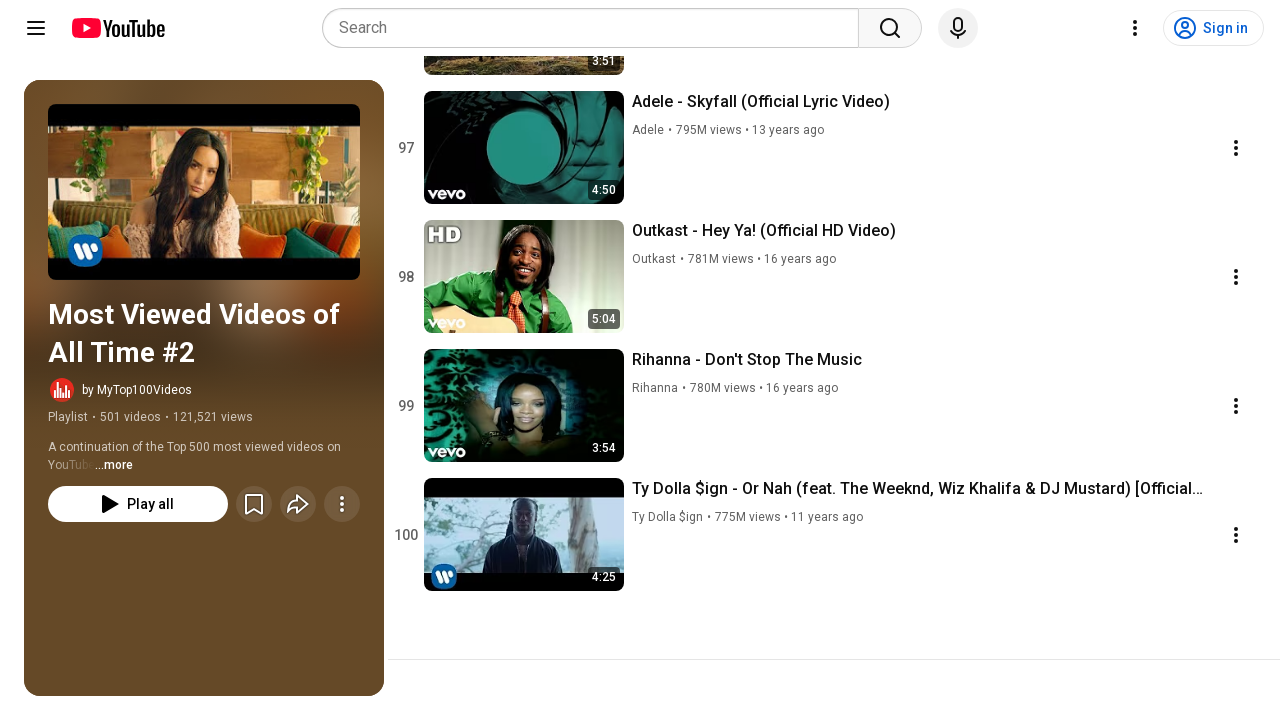

Waited 1 second for content to load
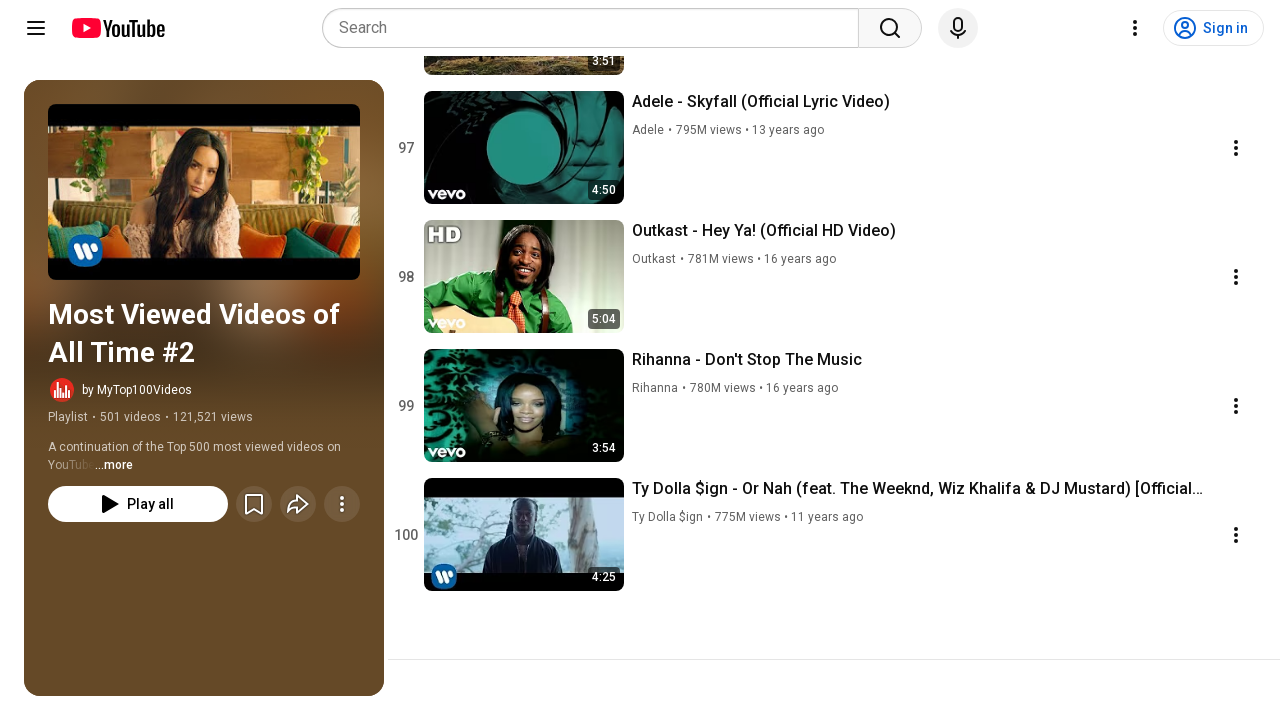

Pressed PageDown to scroll through playlist (iteration 34/95)
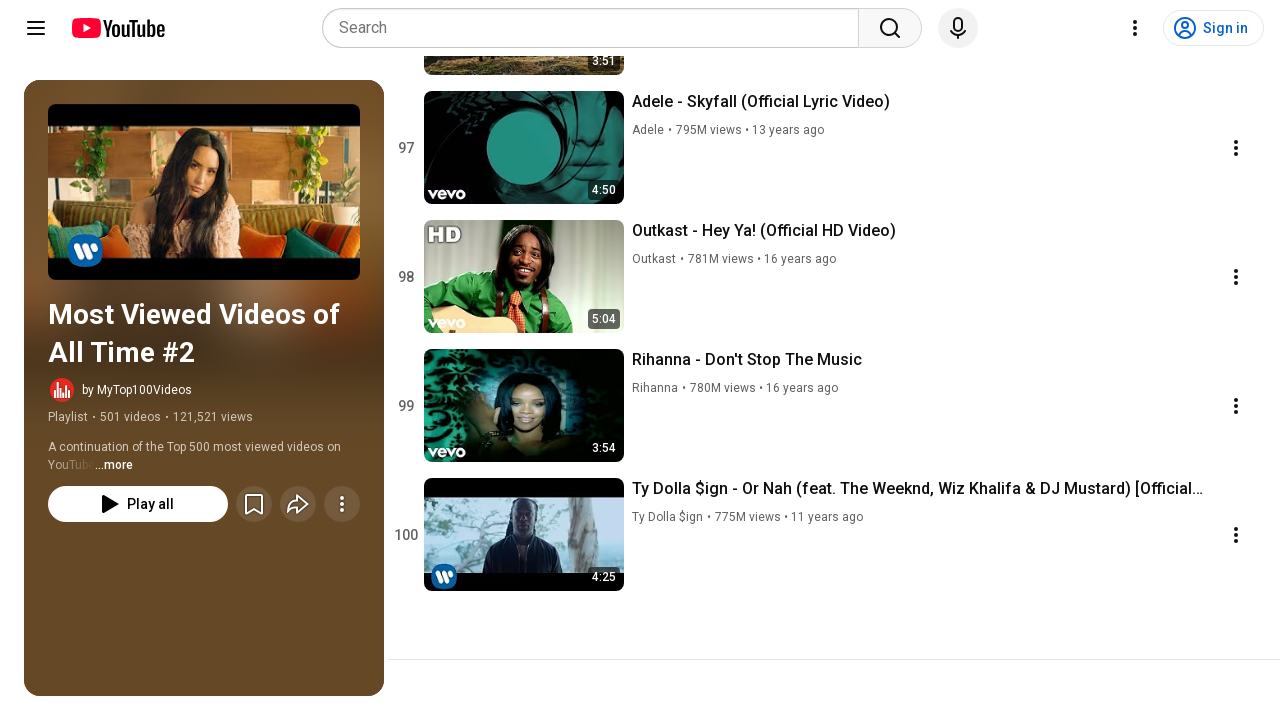

Waited 1 second for content to load
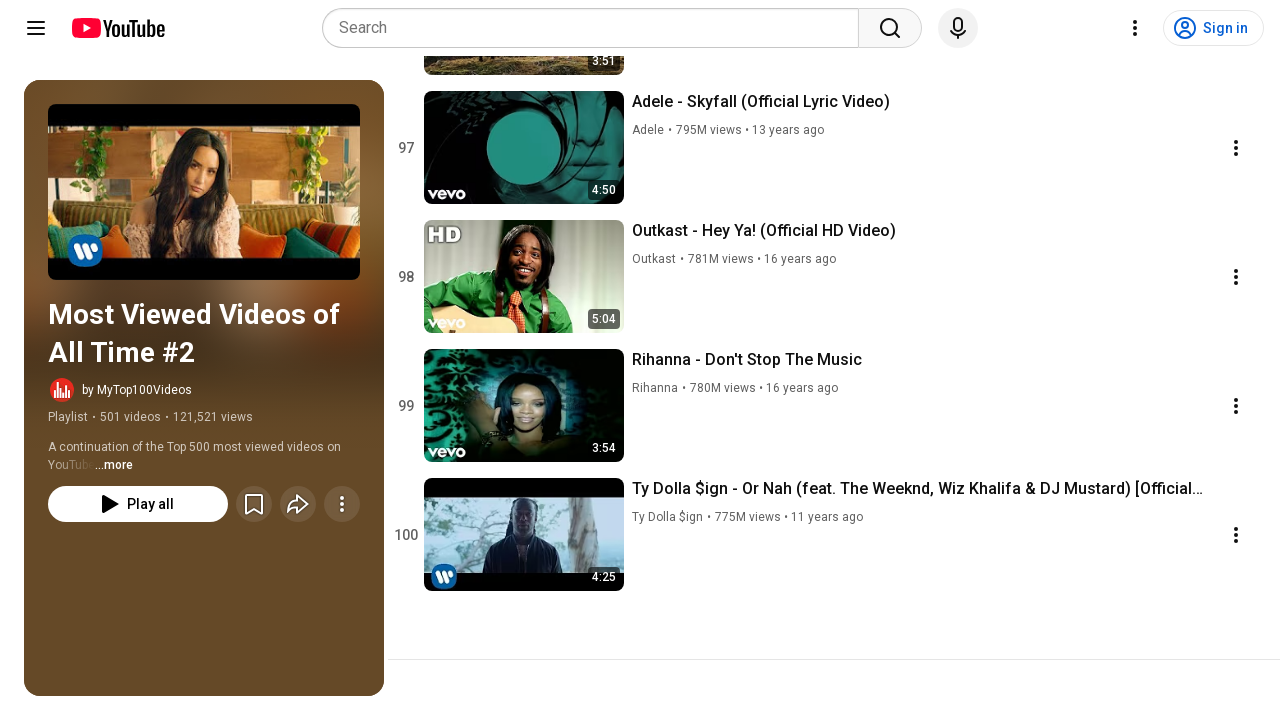

Pressed PageDown to scroll through playlist (iteration 35/95)
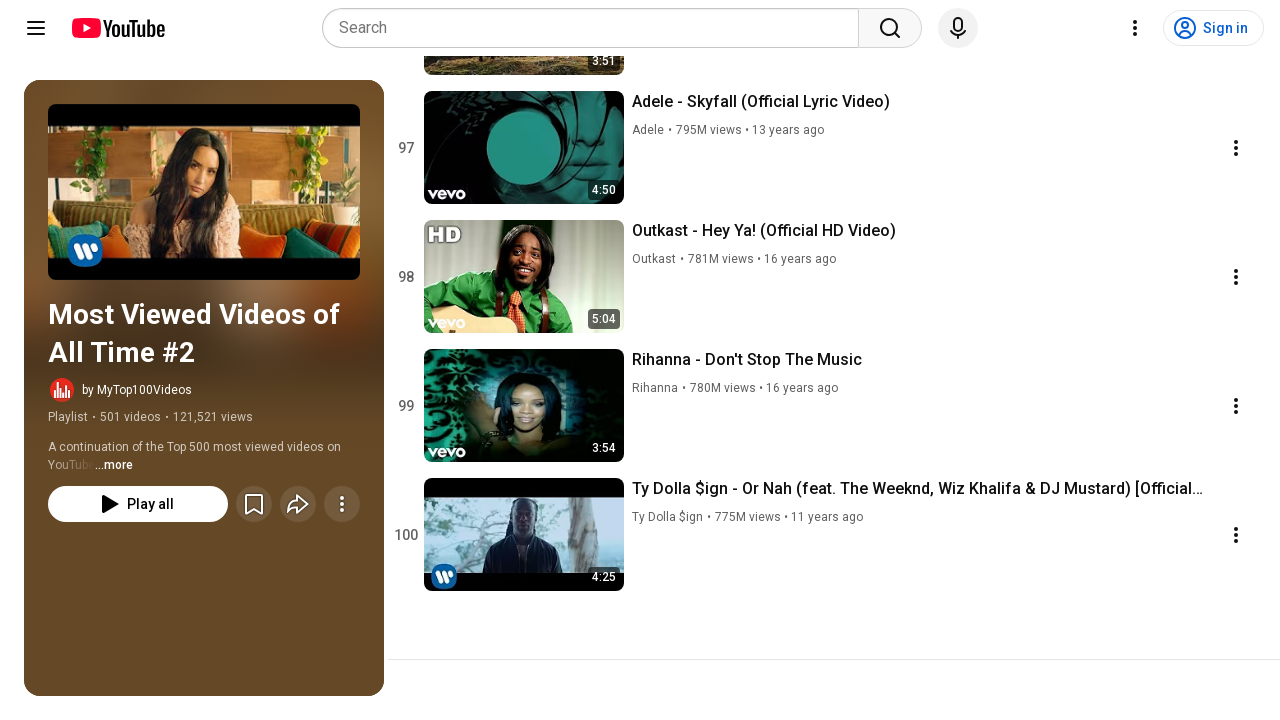

Waited 1 second for content to load
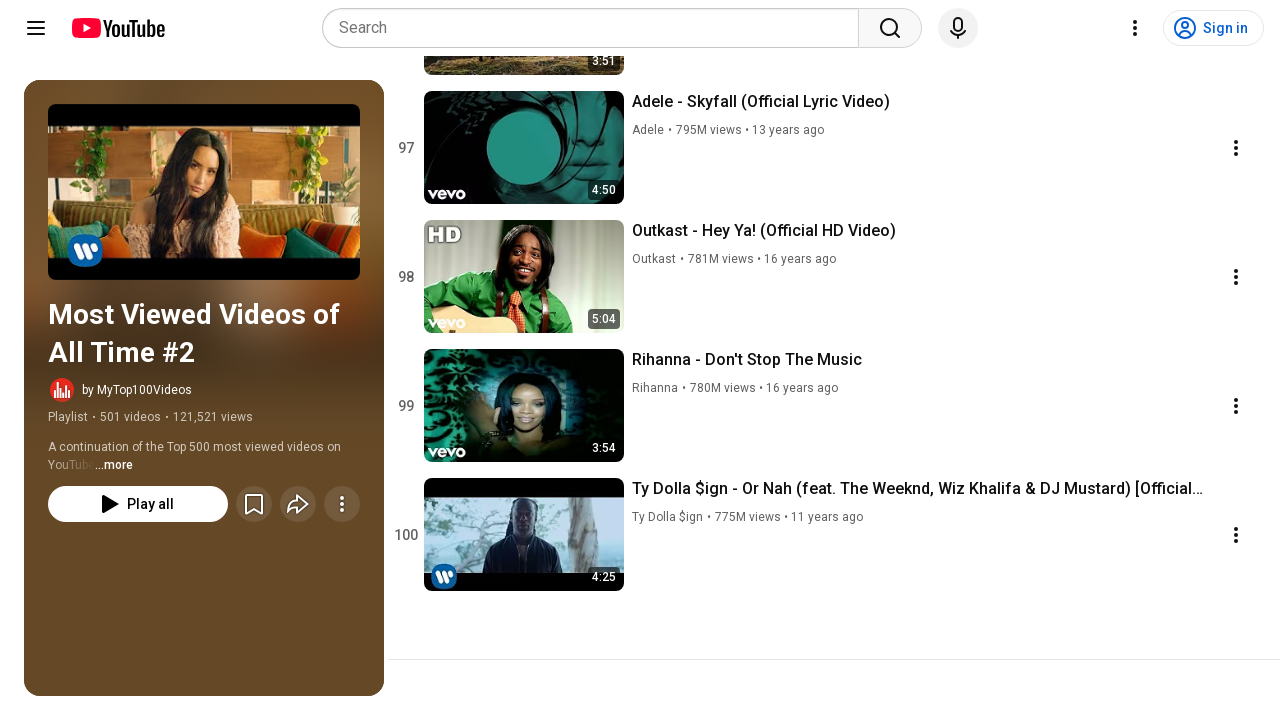

Pressed PageDown to scroll through playlist (iteration 36/95)
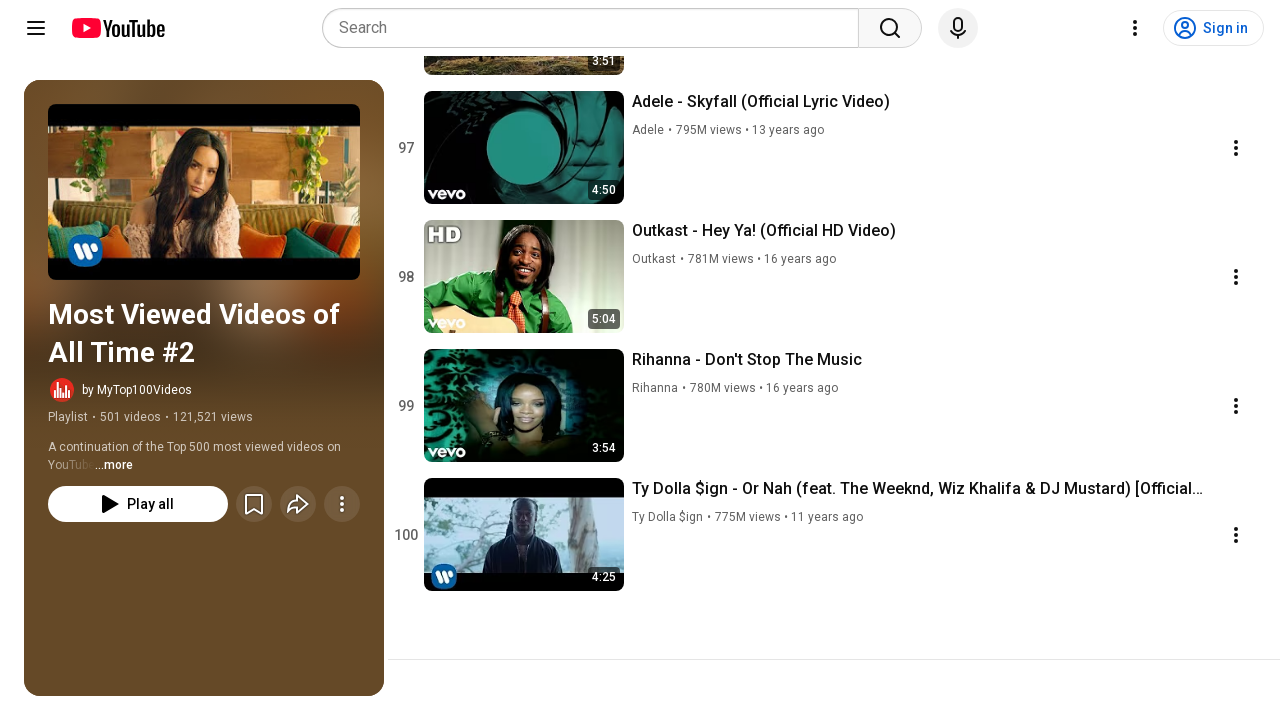

Waited 1 second for content to load
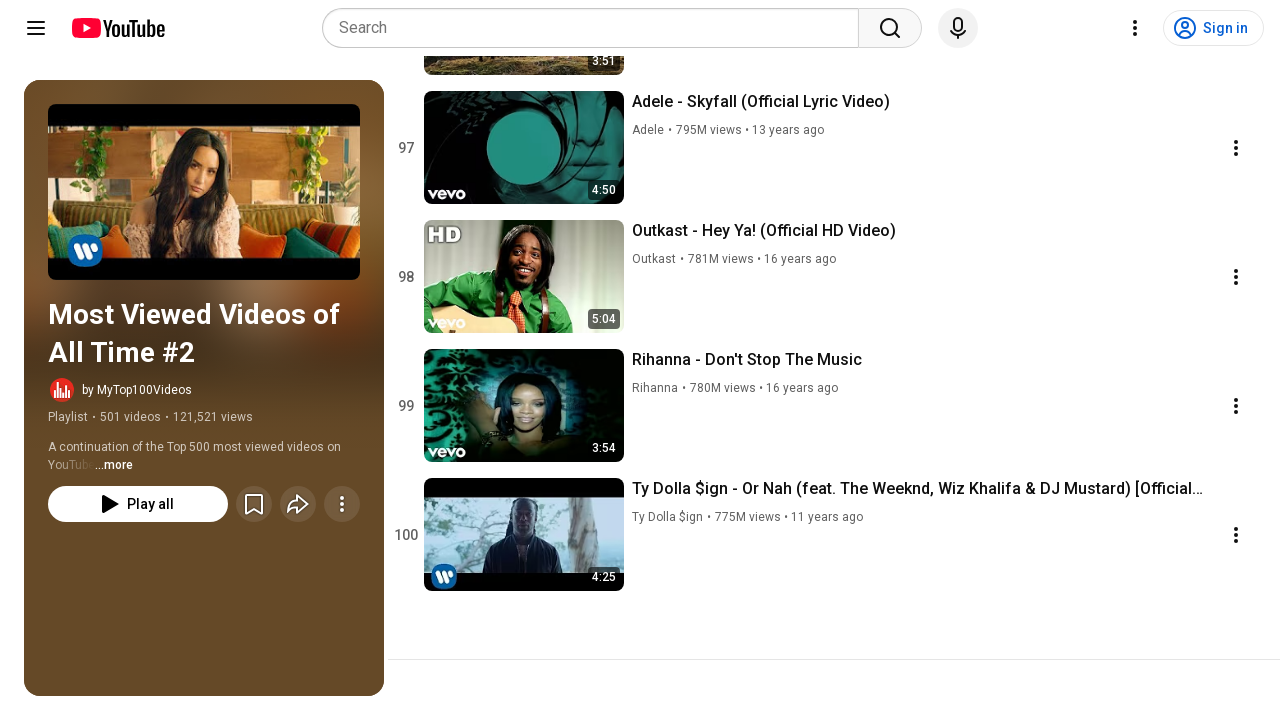

Pressed PageDown to scroll through playlist (iteration 37/95)
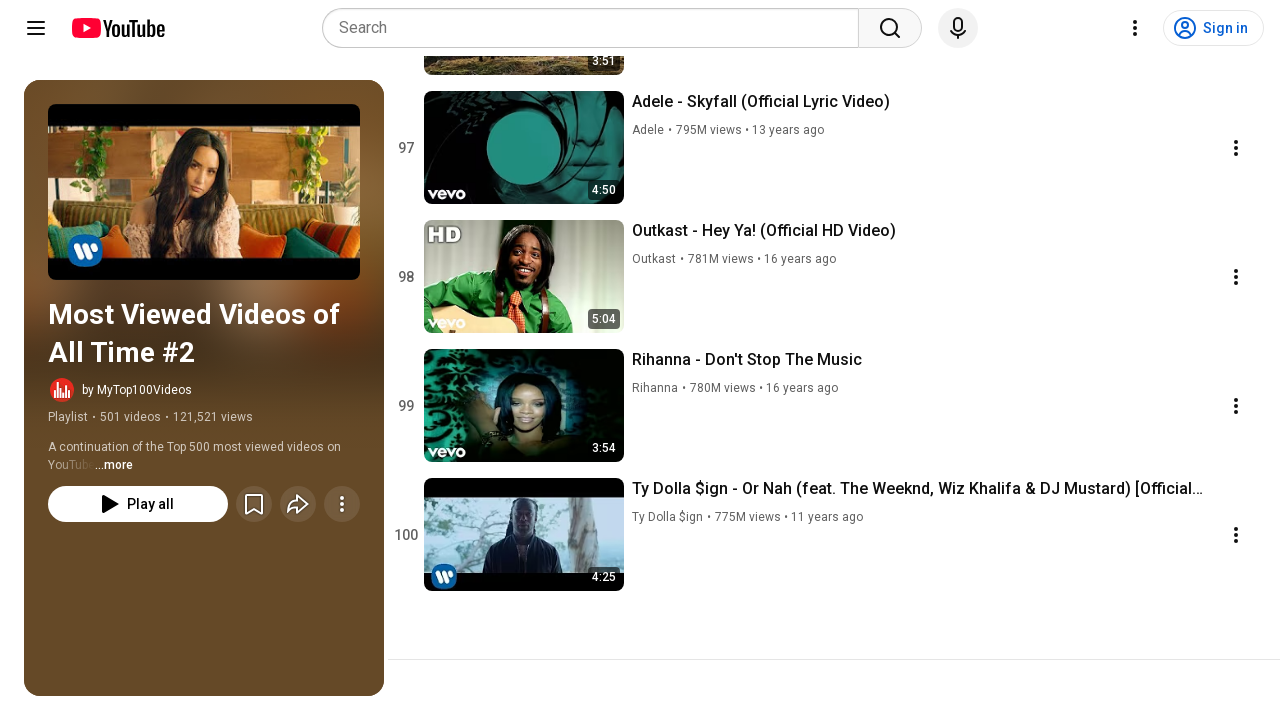

Waited 1 second for content to load
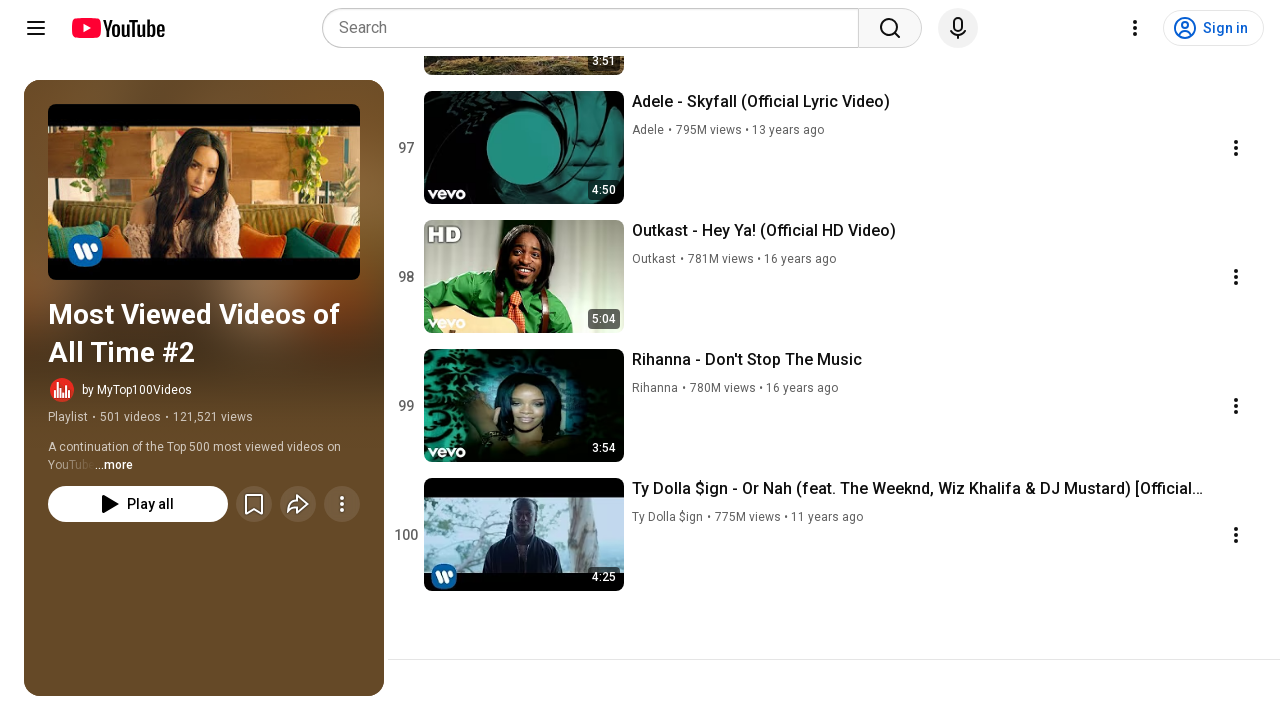

Pressed PageDown to scroll through playlist (iteration 38/95)
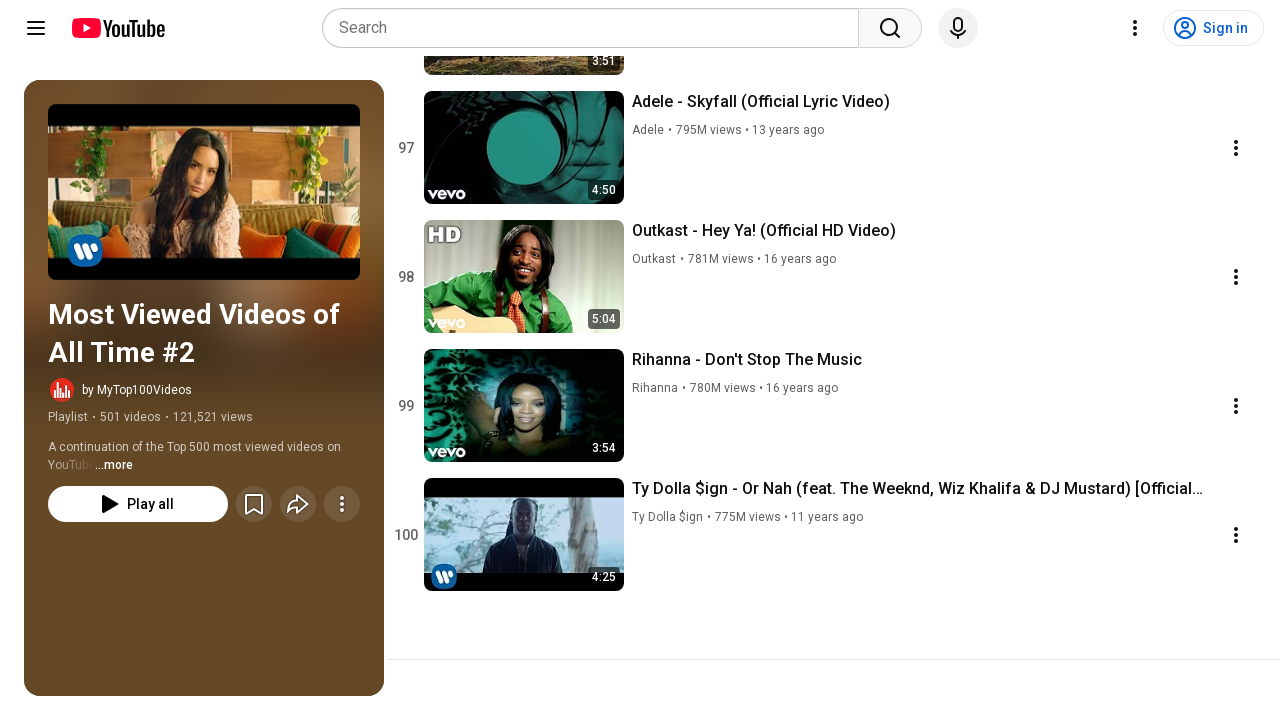

Waited 1 second for content to load
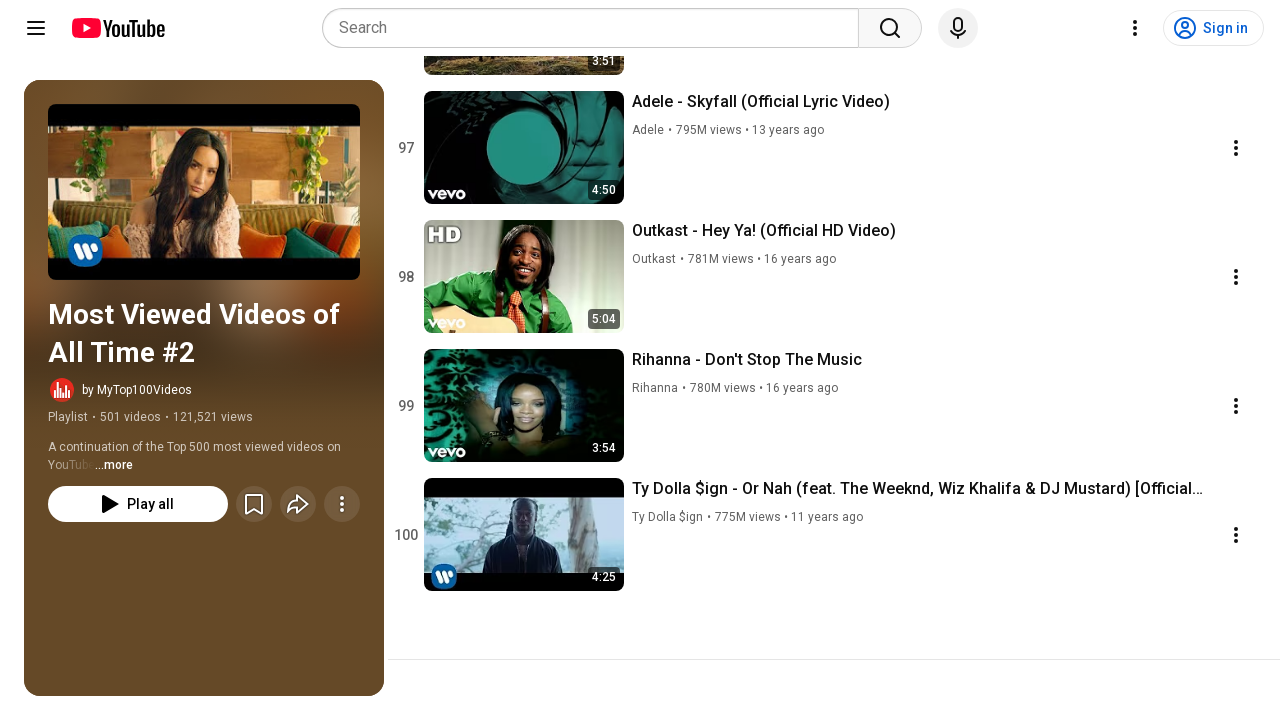

Pressed PageDown to scroll through playlist (iteration 39/95)
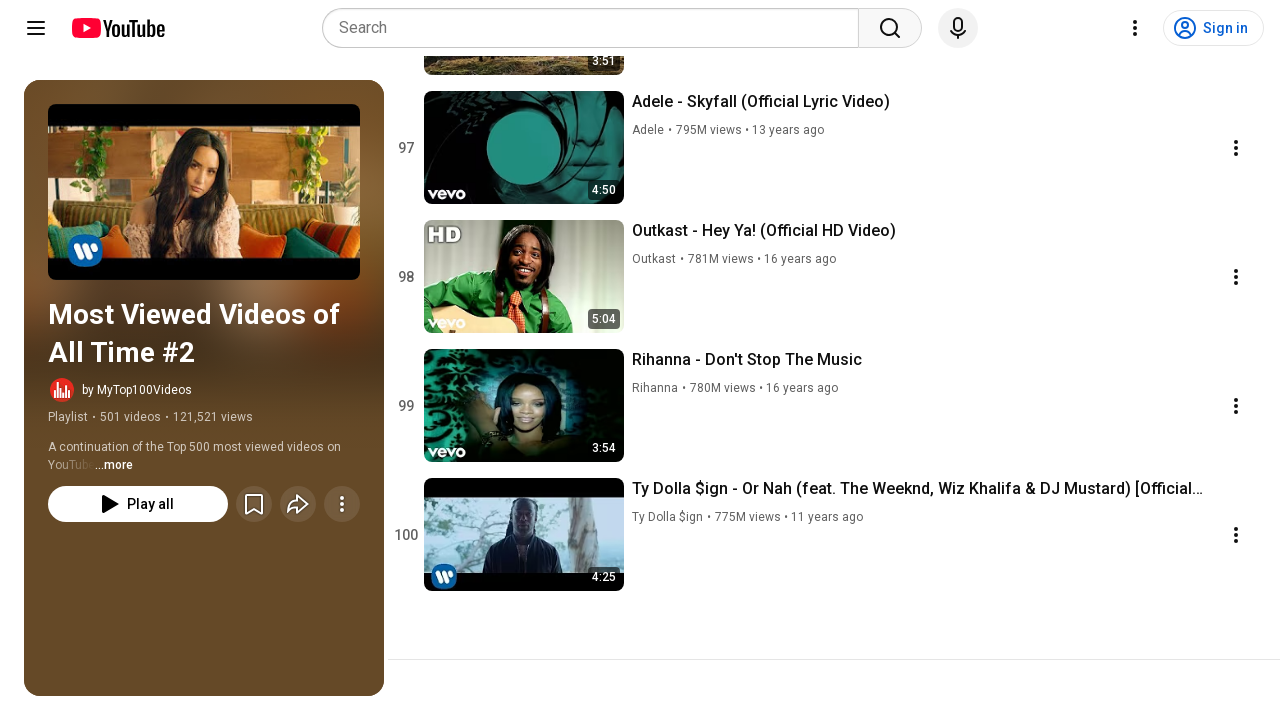

Waited 1 second for content to load
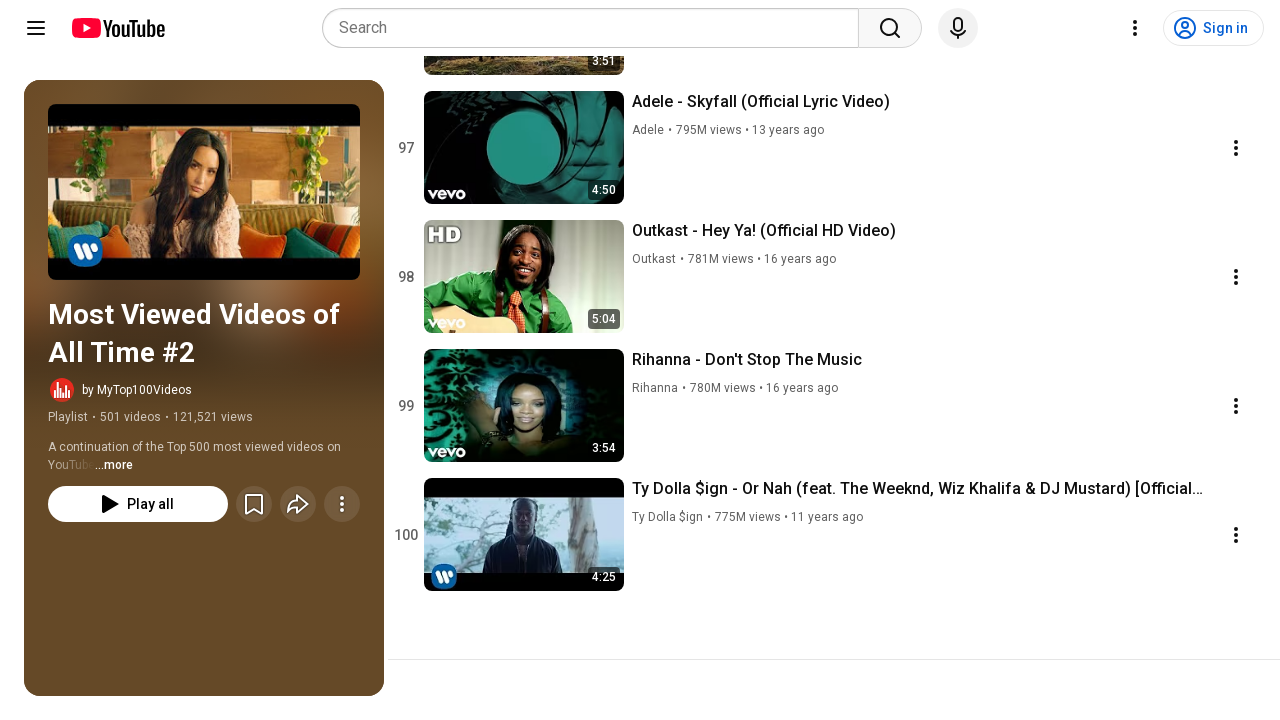

Pressed PageDown to scroll through playlist (iteration 40/95)
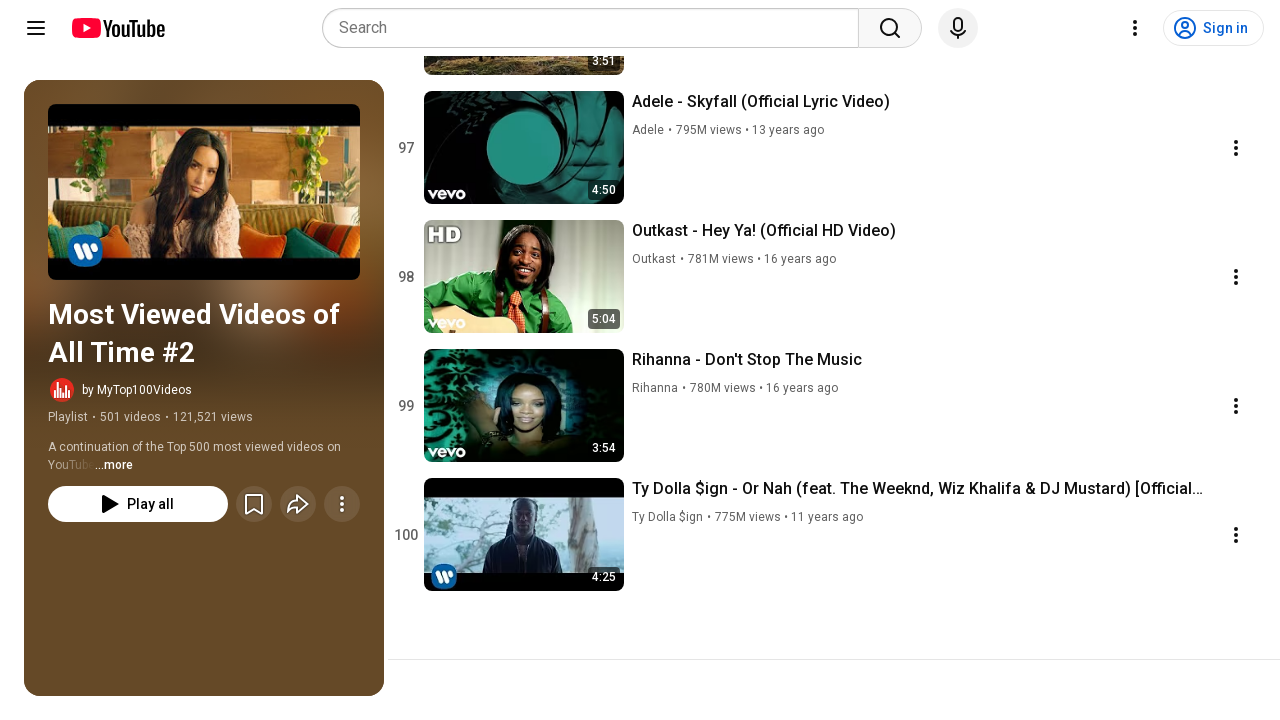

Waited 1 second for content to load
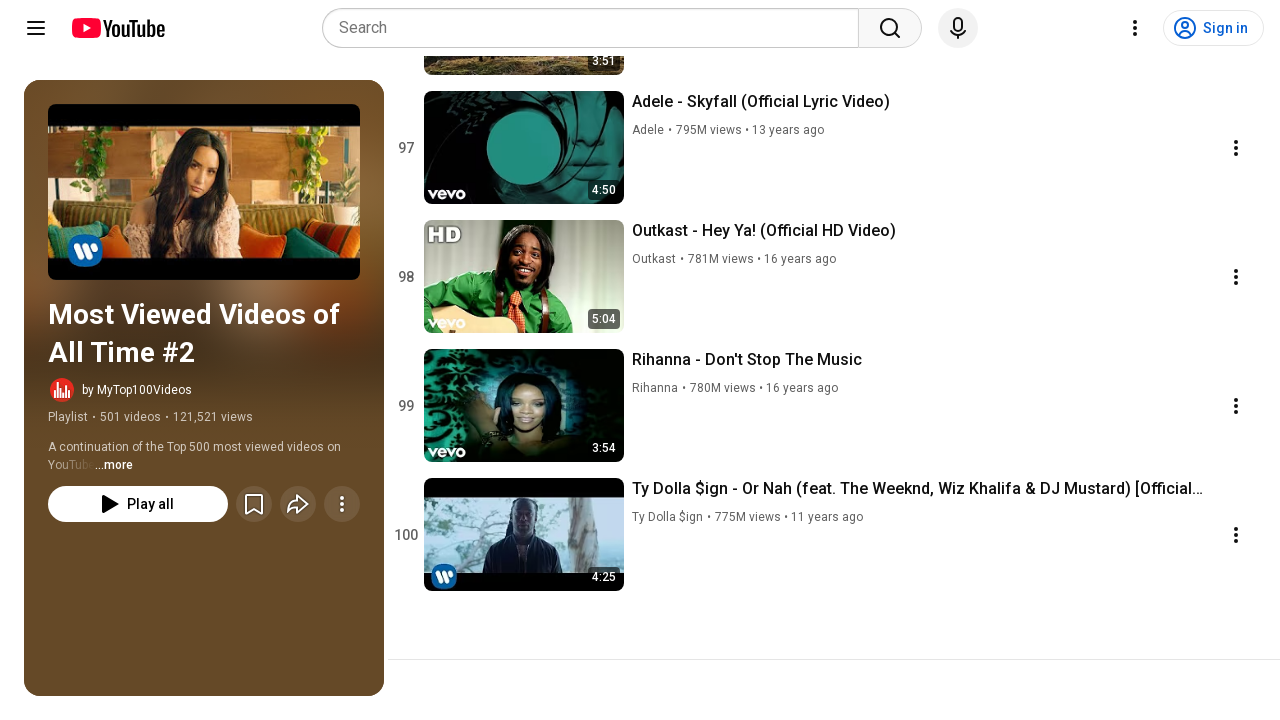

Pressed PageDown to scroll through playlist (iteration 41/95)
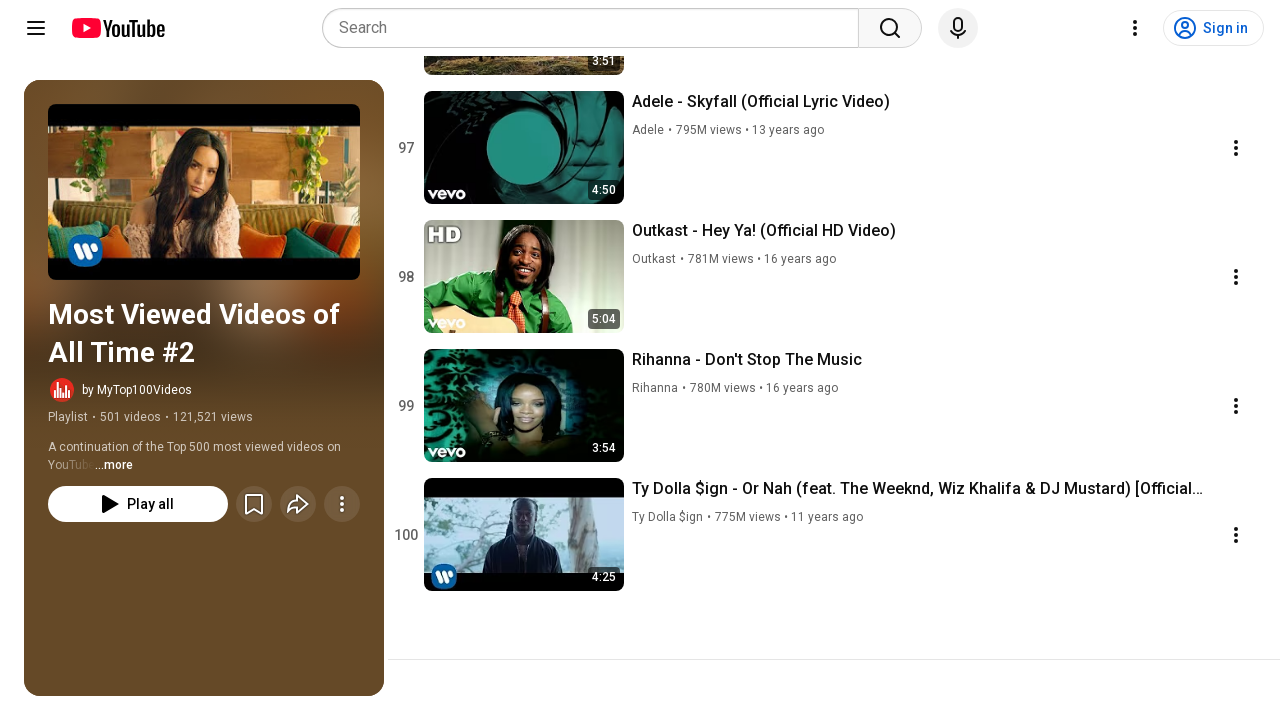

Waited 1 second for content to load
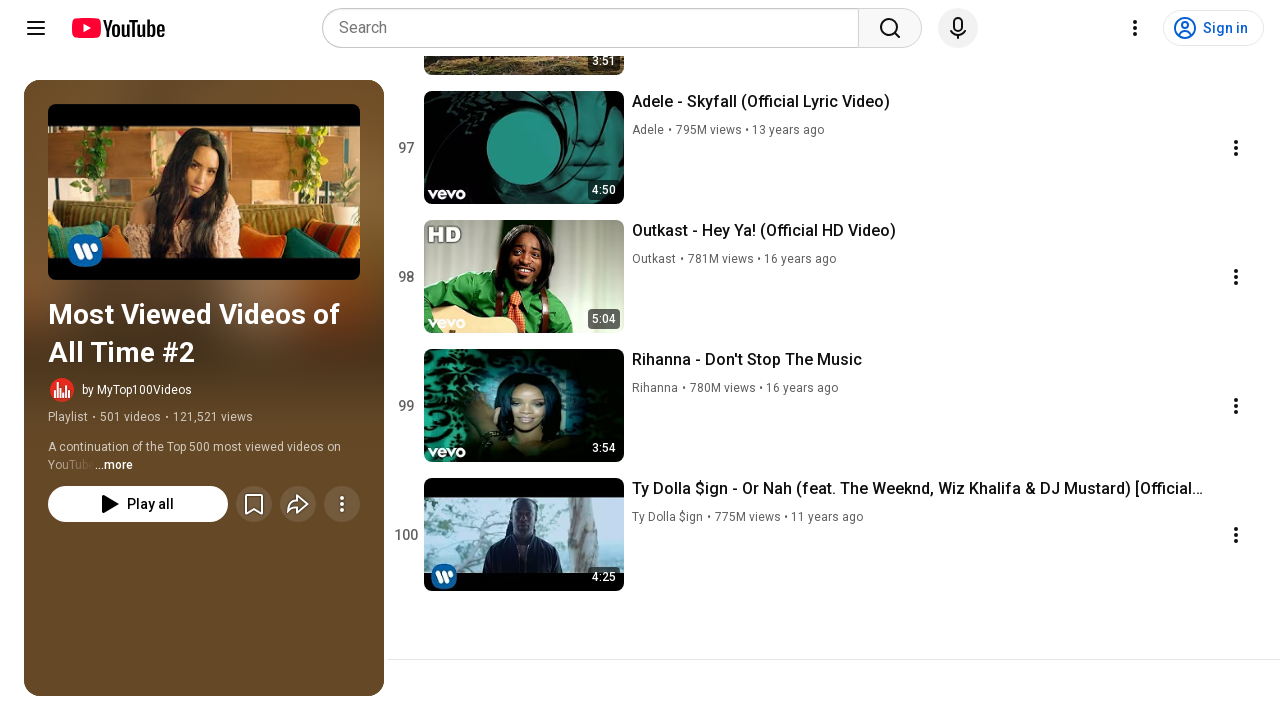

Pressed PageDown to scroll through playlist (iteration 42/95)
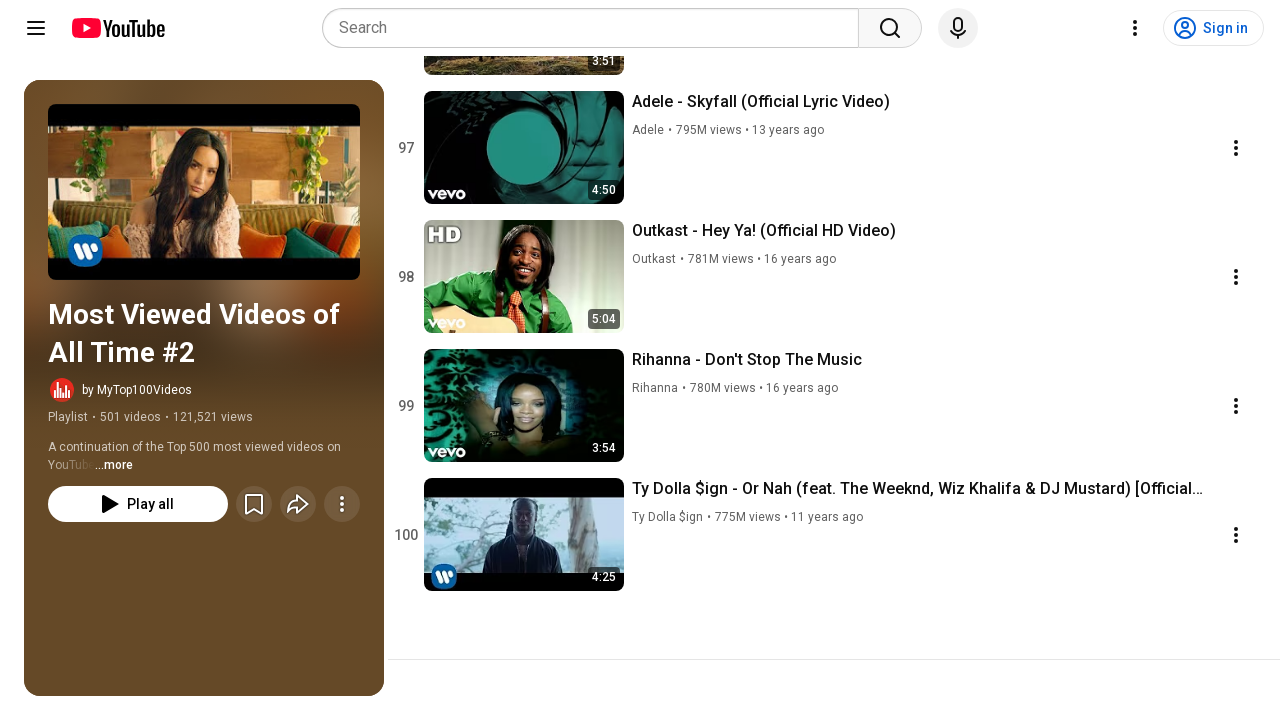

Waited 1 second for content to load
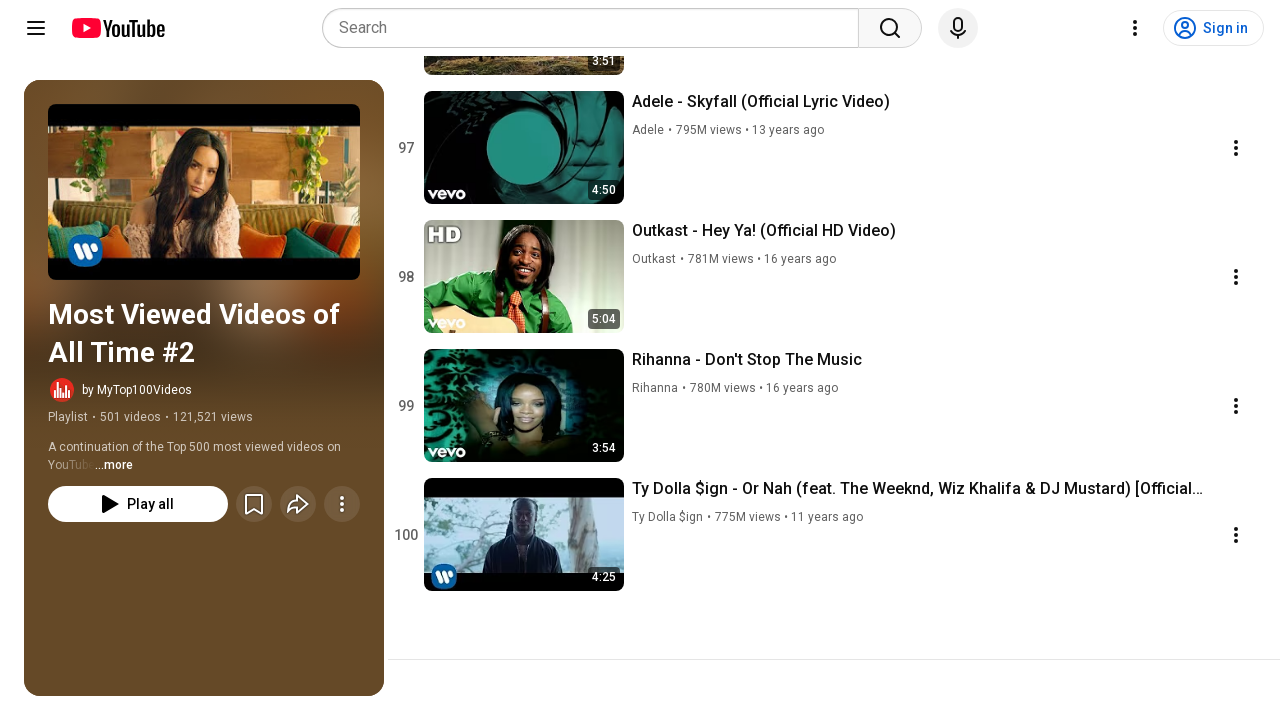

Pressed PageDown to scroll through playlist (iteration 43/95)
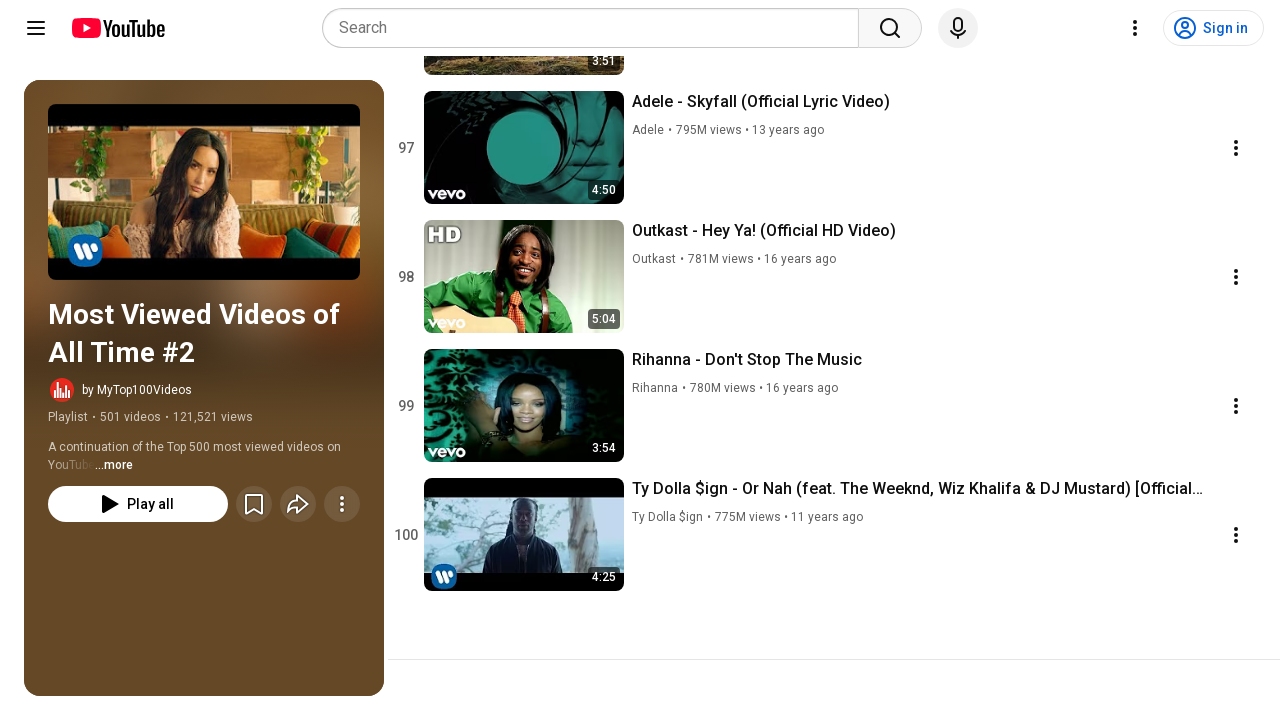

Waited 1 second for content to load
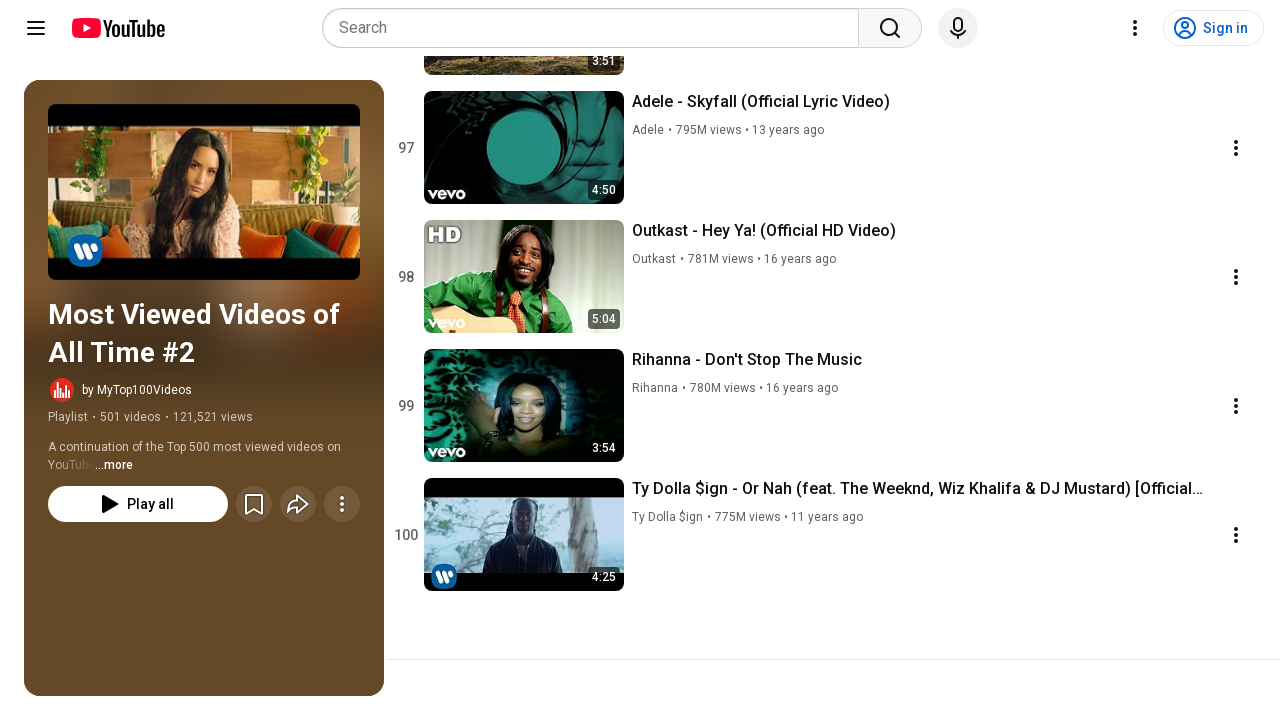

Pressed PageDown to scroll through playlist (iteration 44/95)
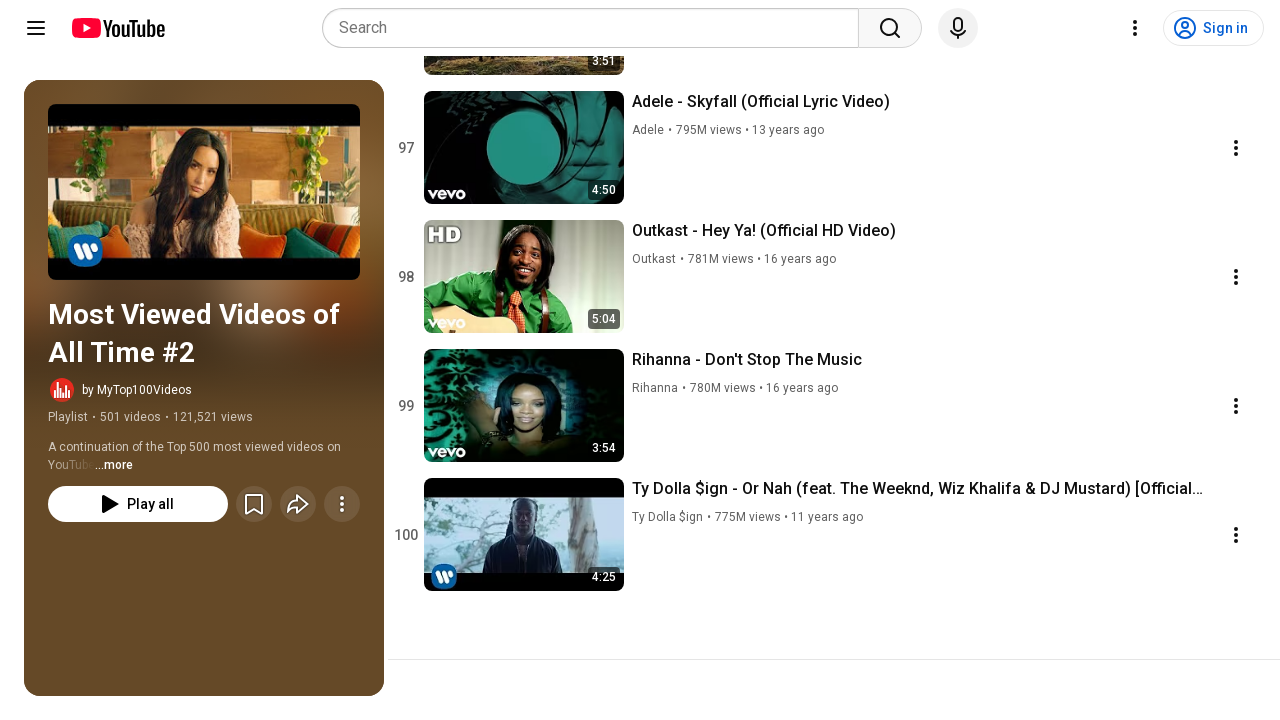

Waited 1 second for content to load
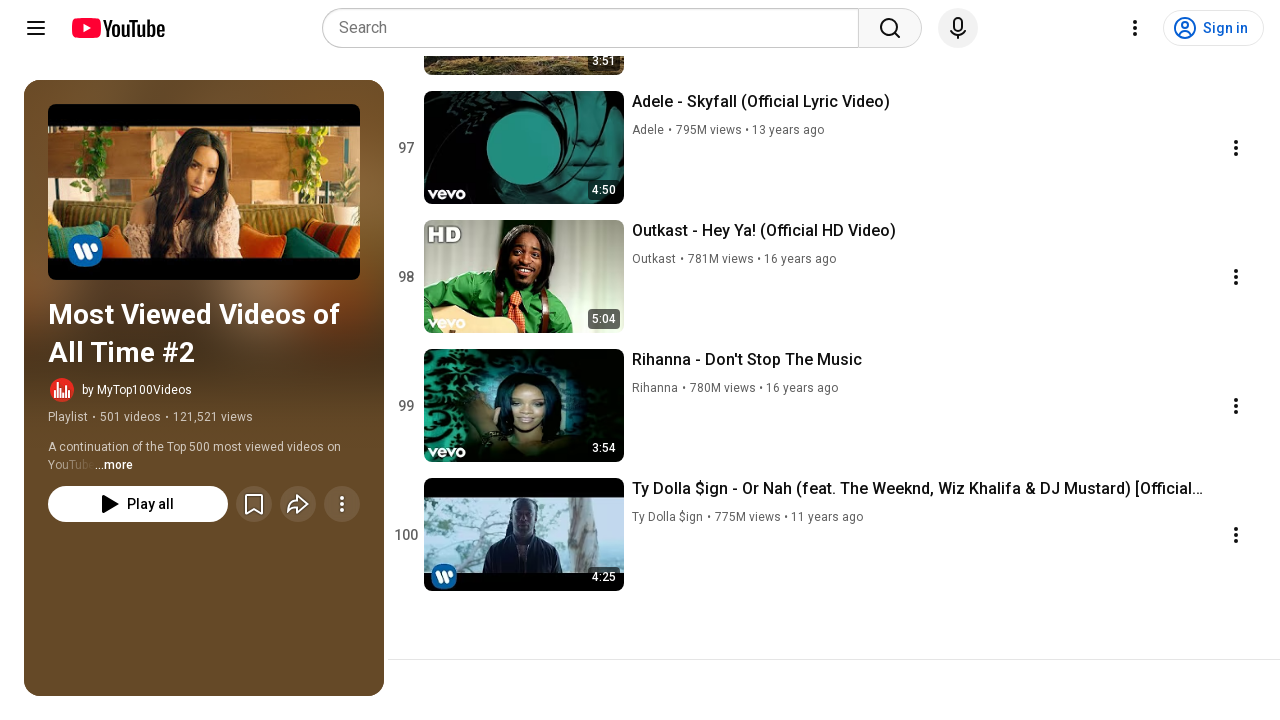

Pressed PageDown to scroll through playlist (iteration 45/95)
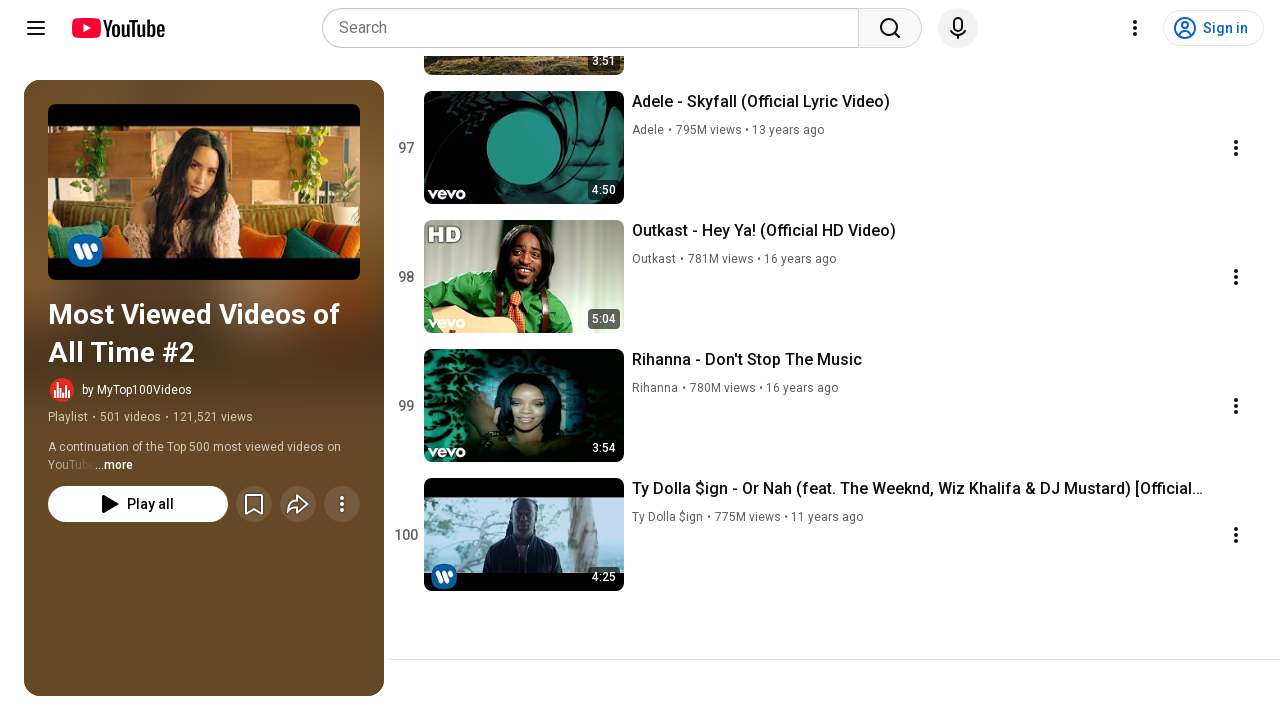

Waited 1 second for content to load
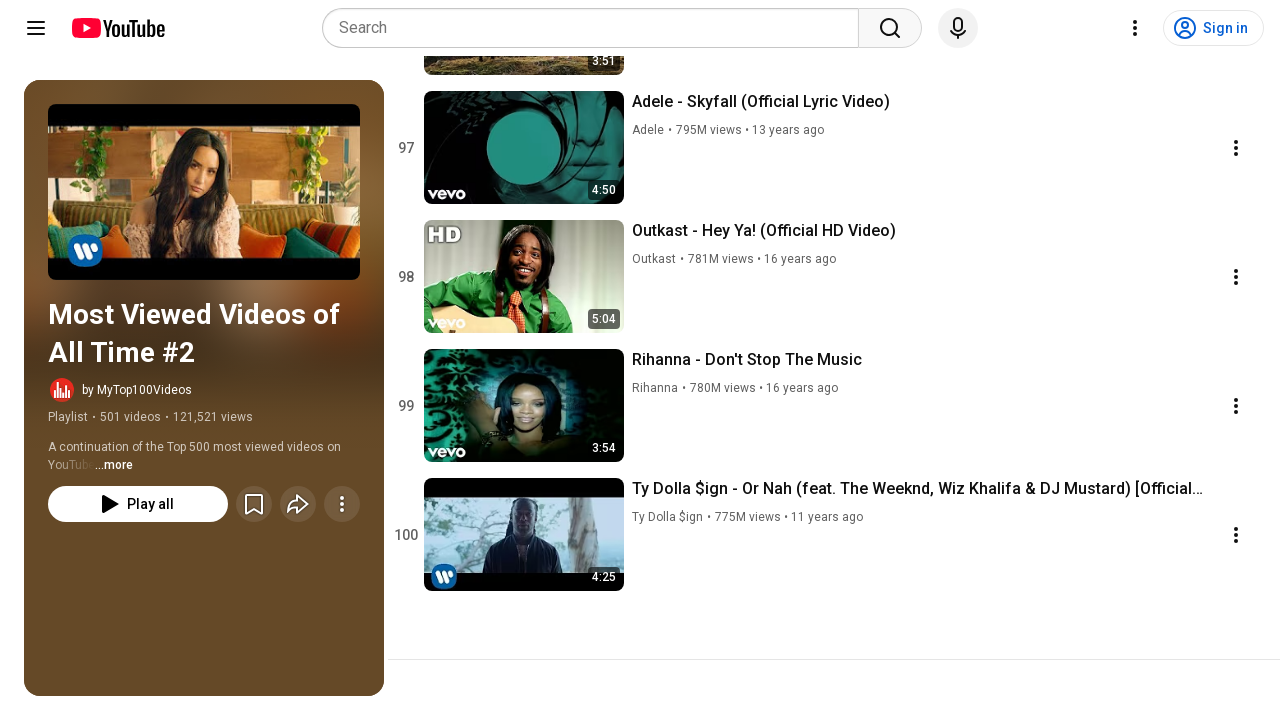

Pressed PageDown to scroll through playlist (iteration 46/95)
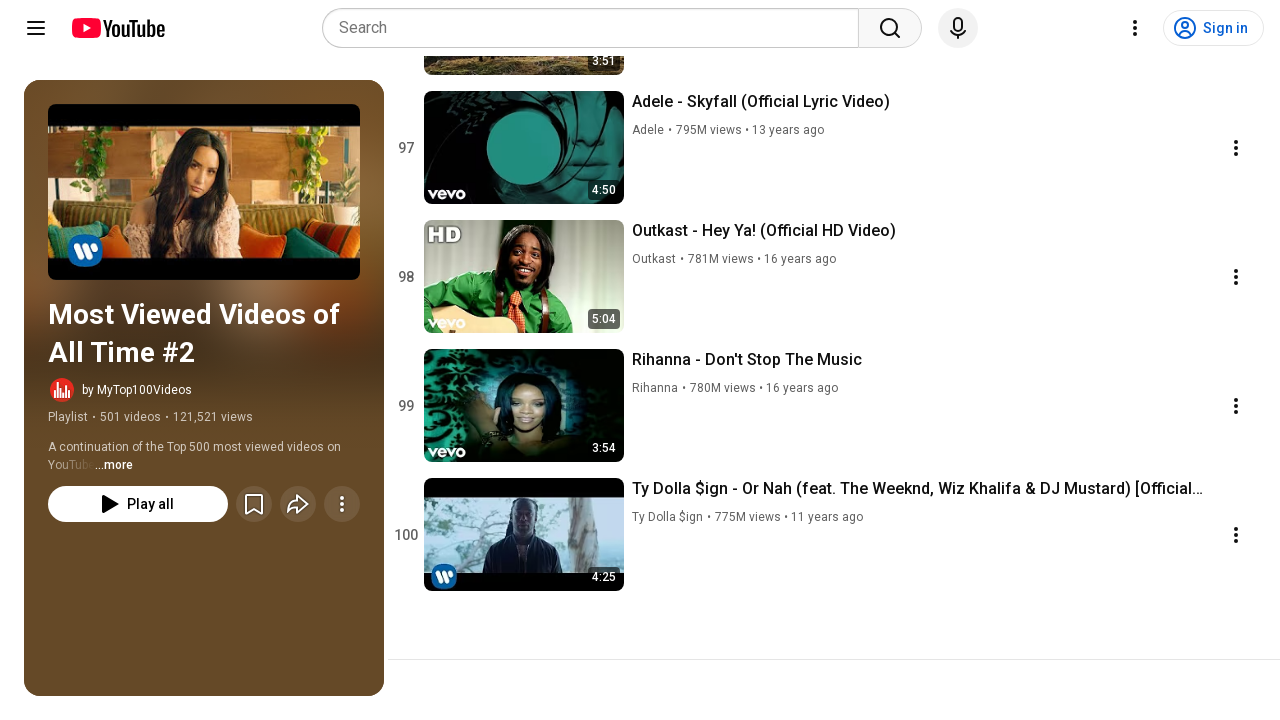

Waited 1 second for content to load
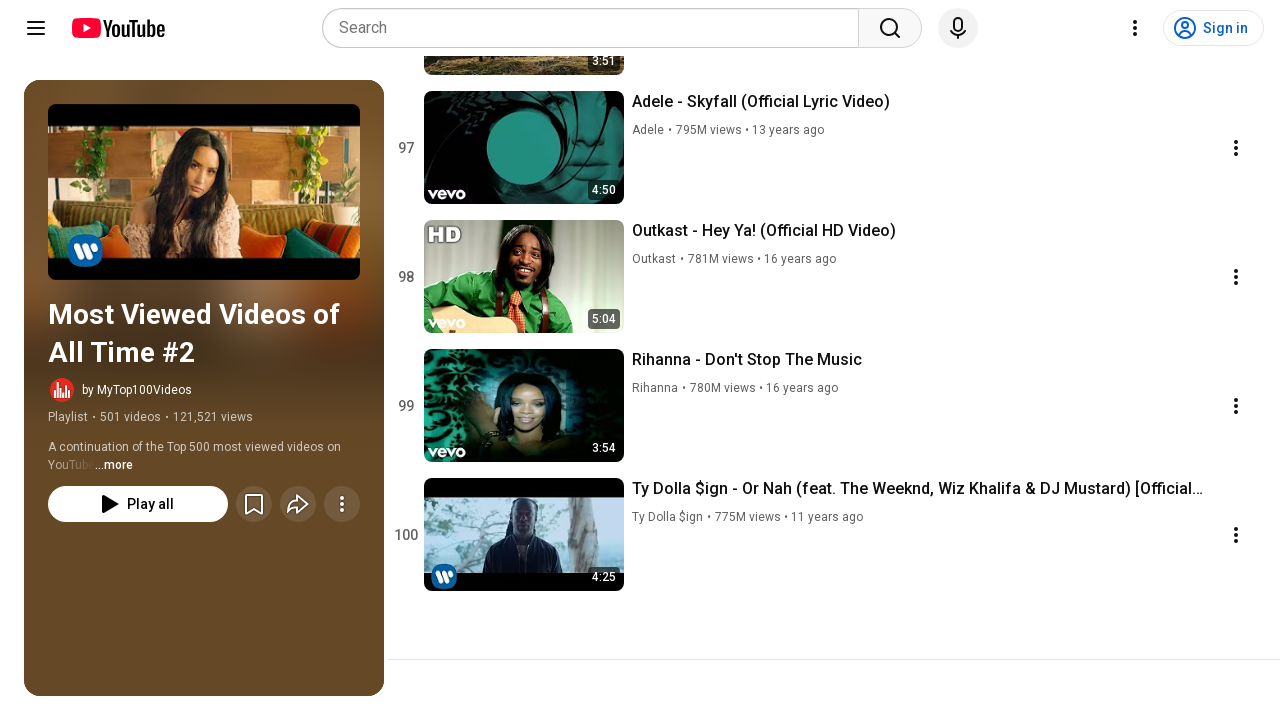

Pressed PageDown to scroll through playlist (iteration 47/95)
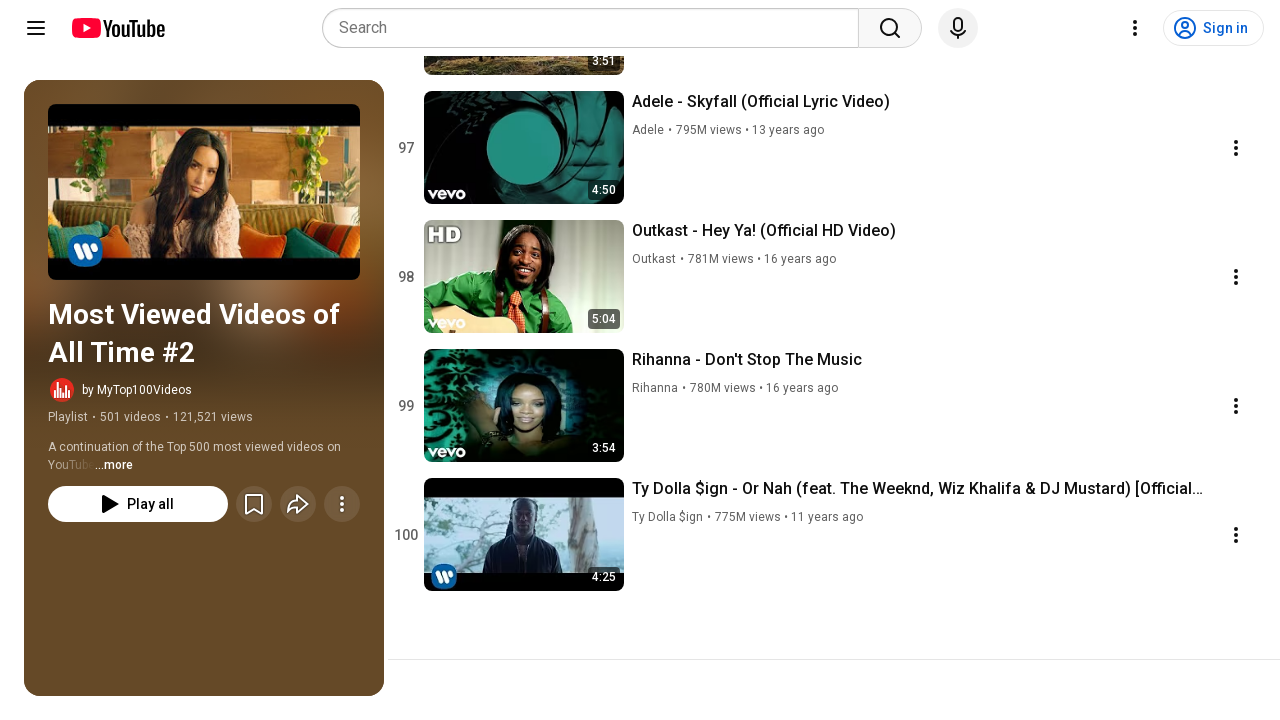

Waited 1 second for content to load
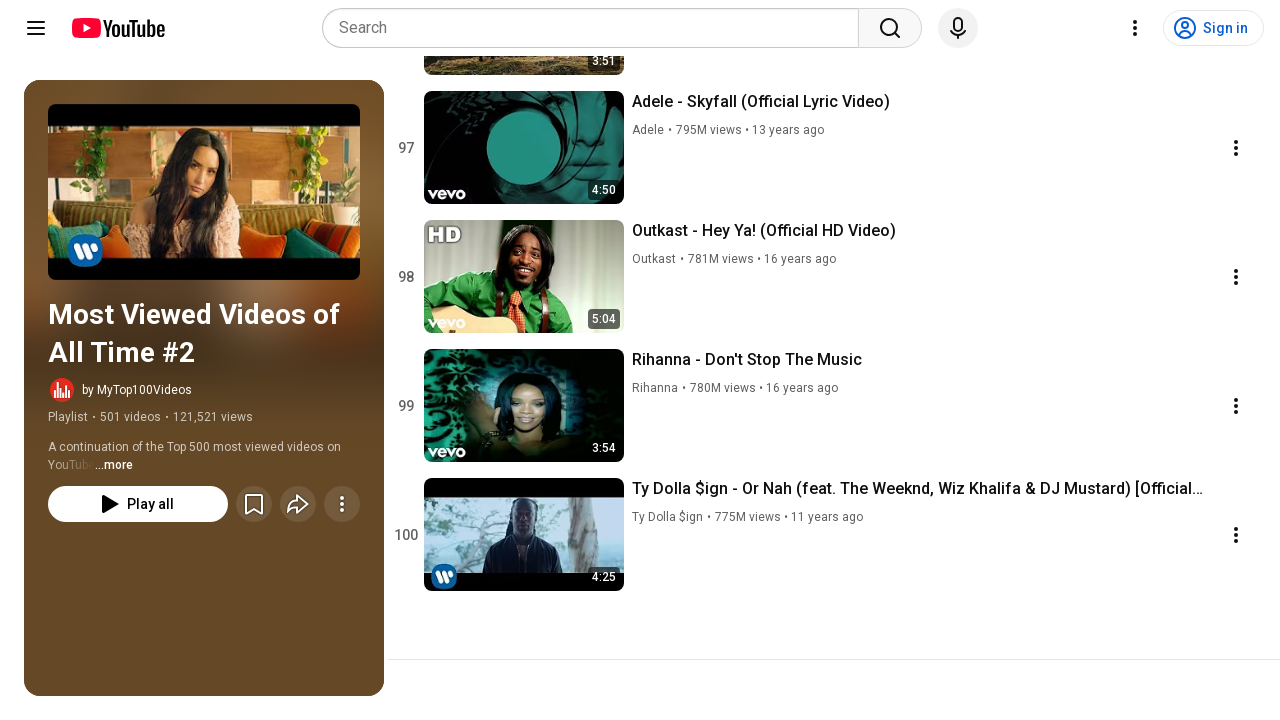

Pressed PageDown to scroll through playlist (iteration 48/95)
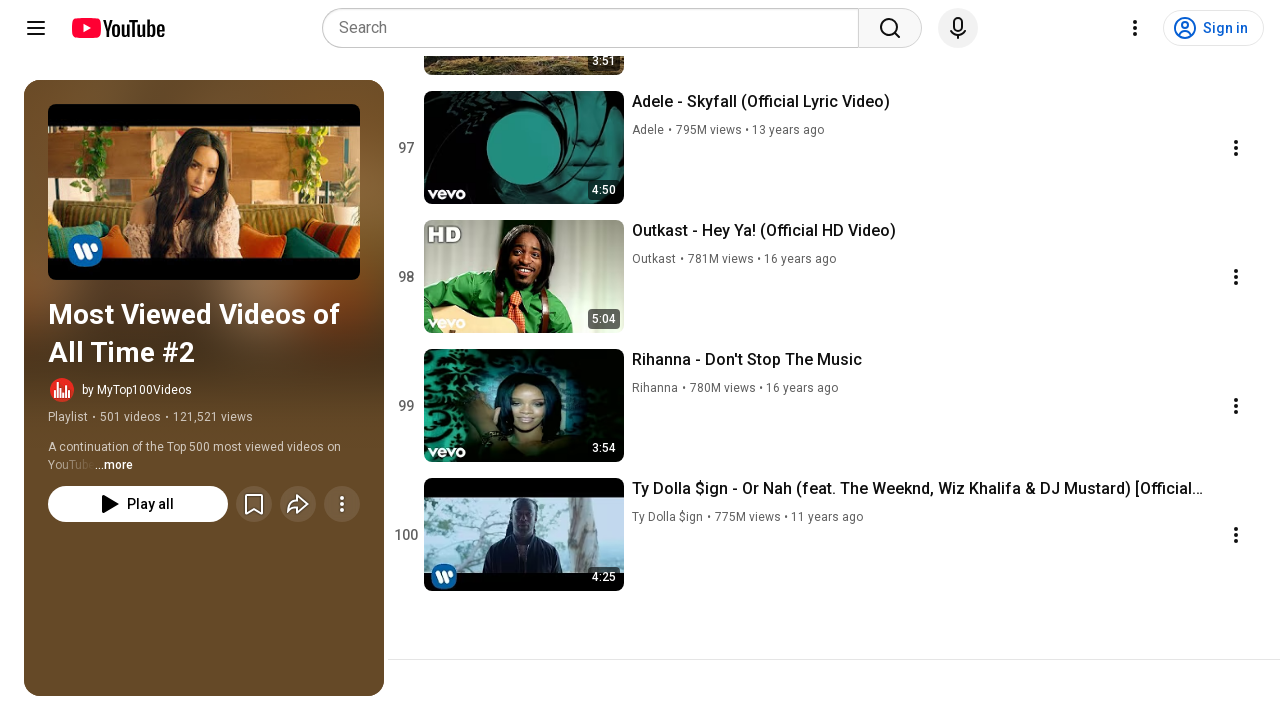

Waited 1 second for content to load
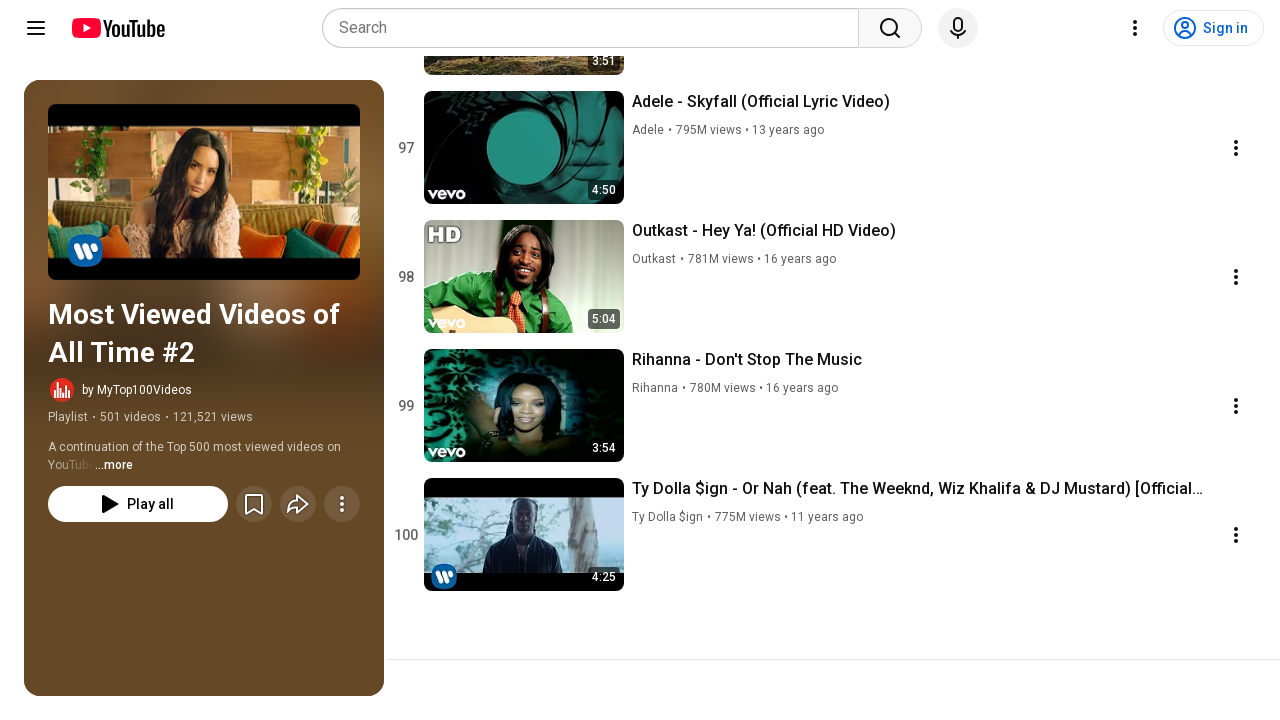

Pressed PageDown to scroll through playlist (iteration 49/95)
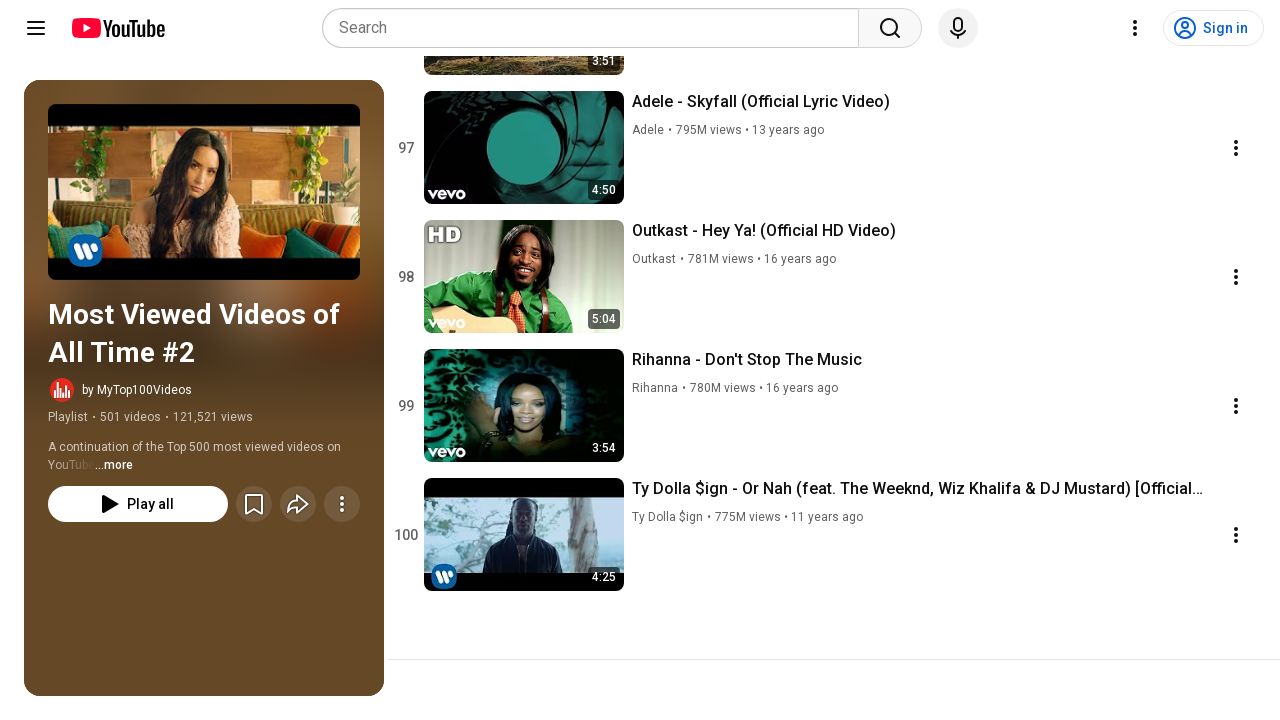

Waited 1 second for content to load
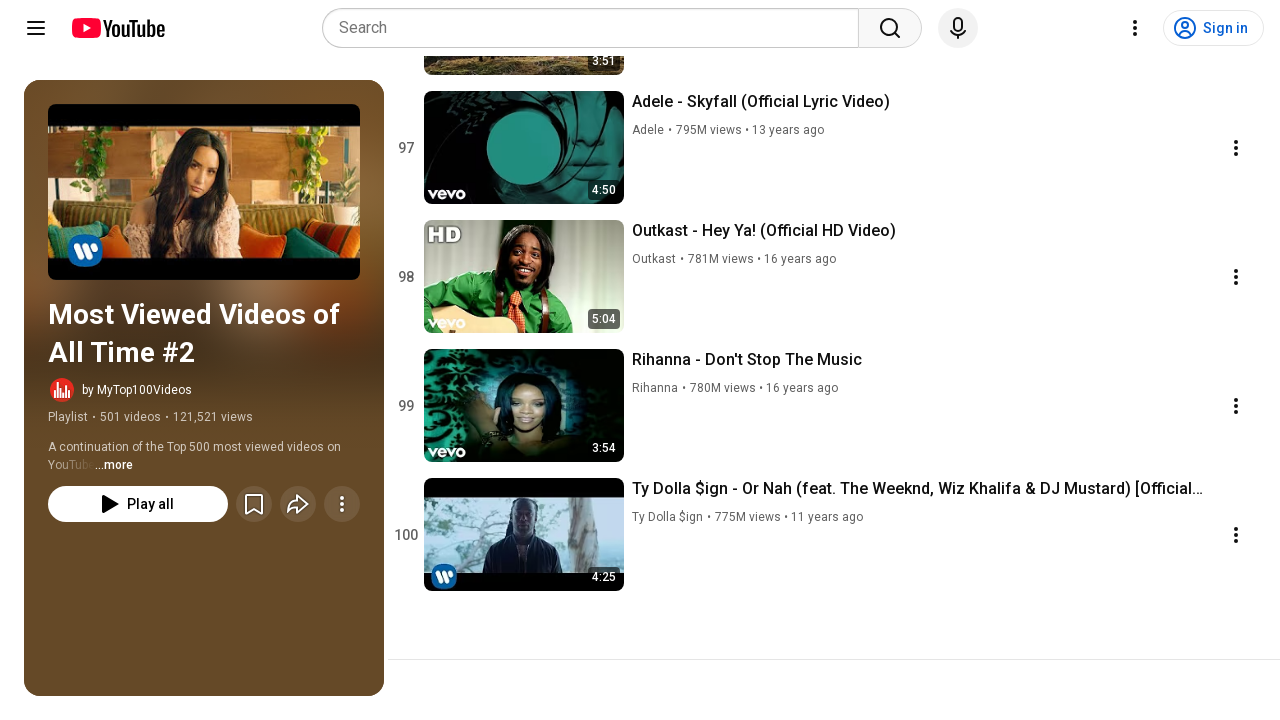

Pressed PageDown to scroll through playlist (iteration 50/95)
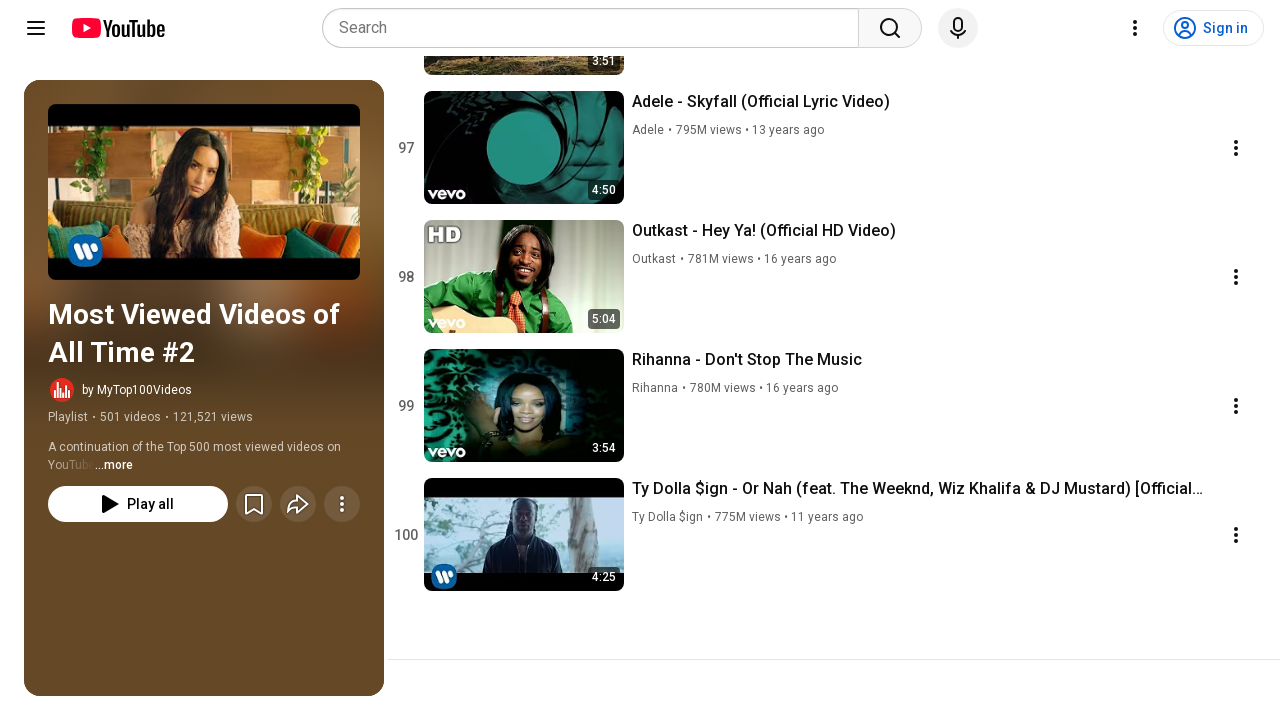

Waited 1 second for content to load
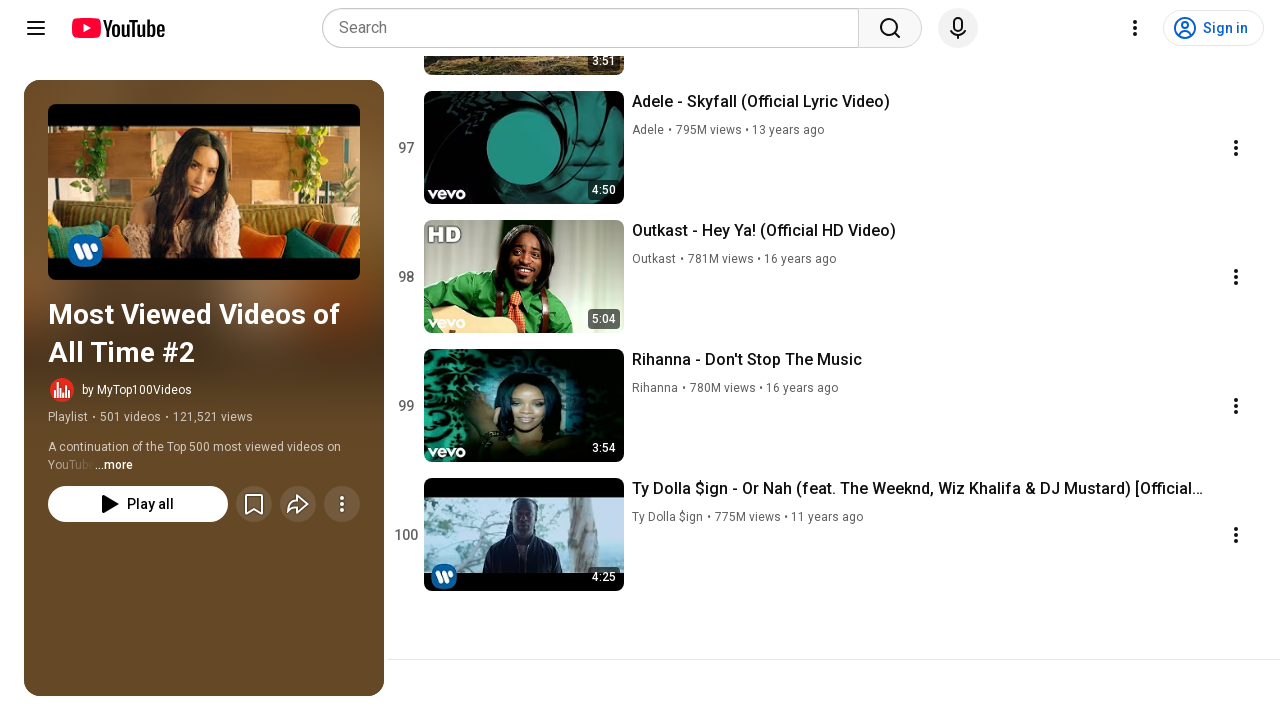

Pressed PageDown to scroll through playlist (iteration 51/95)
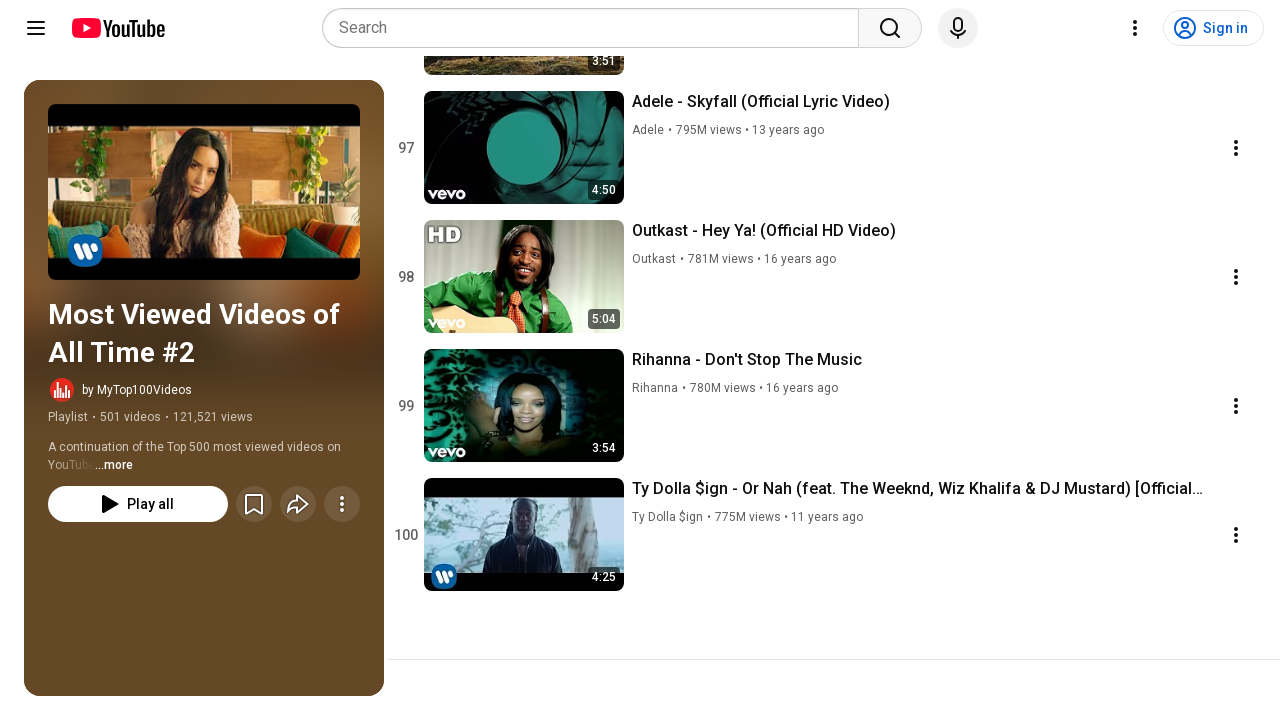

Waited 1 second for content to load
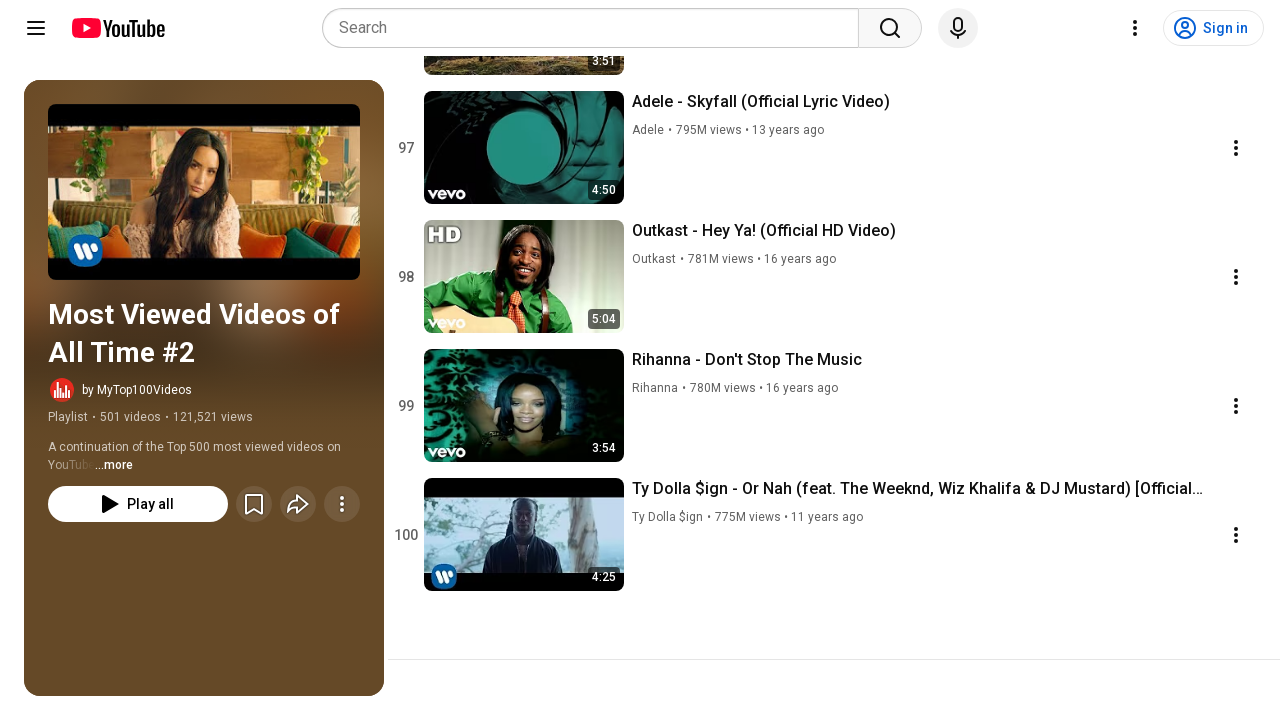

Pressed PageDown to scroll through playlist (iteration 52/95)
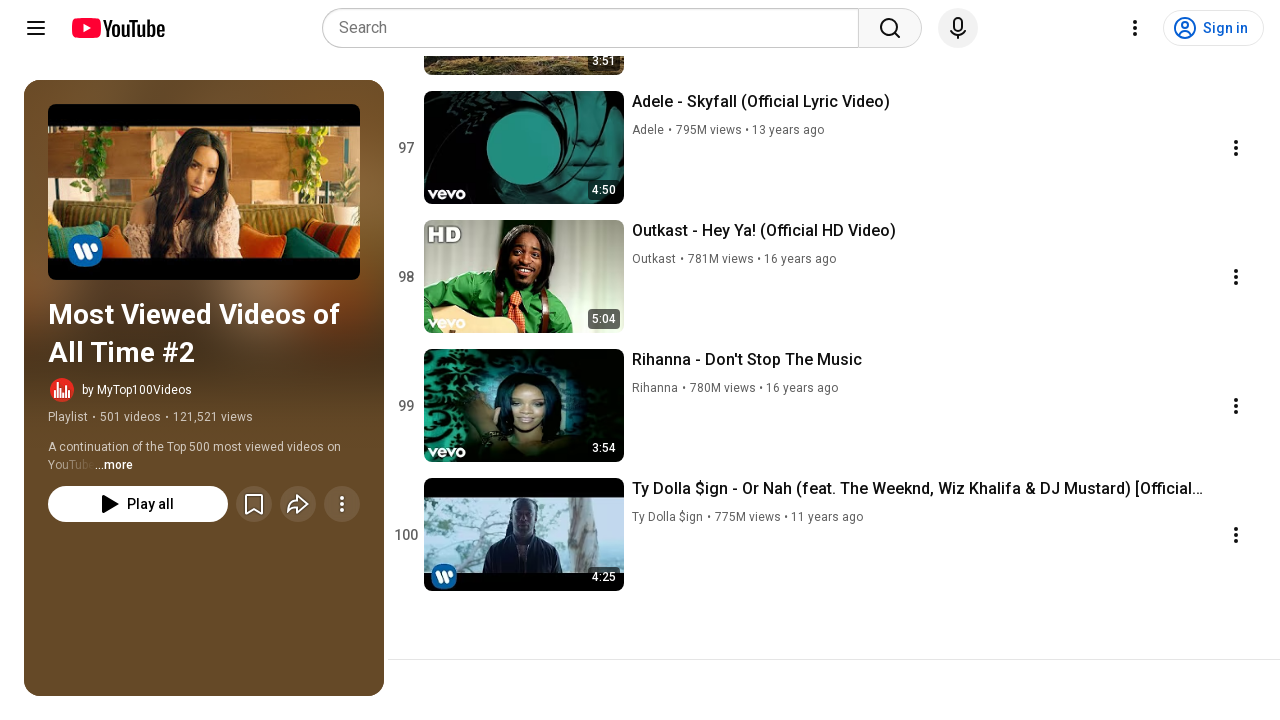

Waited 1 second for content to load
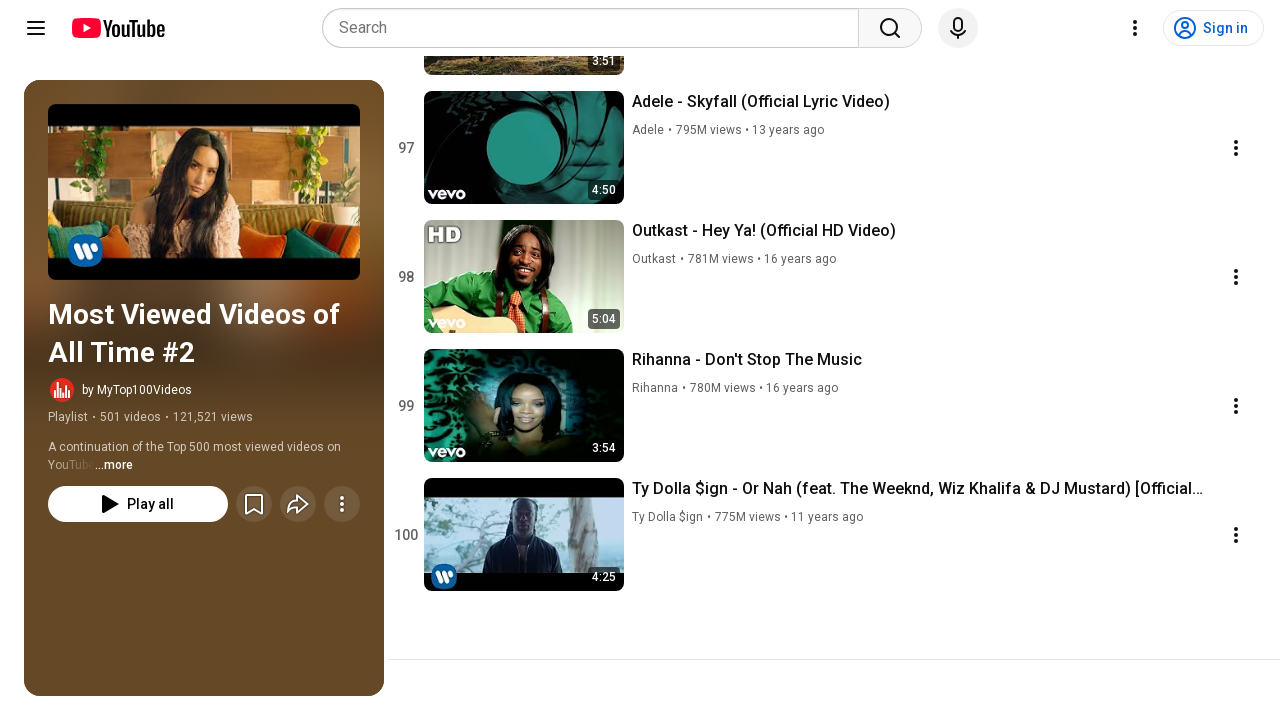

Pressed PageDown to scroll through playlist (iteration 53/95)
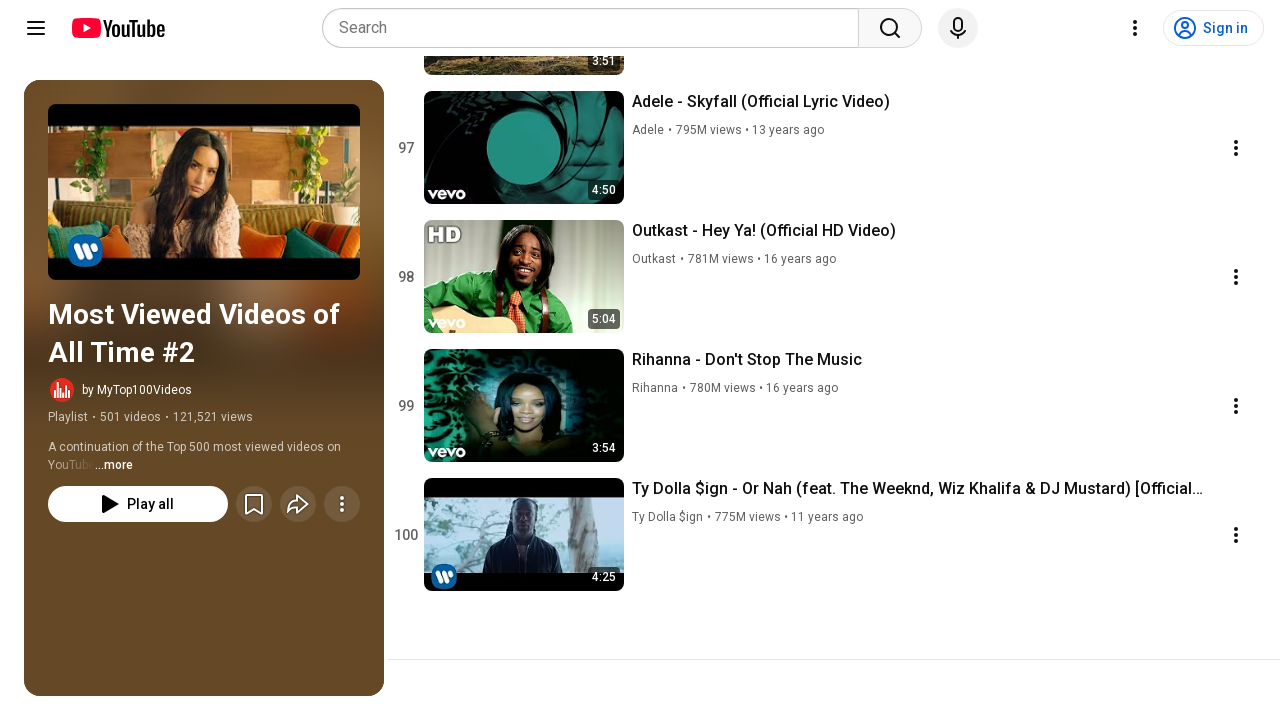

Waited 1 second for content to load
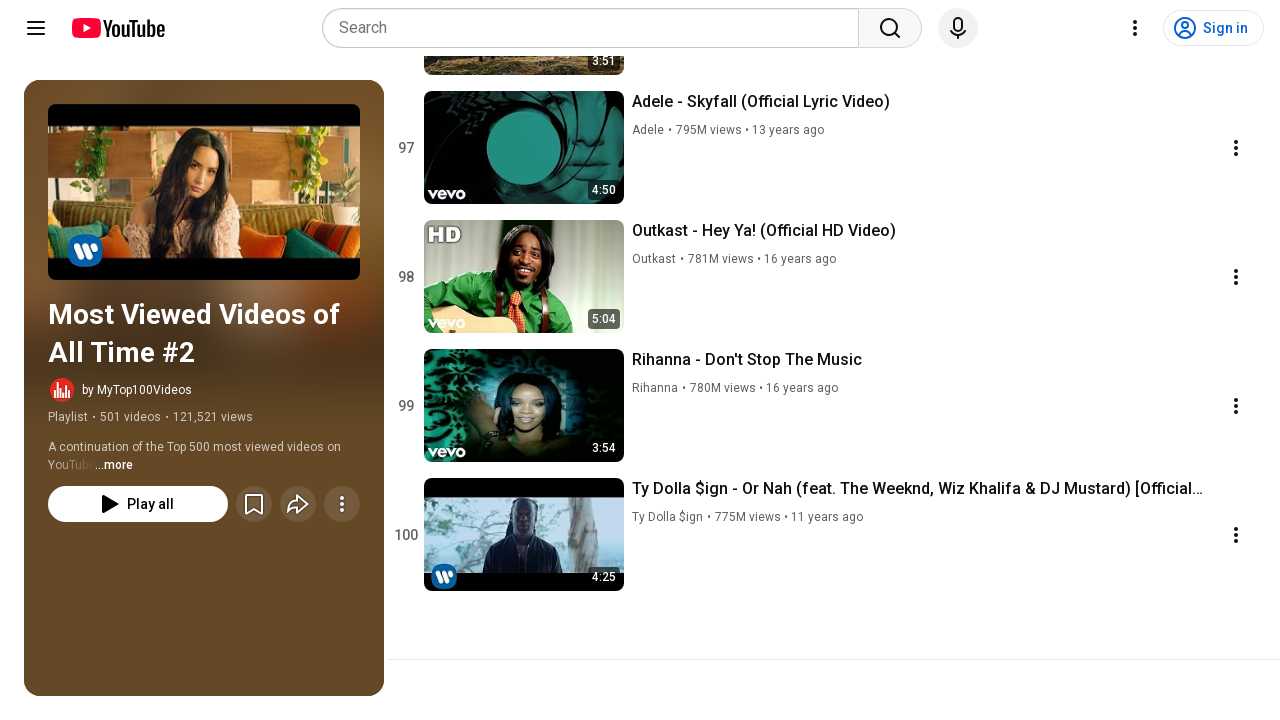

Pressed PageDown to scroll through playlist (iteration 54/95)
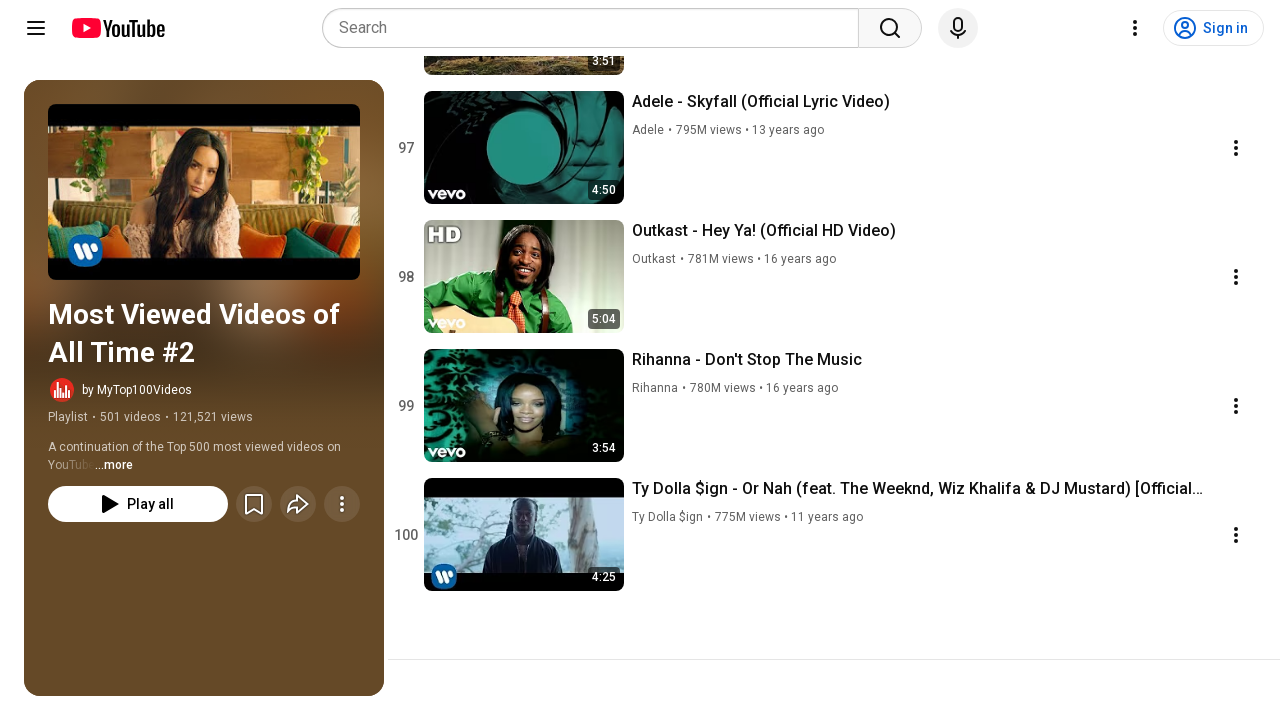

Waited 1 second for content to load
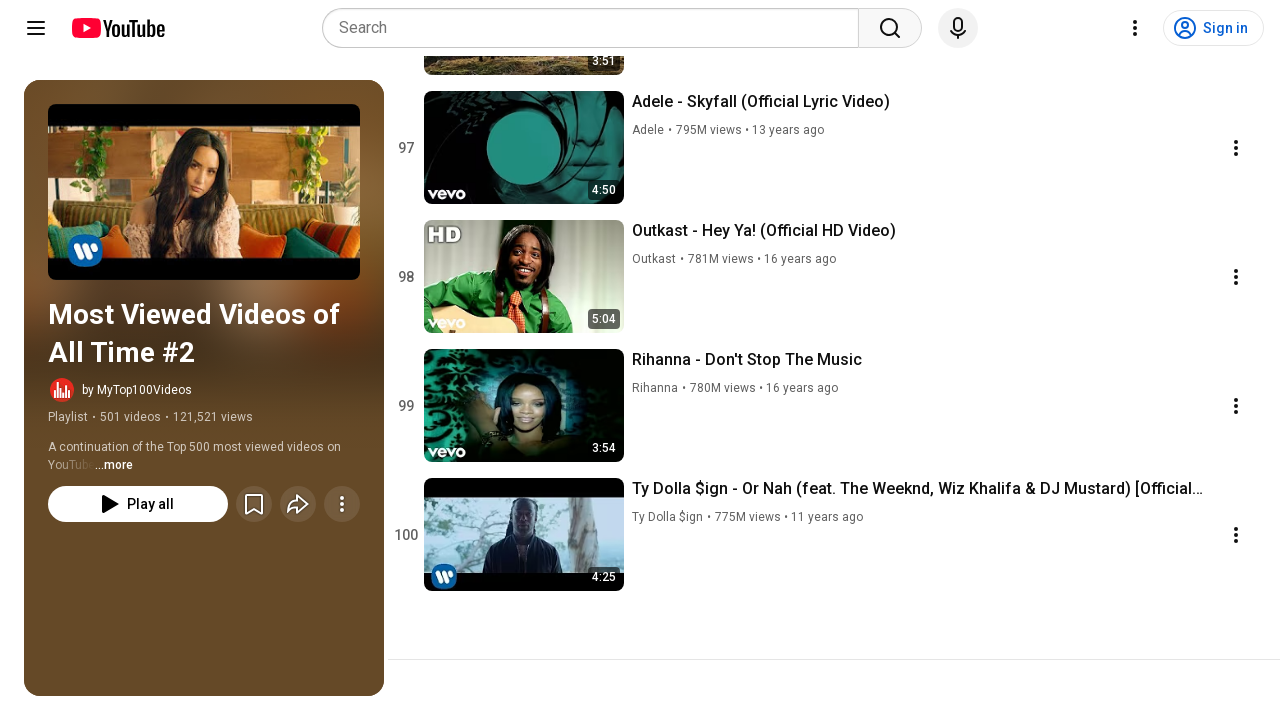

Pressed PageDown to scroll through playlist (iteration 55/95)
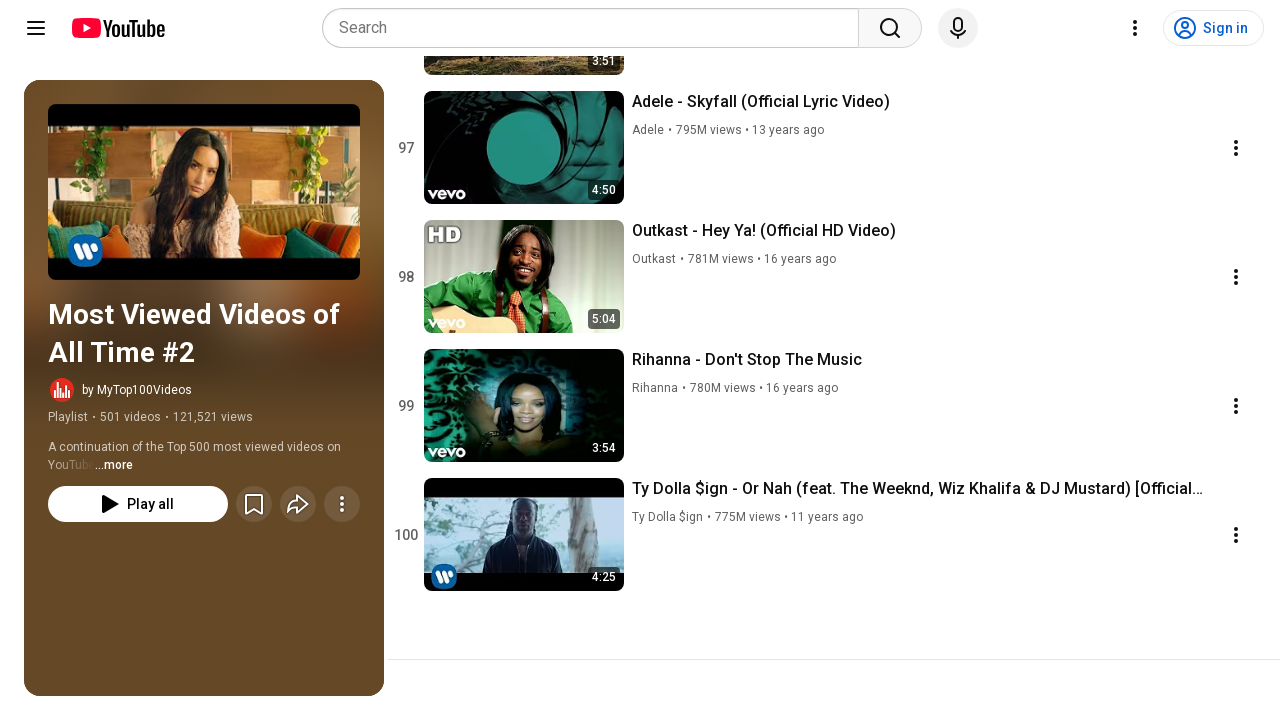

Waited 1 second for content to load
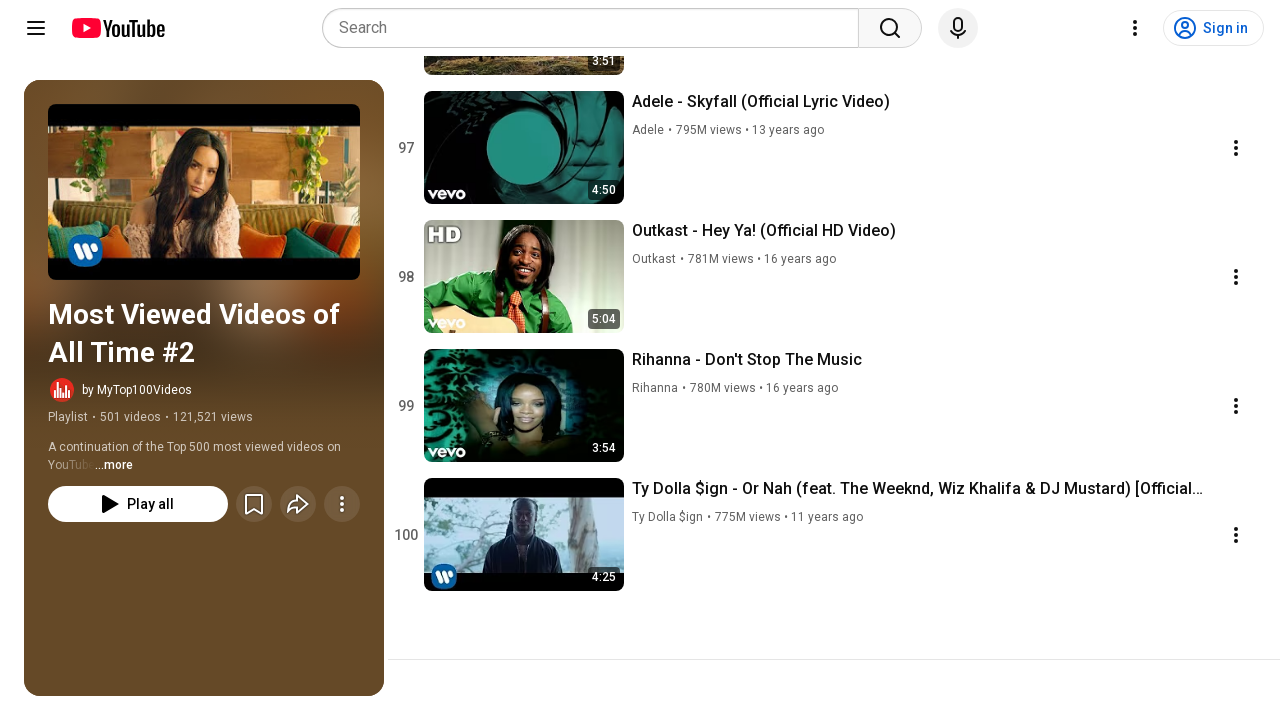

Pressed PageDown to scroll through playlist (iteration 56/95)
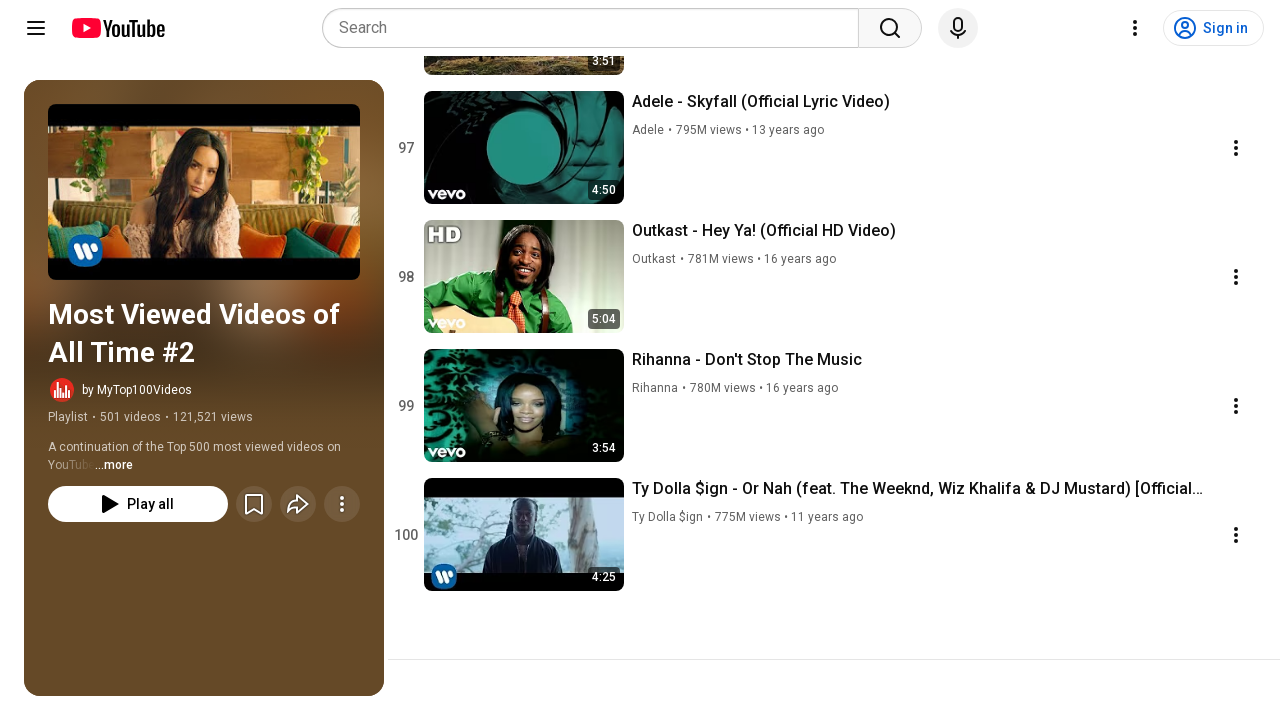

Waited 1 second for content to load
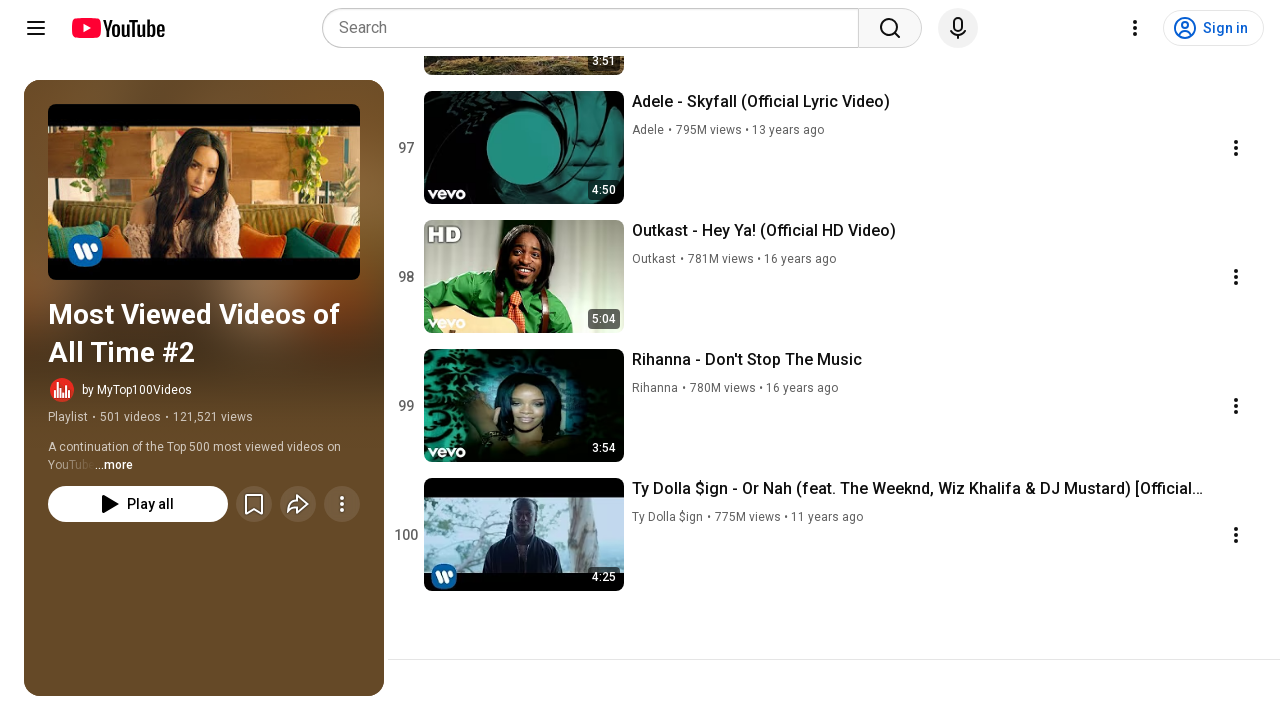

Pressed PageDown to scroll through playlist (iteration 57/95)
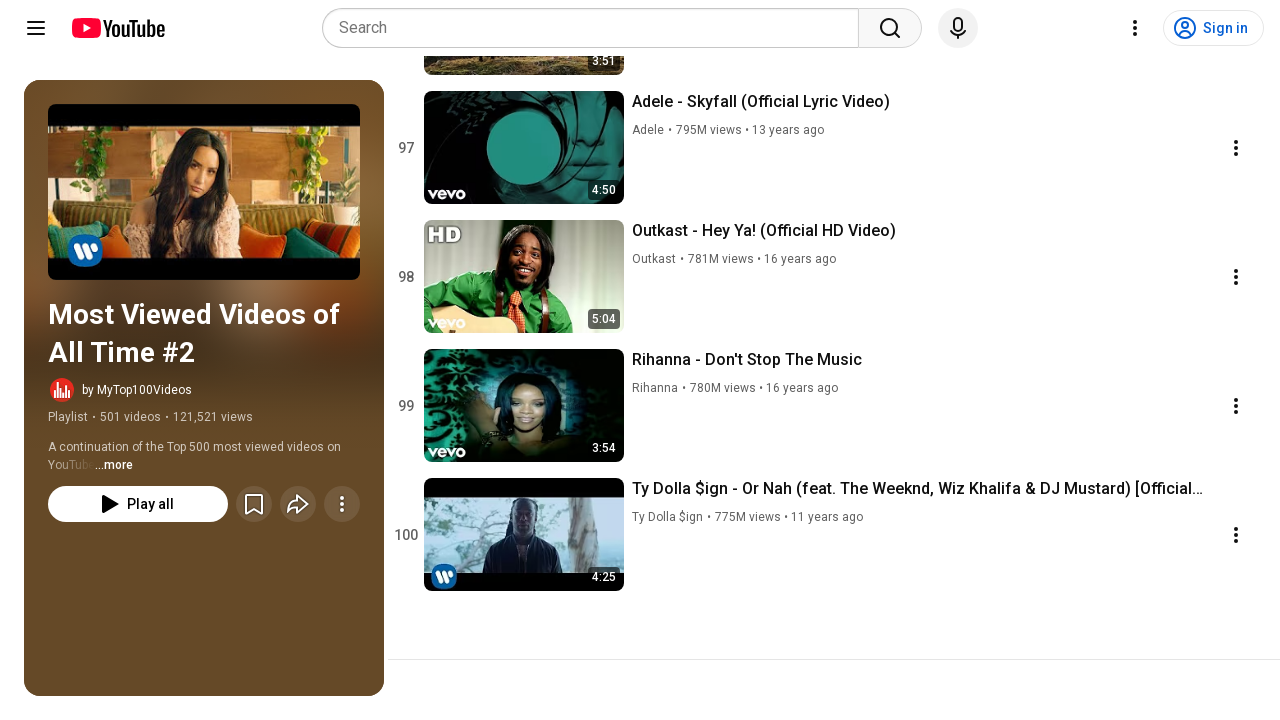

Waited 1 second for content to load
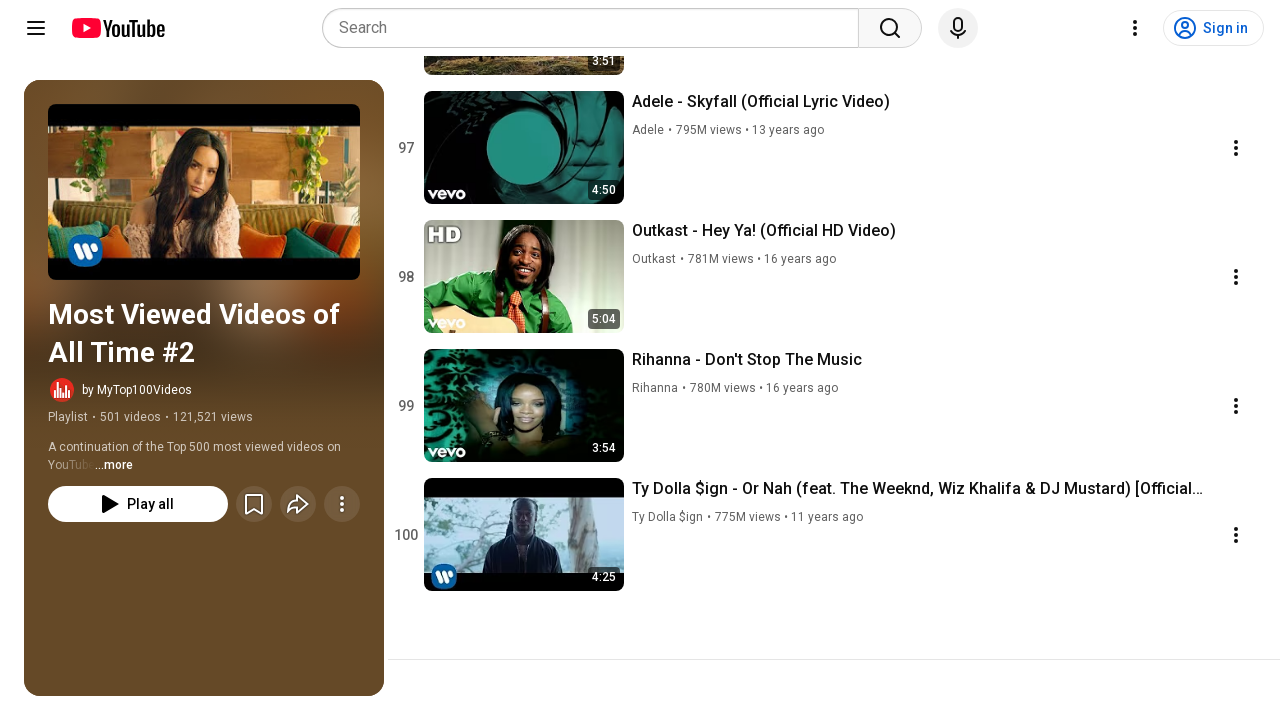

Pressed PageDown to scroll through playlist (iteration 58/95)
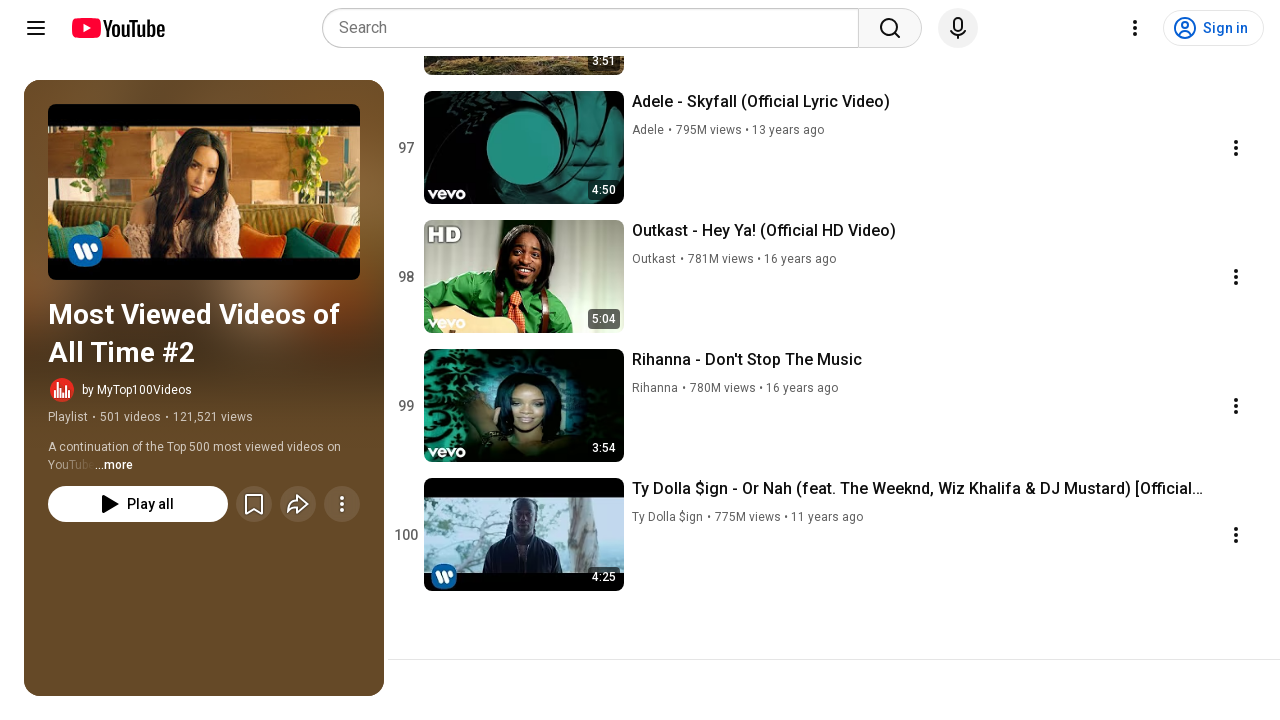

Waited 1 second for content to load
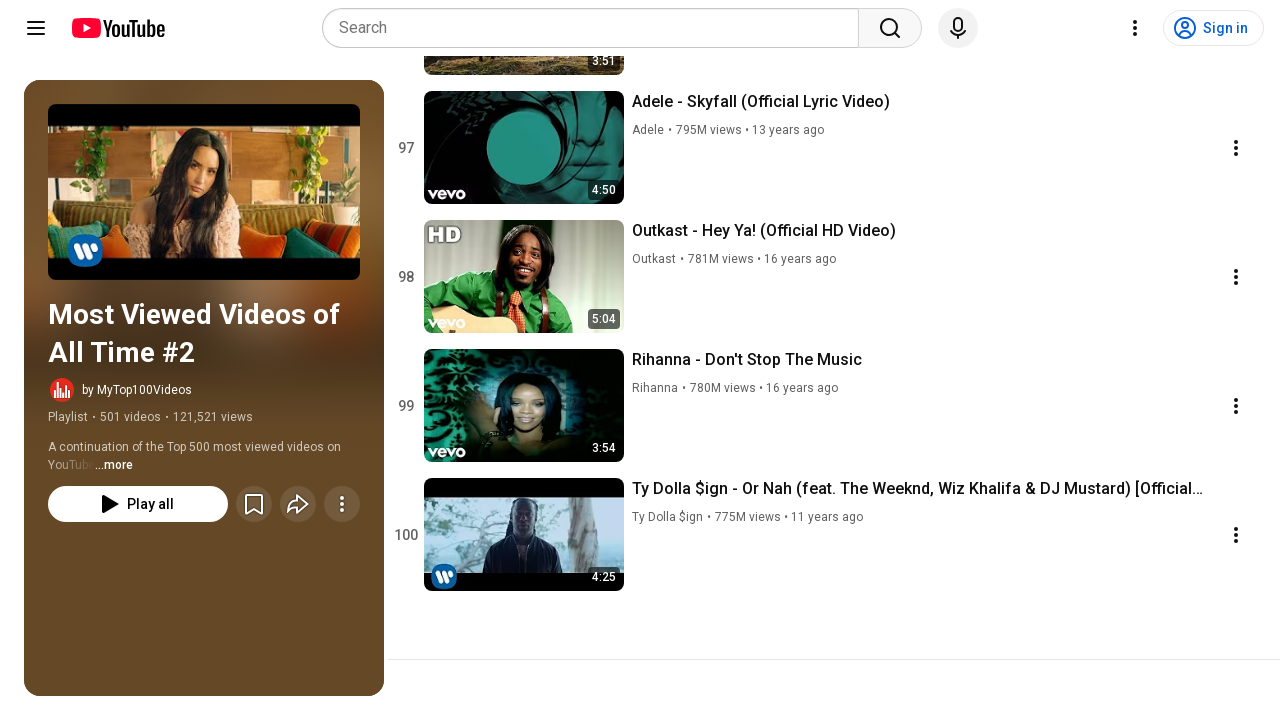

Pressed PageDown to scroll through playlist (iteration 59/95)
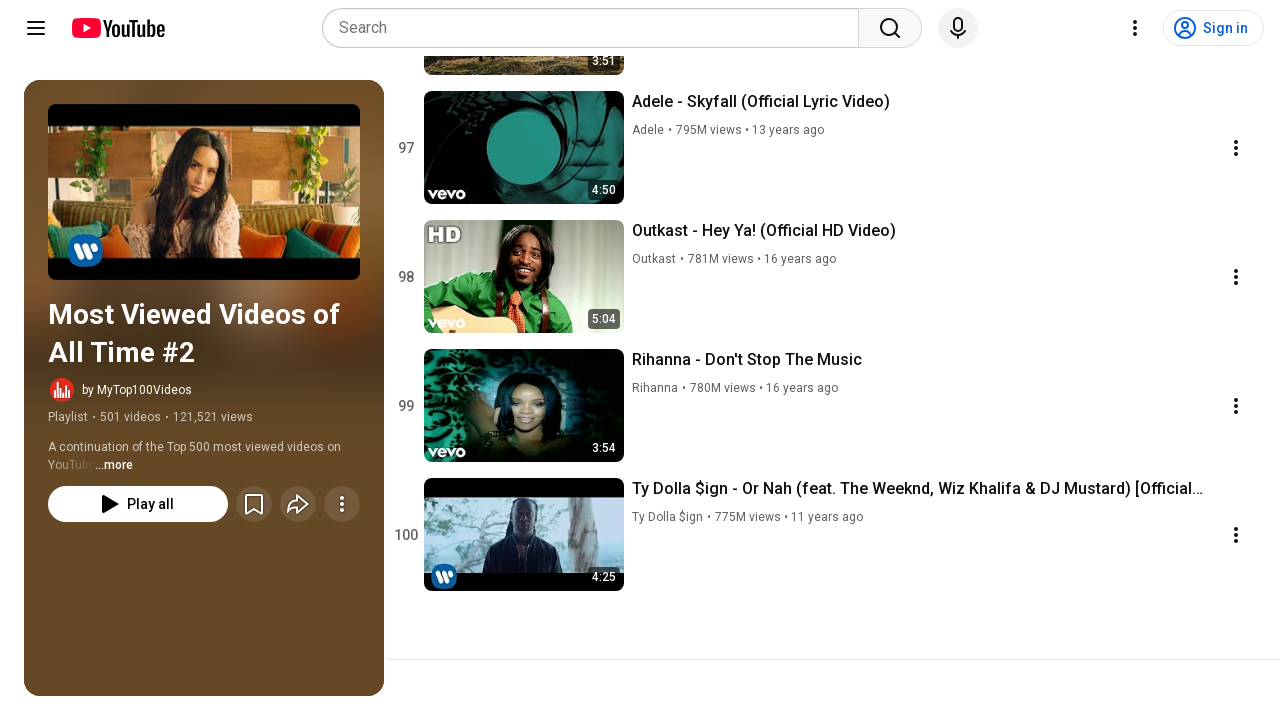

Waited 1 second for content to load
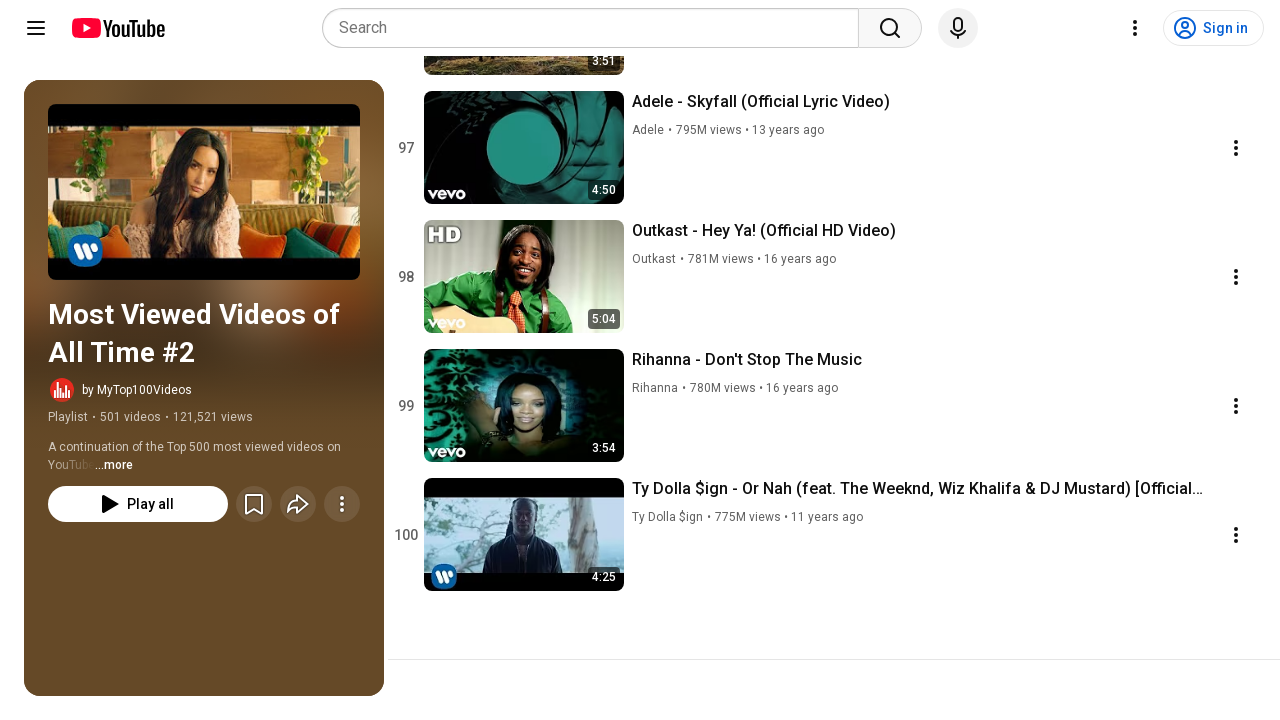

Pressed PageDown to scroll through playlist (iteration 60/95)
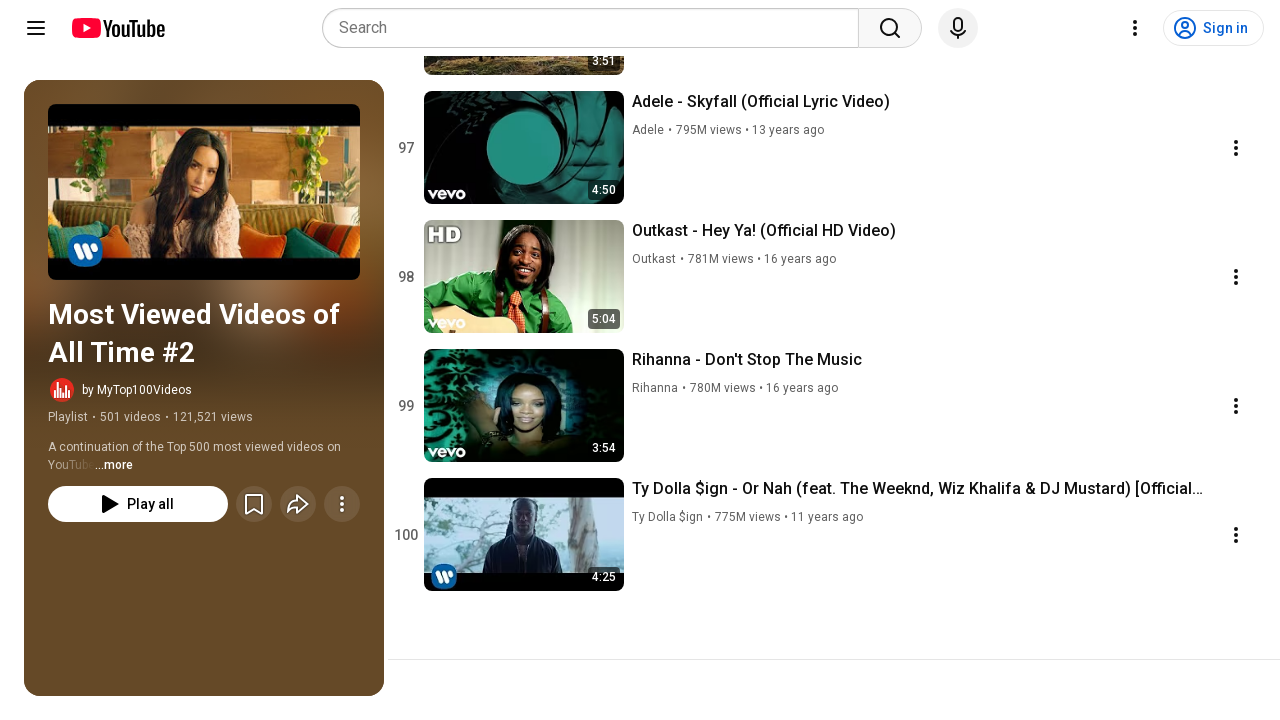

Waited 1 second for content to load
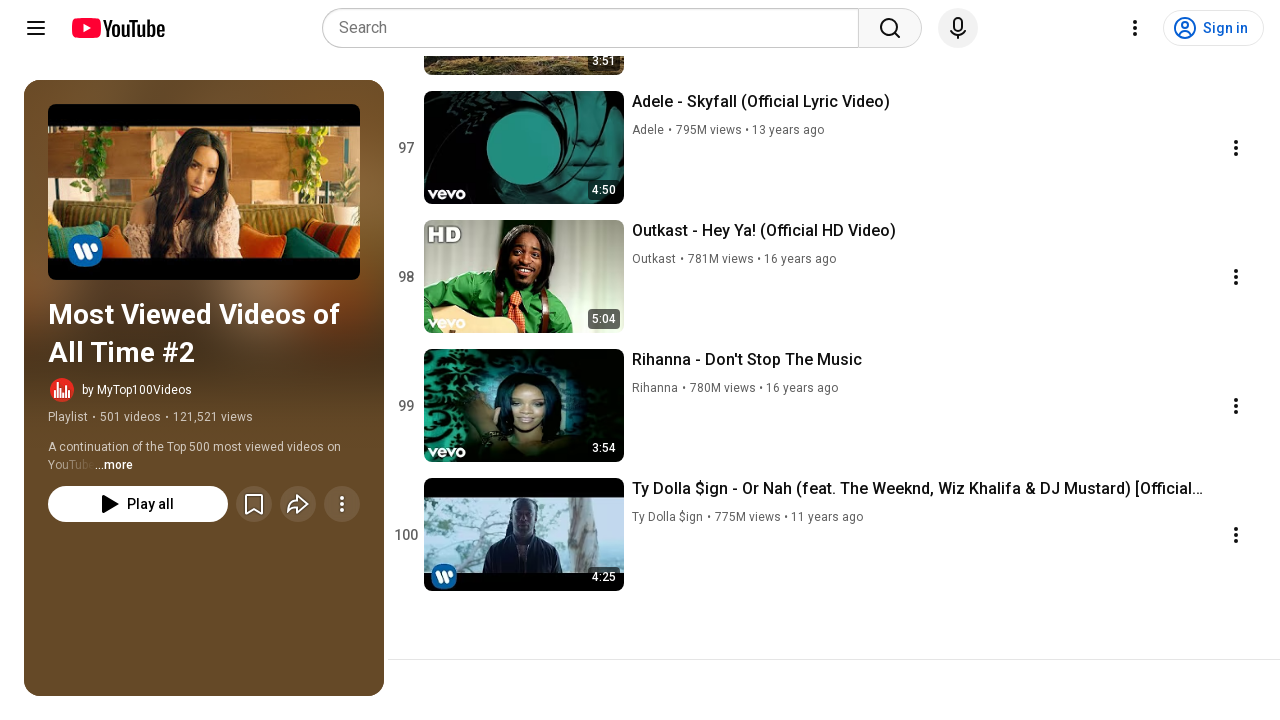

Pressed PageDown to scroll through playlist (iteration 61/95)
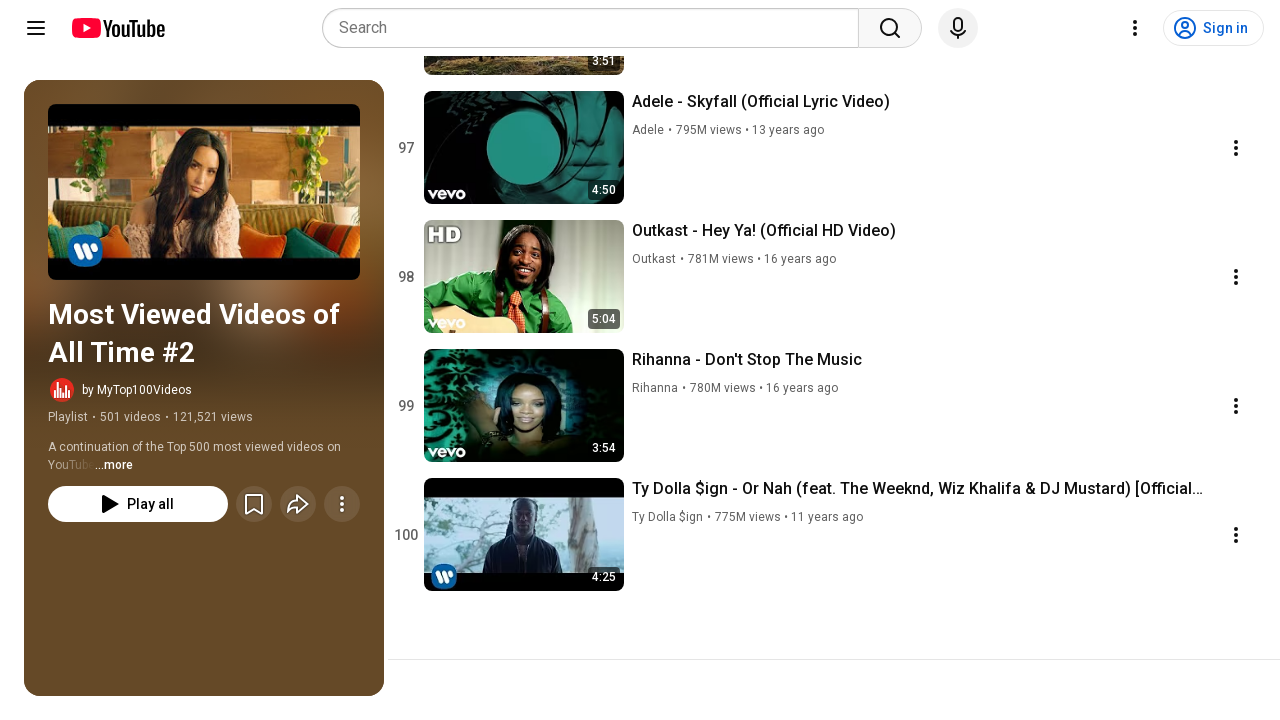

Waited 1 second for content to load
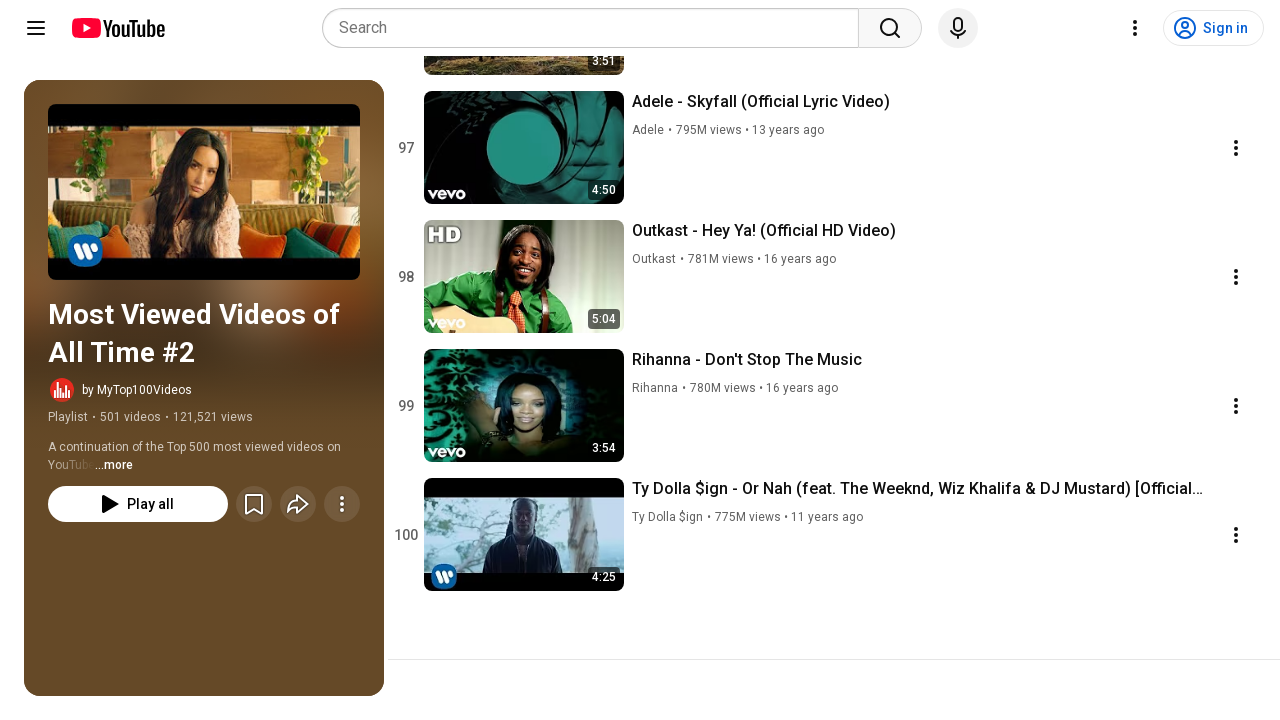

Pressed PageDown to scroll through playlist (iteration 62/95)
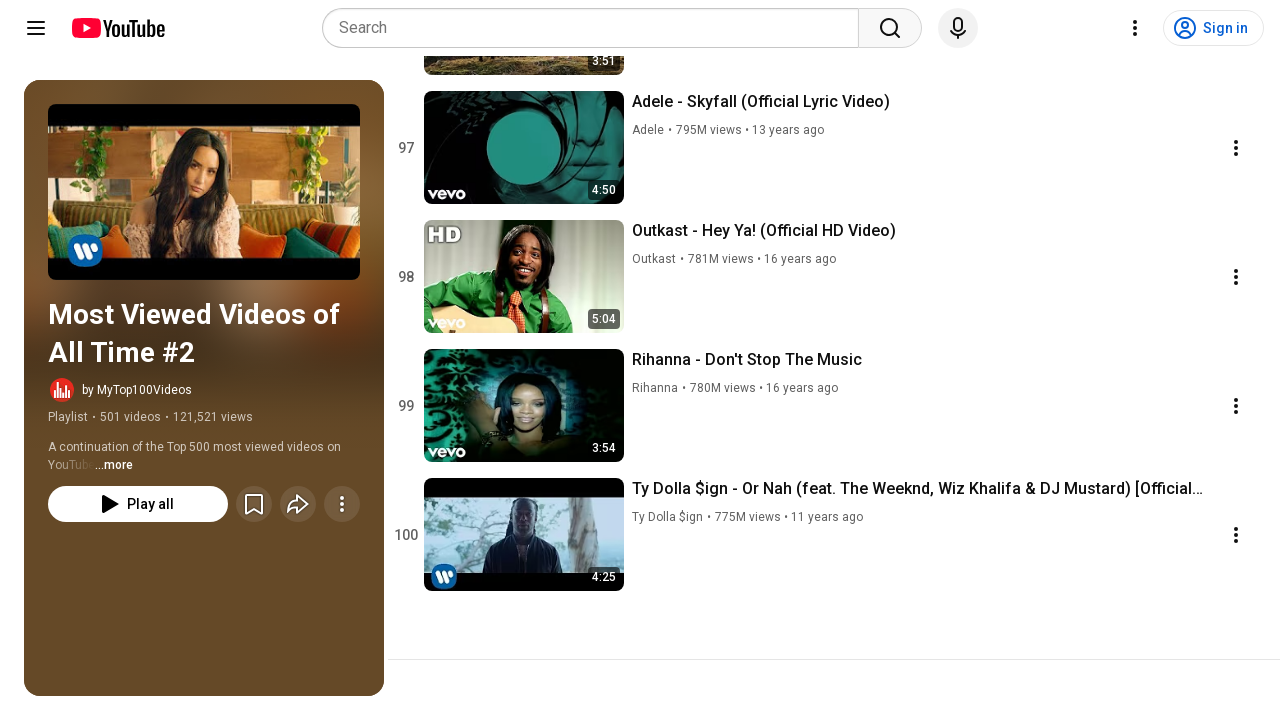

Waited 1 second for content to load
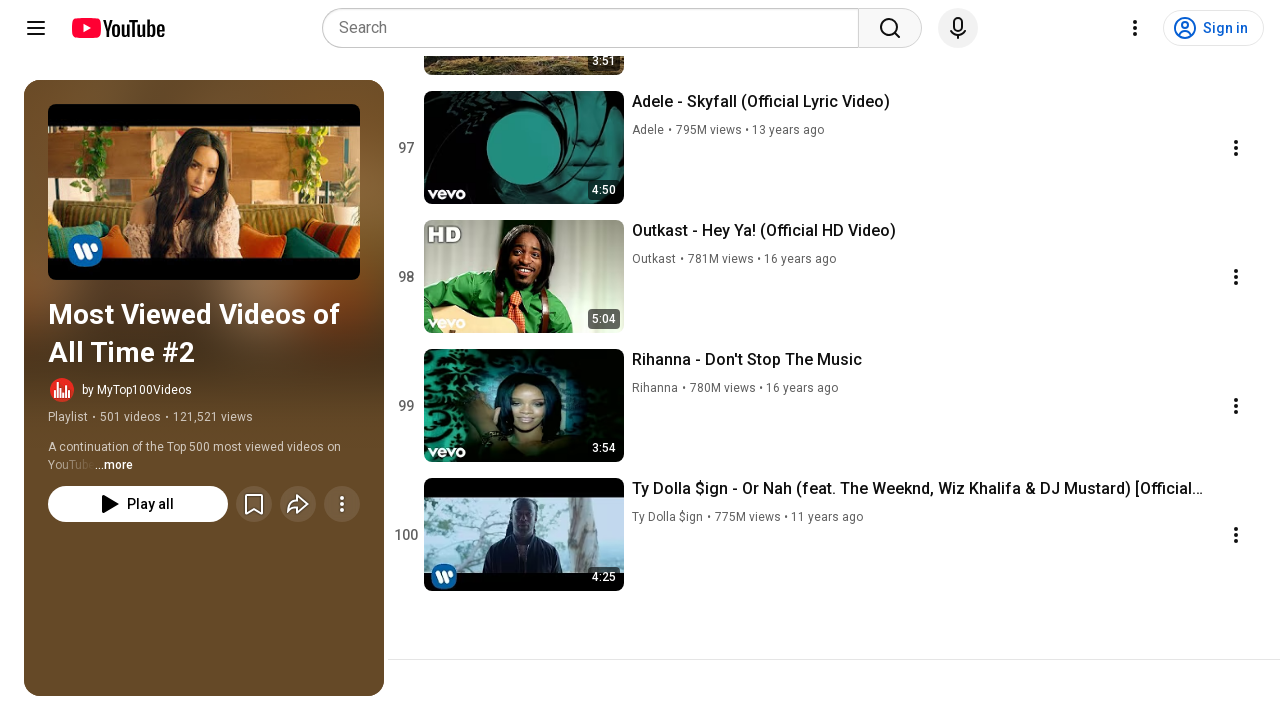

Pressed PageDown to scroll through playlist (iteration 63/95)
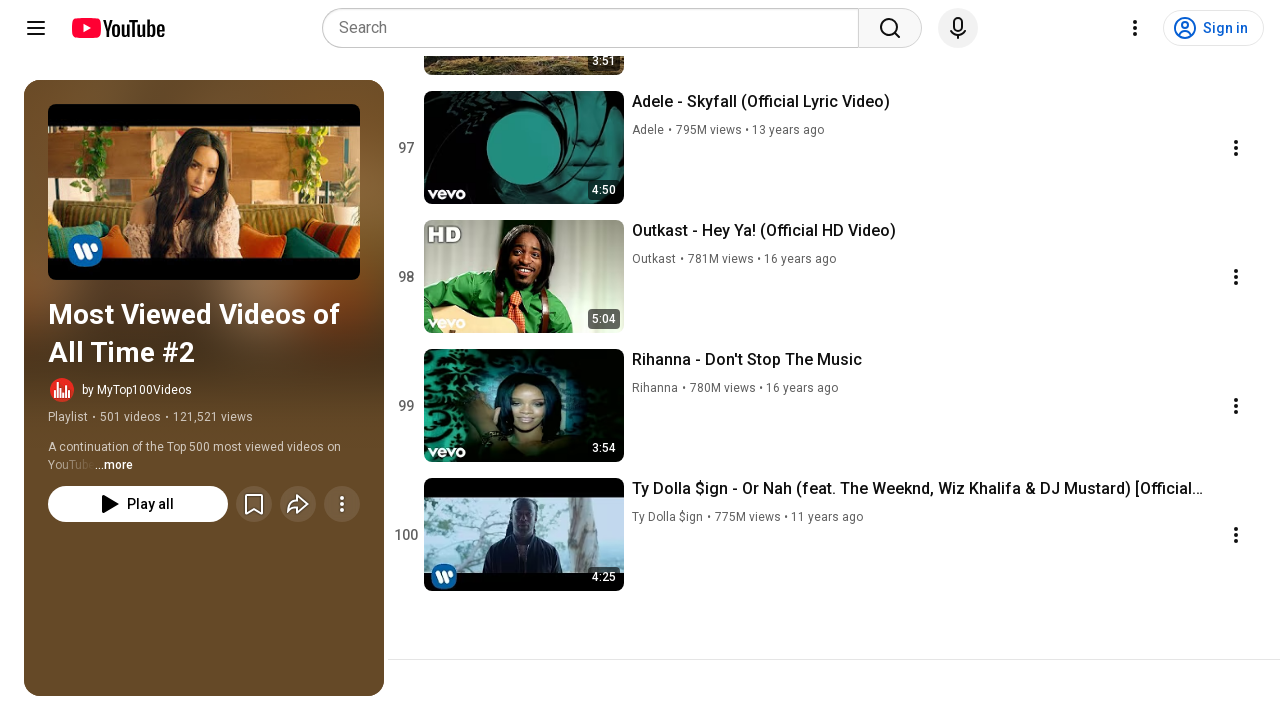

Waited 1 second for content to load
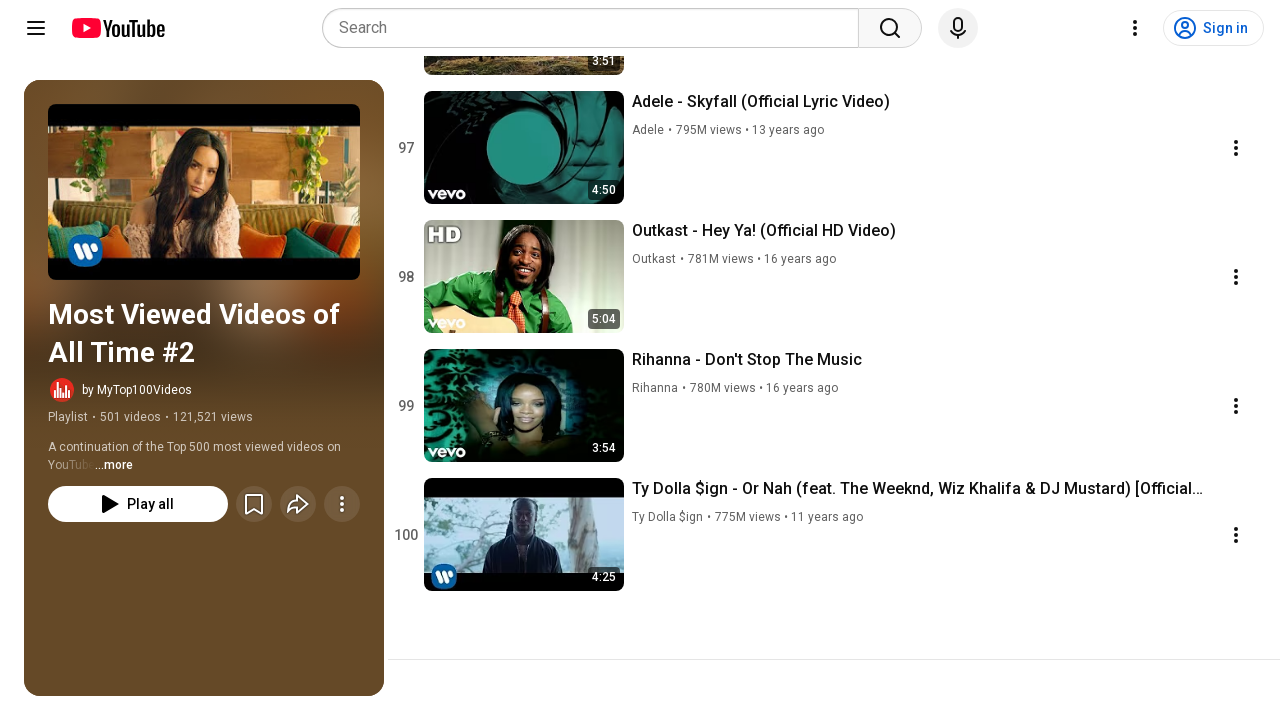

Pressed PageDown to scroll through playlist (iteration 64/95)
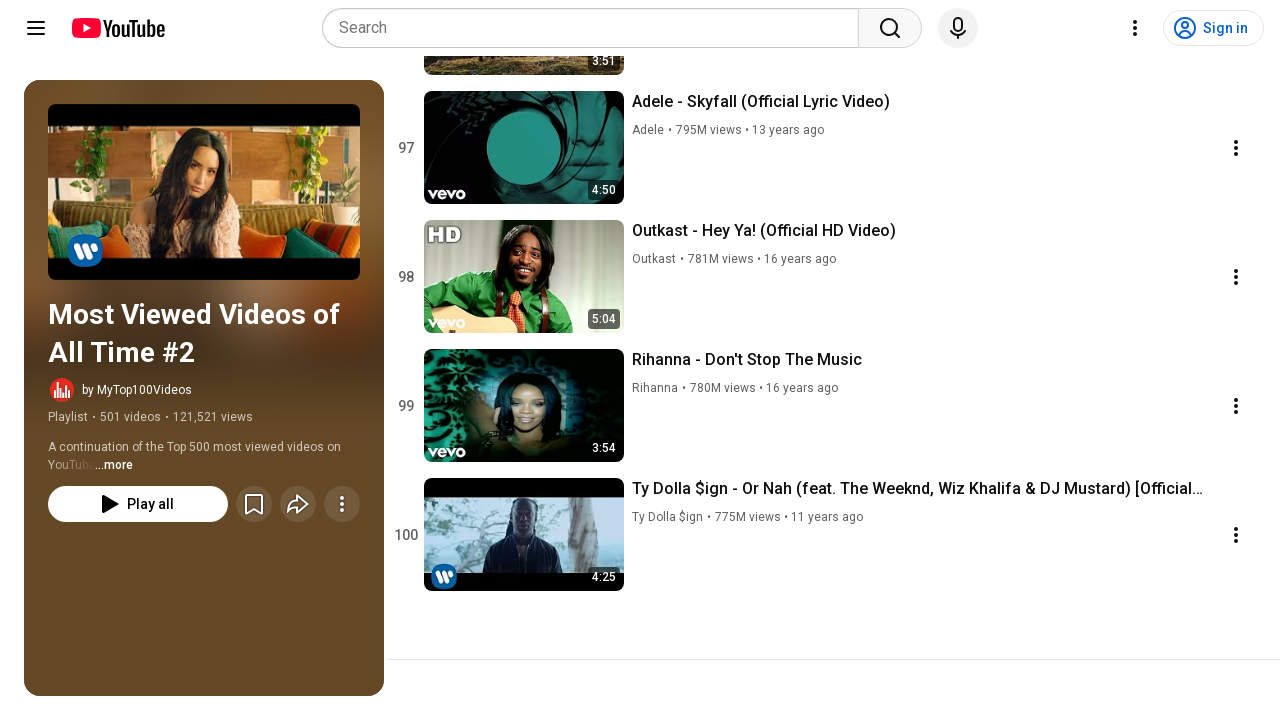

Waited 1 second for content to load
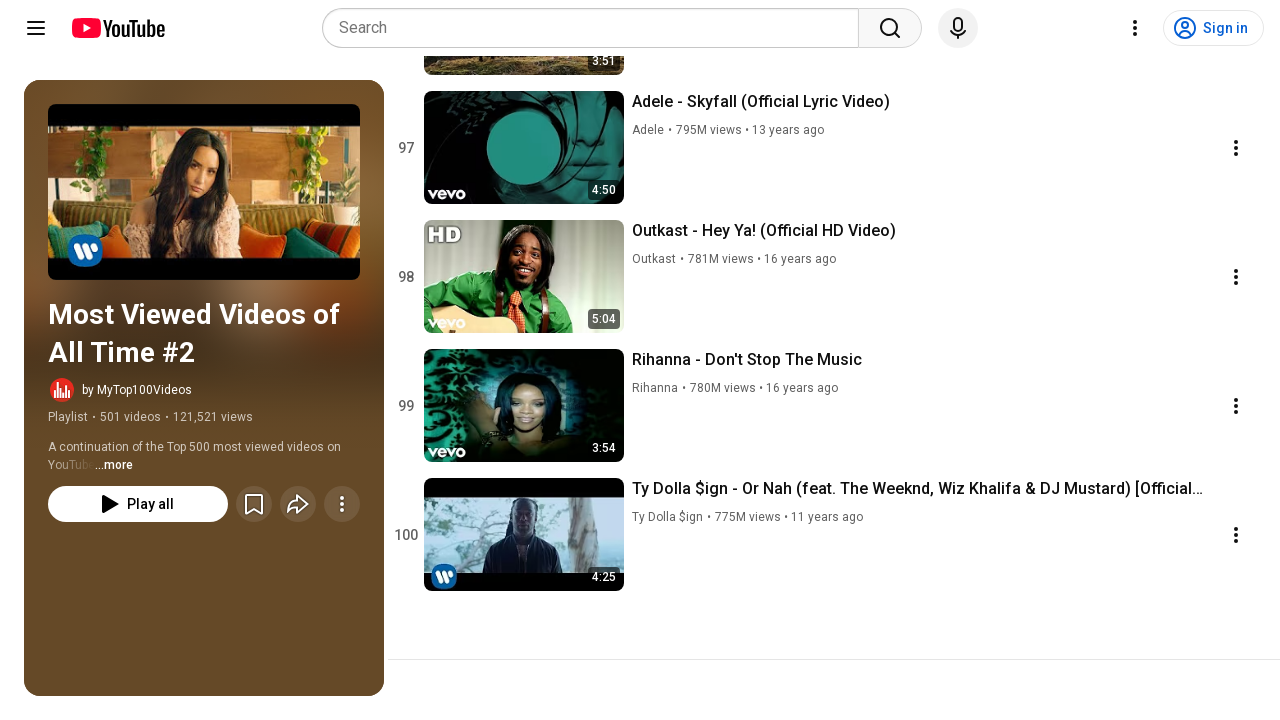

Pressed PageDown to scroll through playlist (iteration 65/95)
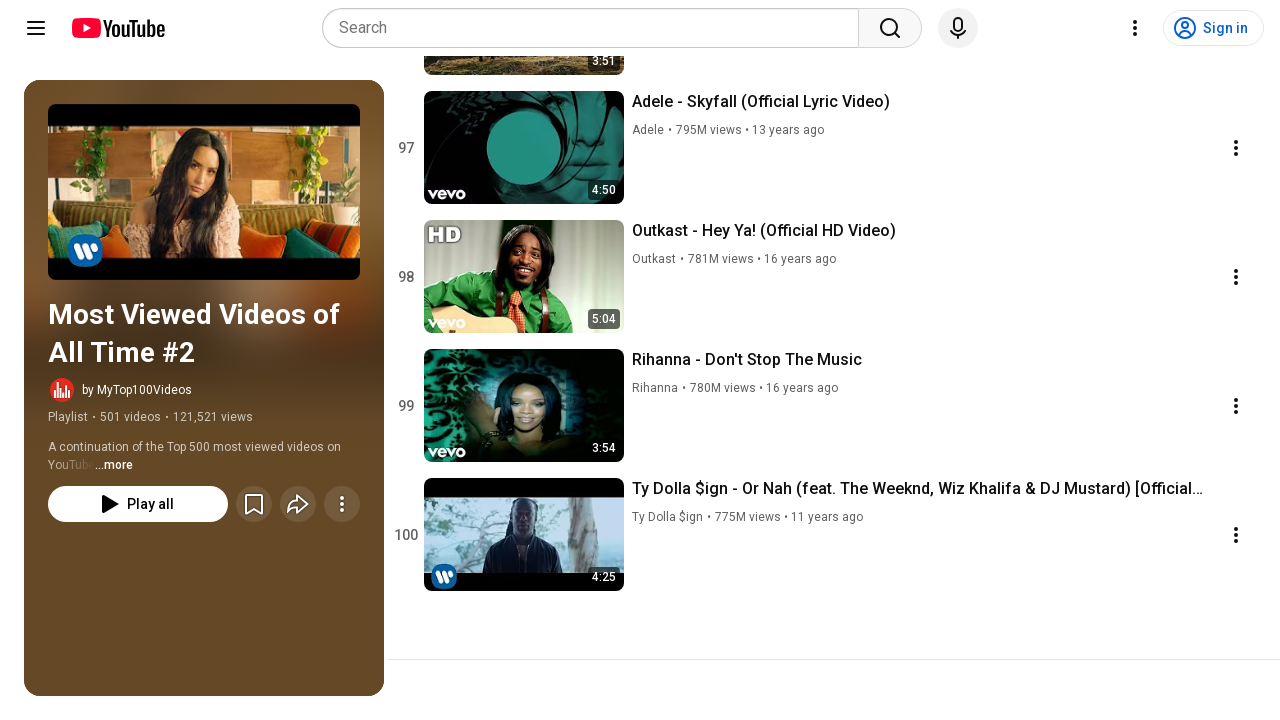

Waited 1 second for content to load
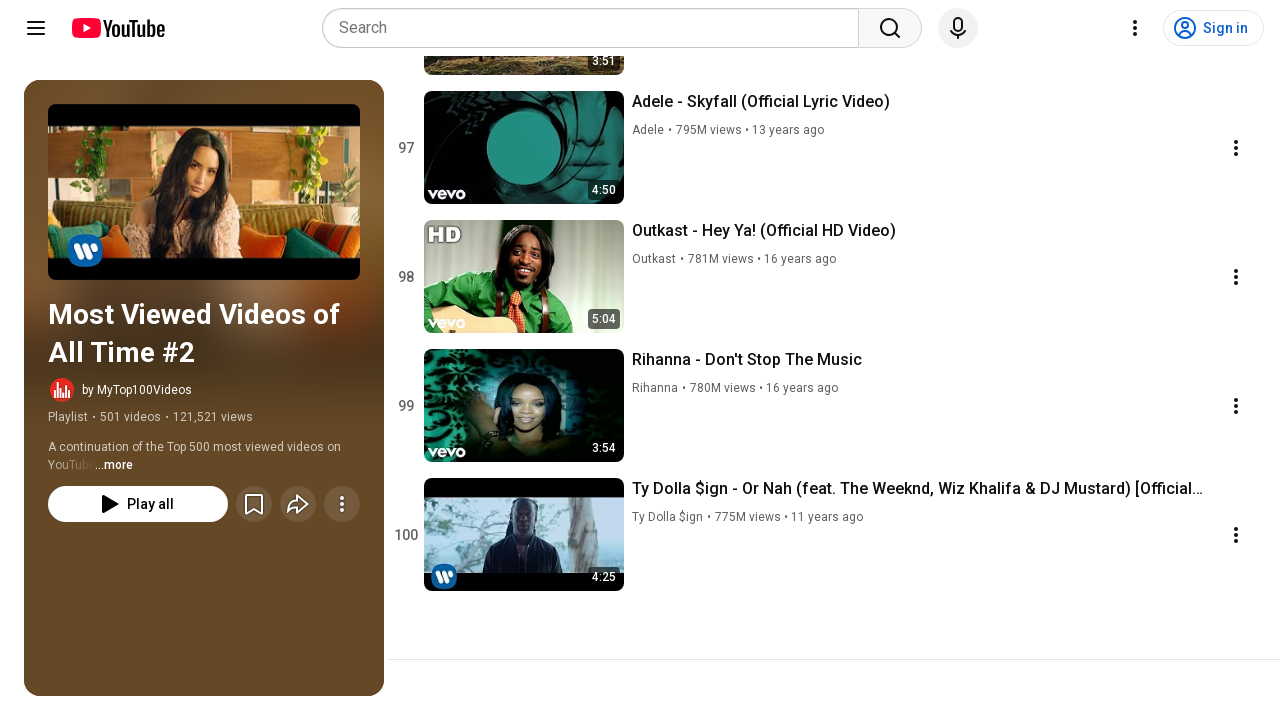

Pressed PageDown to scroll through playlist (iteration 66/95)
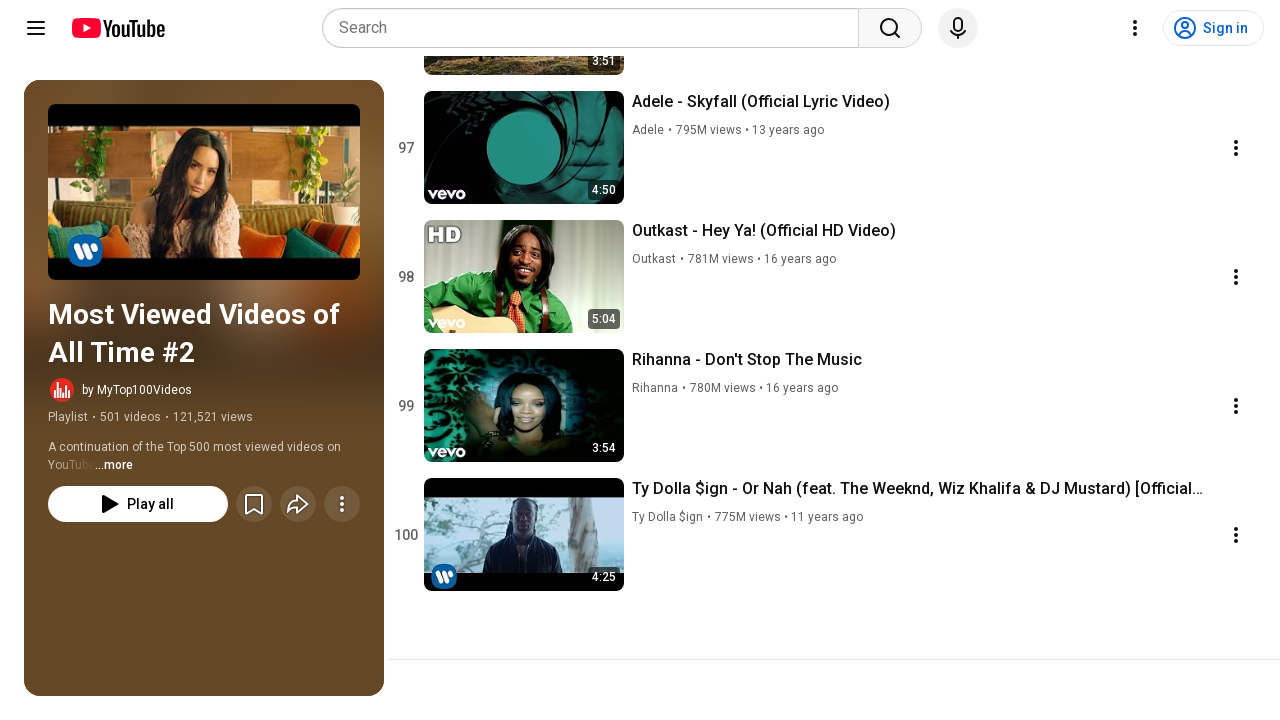

Waited 1 second for content to load
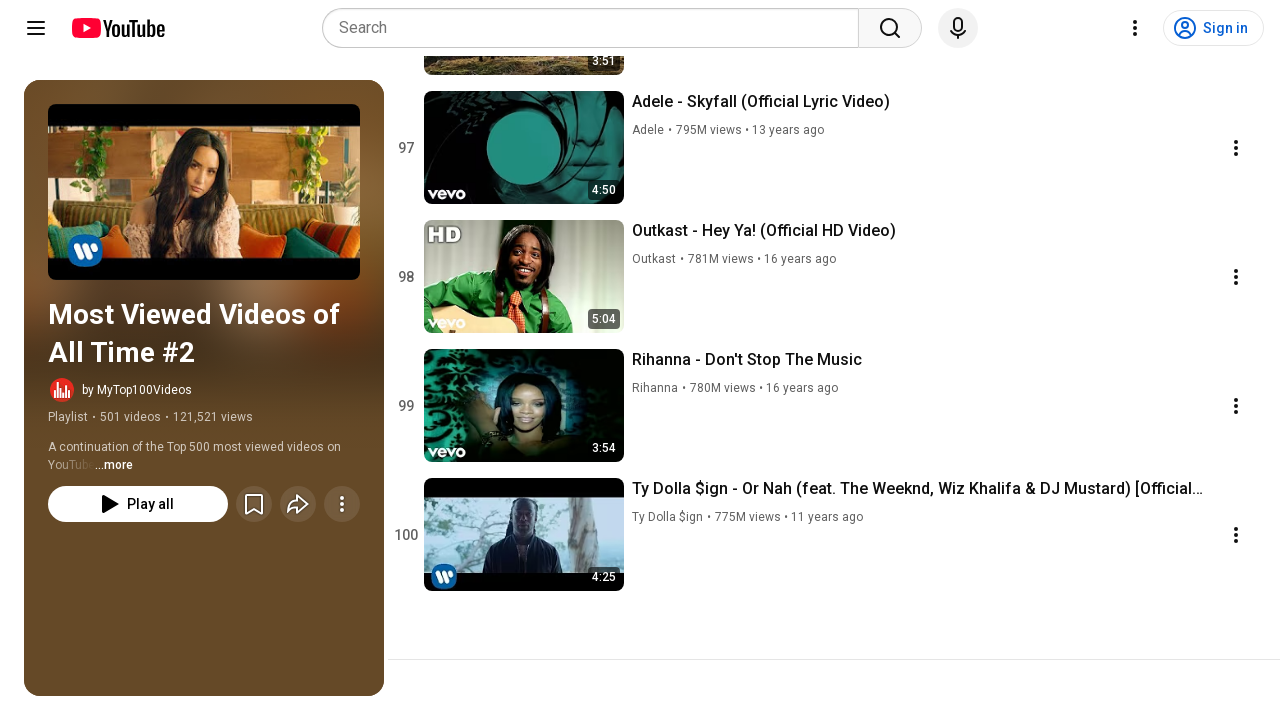

Pressed PageDown to scroll through playlist (iteration 67/95)
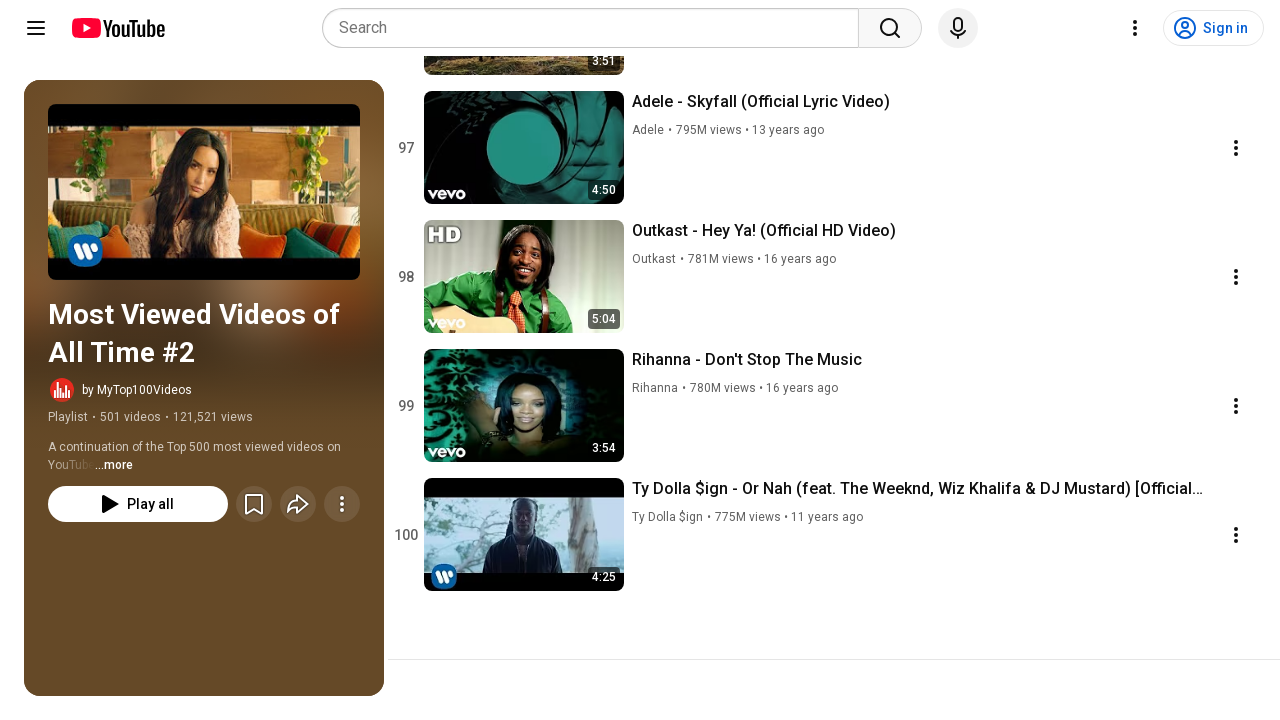

Waited 1 second for content to load
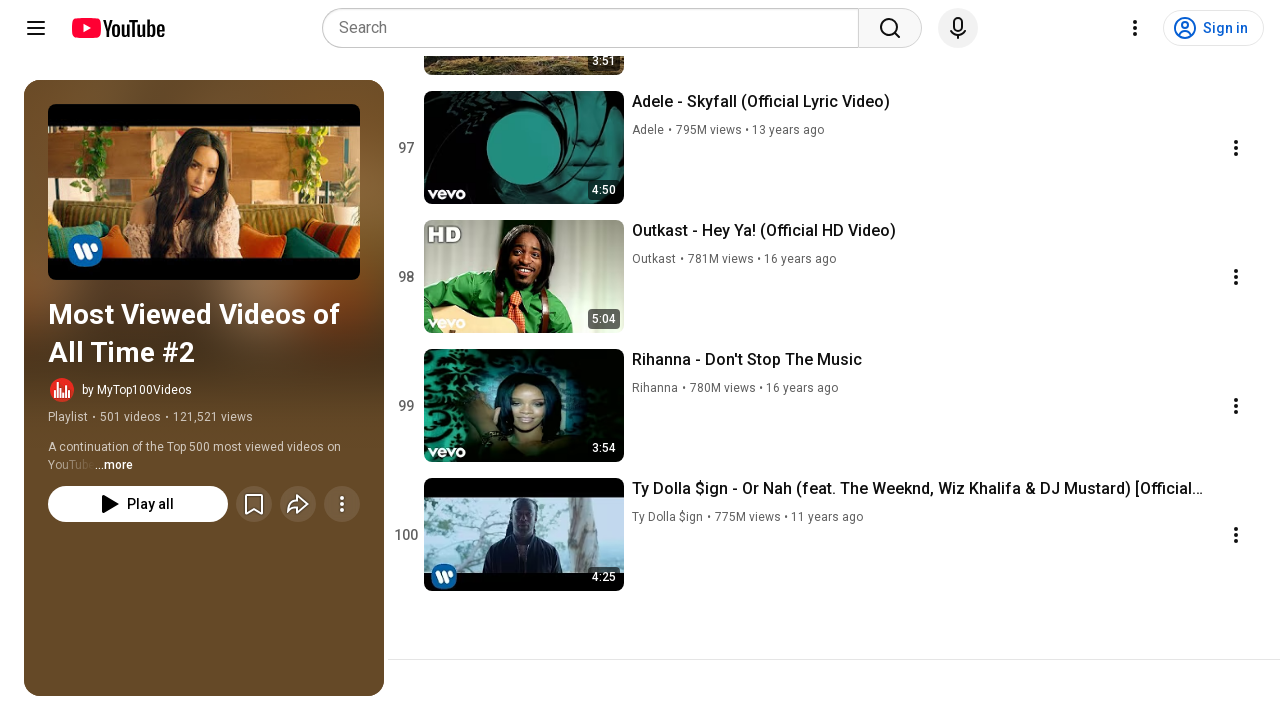

Pressed PageDown to scroll through playlist (iteration 68/95)
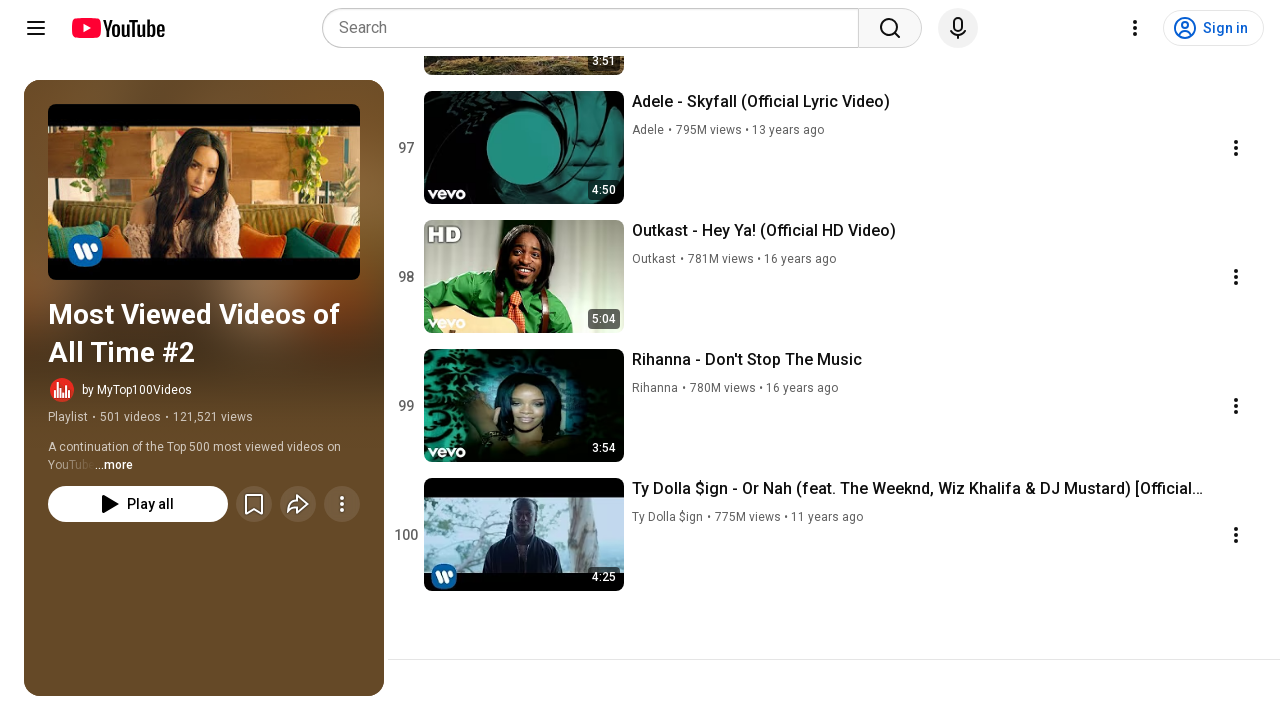

Waited 1 second for content to load
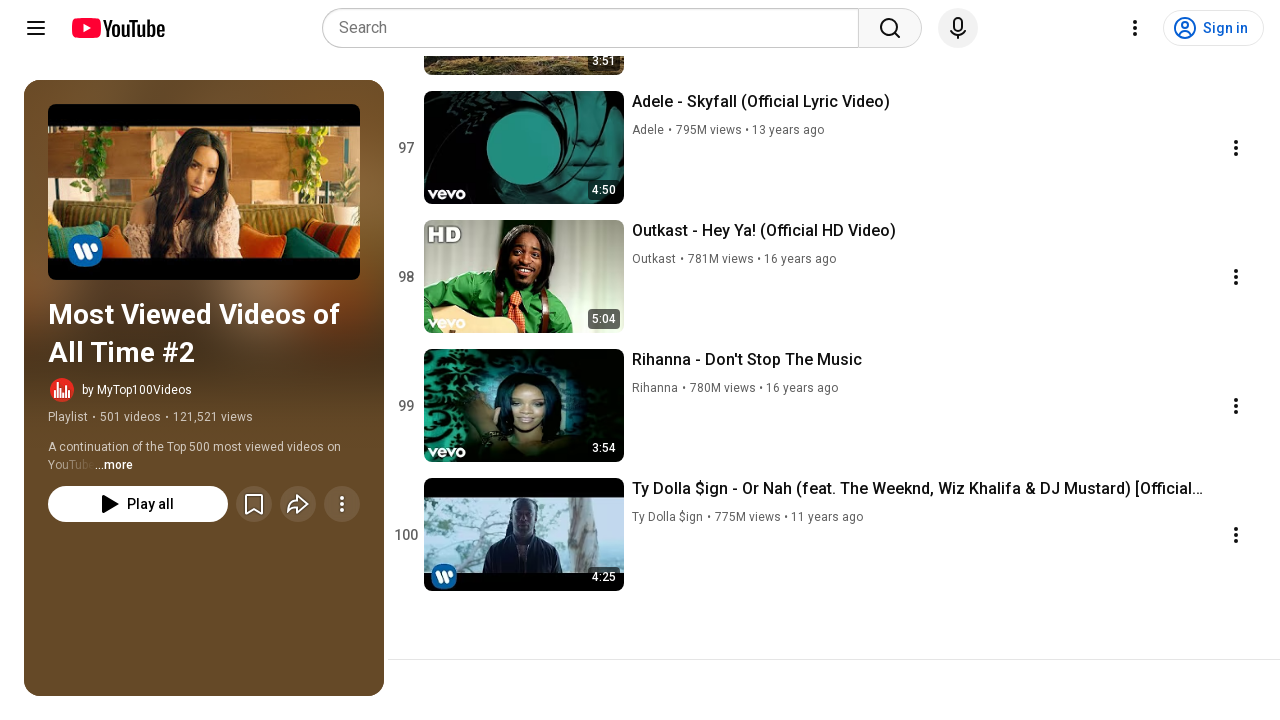

Pressed PageDown to scroll through playlist (iteration 69/95)
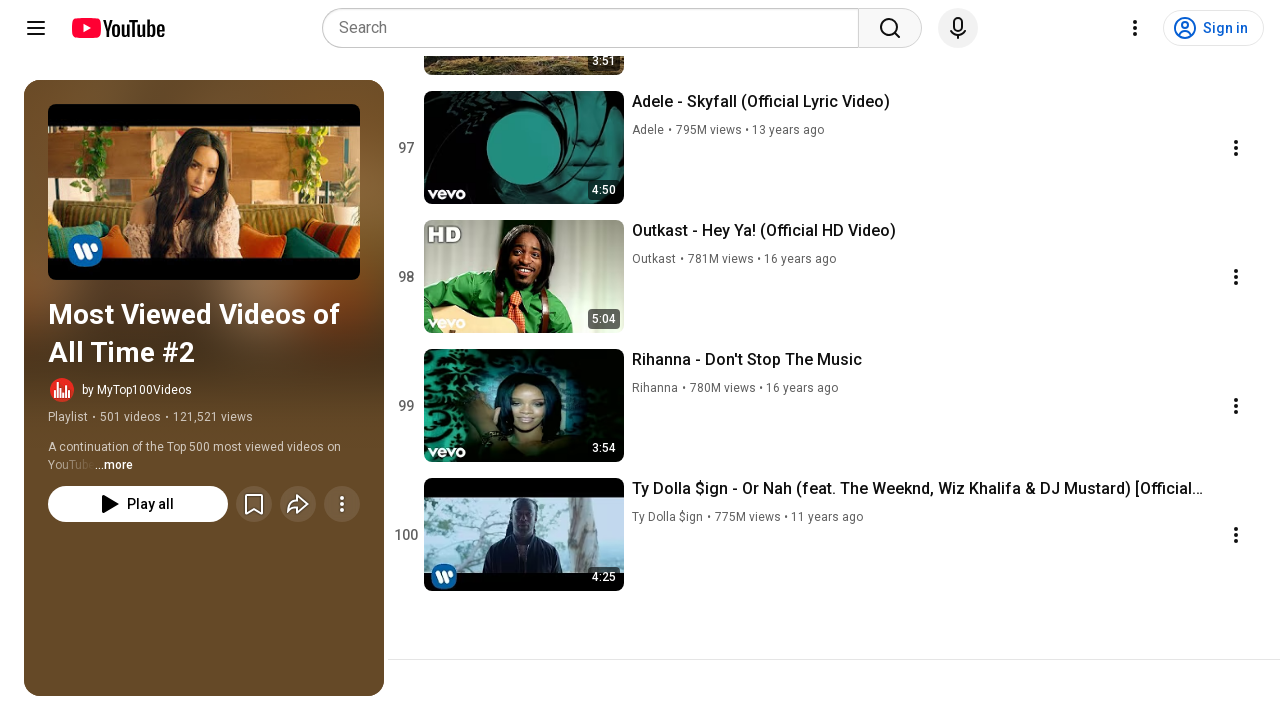

Waited 1 second for content to load
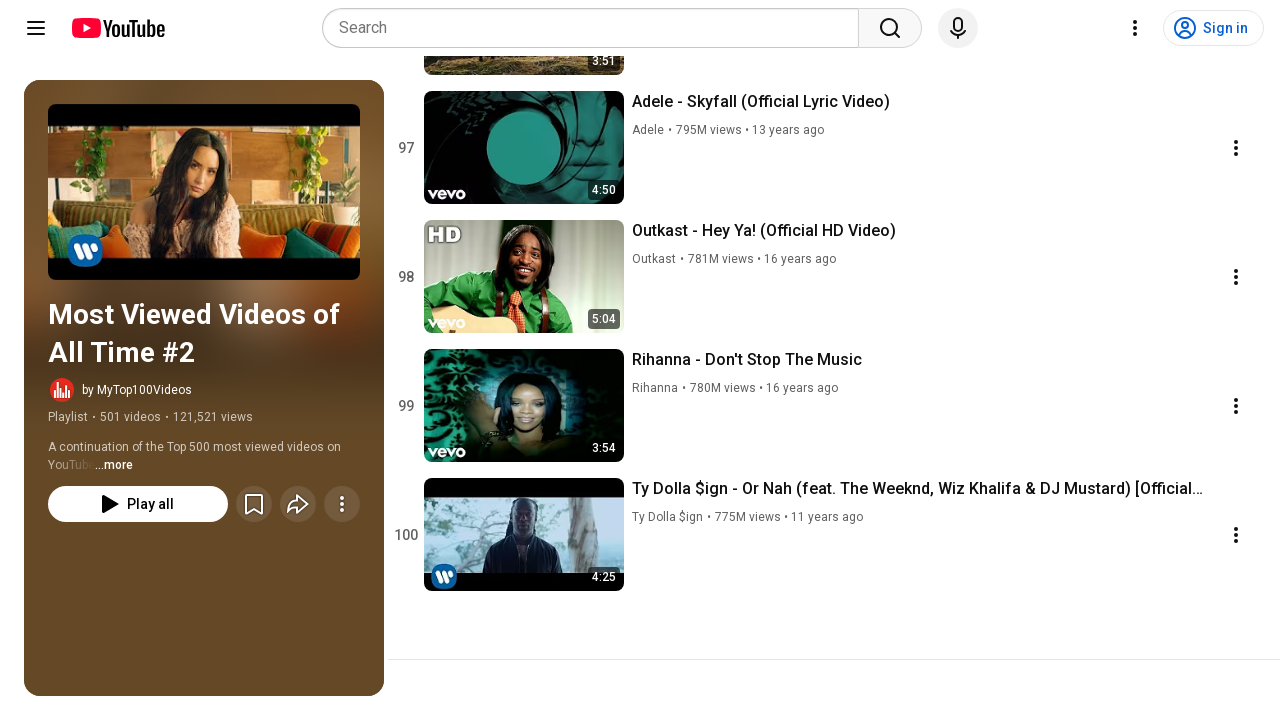

Pressed PageDown to scroll through playlist (iteration 70/95)
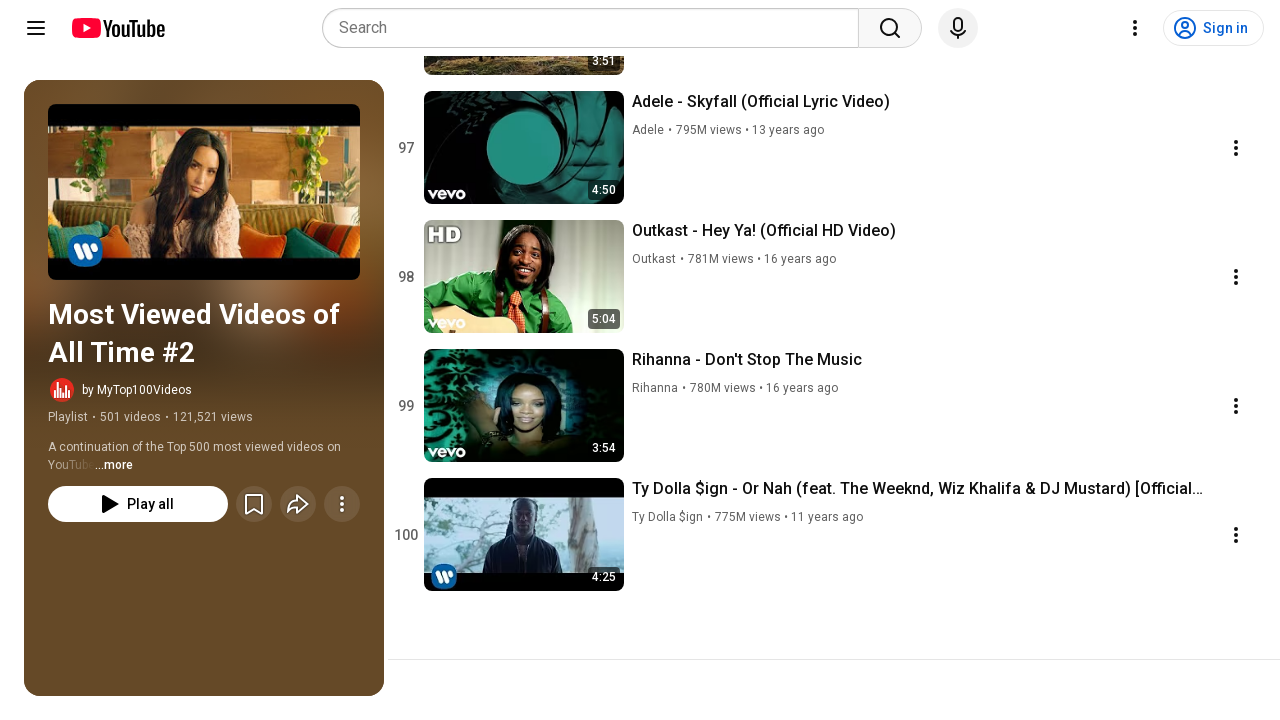

Waited 1 second for content to load
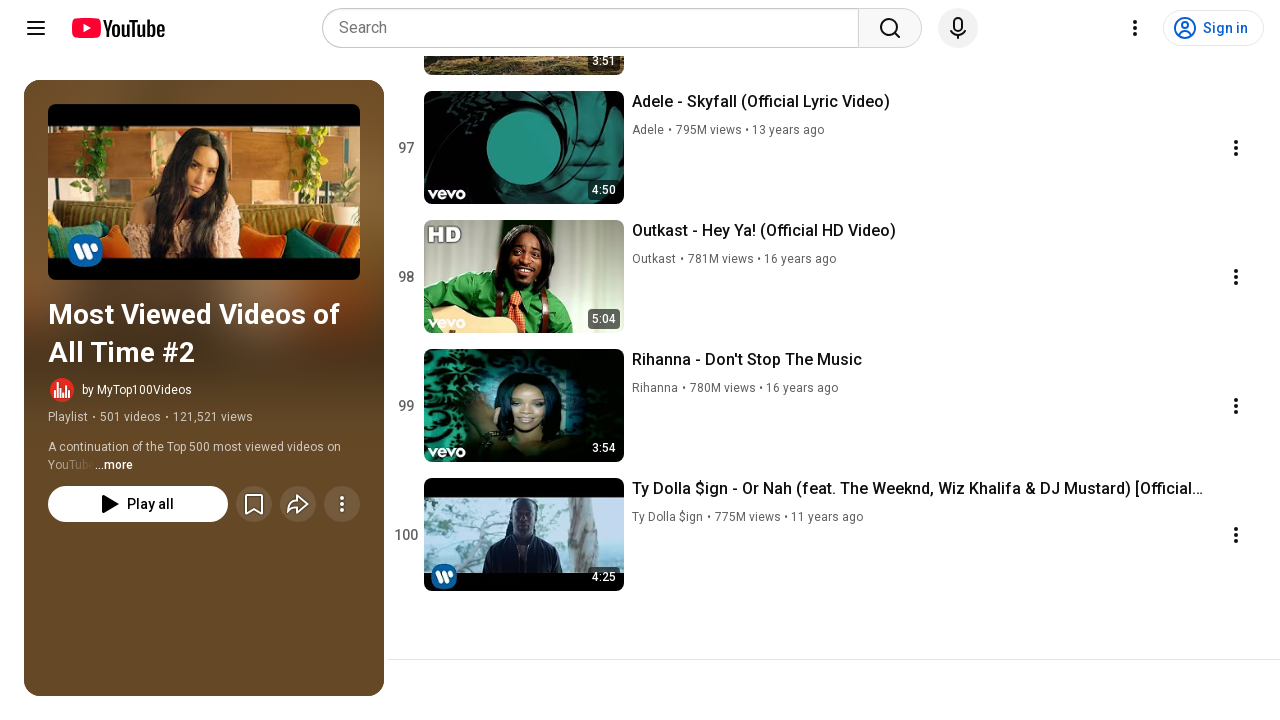

Pressed PageDown to scroll through playlist (iteration 71/95)
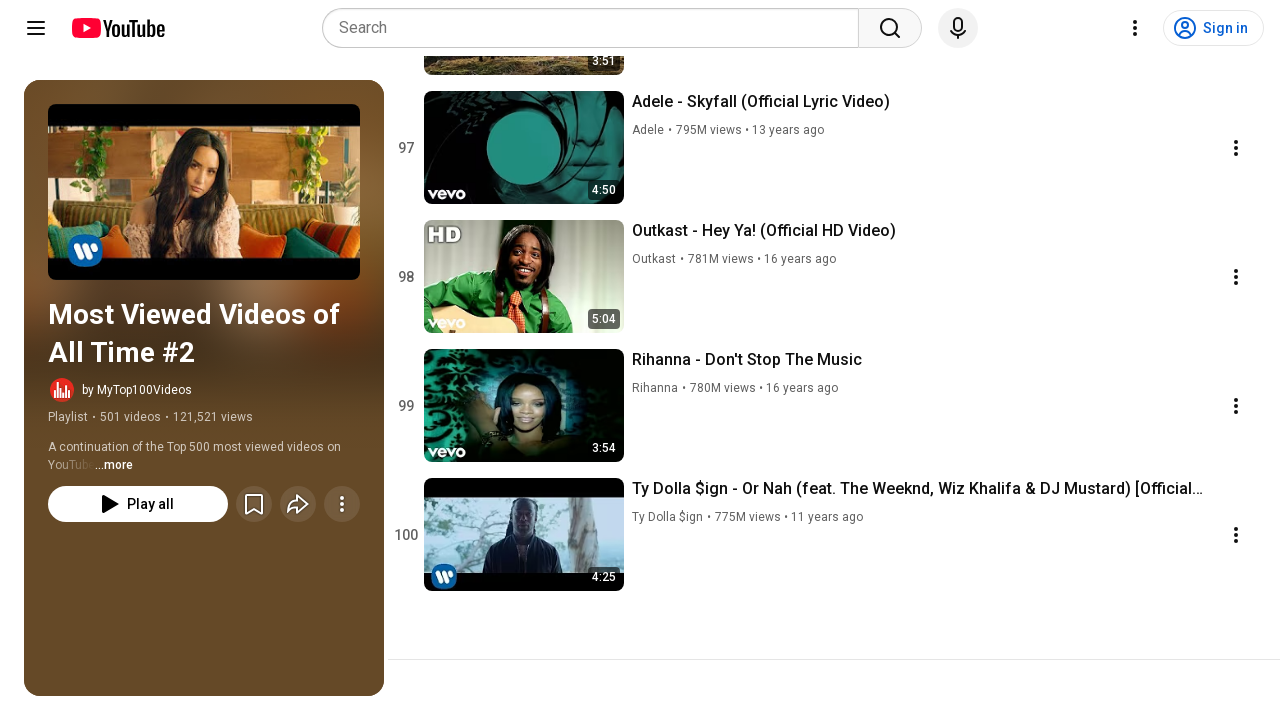

Waited 1 second for content to load
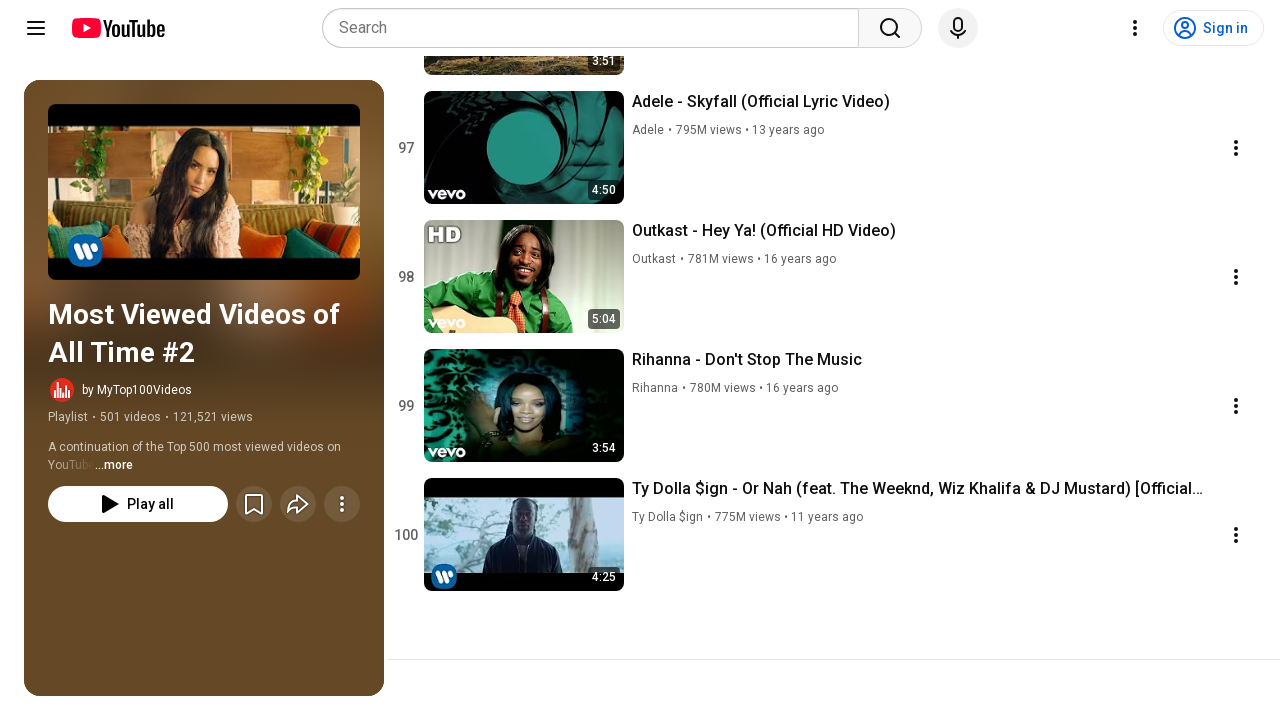

Pressed PageDown to scroll through playlist (iteration 72/95)
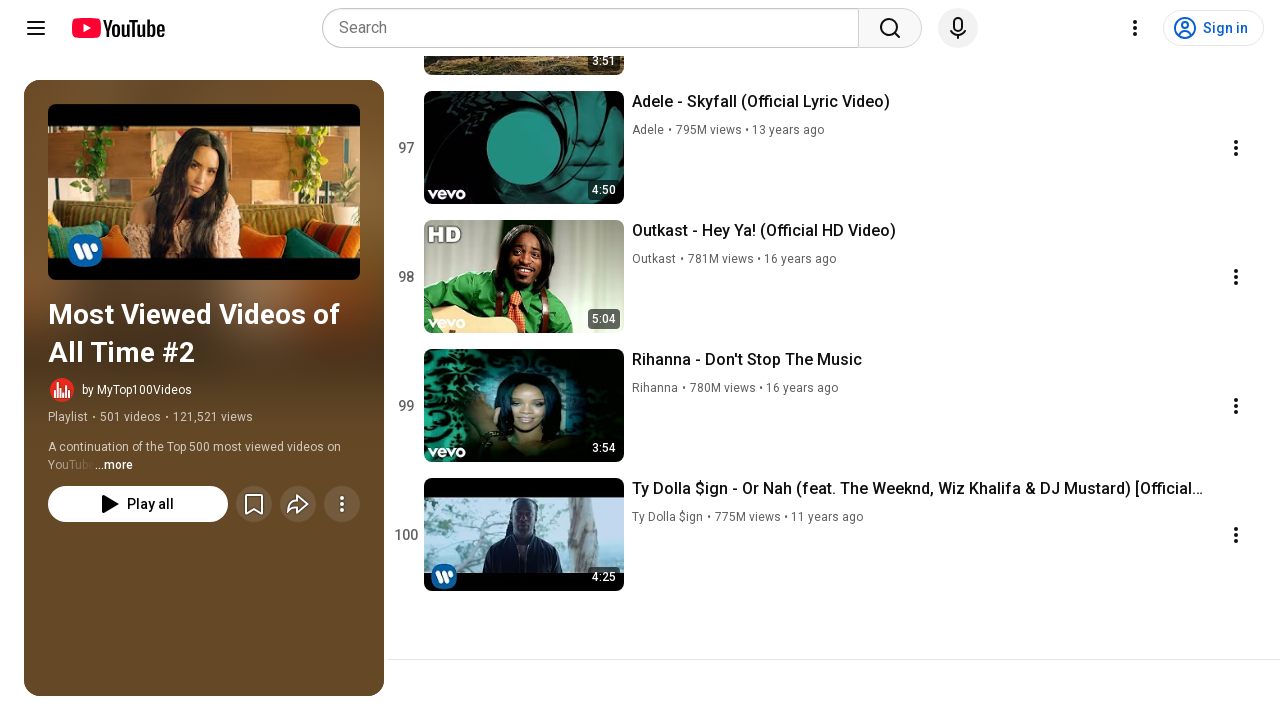

Waited 1 second for content to load
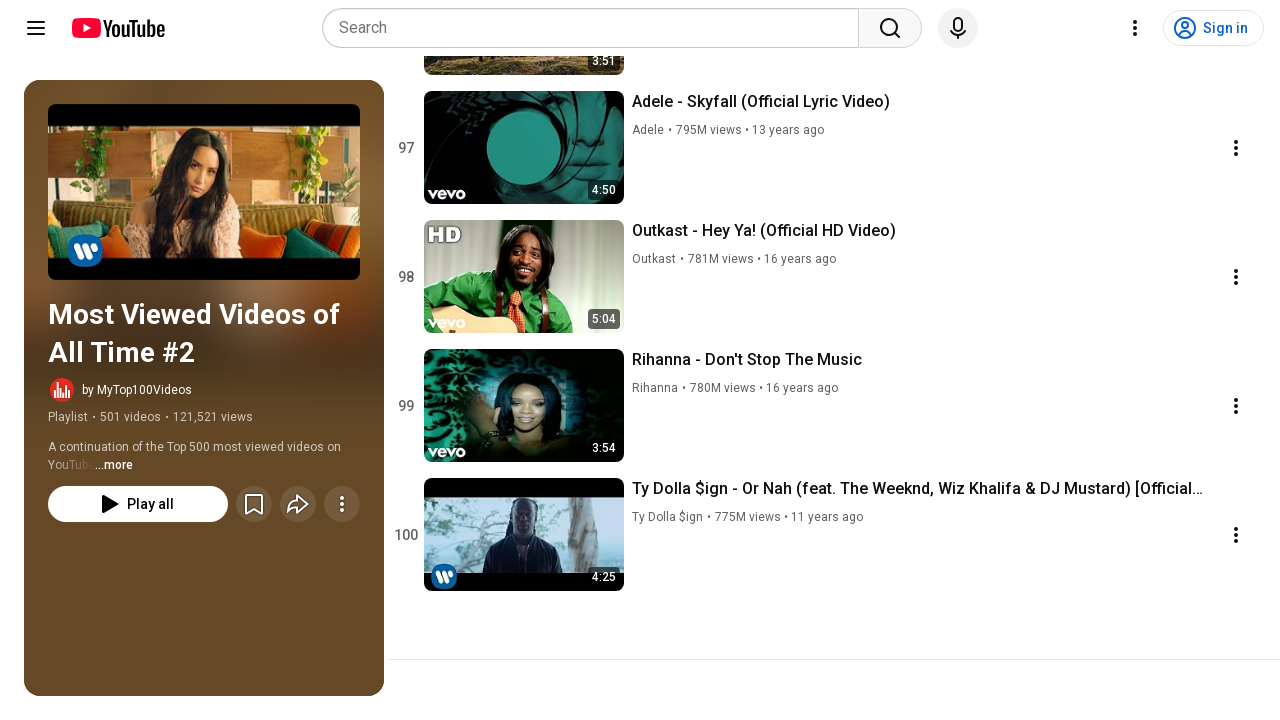

Pressed PageDown to scroll through playlist (iteration 73/95)
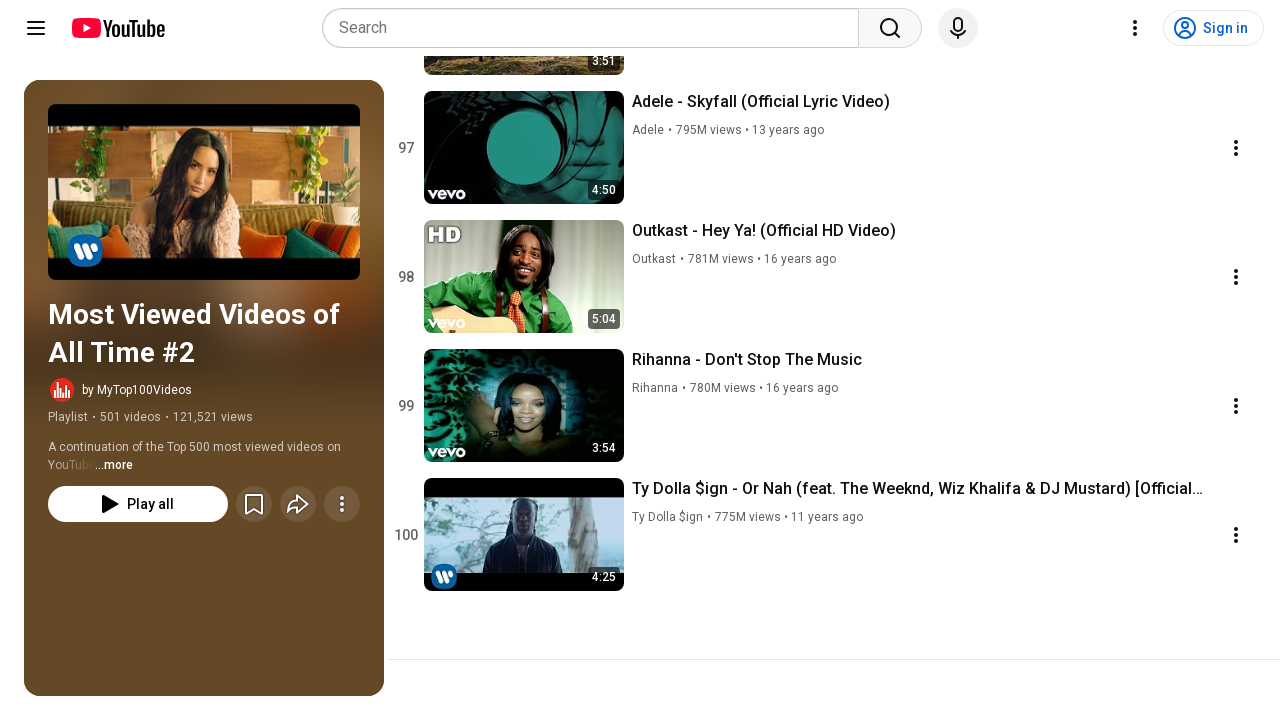

Waited 1 second for content to load
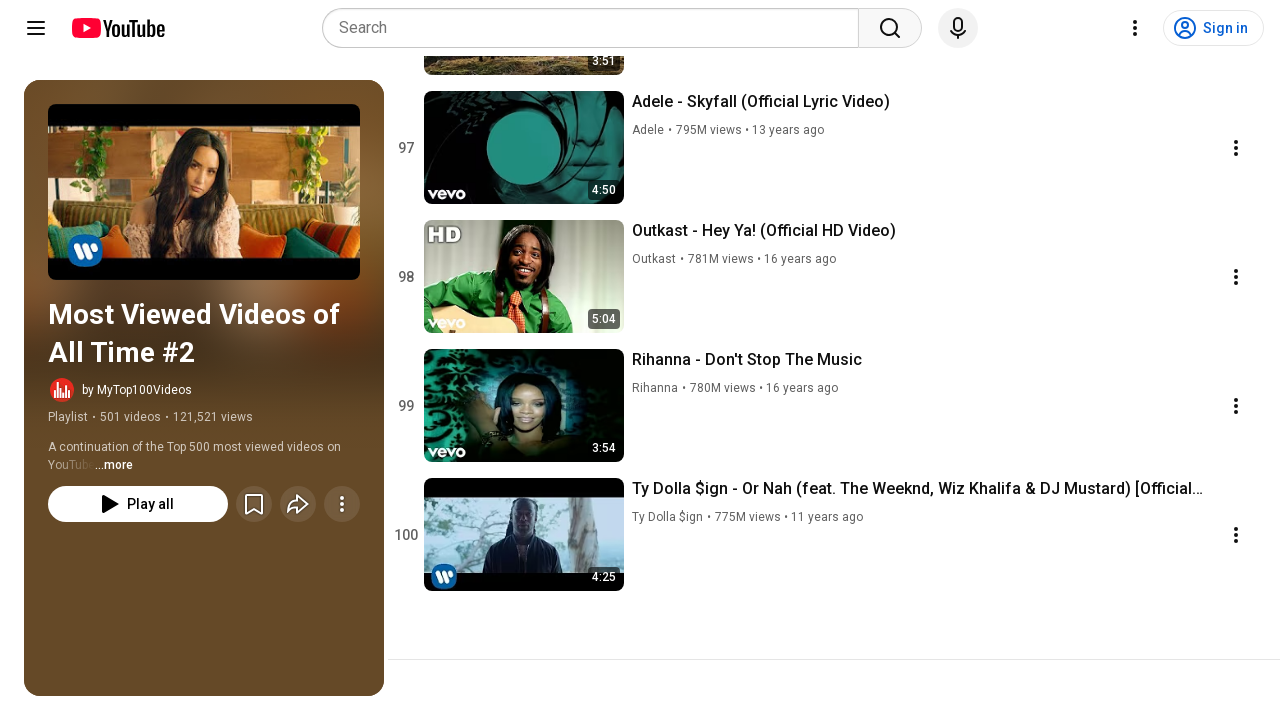

Pressed PageDown to scroll through playlist (iteration 74/95)
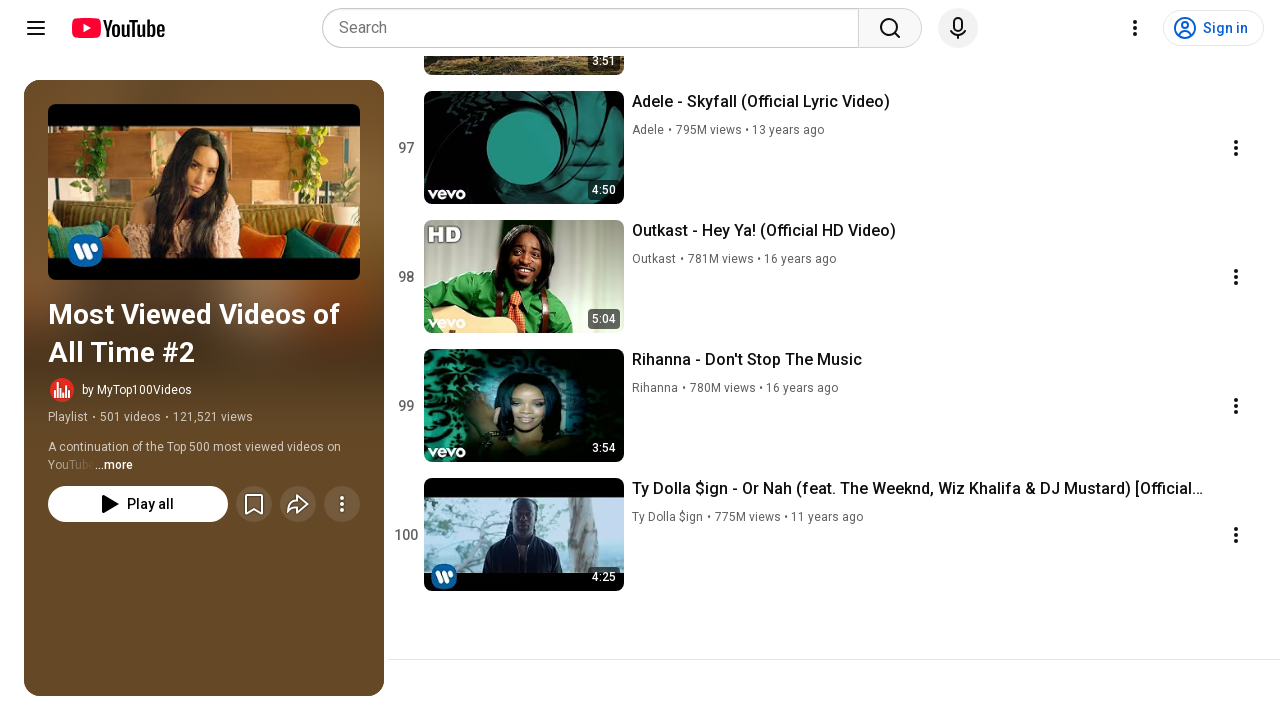

Waited 1 second for content to load
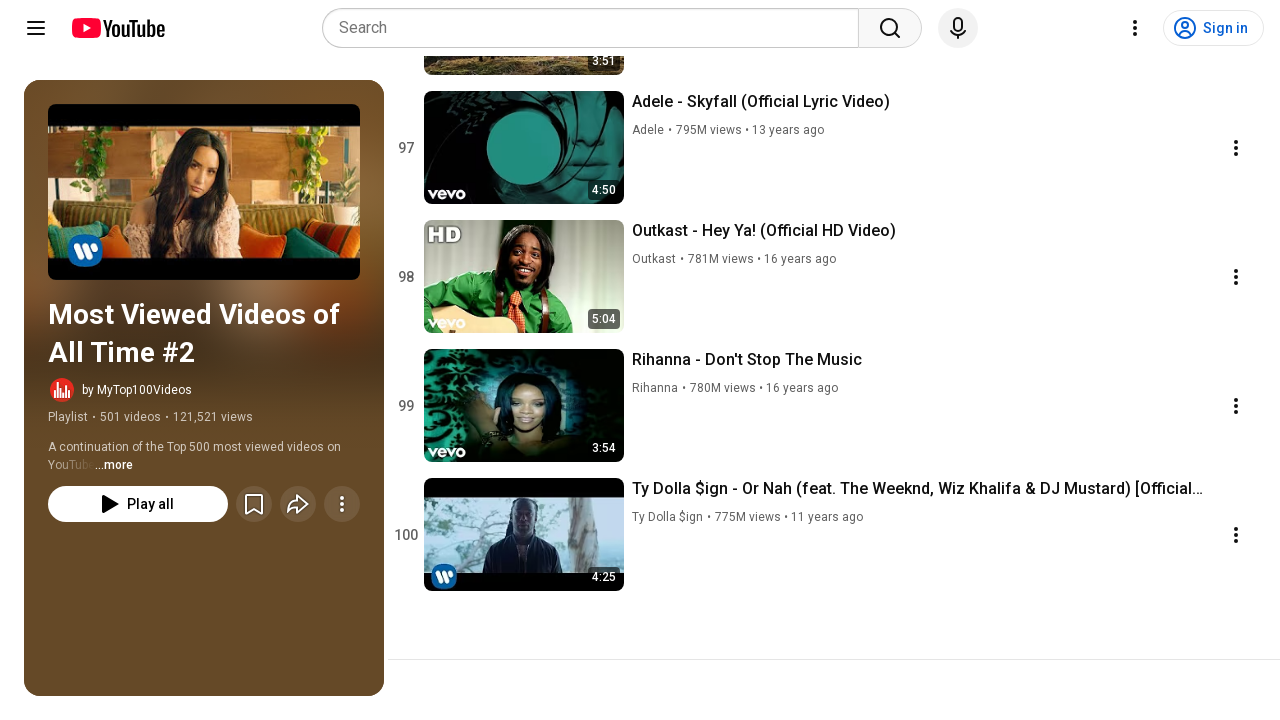

Pressed PageDown to scroll through playlist (iteration 75/95)
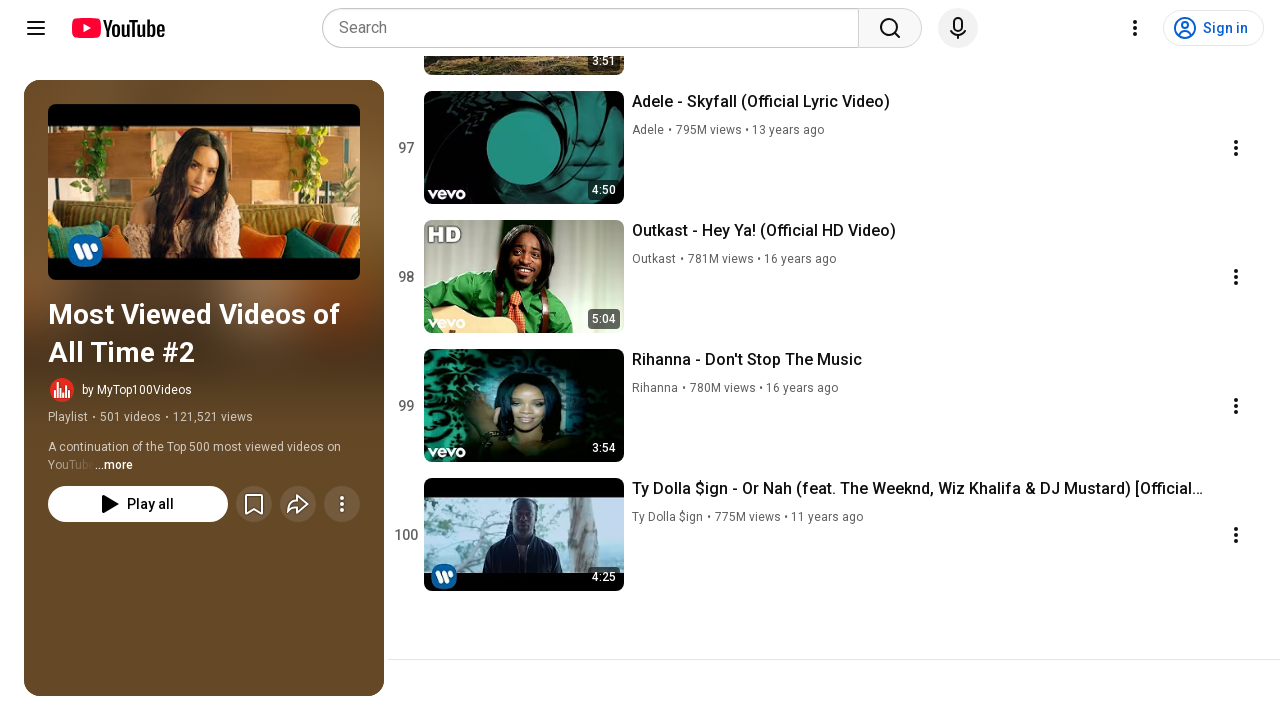

Waited 1 second for content to load
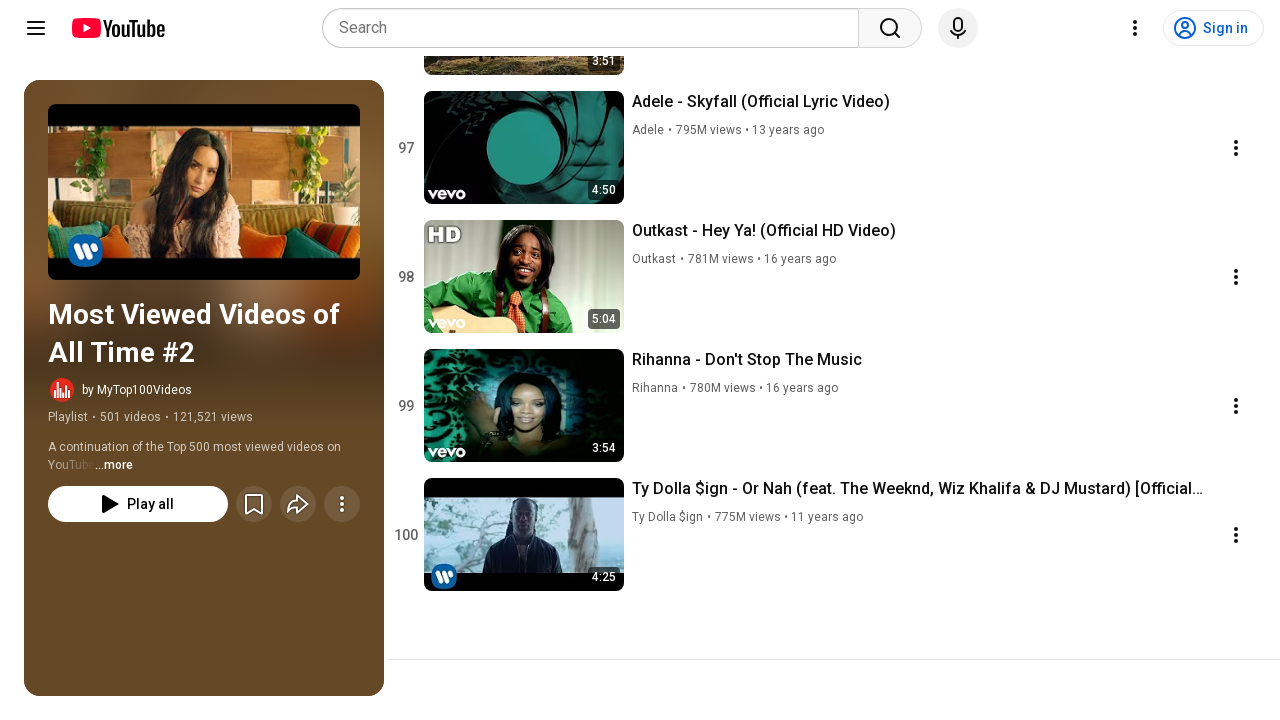

Pressed PageDown to scroll through playlist (iteration 76/95)
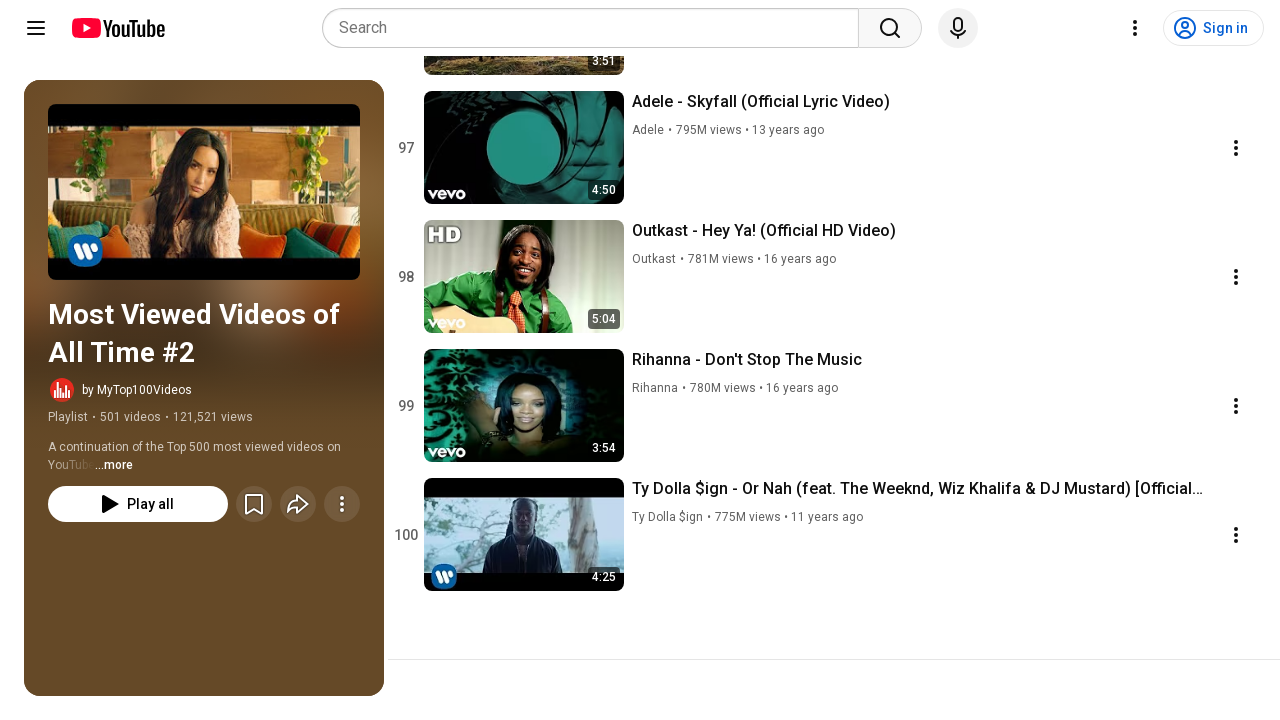

Waited 1 second for content to load
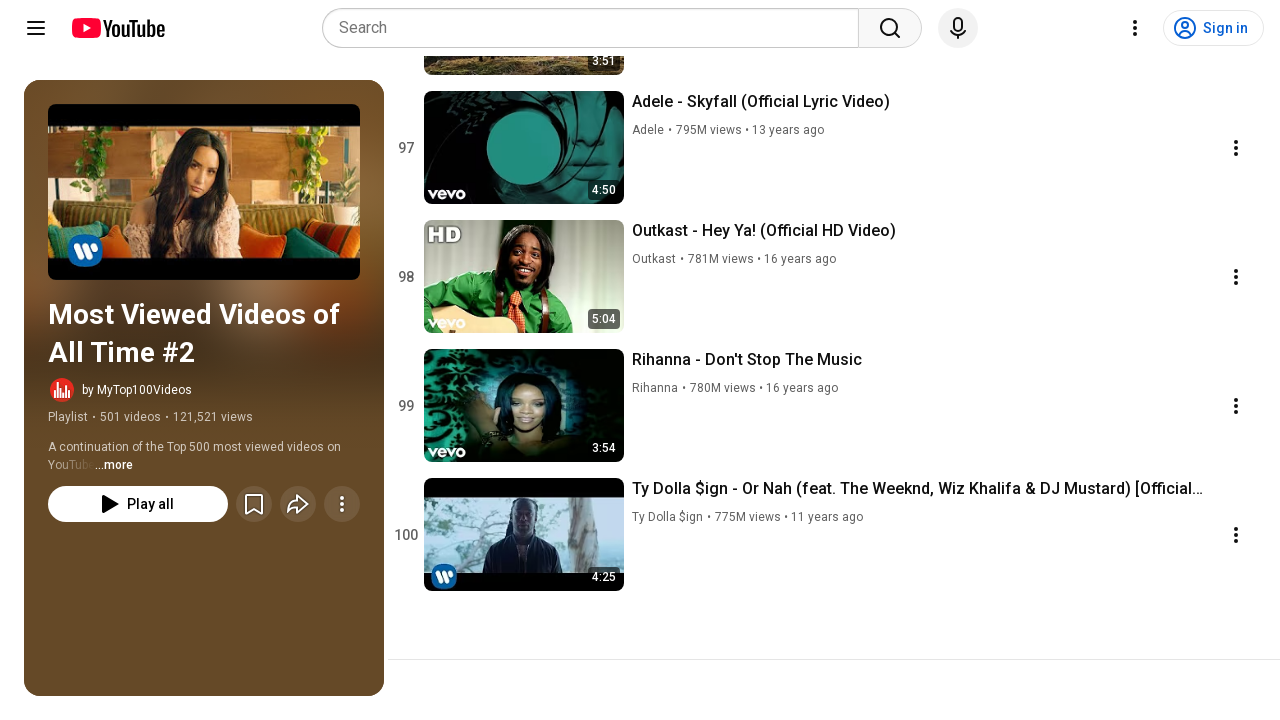

Pressed PageDown to scroll through playlist (iteration 77/95)
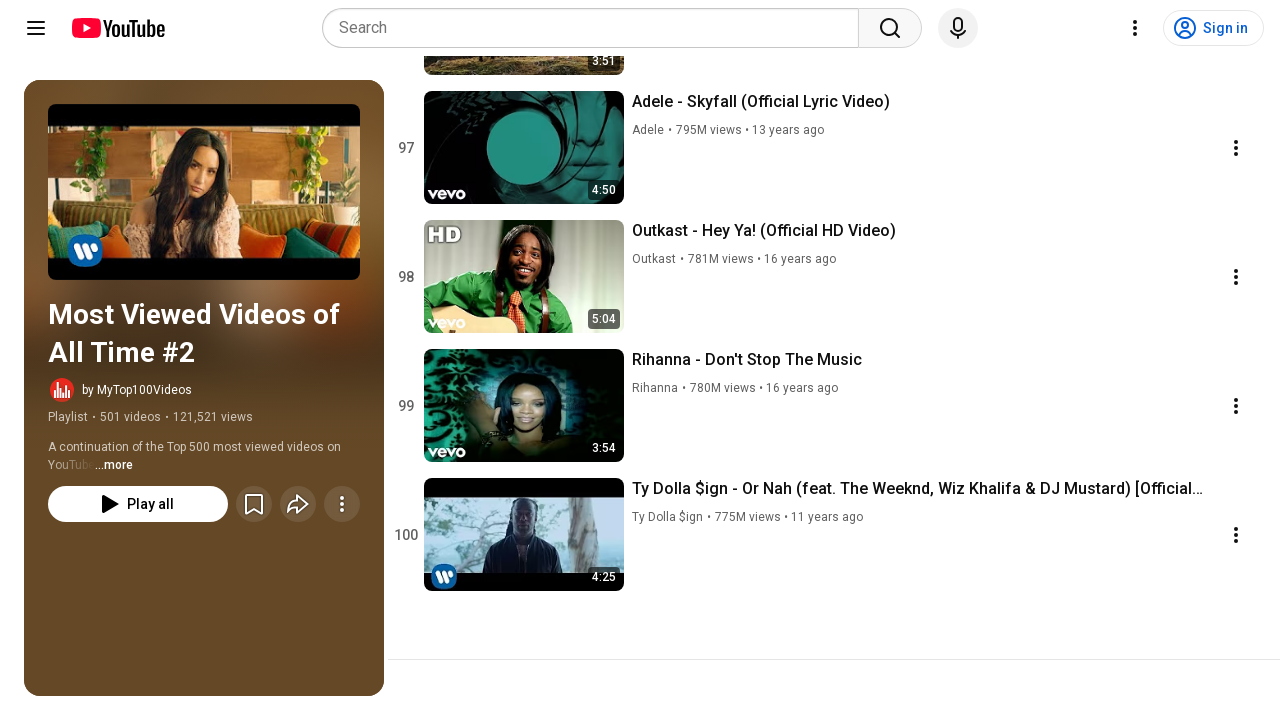

Waited 1 second for content to load
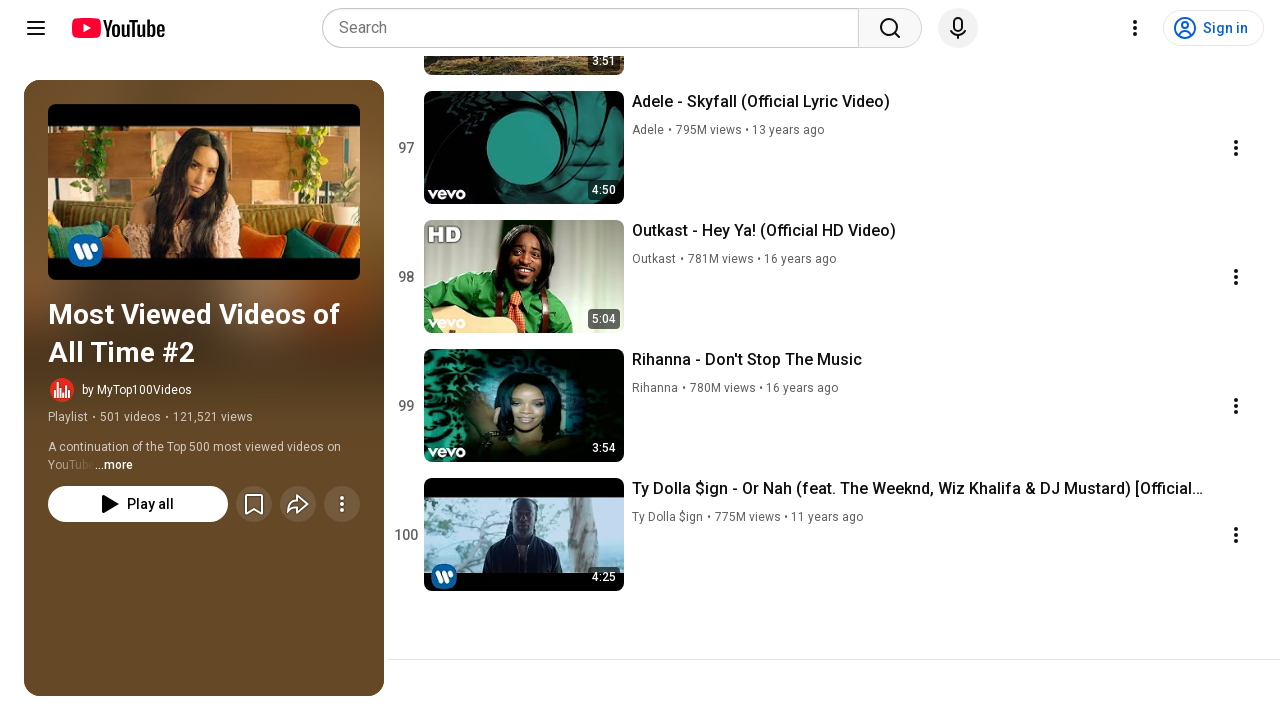

Pressed PageDown to scroll through playlist (iteration 78/95)
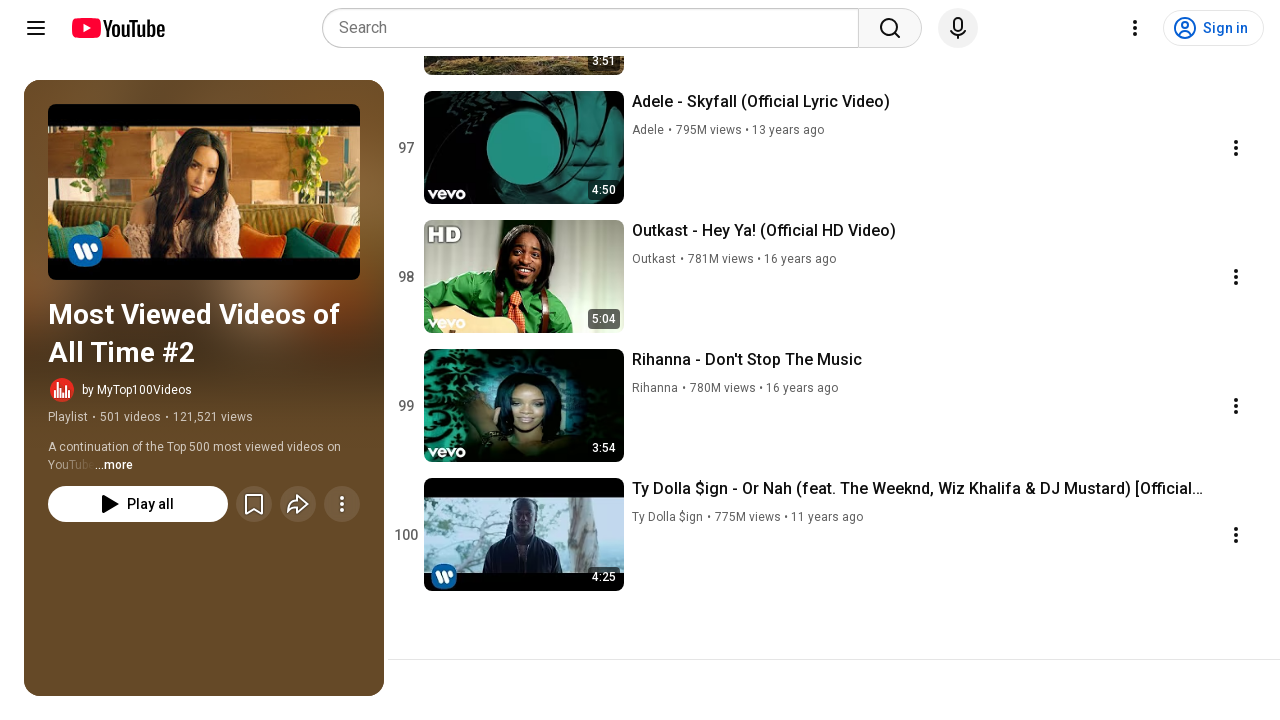

Waited 1 second for content to load
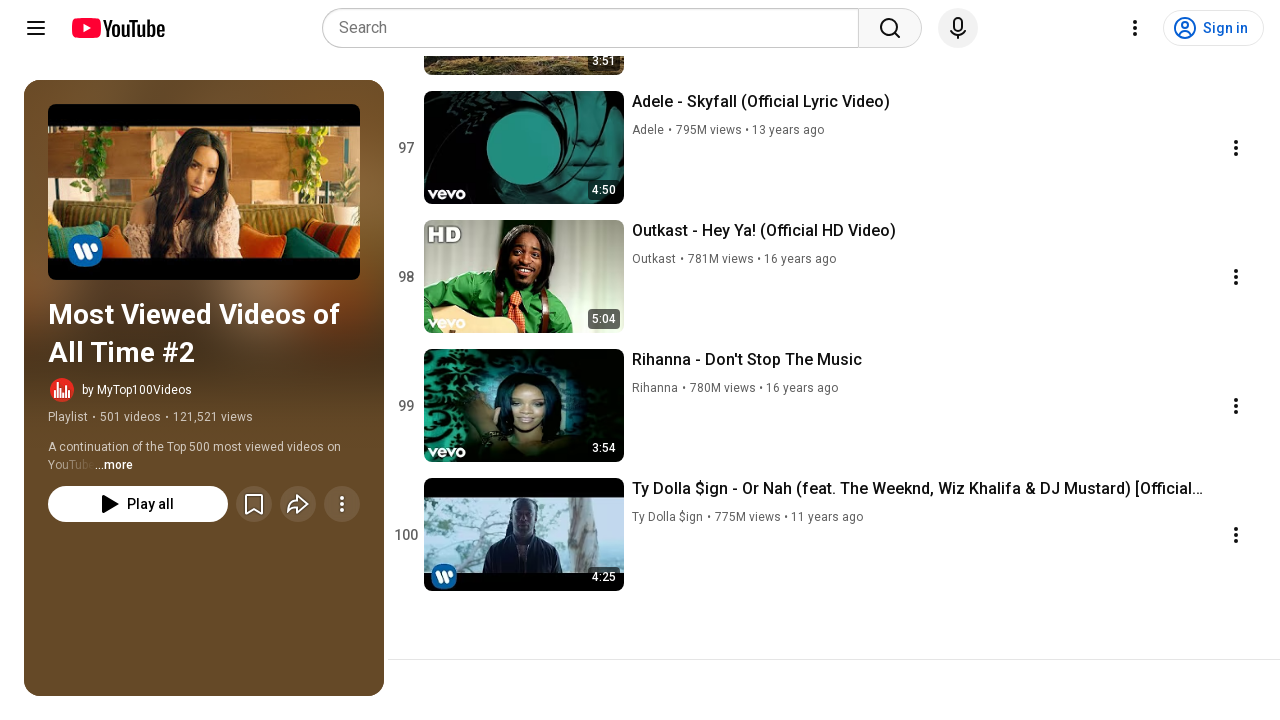

Pressed PageDown to scroll through playlist (iteration 79/95)
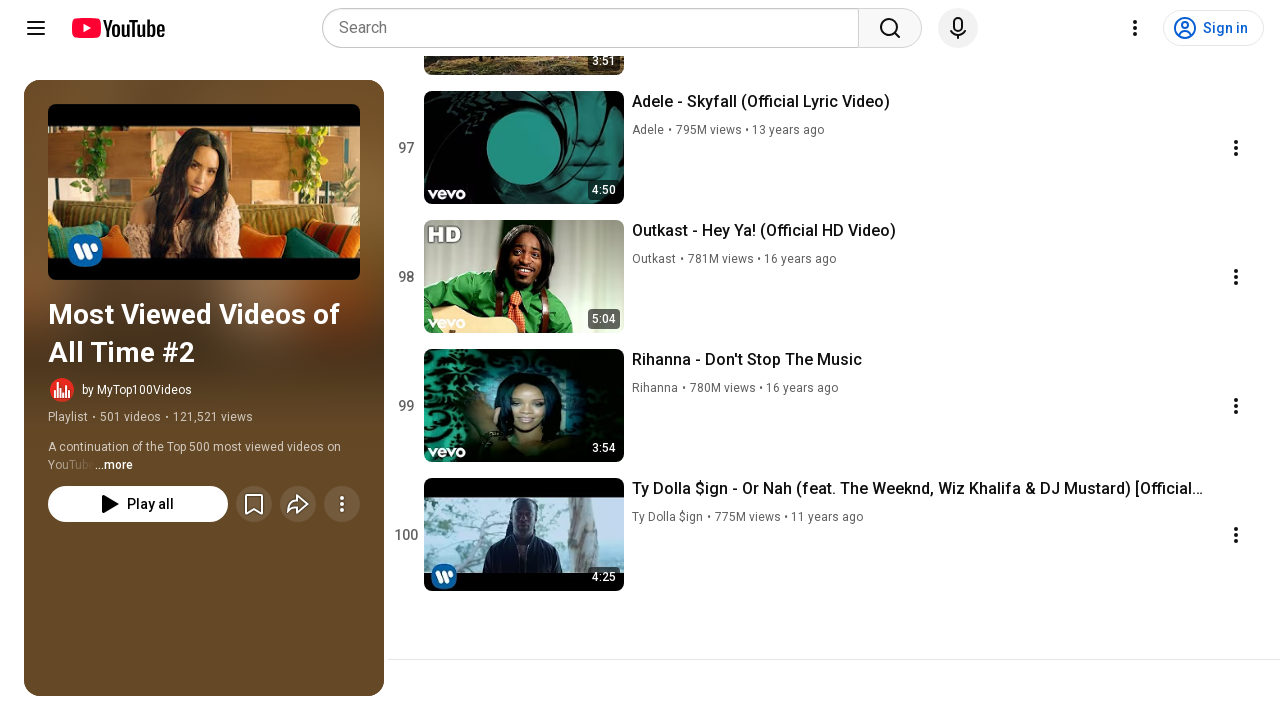

Waited 1 second for content to load
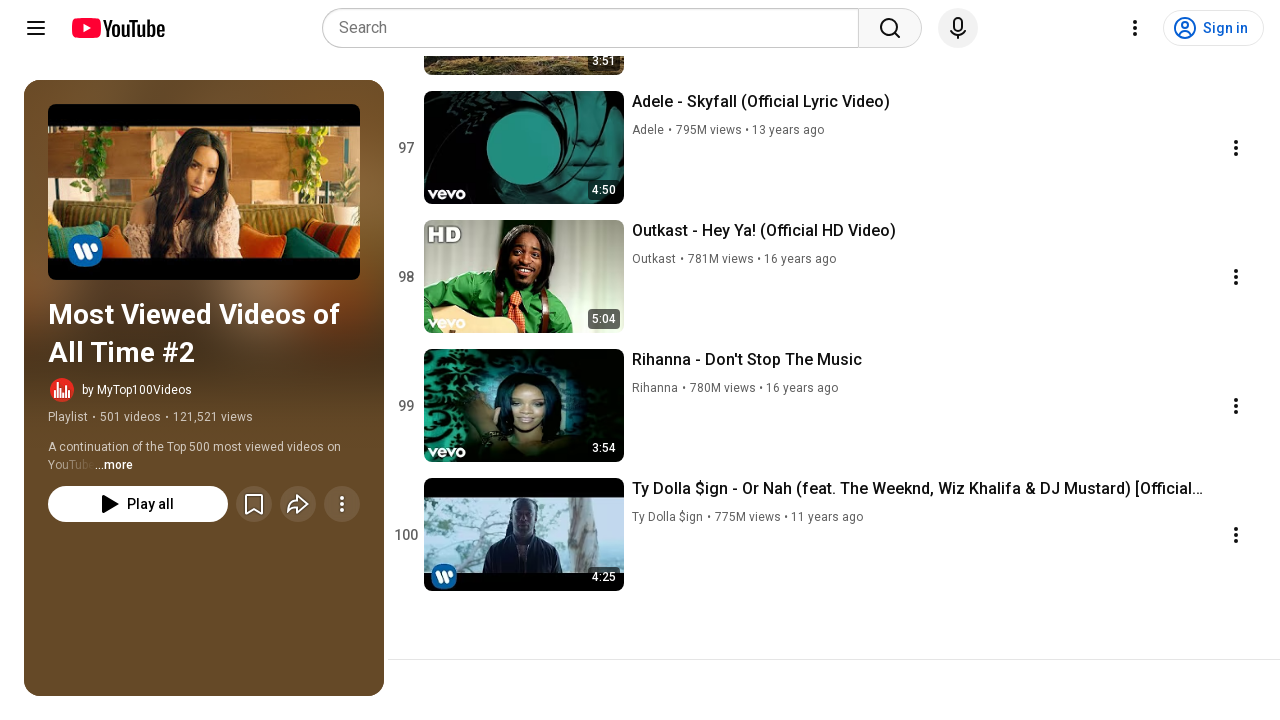

Pressed PageDown to scroll through playlist (iteration 80/95)
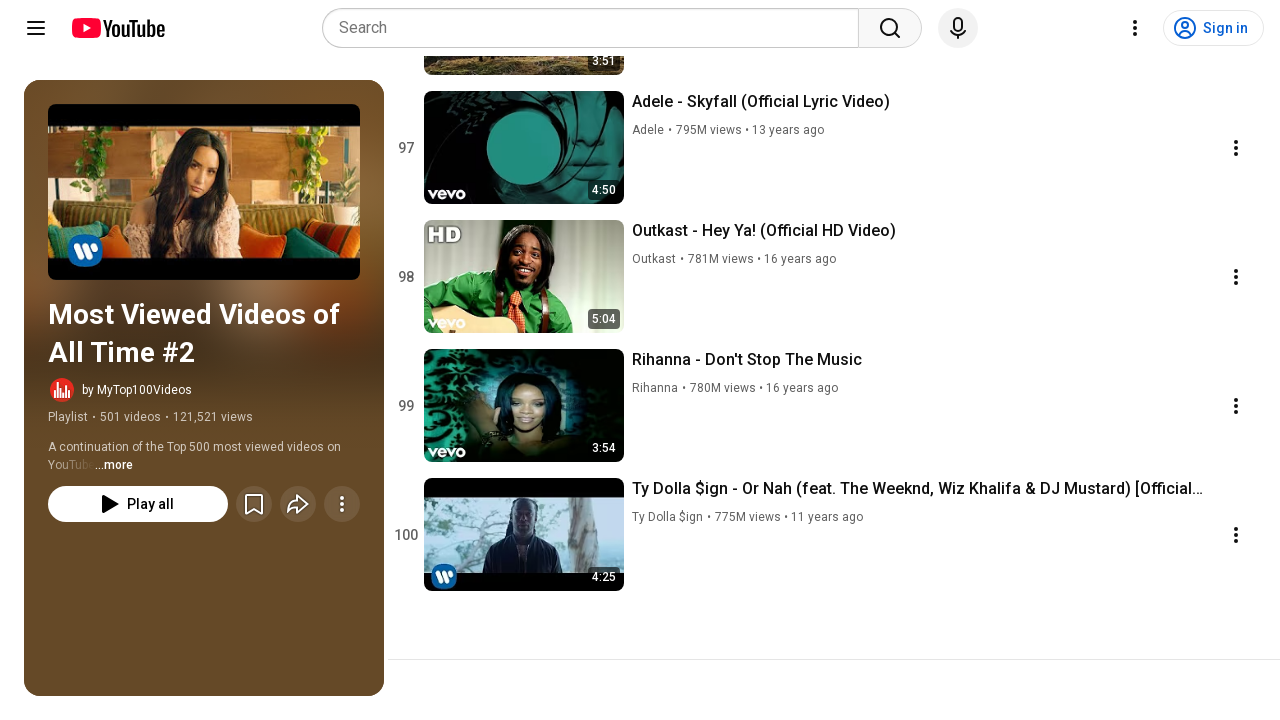

Waited 1 second for content to load
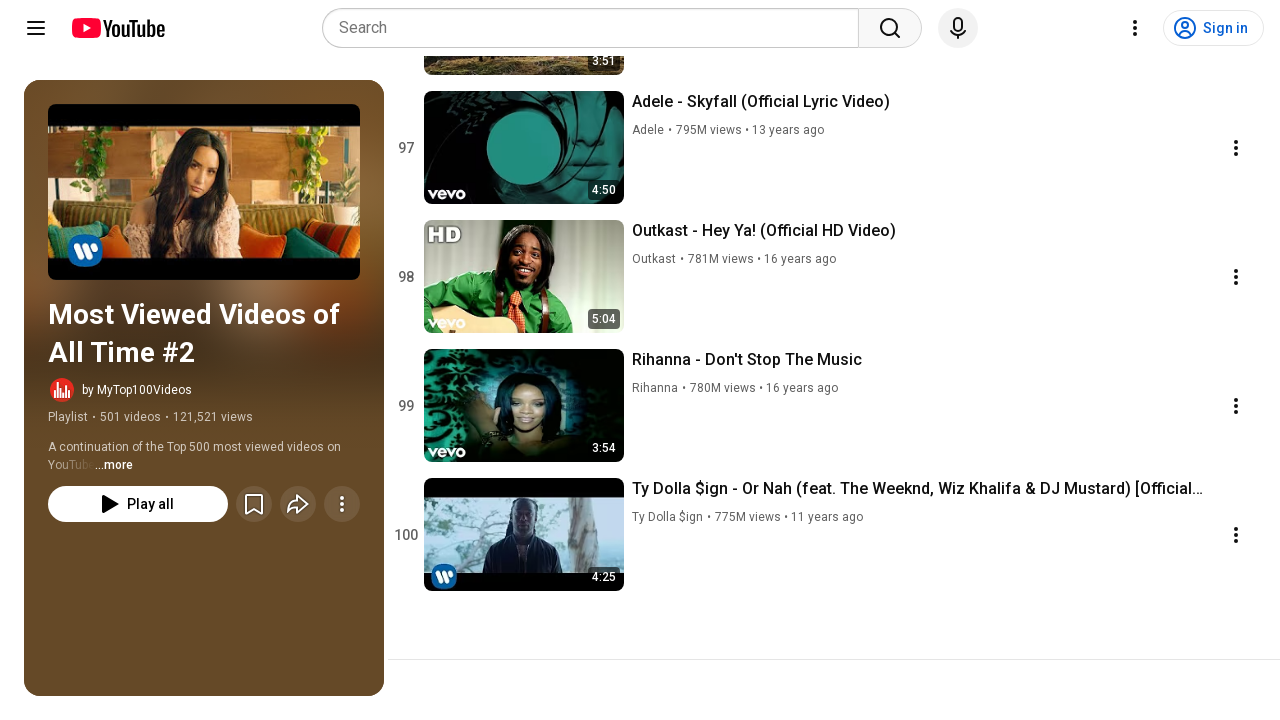

Pressed PageDown to scroll through playlist (iteration 81/95)
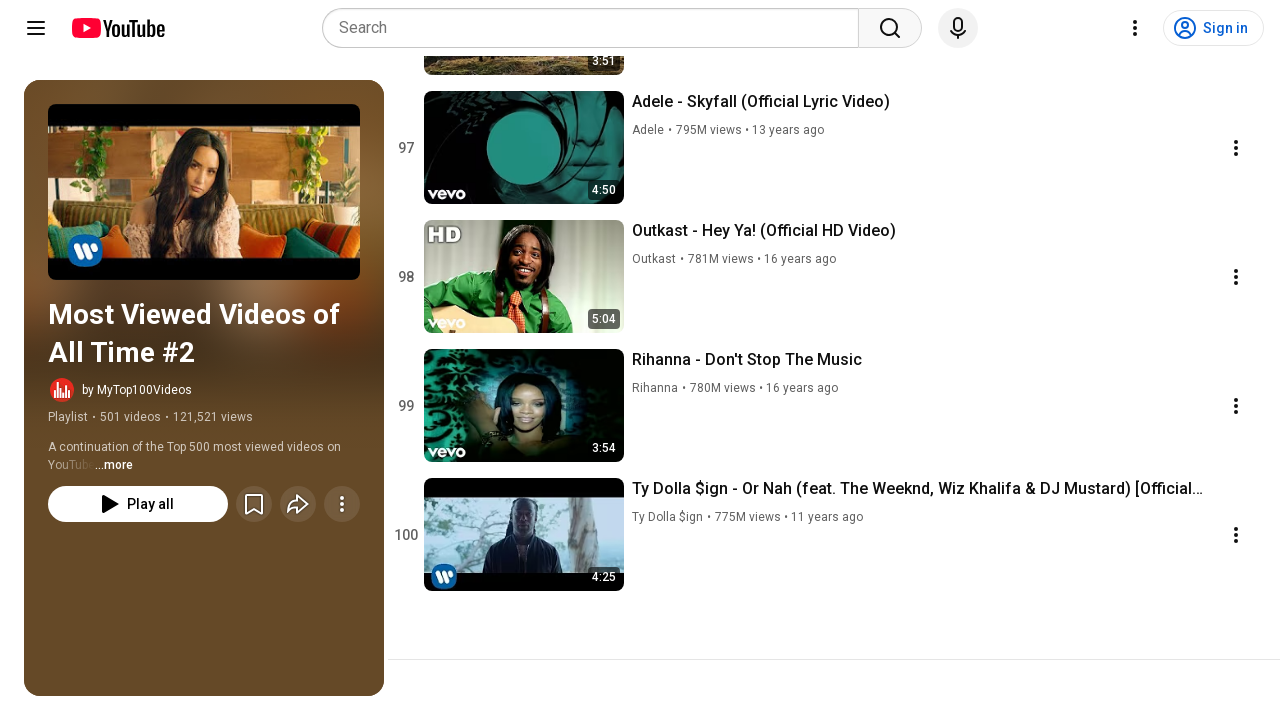

Waited 1 second for content to load
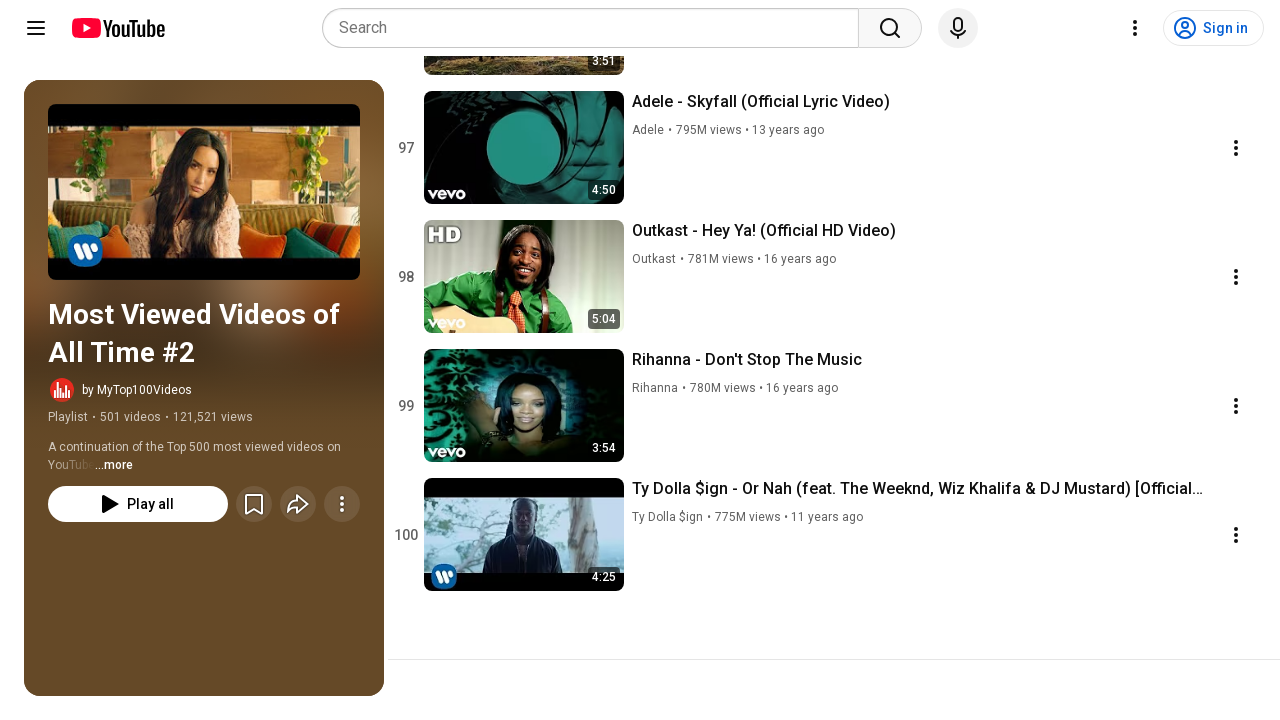

Pressed PageDown to scroll through playlist (iteration 82/95)
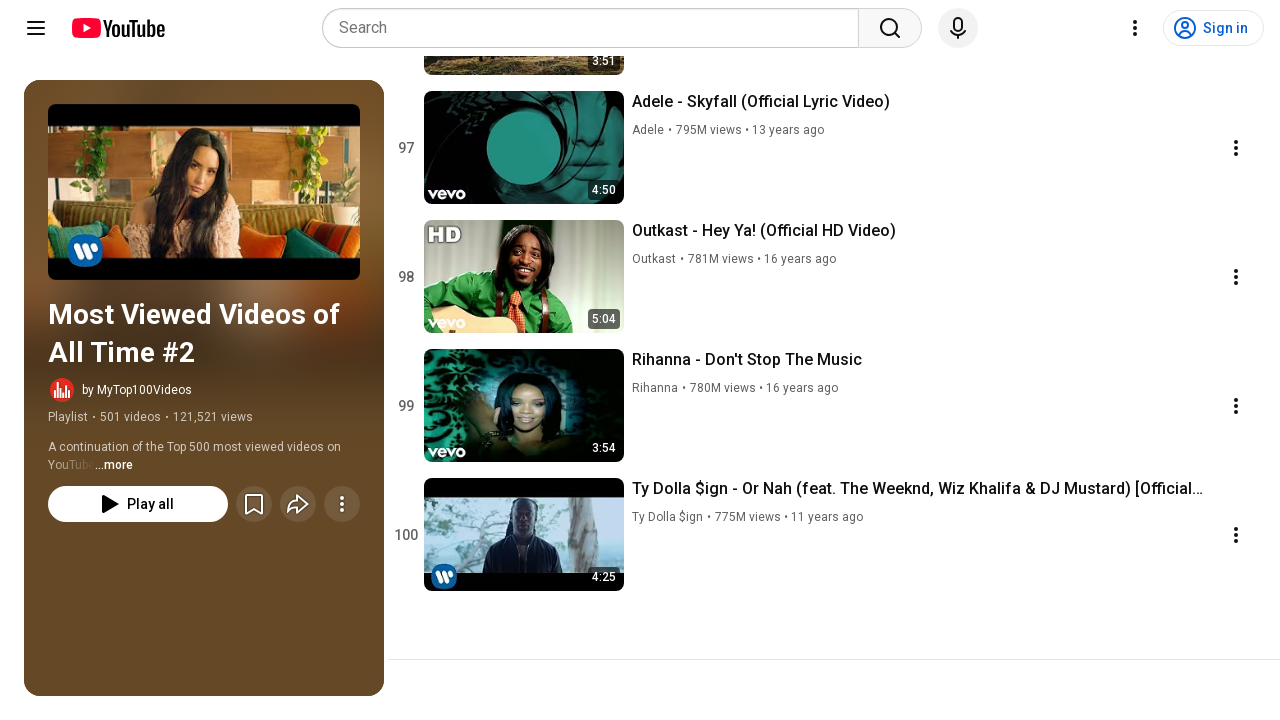

Waited 1 second for content to load
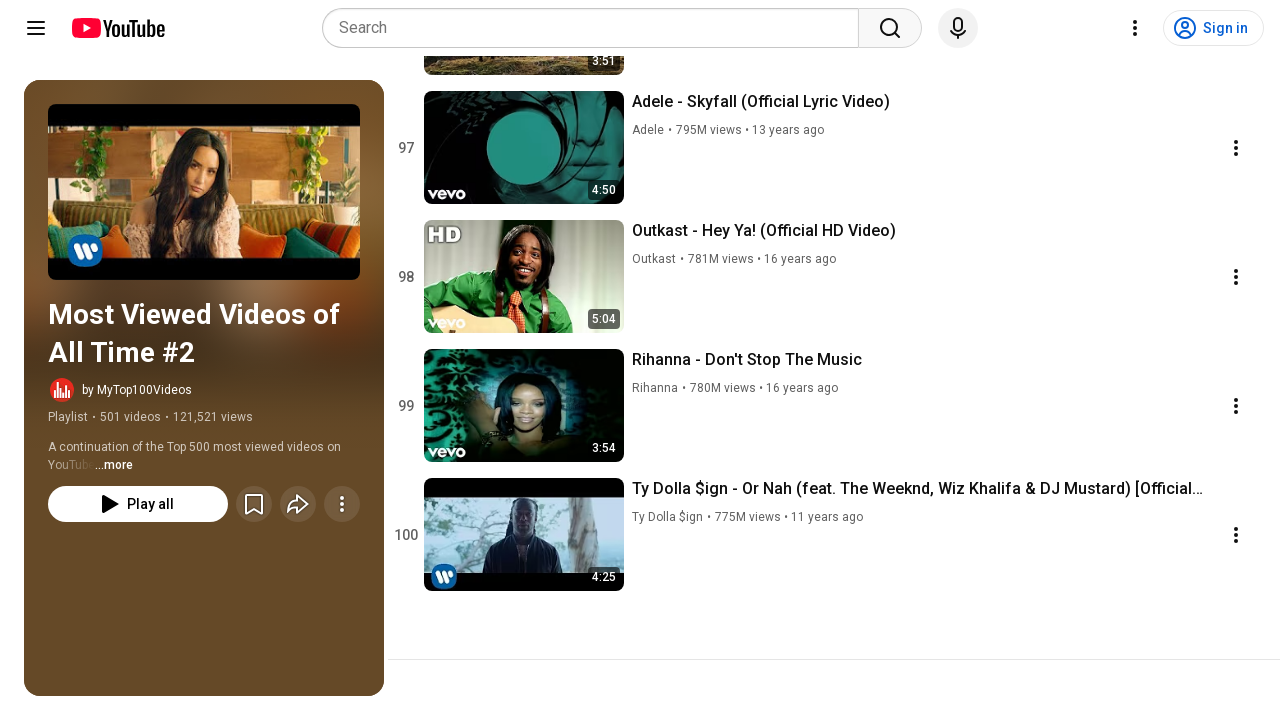

Pressed PageDown to scroll through playlist (iteration 83/95)
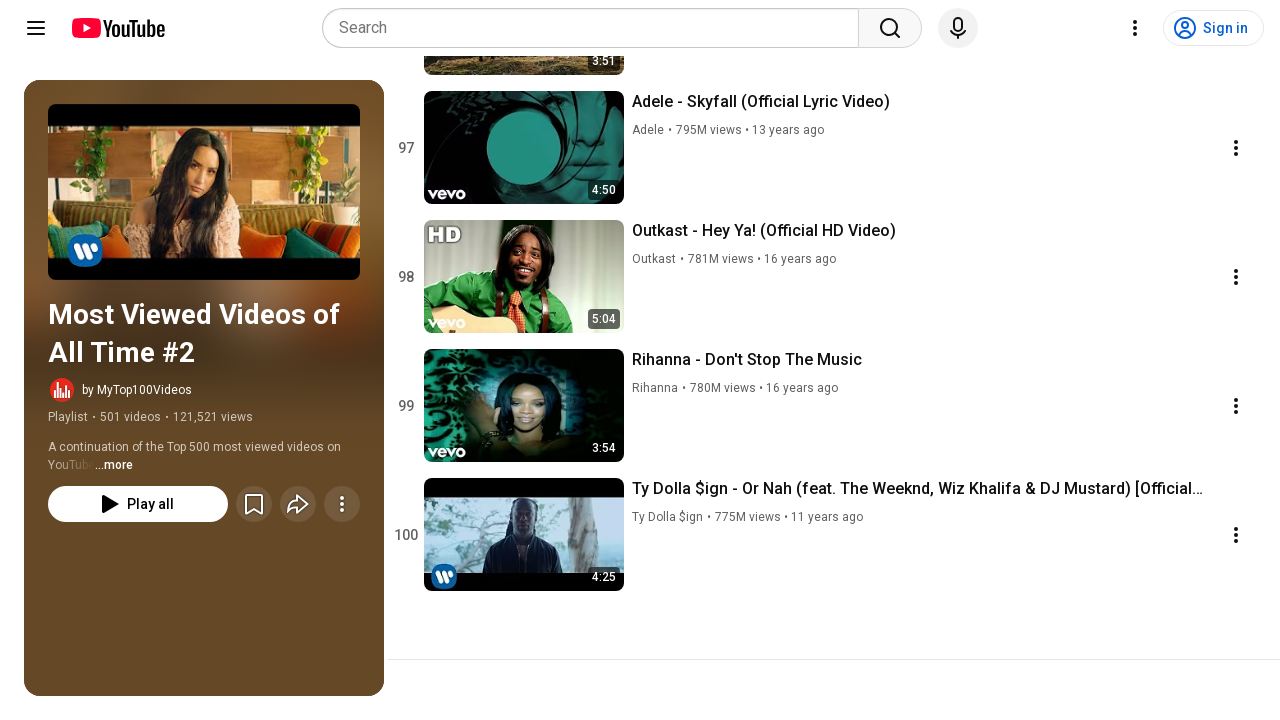

Waited 1 second for content to load
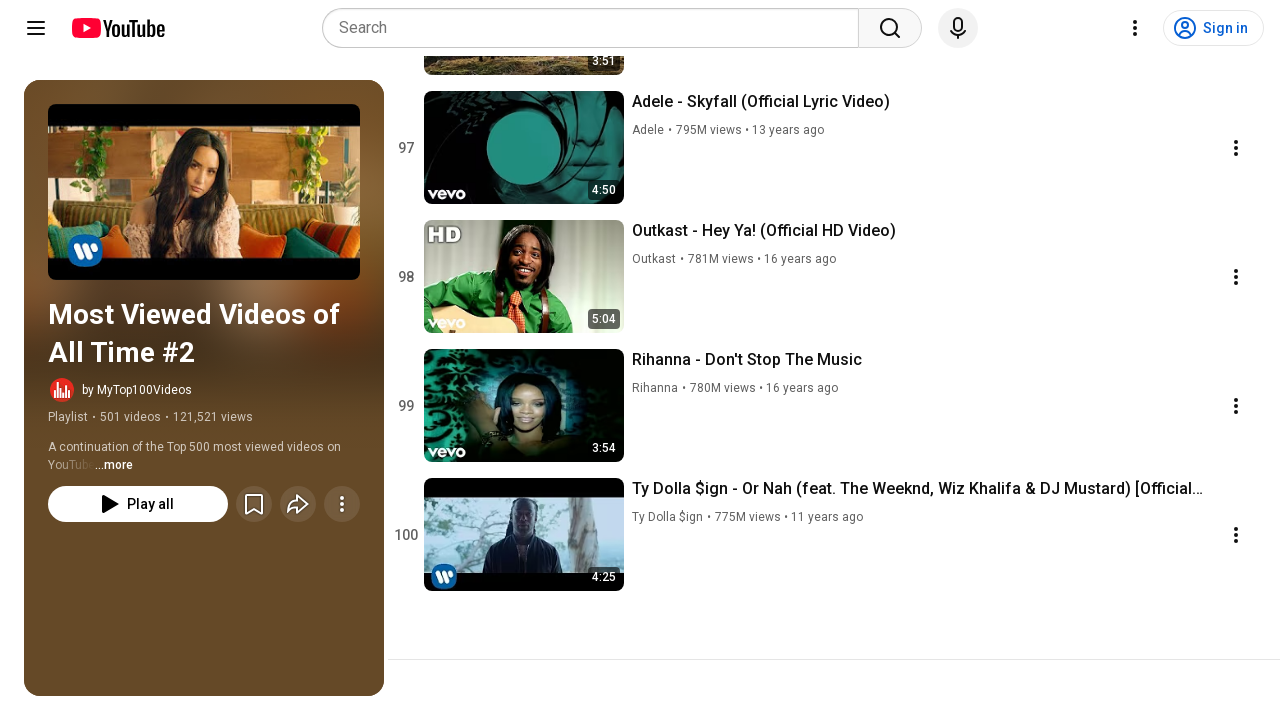

Pressed PageDown to scroll through playlist (iteration 84/95)
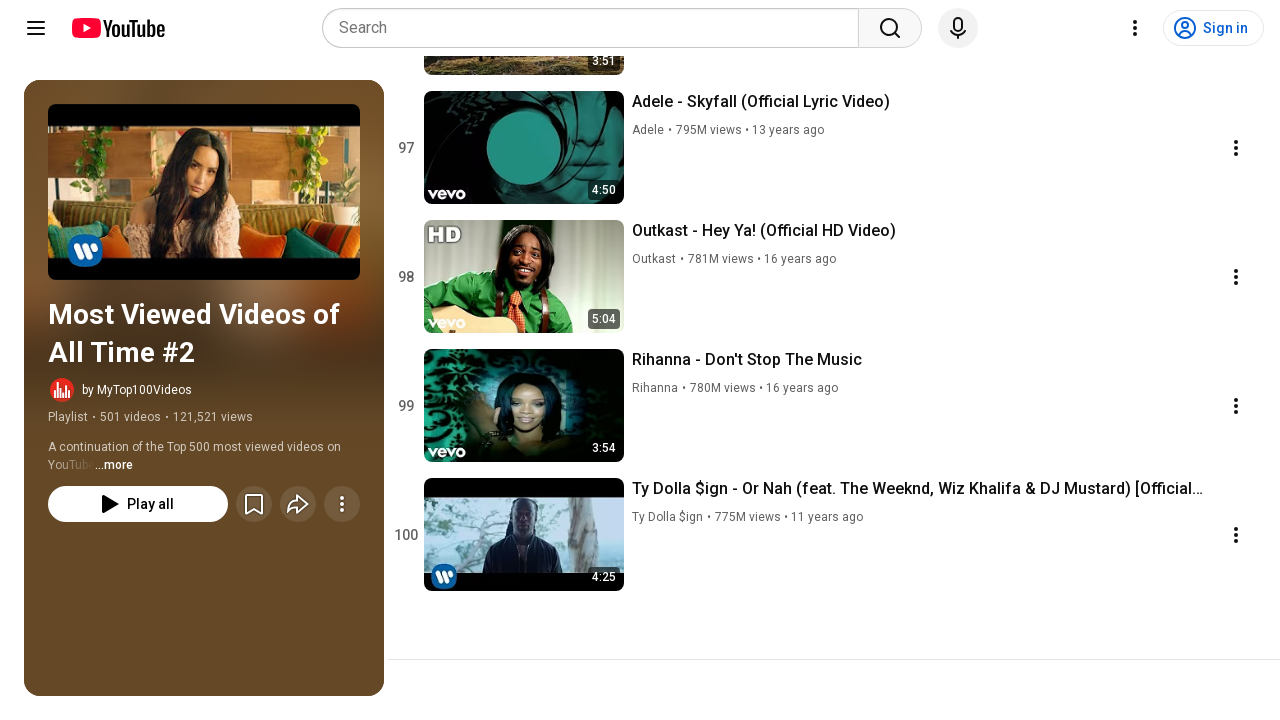

Waited 1 second for content to load
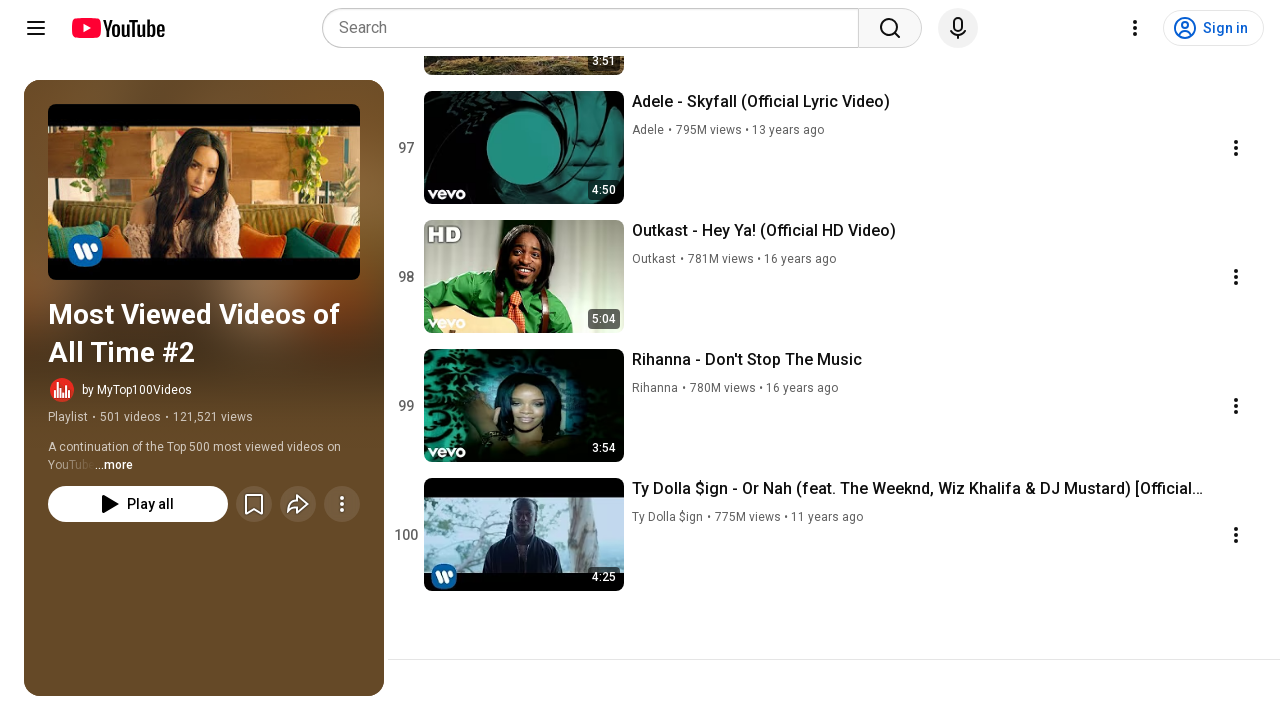

Pressed PageDown to scroll through playlist (iteration 85/95)
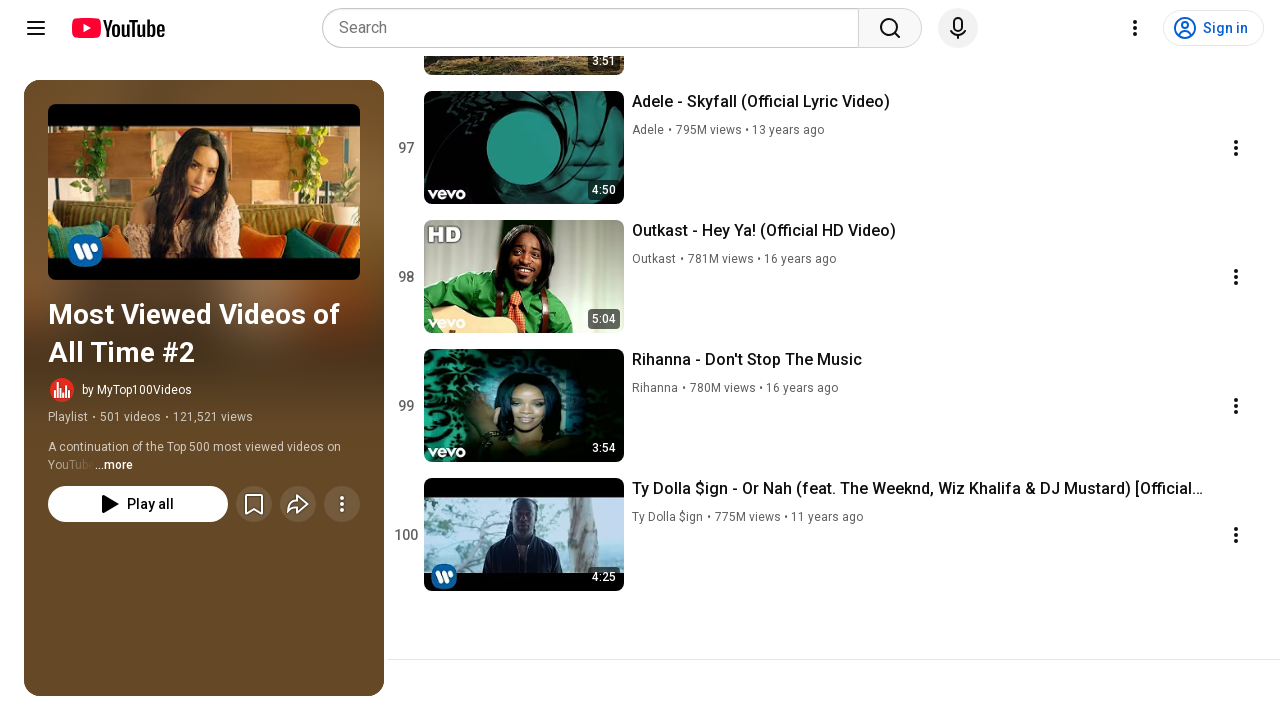

Waited 1 second for content to load
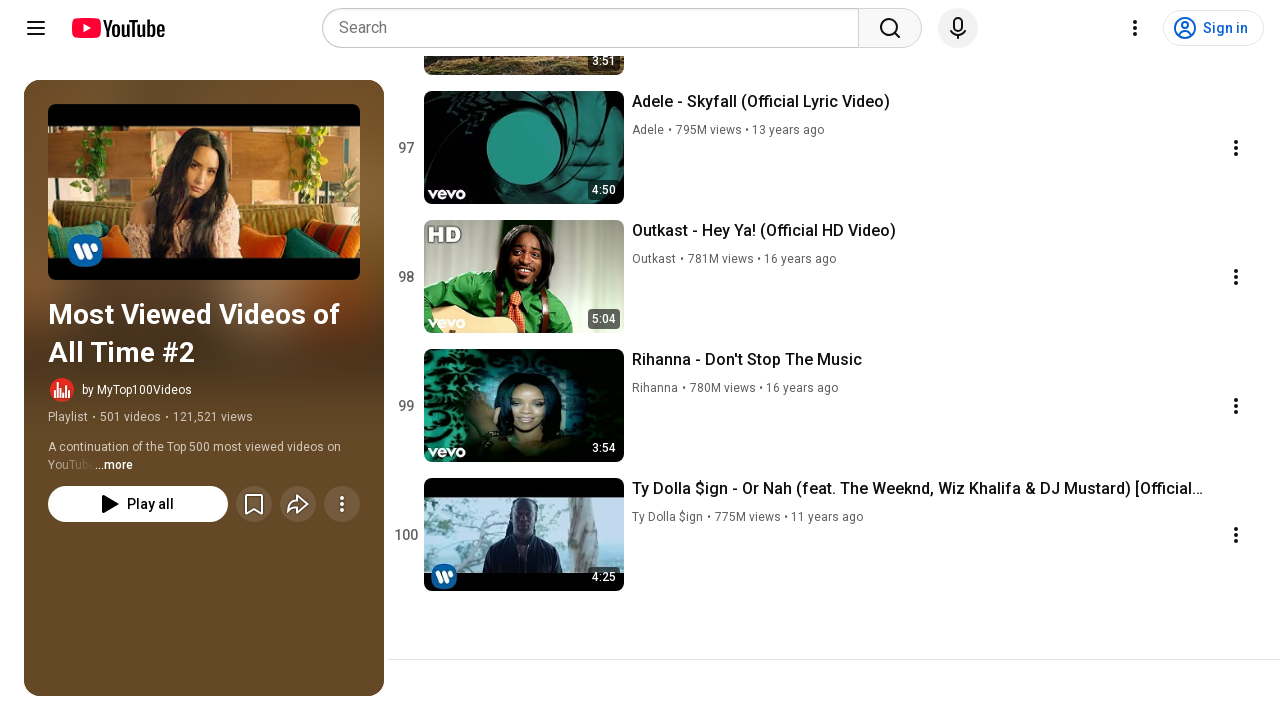

Pressed PageDown to scroll through playlist (iteration 86/95)
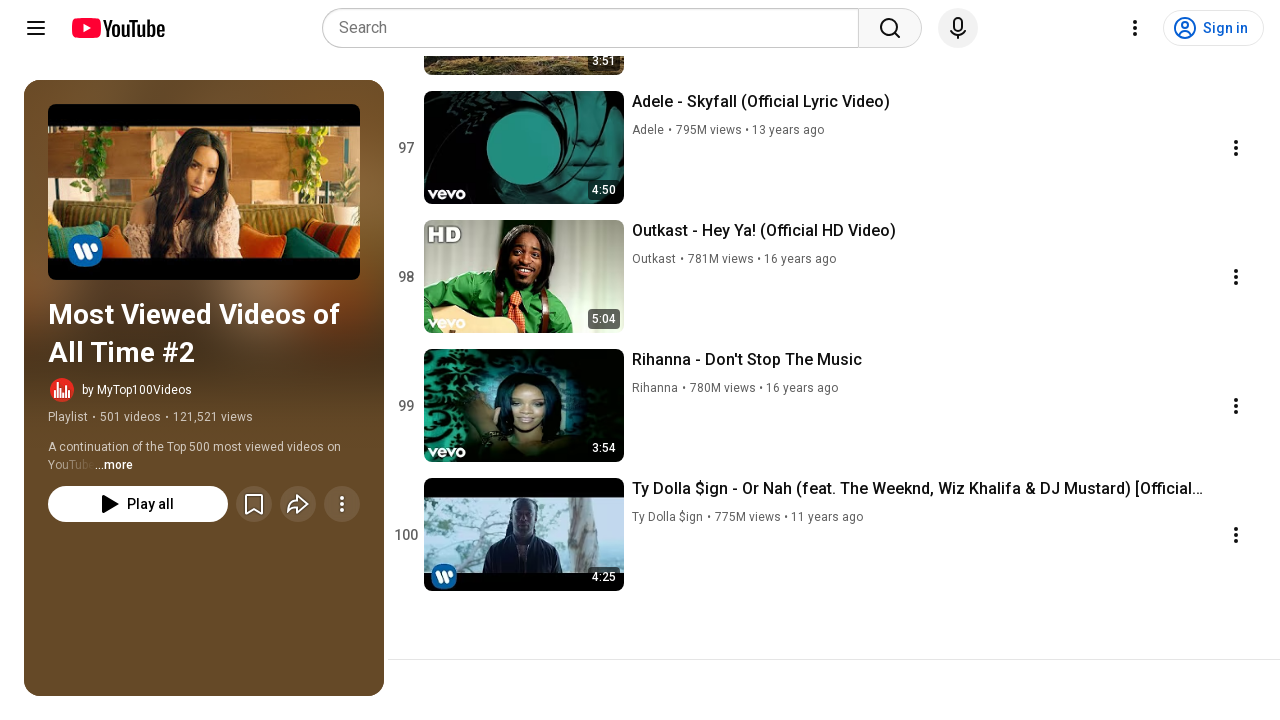

Waited 1 second for content to load
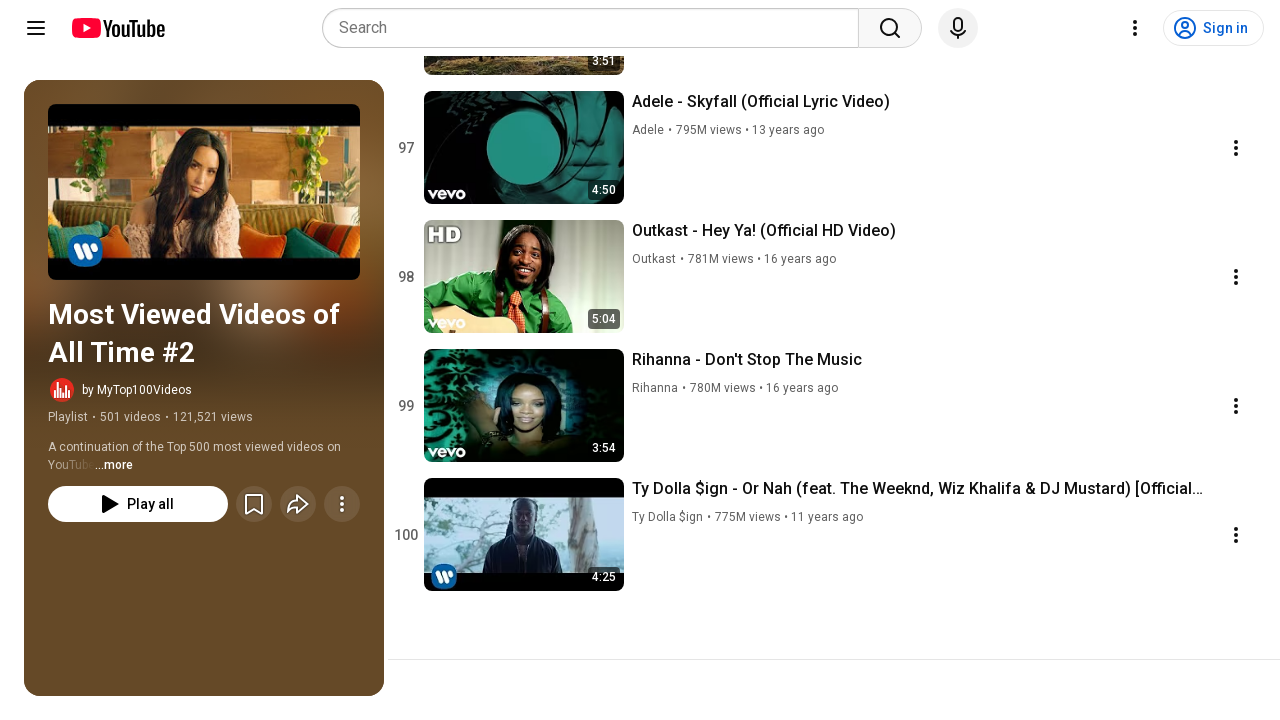

Pressed PageDown to scroll through playlist (iteration 87/95)
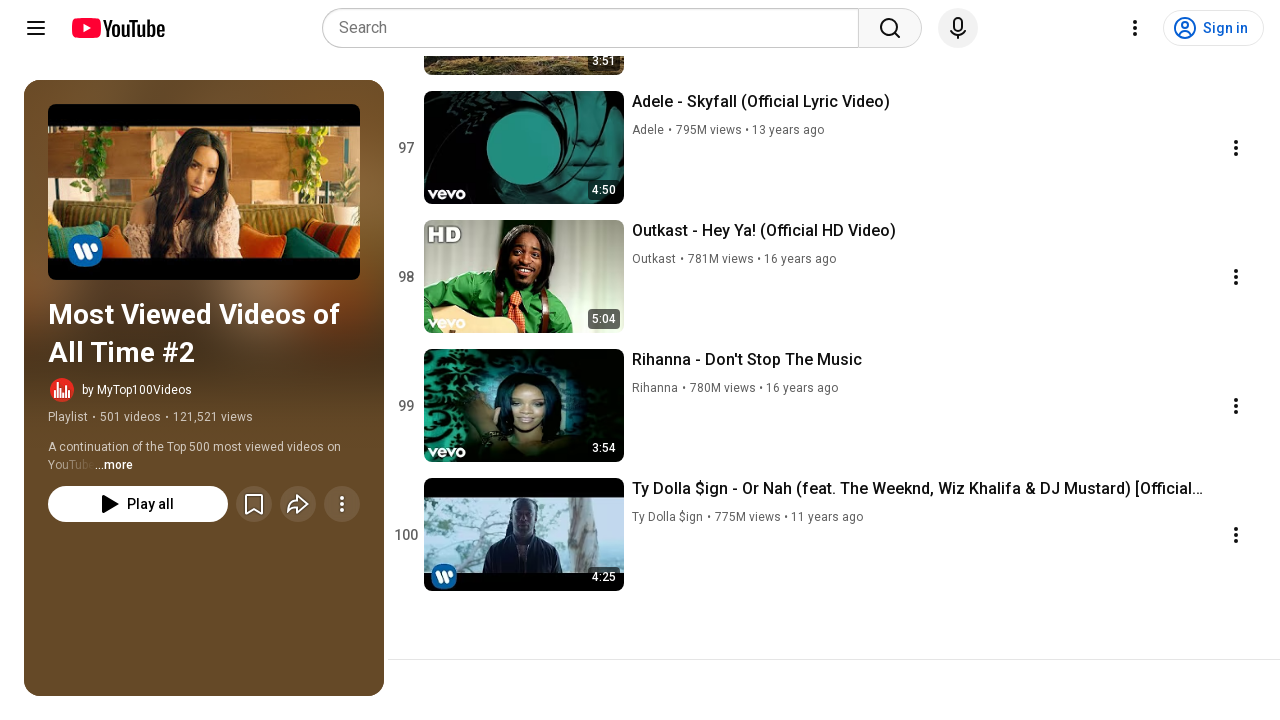

Waited 1 second for content to load
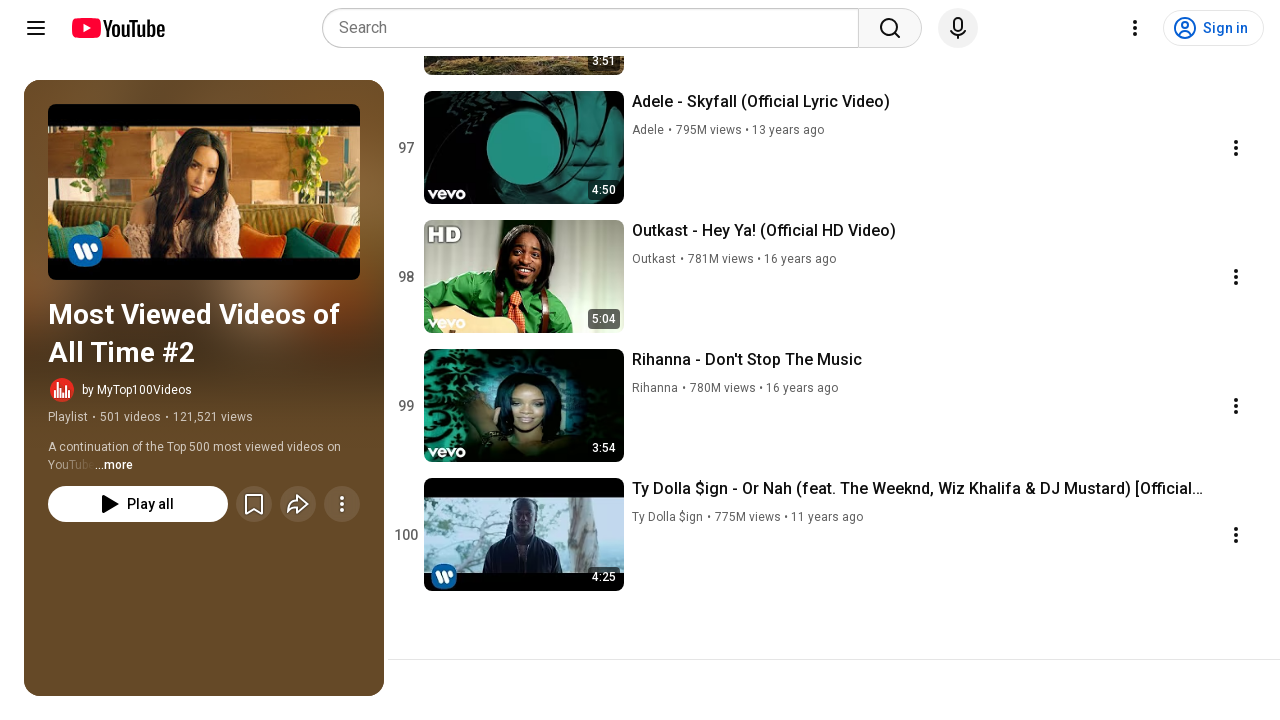

Pressed PageDown to scroll through playlist (iteration 88/95)
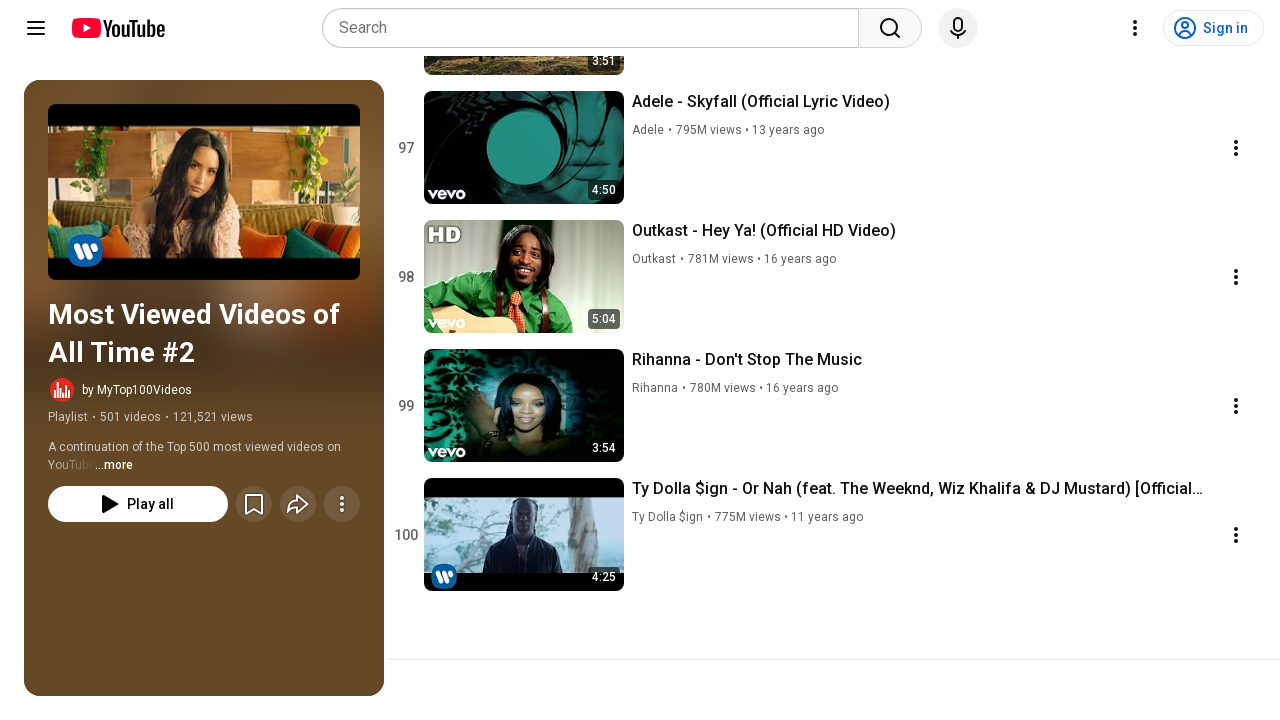

Waited 1 second for content to load
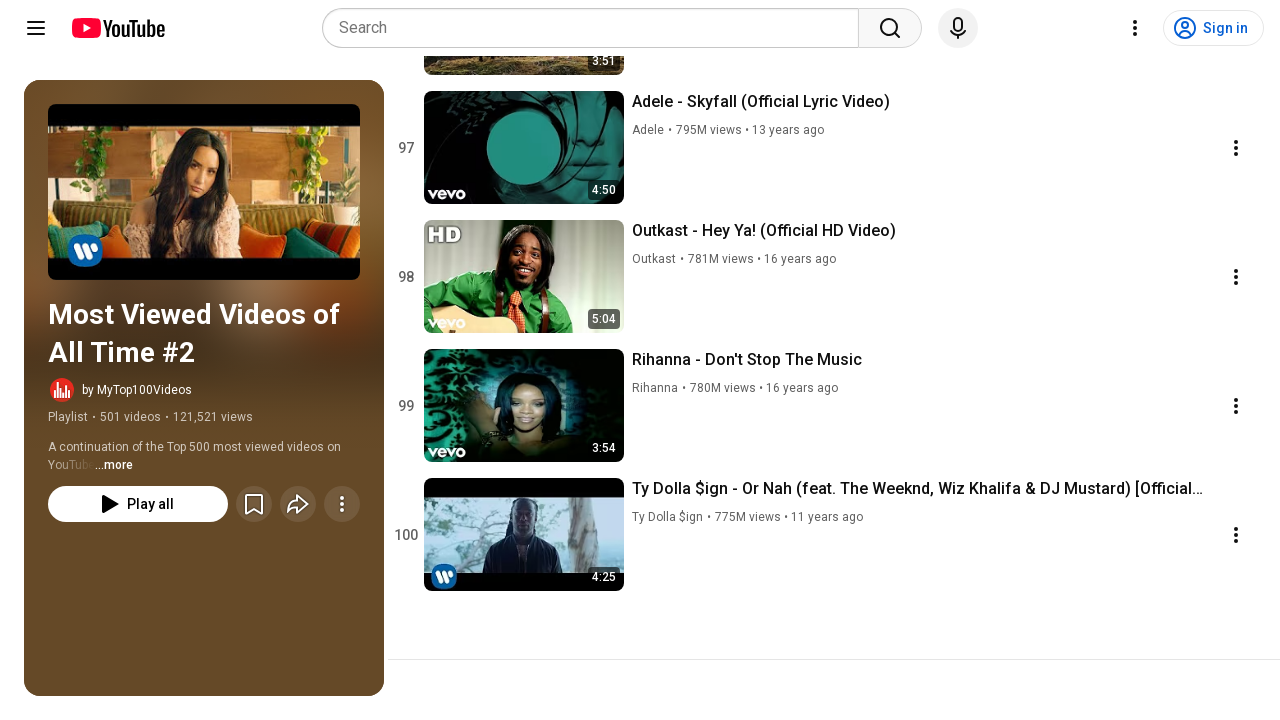

Pressed PageDown to scroll through playlist (iteration 89/95)
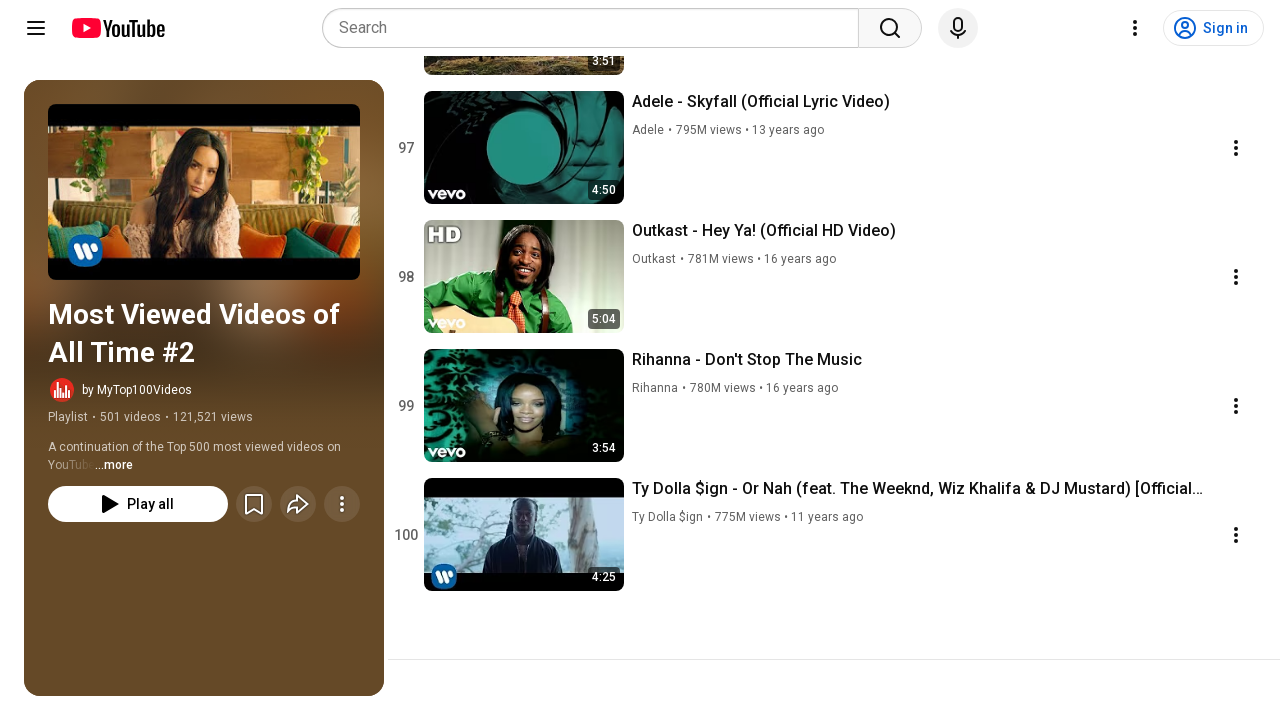

Waited 1 second for content to load
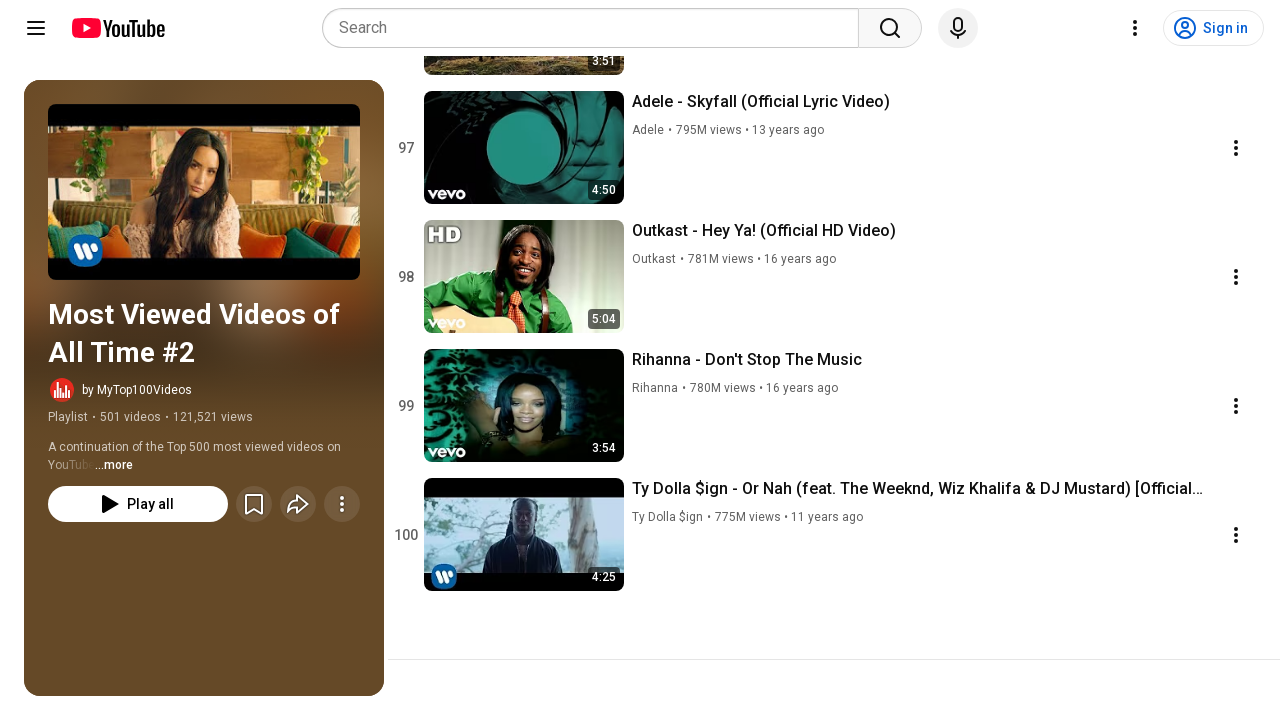

Pressed PageDown to scroll through playlist (iteration 90/95)
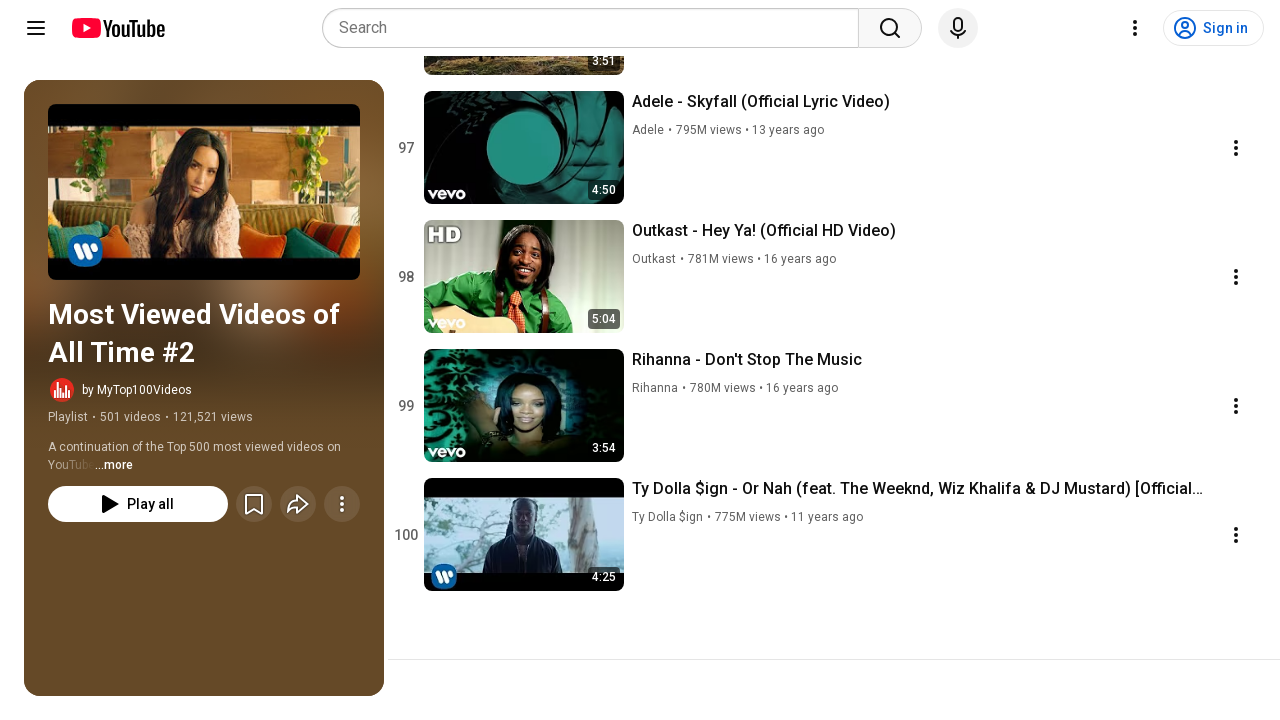

Waited 1 second for content to load
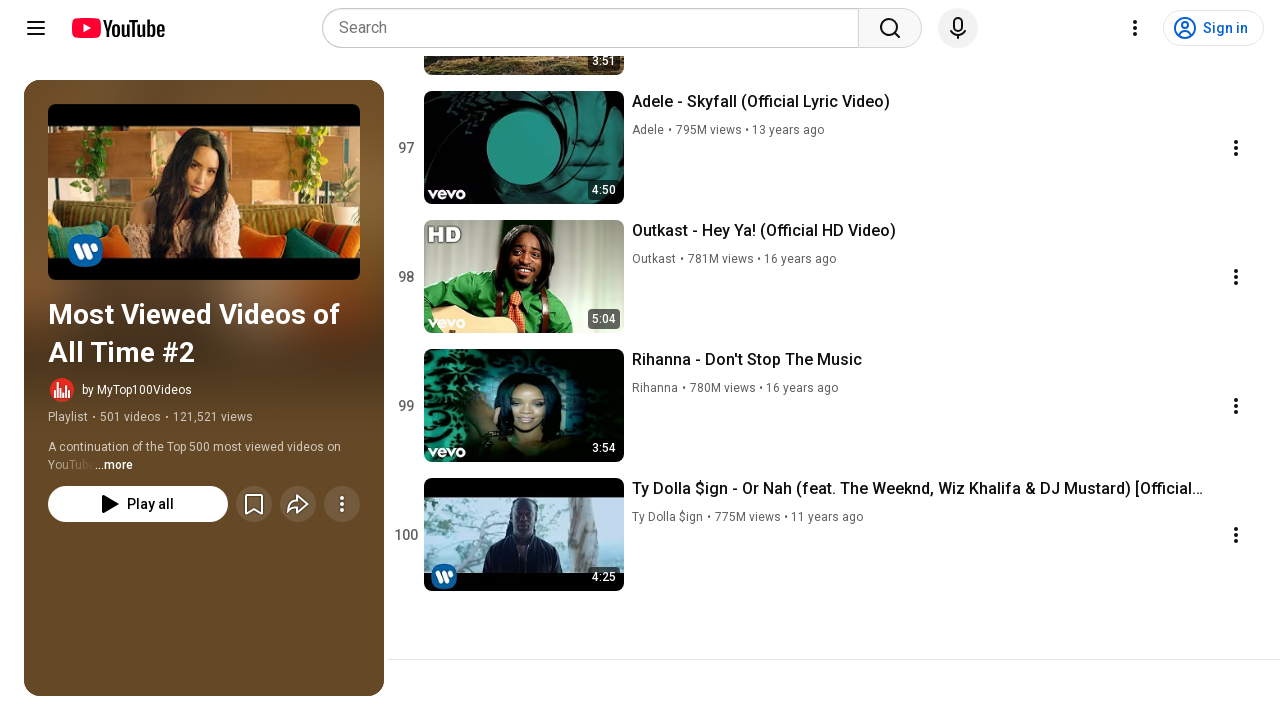

Pressed PageDown to scroll through playlist (iteration 91/95)
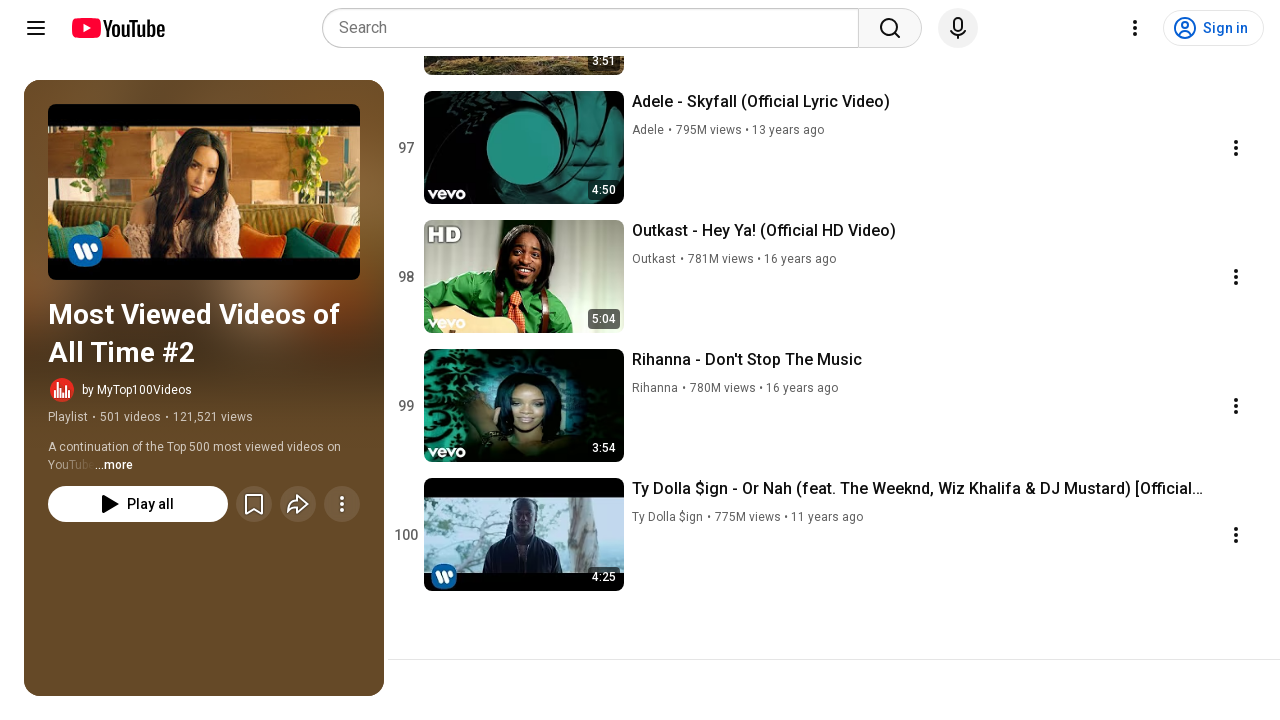

Waited 1 second for content to load
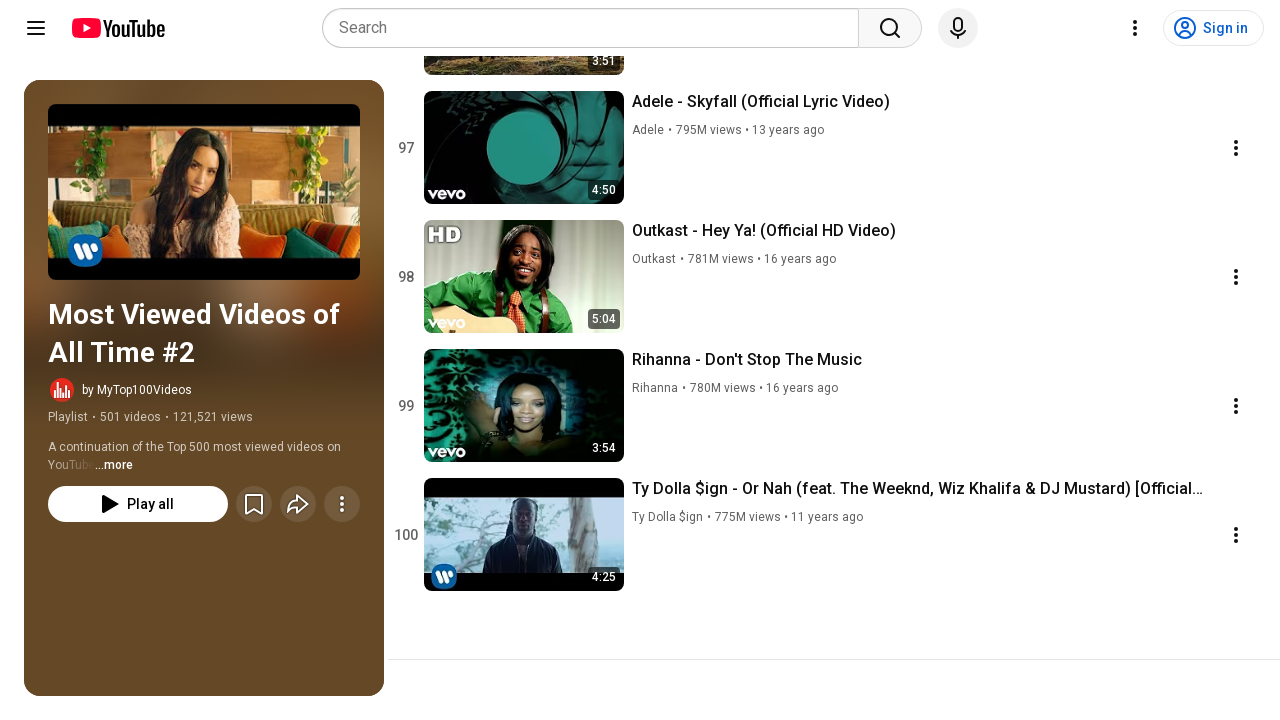

Pressed PageDown to scroll through playlist (iteration 92/95)
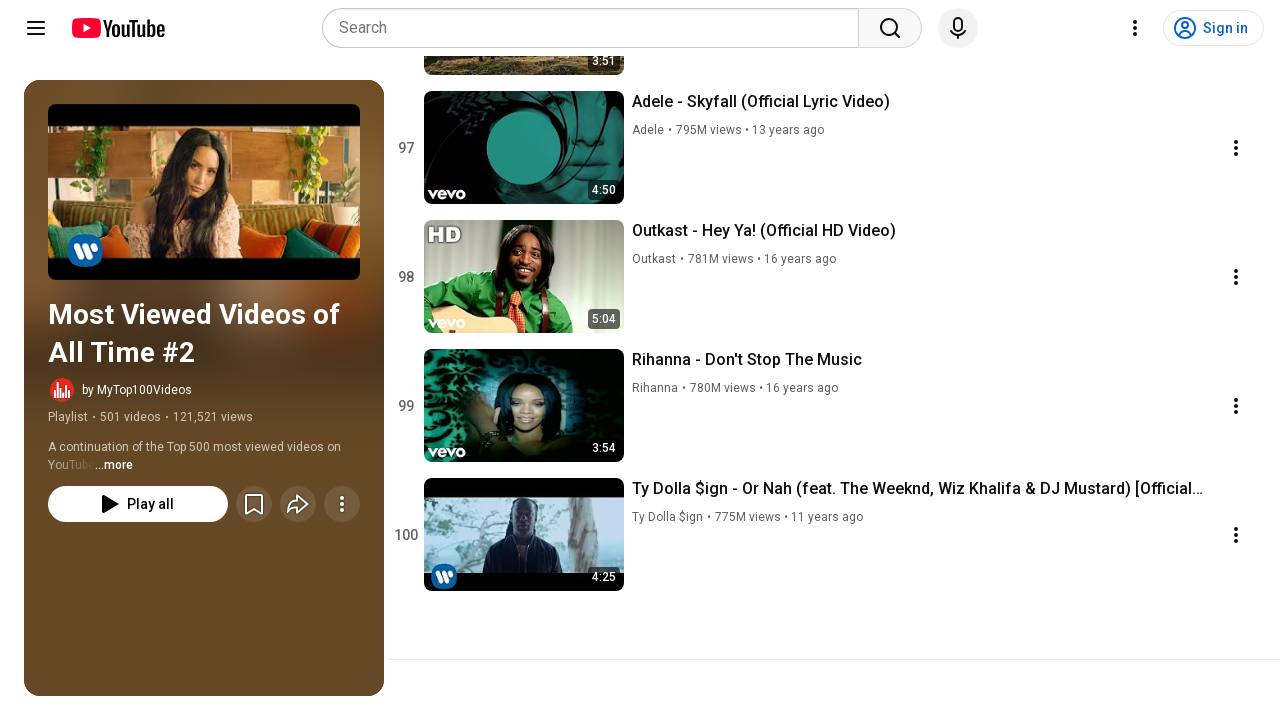

Waited 1 second for content to load
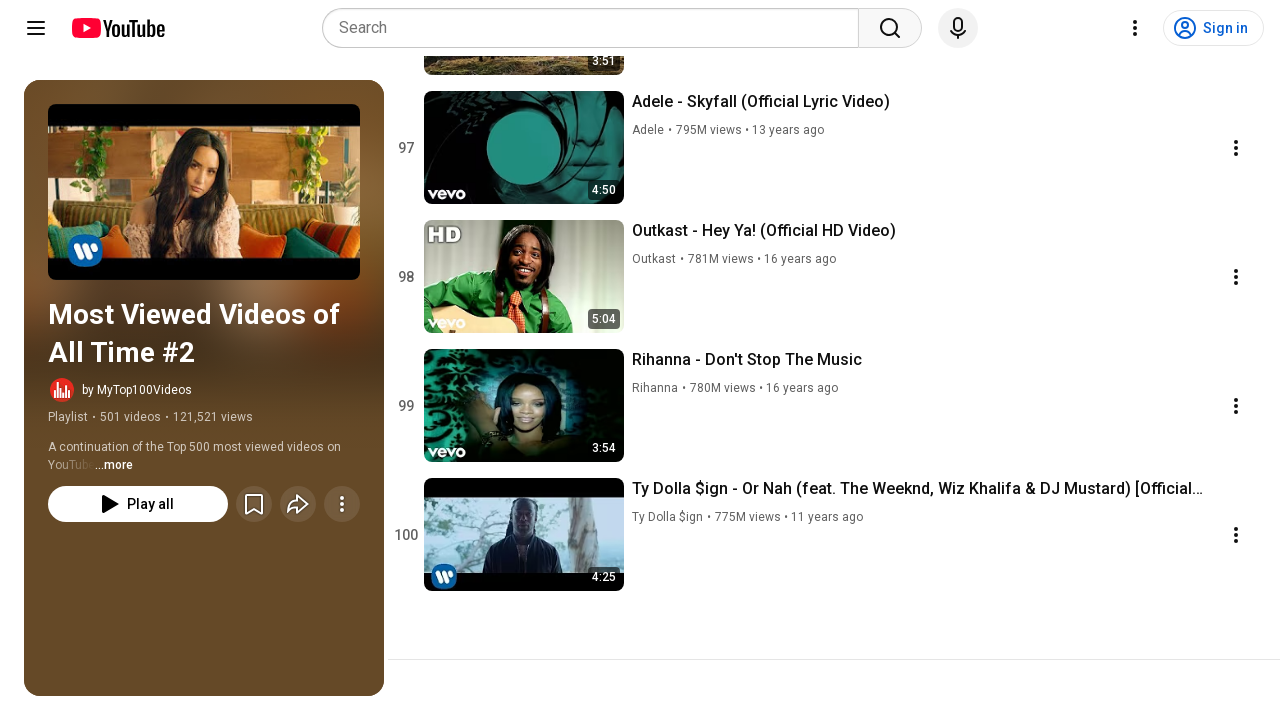

Pressed PageDown to scroll through playlist (iteration 93/95)
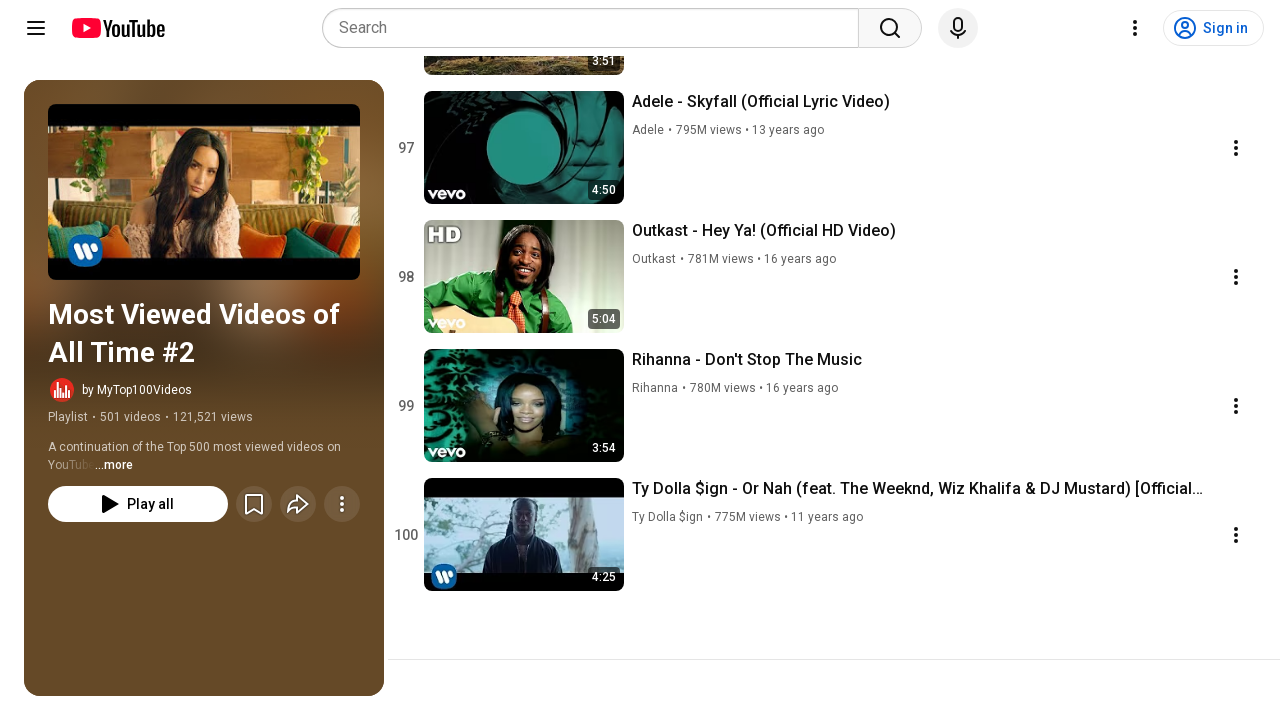

Waited 1 second for content to load
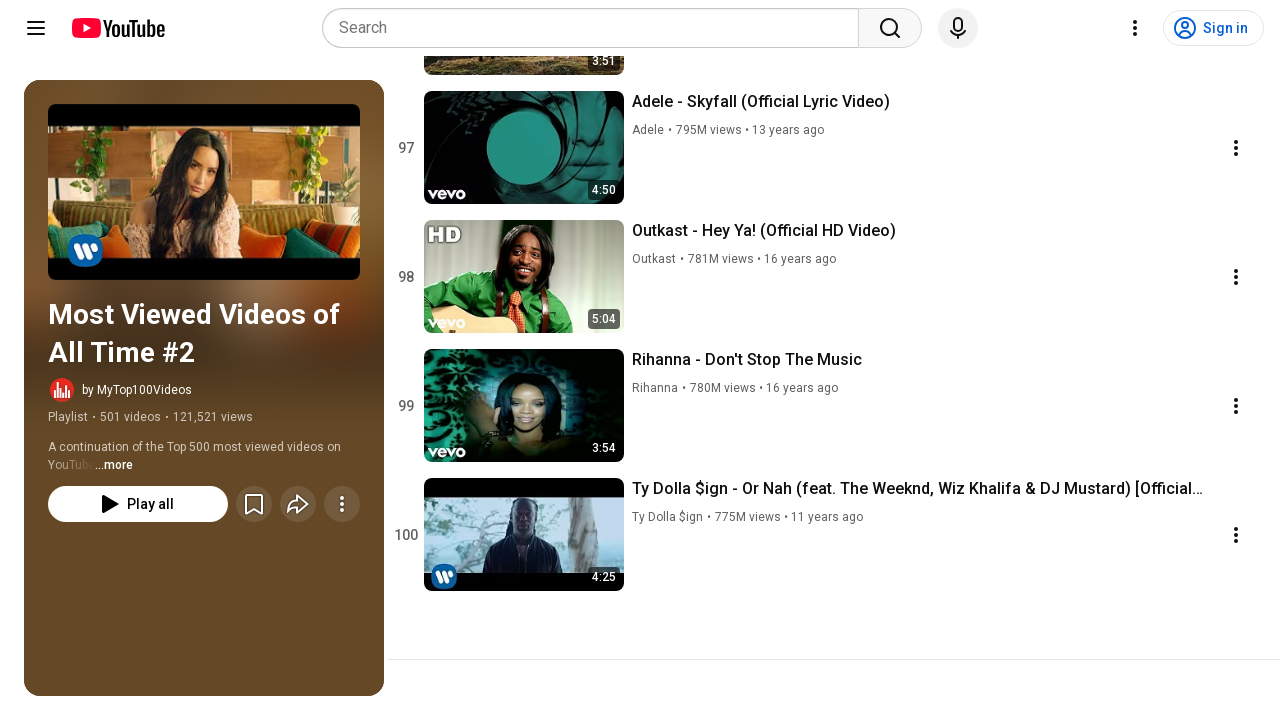

Pressed PageDown to scroll through playlist (iteration 94/95)
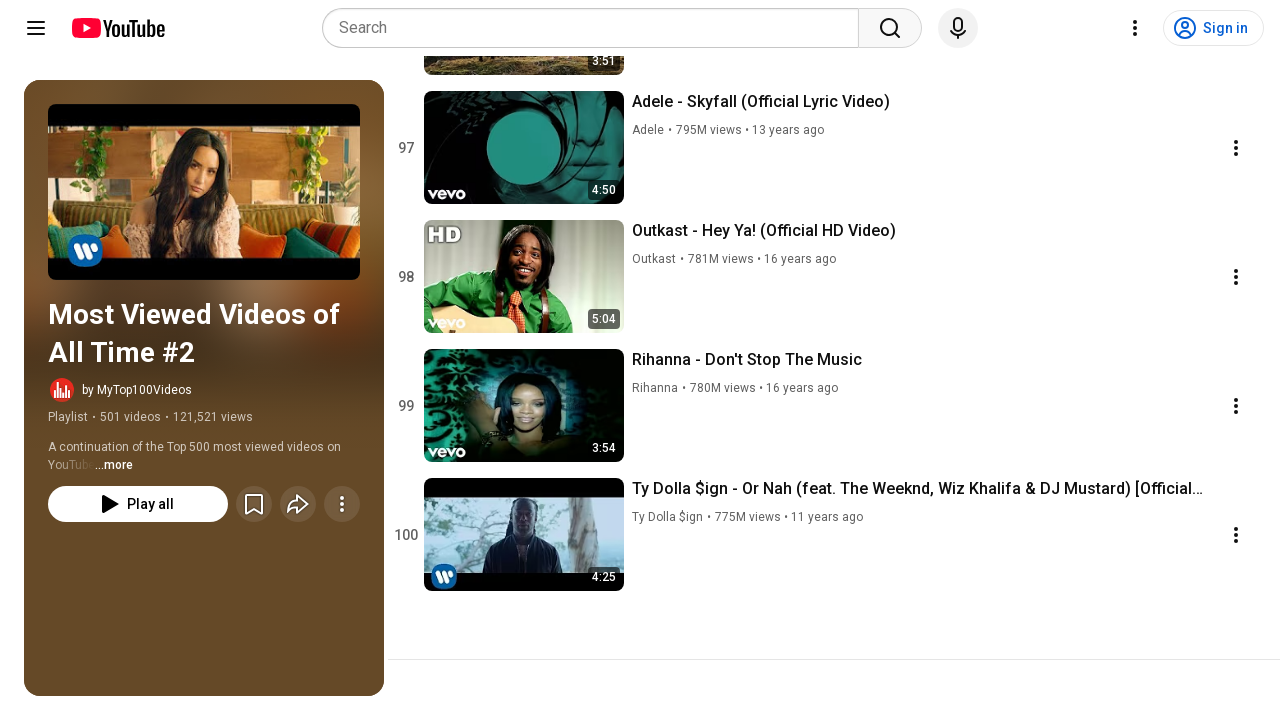

Waited 1 second for content to load
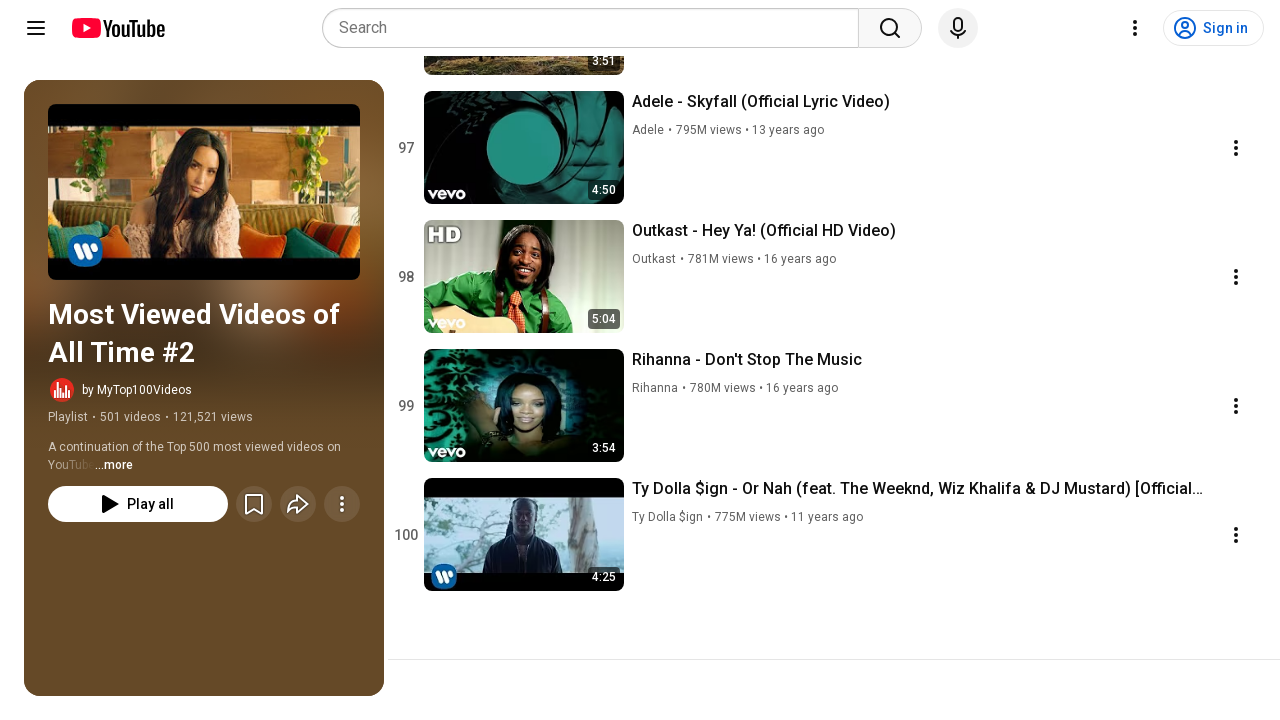

Pressed PageDown to scroll through playlist (iteration 95/95)
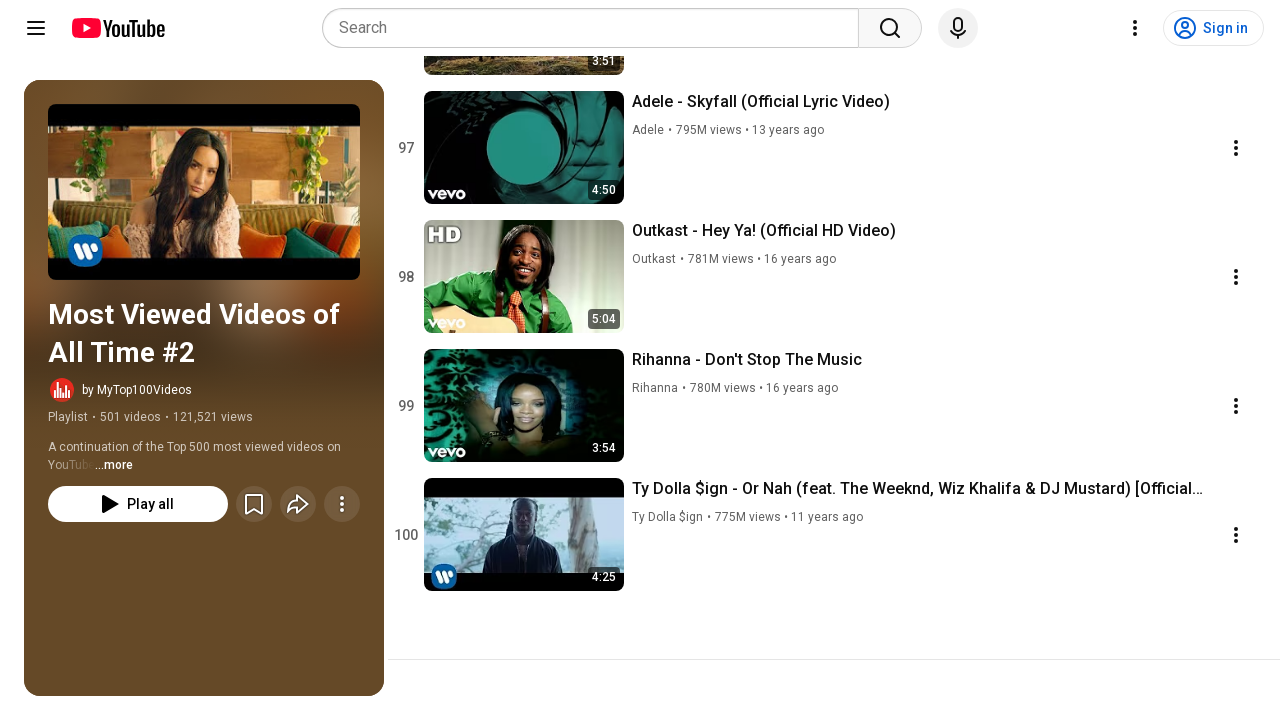

Waited 1 second for content to load
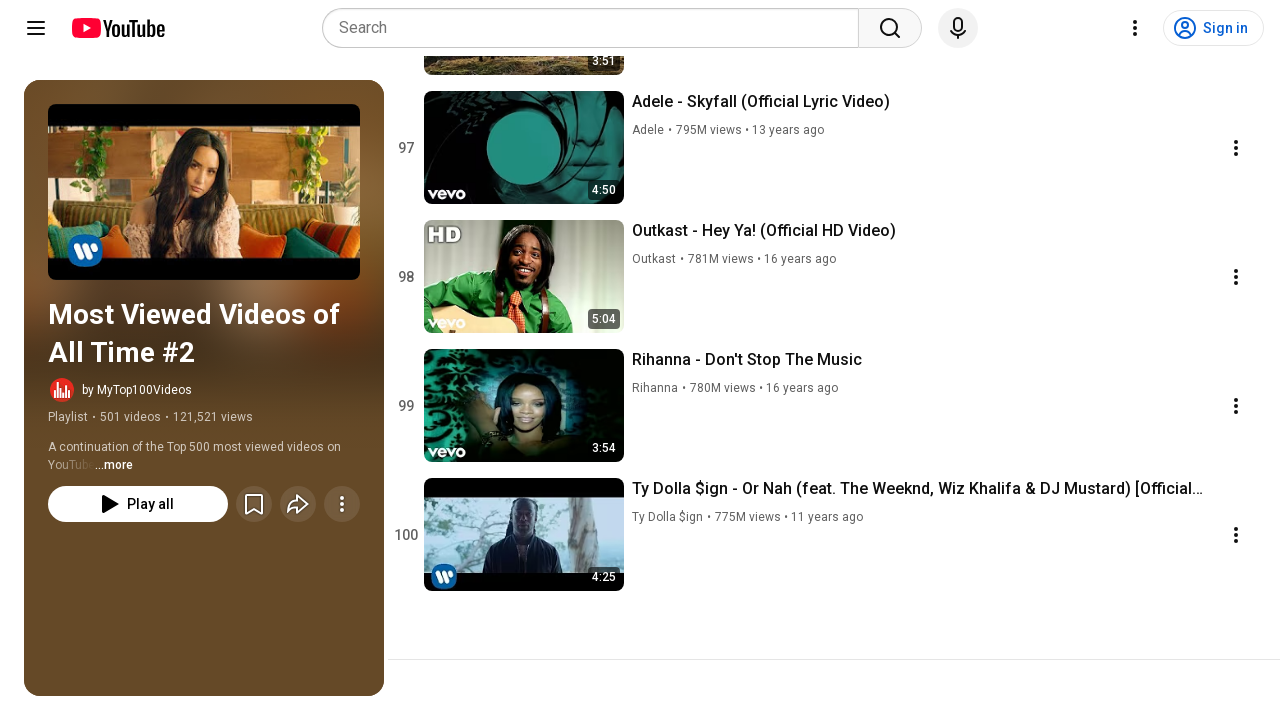

Confirmed video titles are loaded on the playlist page
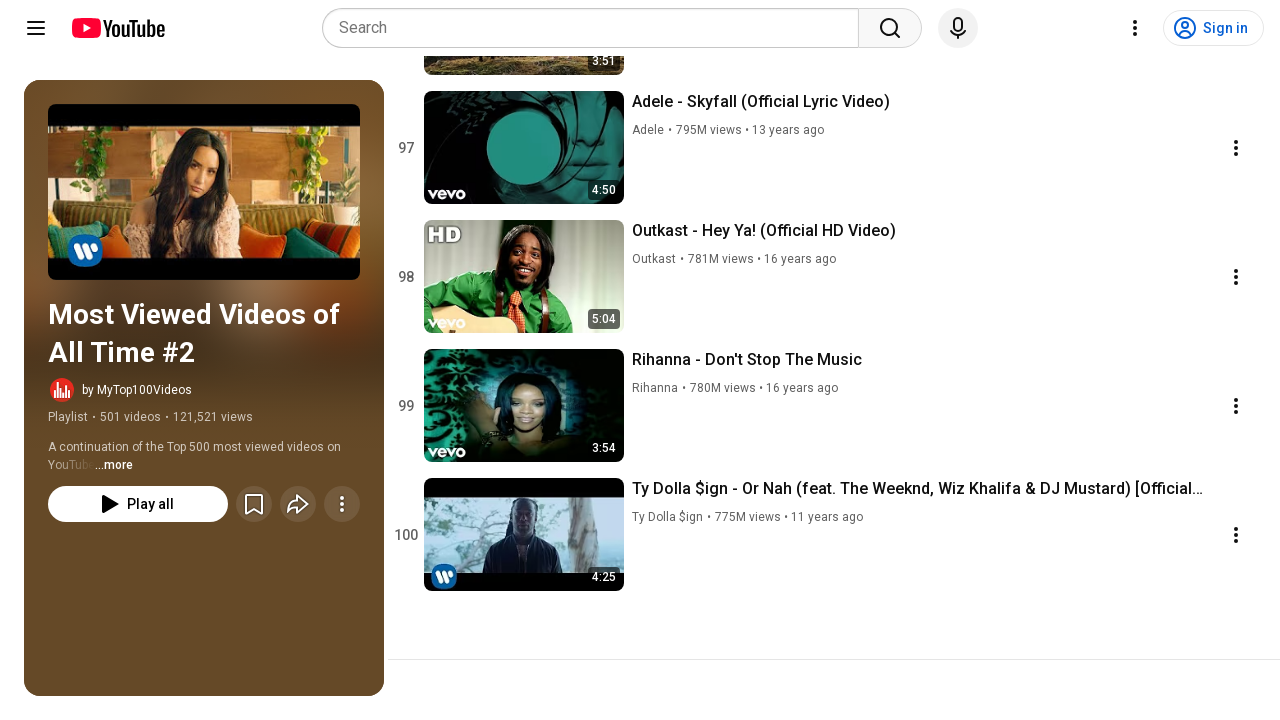

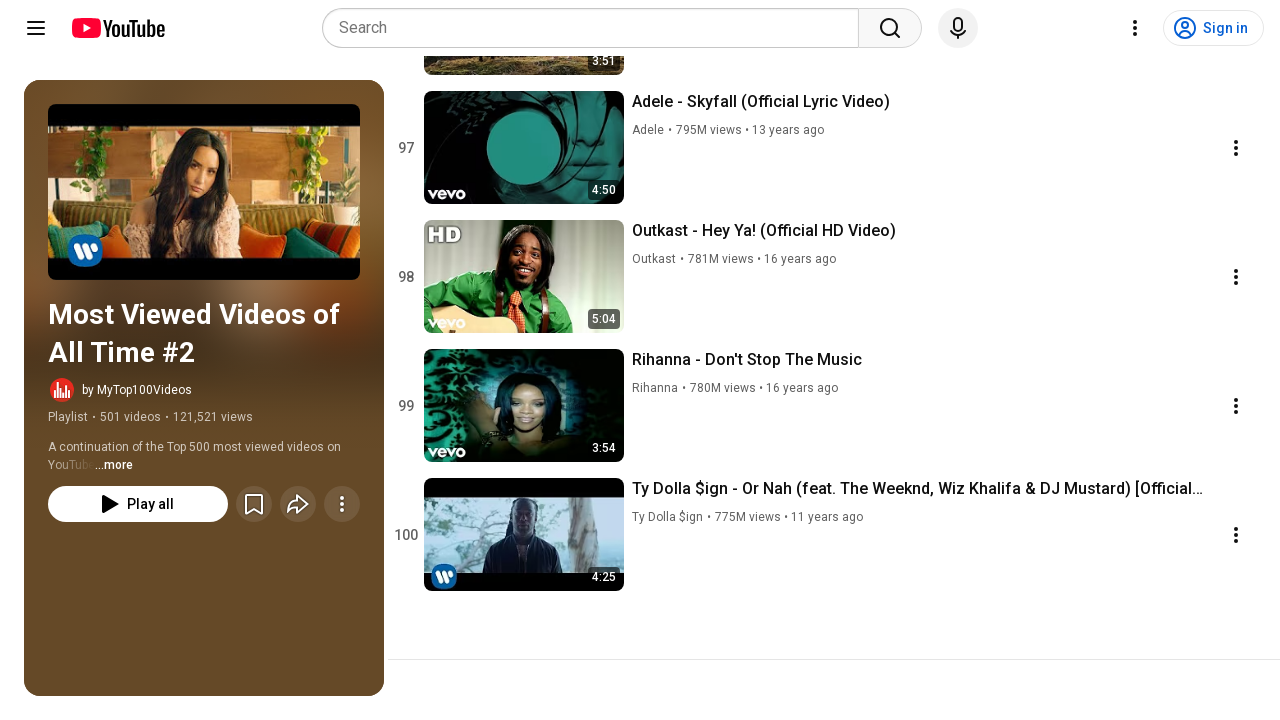